Tests date picker functionality by navigating to a specific date (March 16, 2018) using the calendar navigation controls.

Starting URL: https://testautomationpractice.blogspot.com/

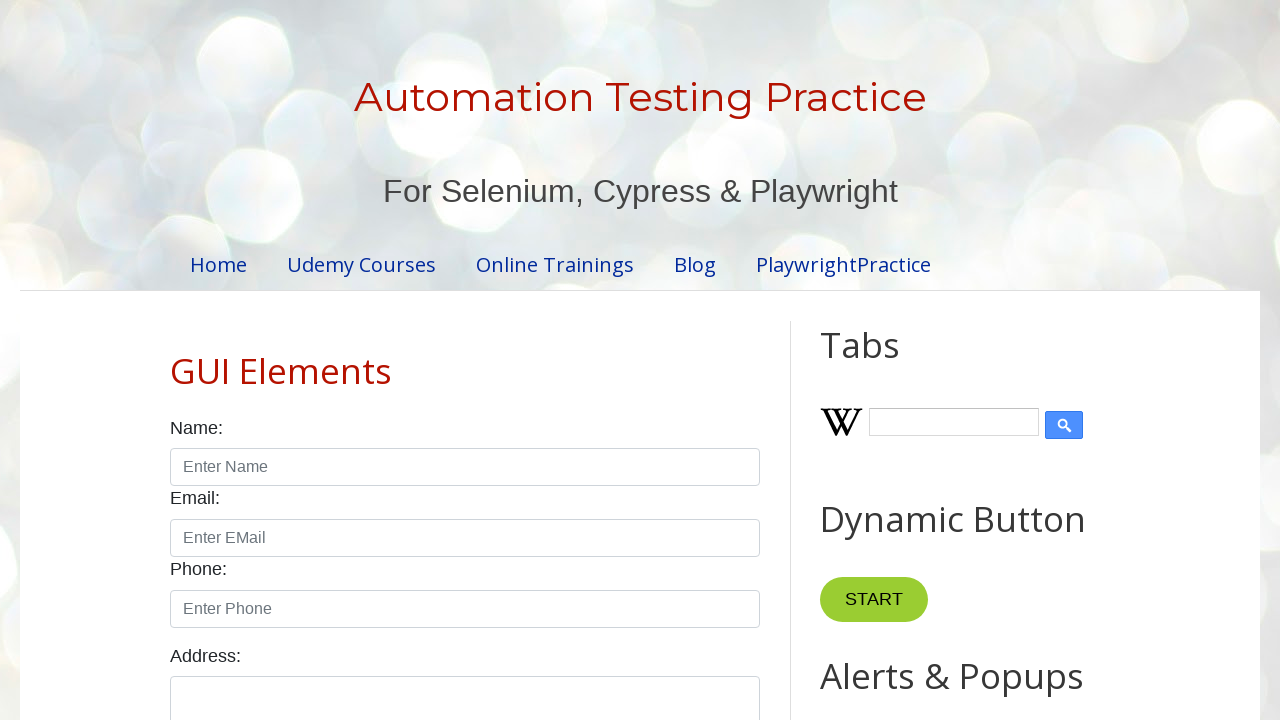

Clicked date picker to open calendar at (515, 360) on #datepicker
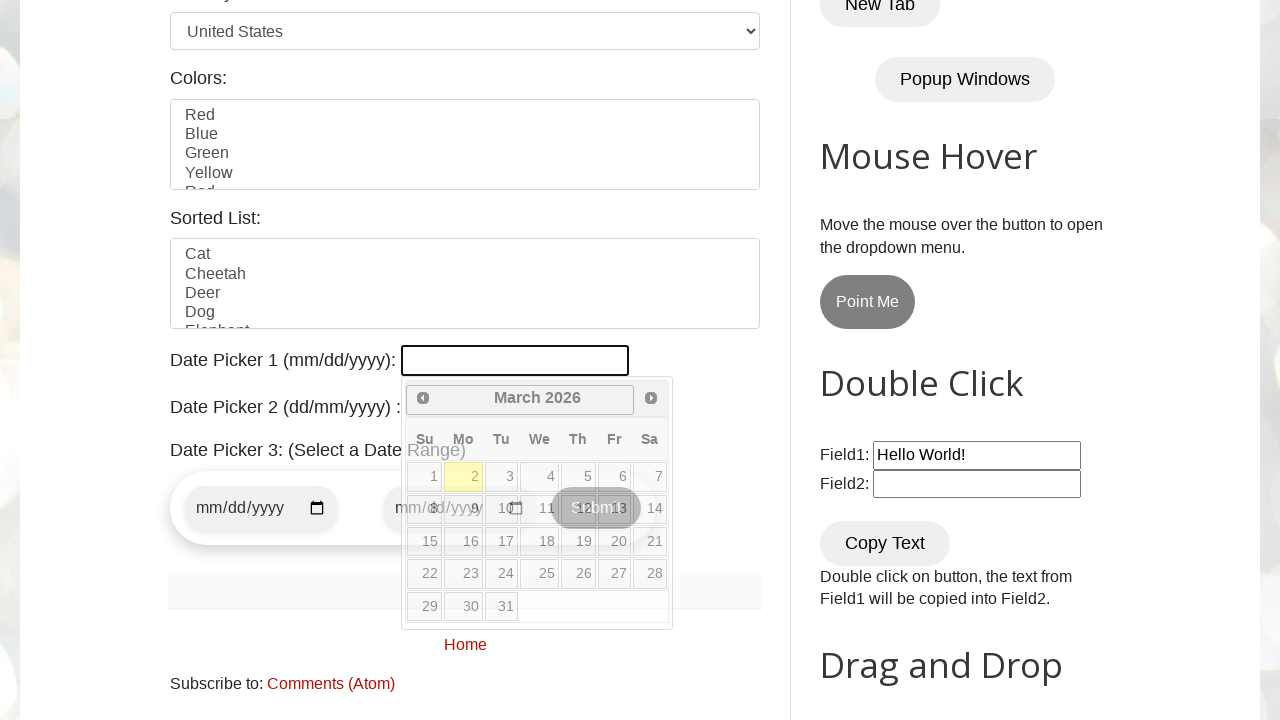

Retrieved current year from date picker
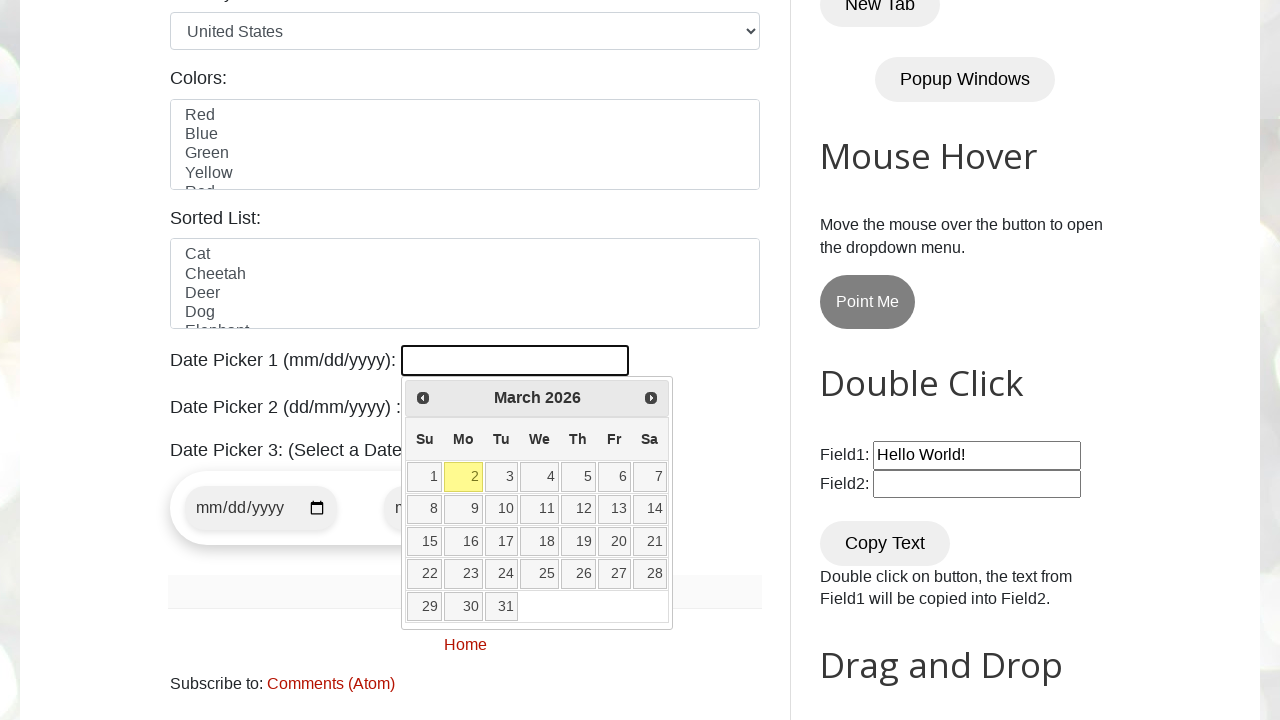

Retrieved current month from date picker
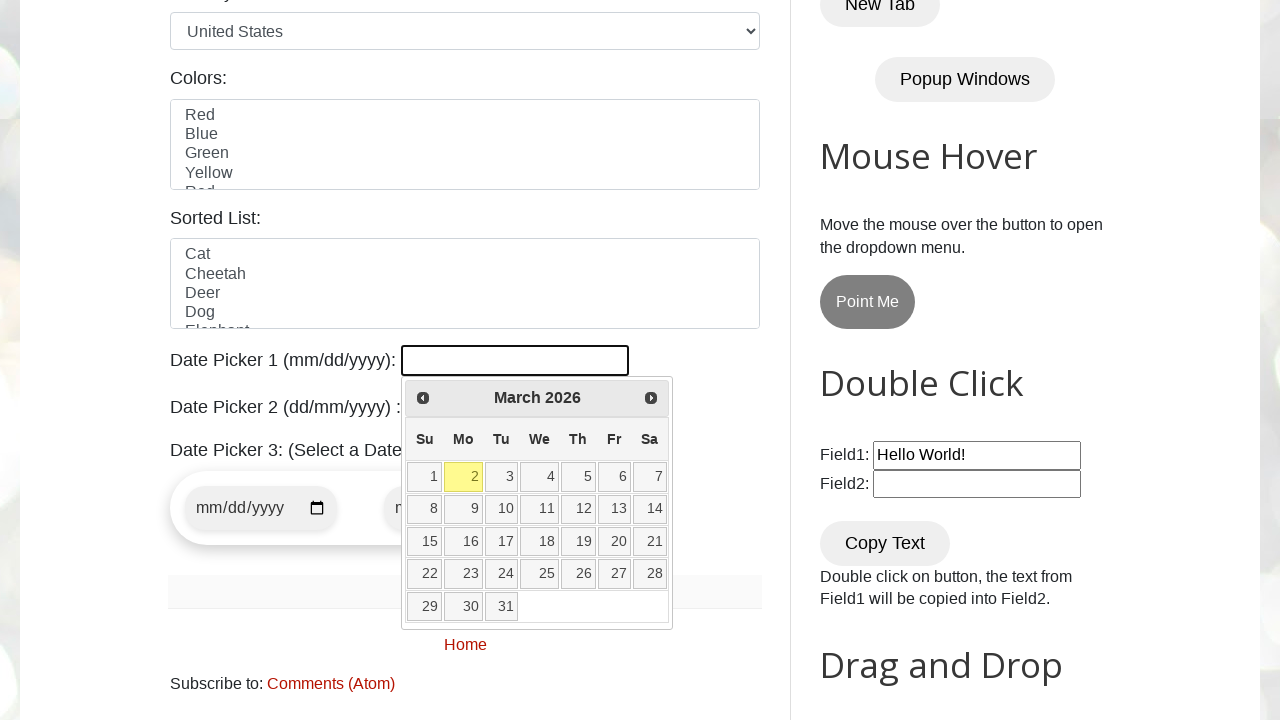

Clicked left arrow to navigate to previous month (current: March 2026) at (423, 398) on .ui-icon.ui-icon-circle-triangle-w
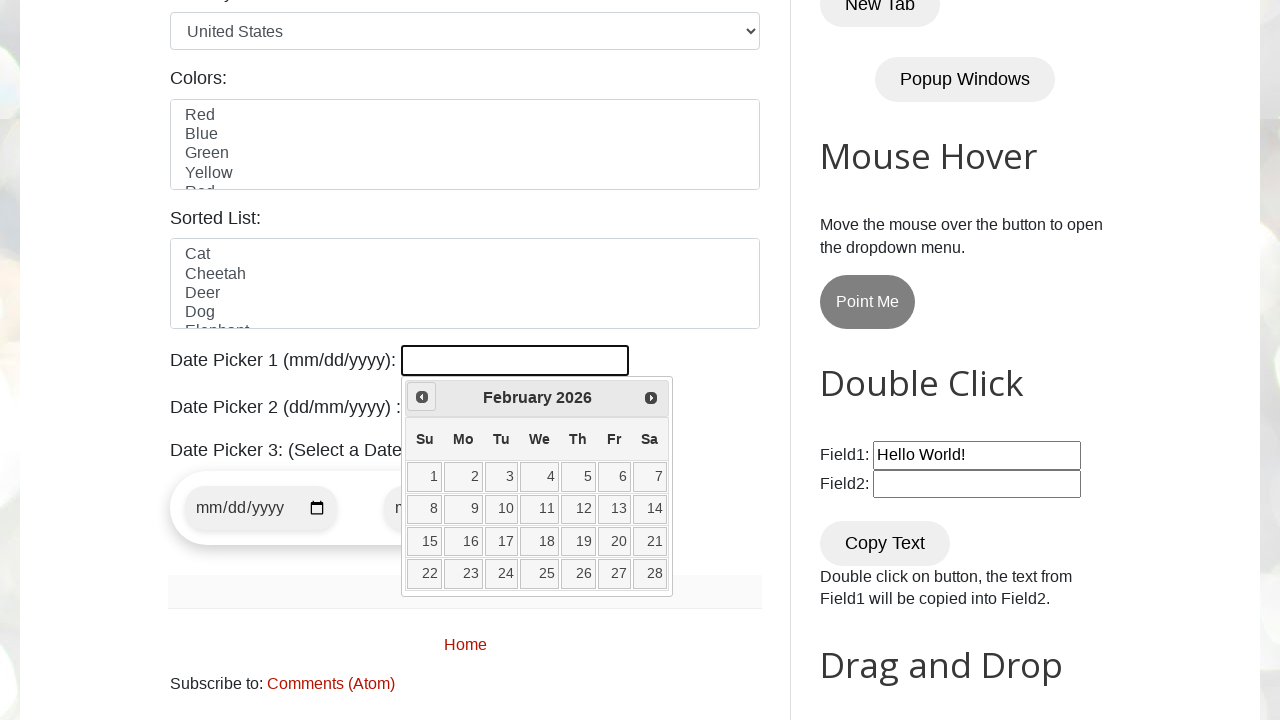

Retrieved current year from date picker
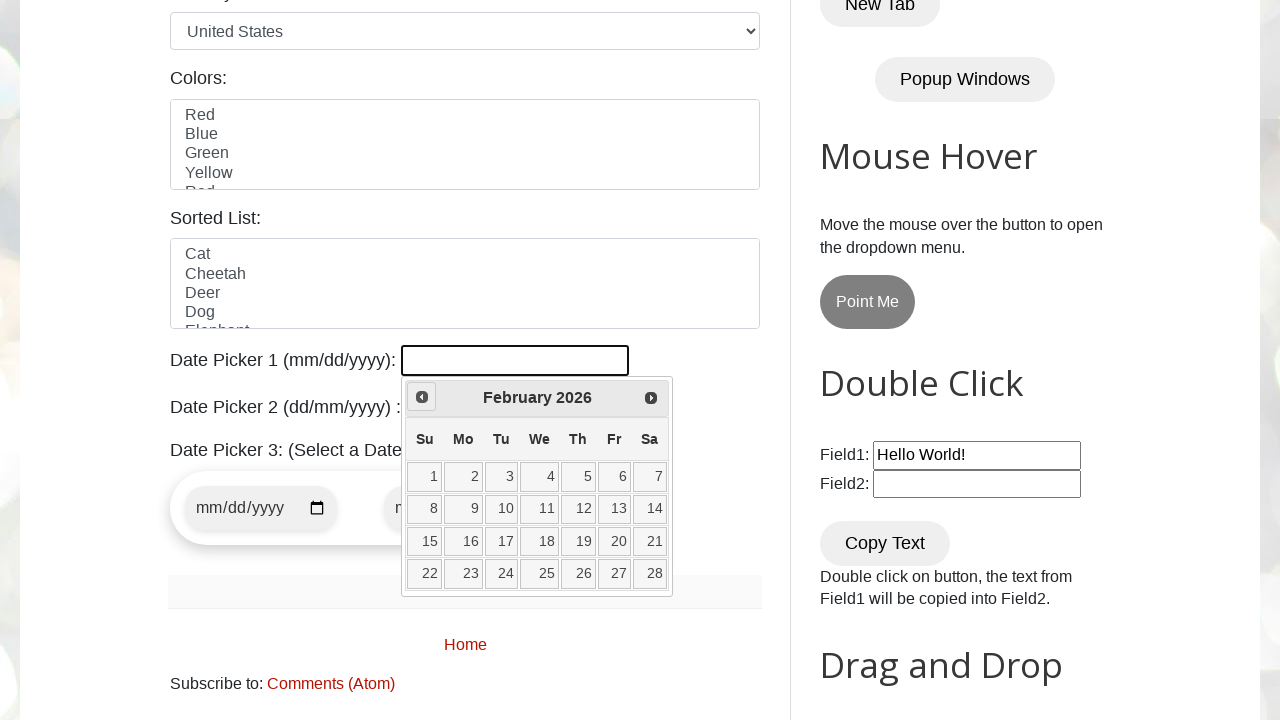

Retrieved current month from date picker
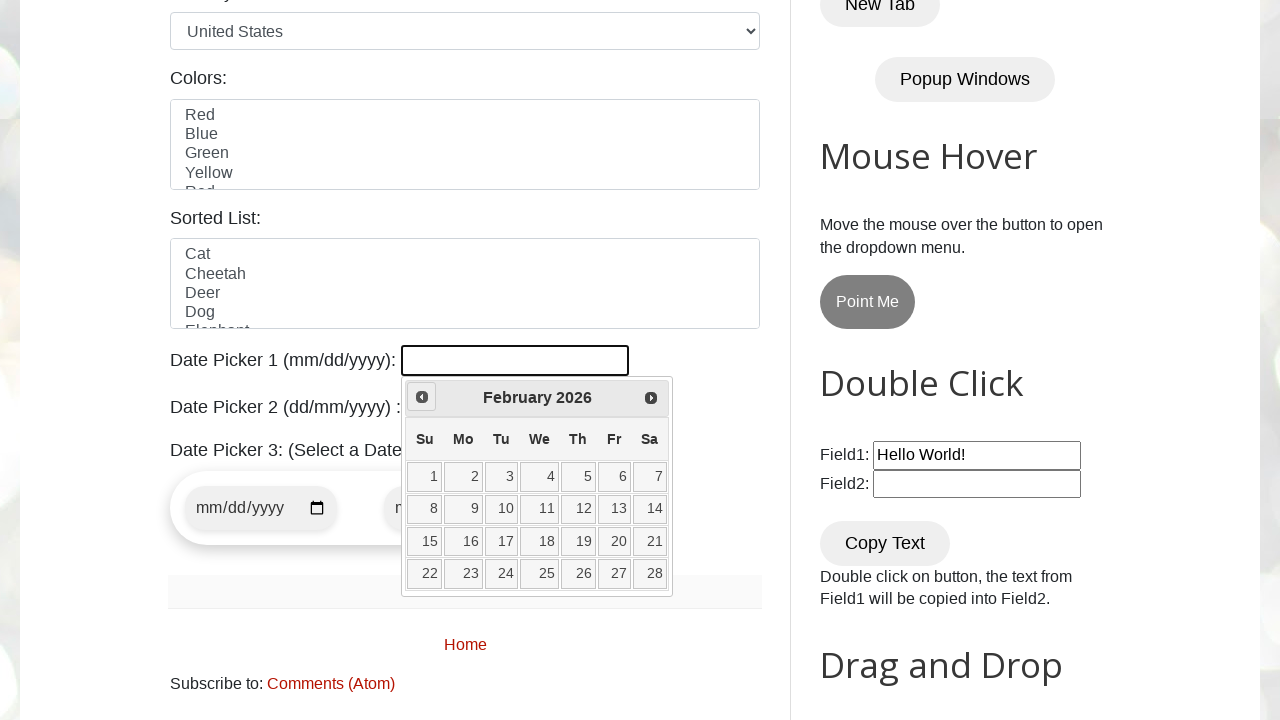

Clicked left arrow to navigate to previous month (current: February 2026) at (422, 397) on .ui-icon.ui-icon-circle-triangle-w
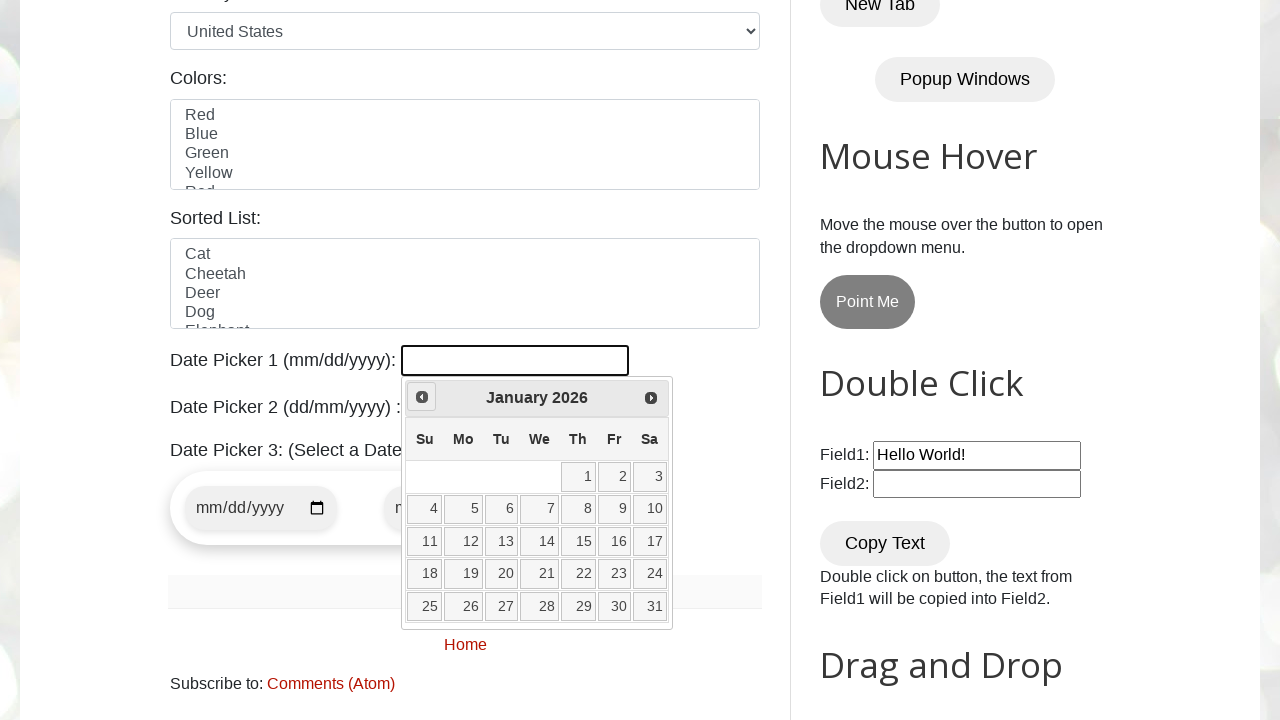

Retrieved current year from date picker
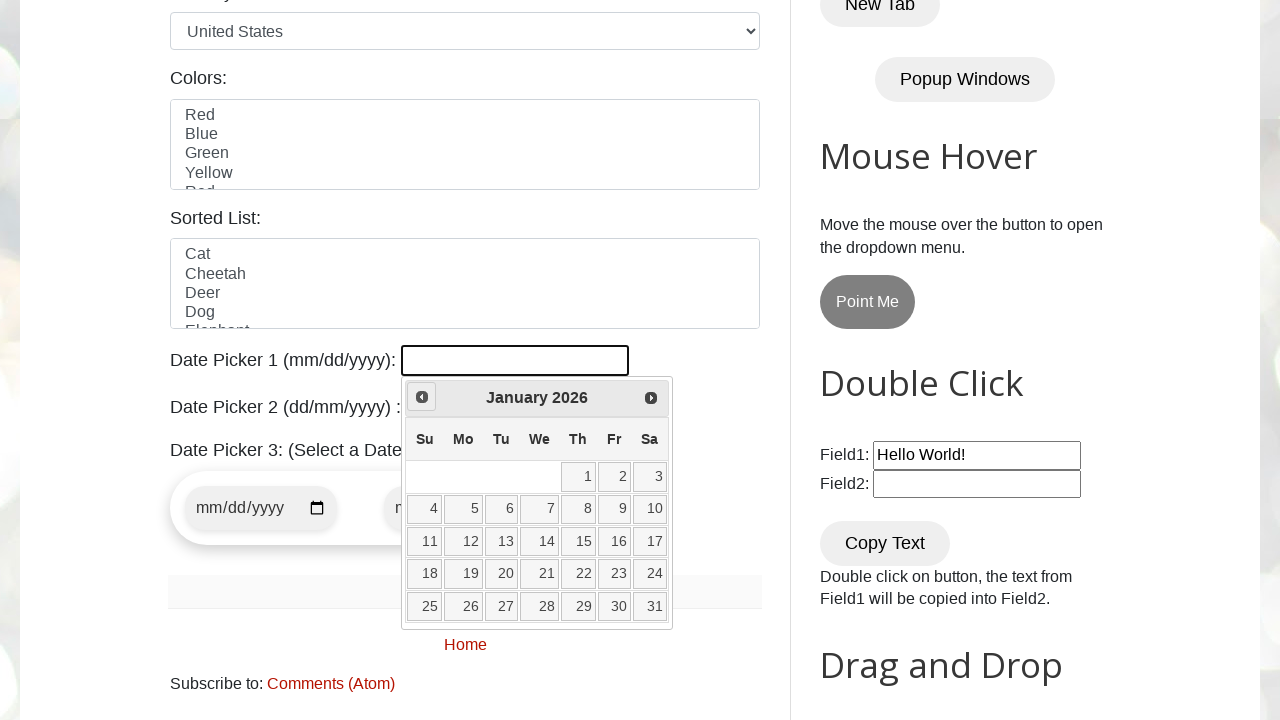

Retrieved current month from date picker
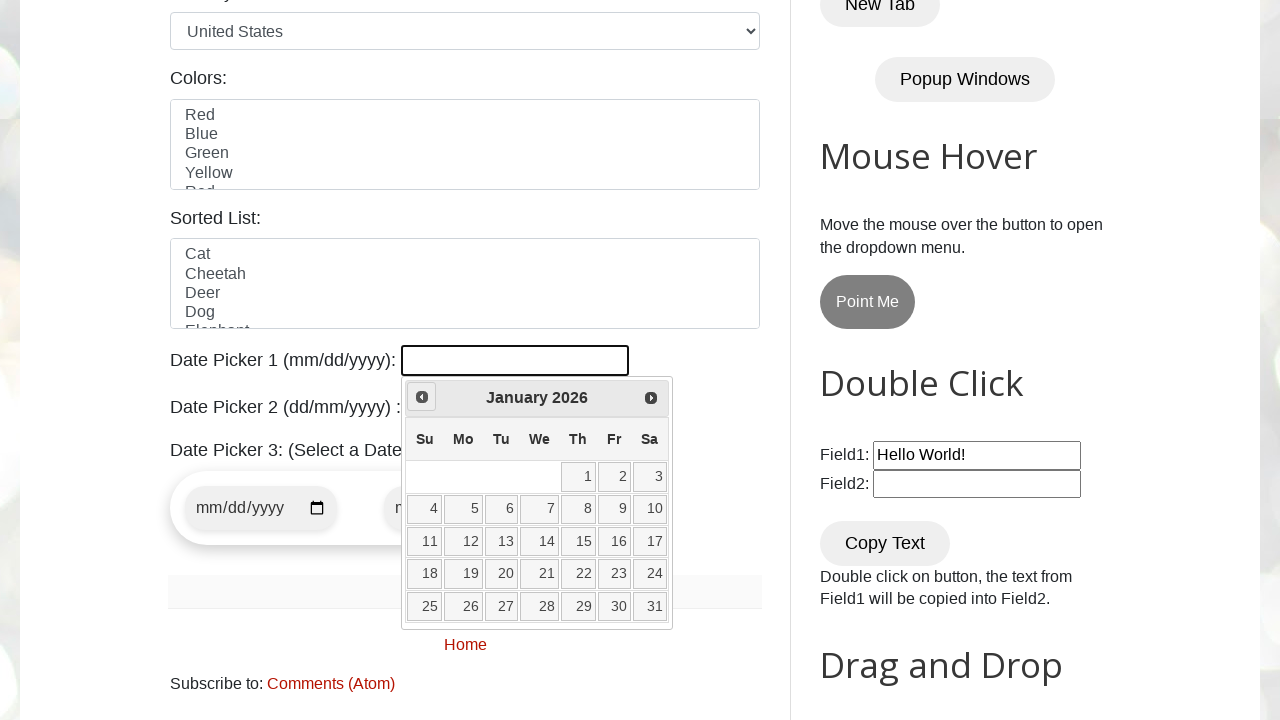

Clicked left arrow to navigate to previous month (current: January 2026) at (422, 397) on .ui-icon.ui-icon-circle-triangle-w
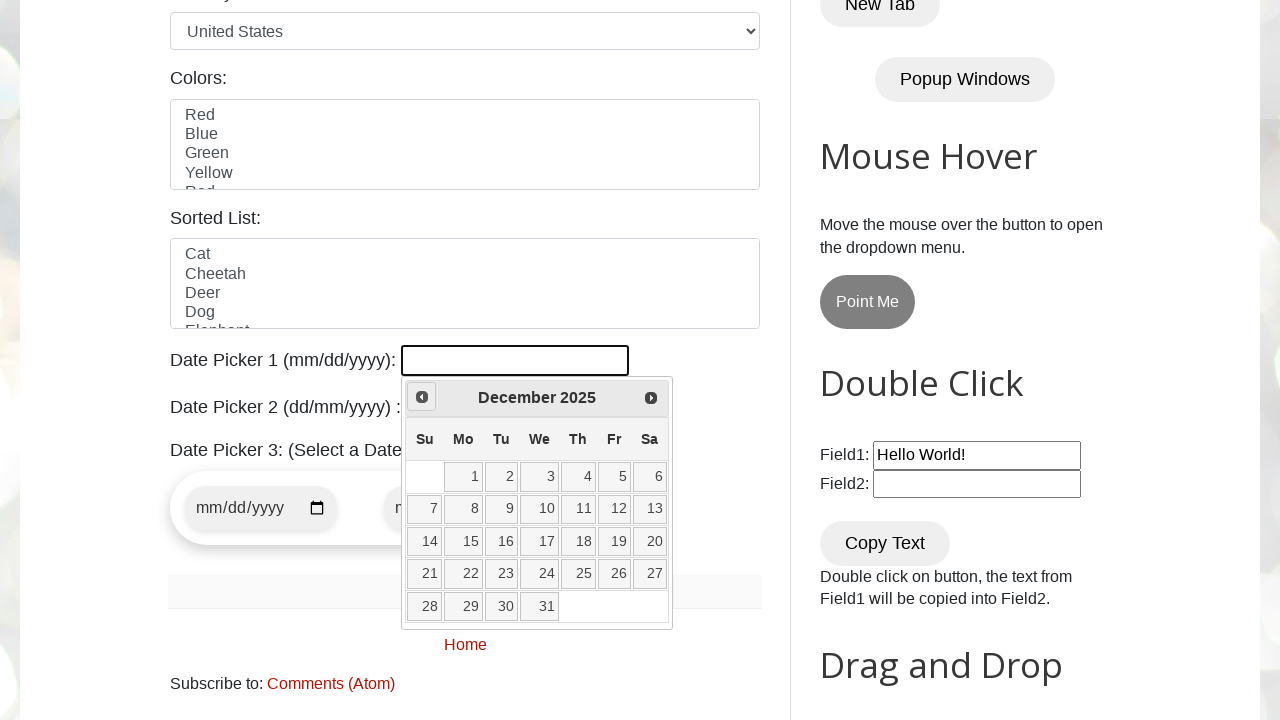

Retrieved current year from date picker
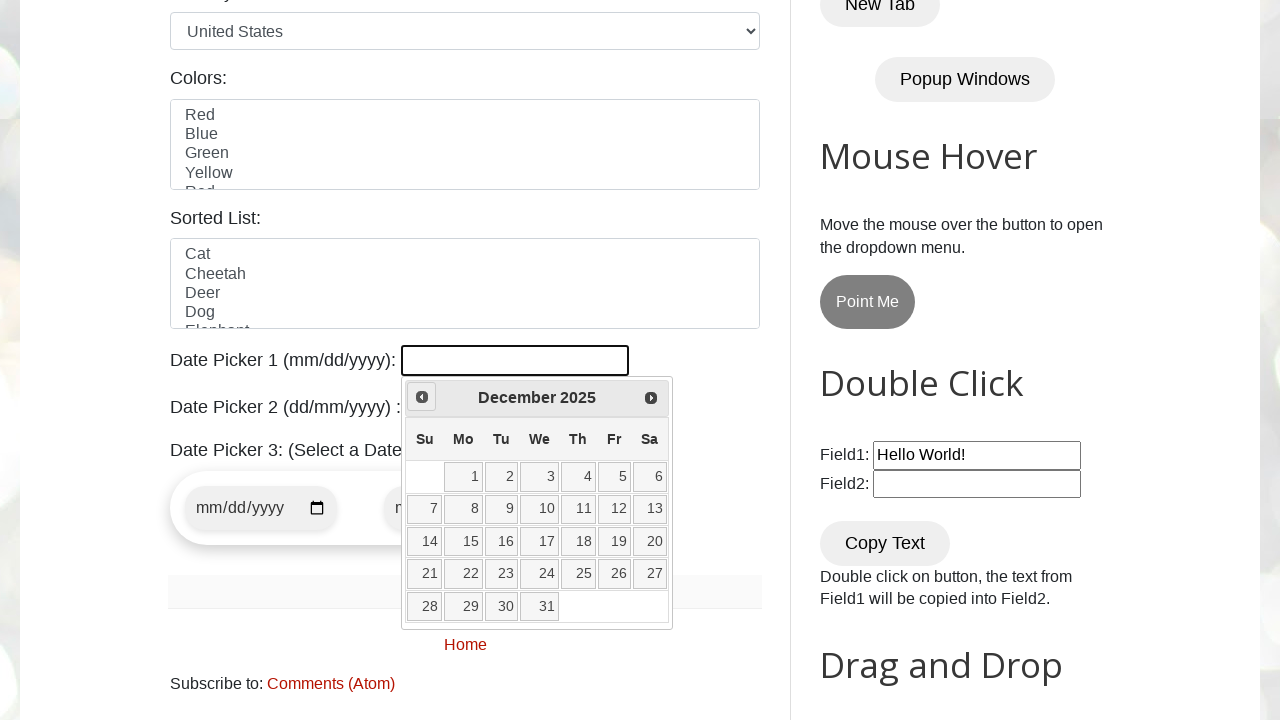

Retrieved current month from date picker
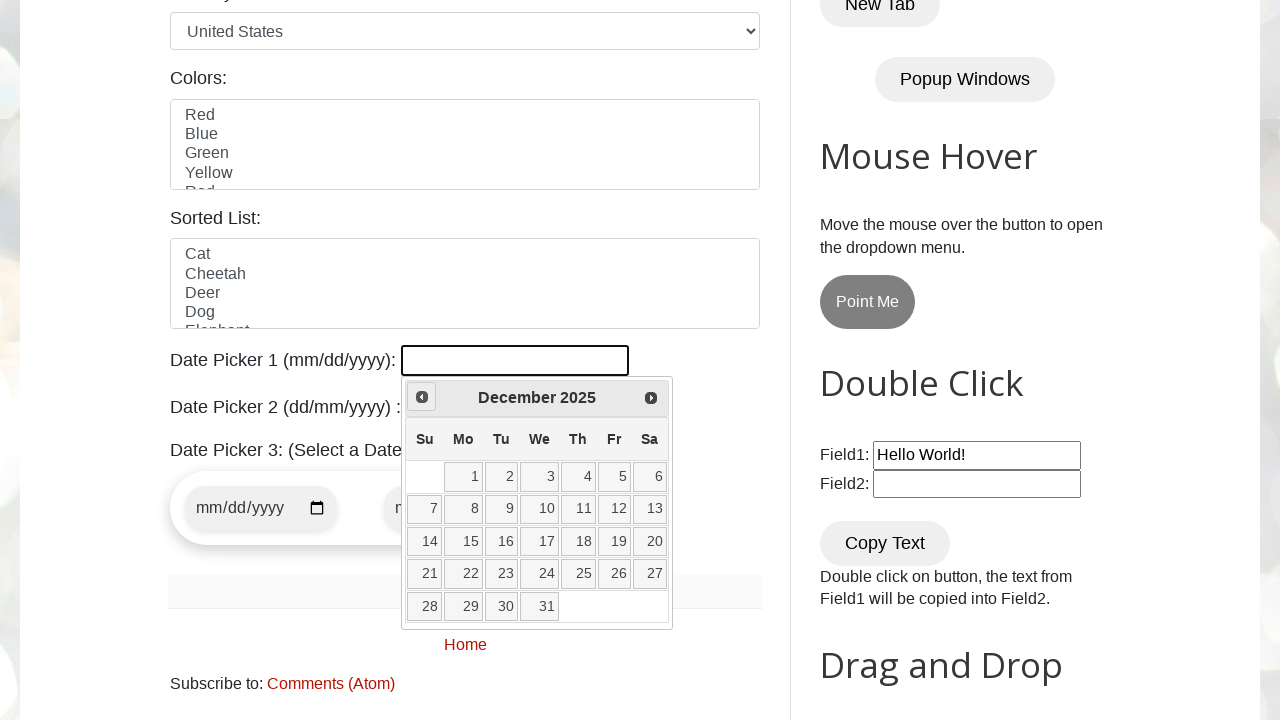

Clicked left arrow to navigate to previous month (current: December 2025) at (422, 397) on .ui-icon.ui-icon-circle-triangle-w
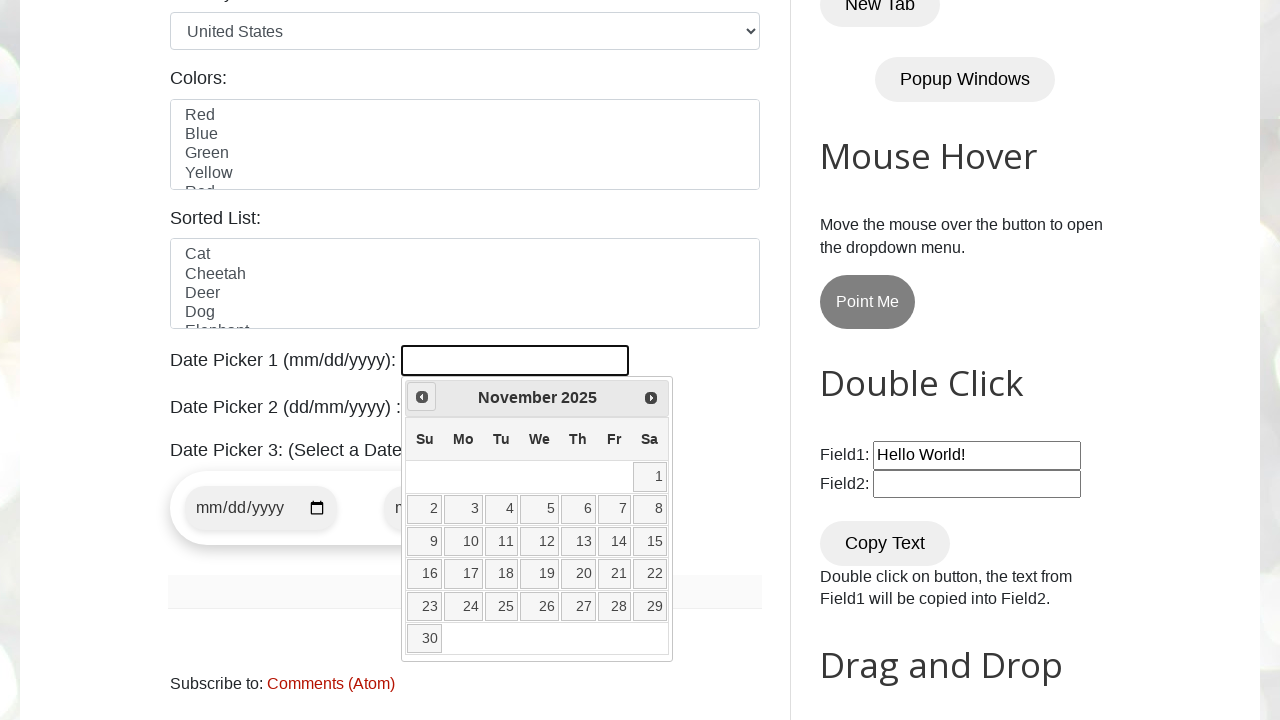

Retrieved current year from date picker
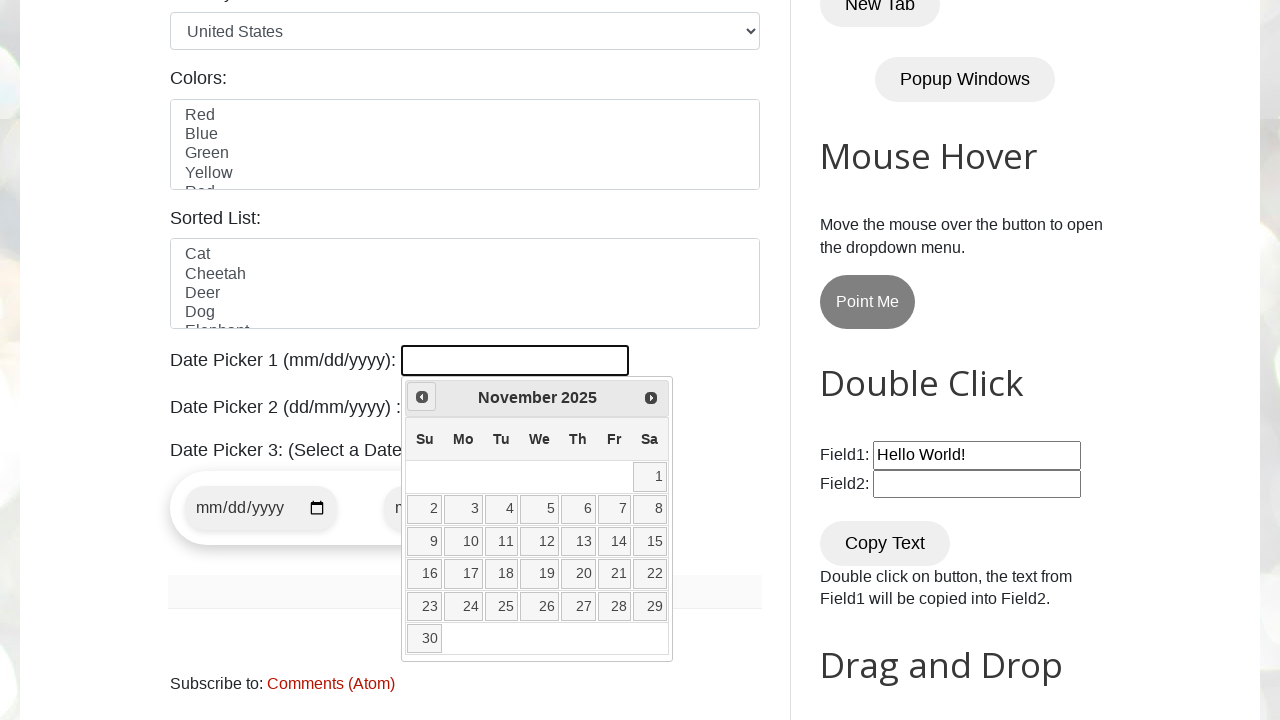

Retrieved current month from date picker
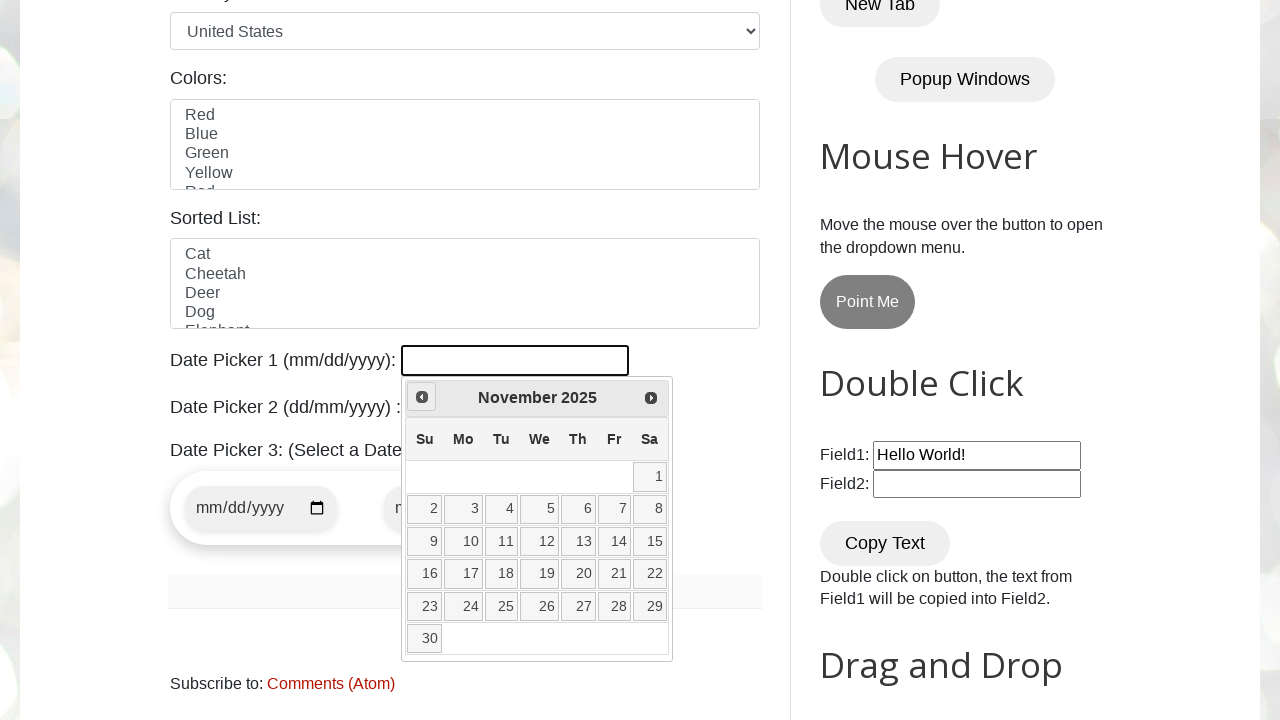

Clicked left arrow to navigate to previous month (current: November 2025) at (422, 397) on .ui-icon.ui-icon-circle-triangle-w
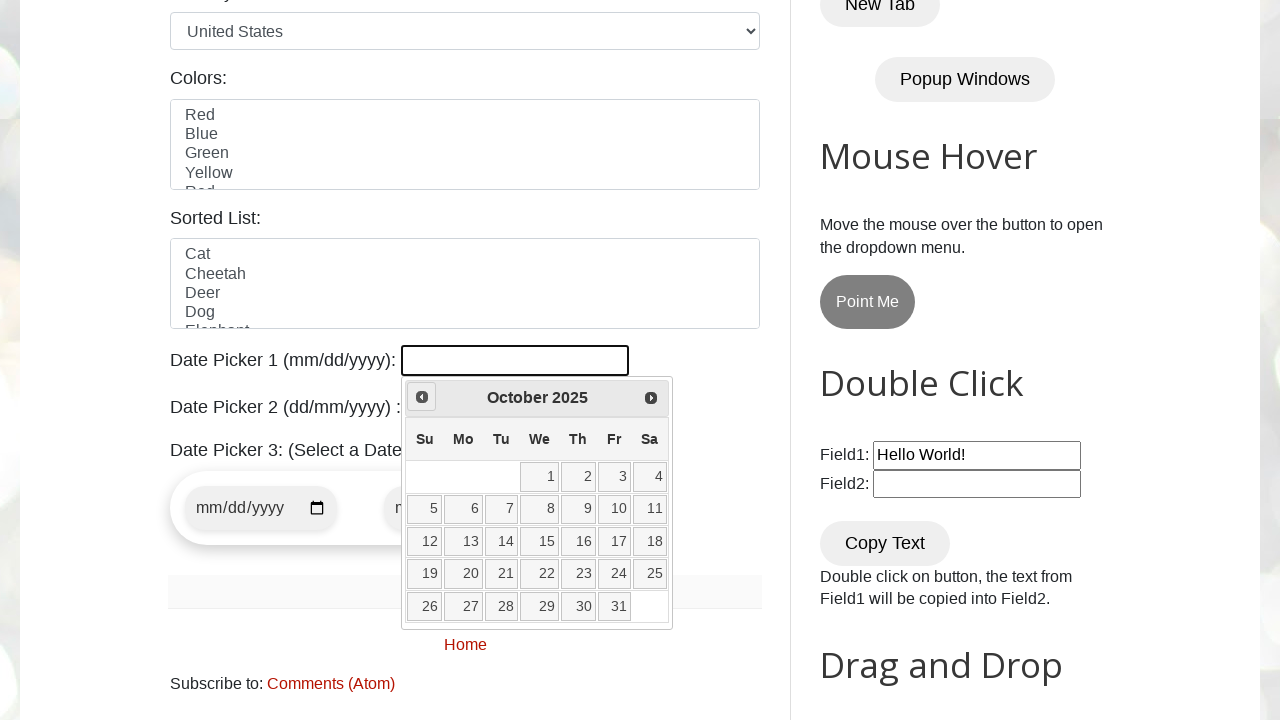

Retrieved current year from date picker
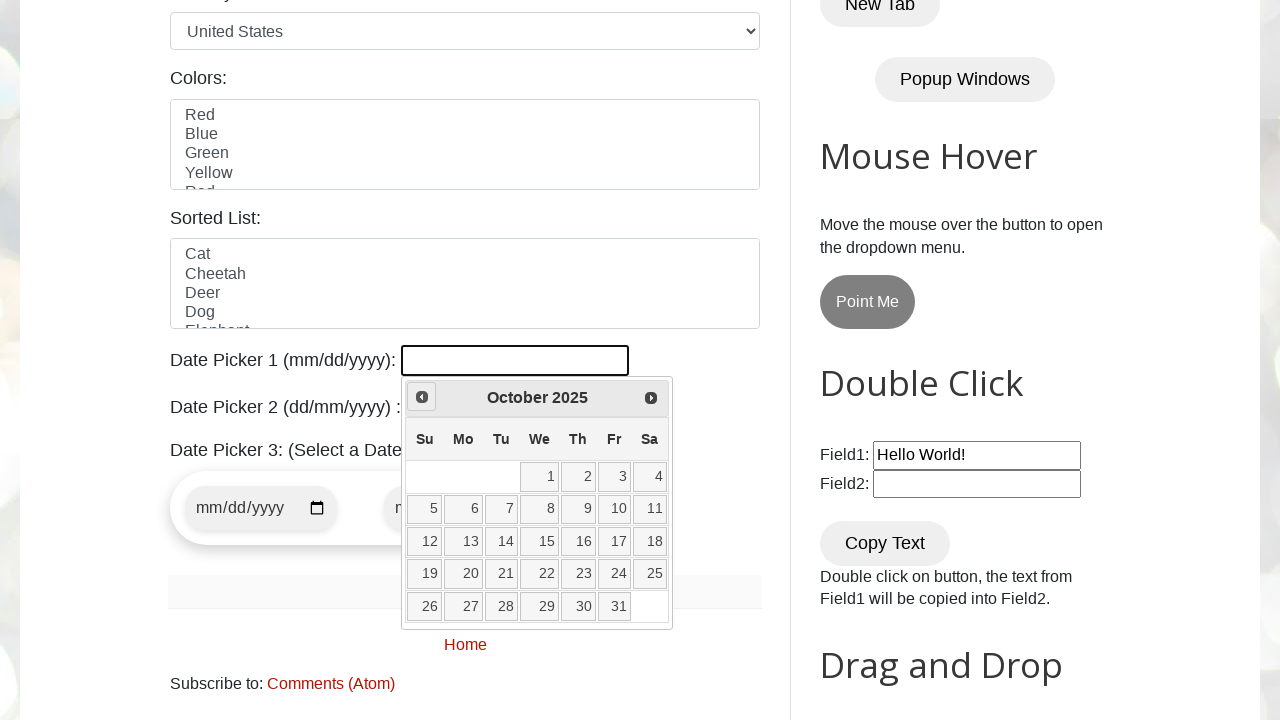

Retrieved current month from date picker
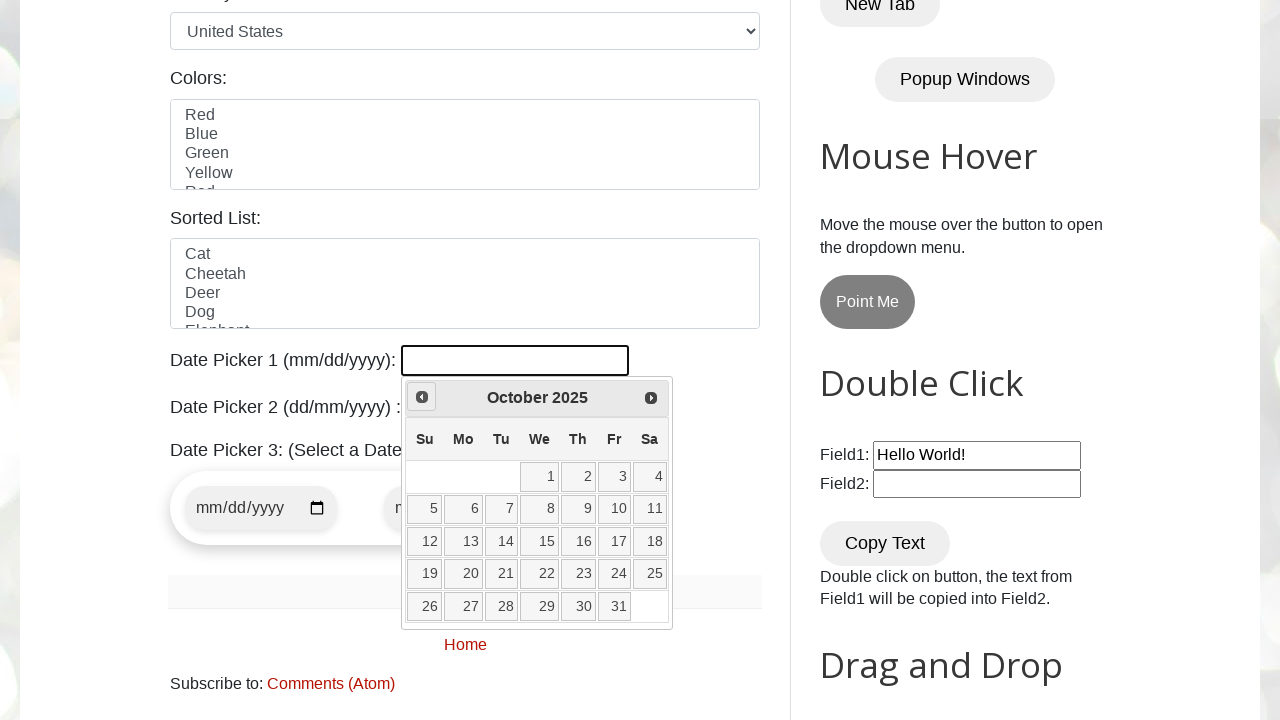

Clicked left arrow to navigate to previous month (current: October 2025) at (422, 397) on .ui-icon.ui-icon-circle-triangle-w
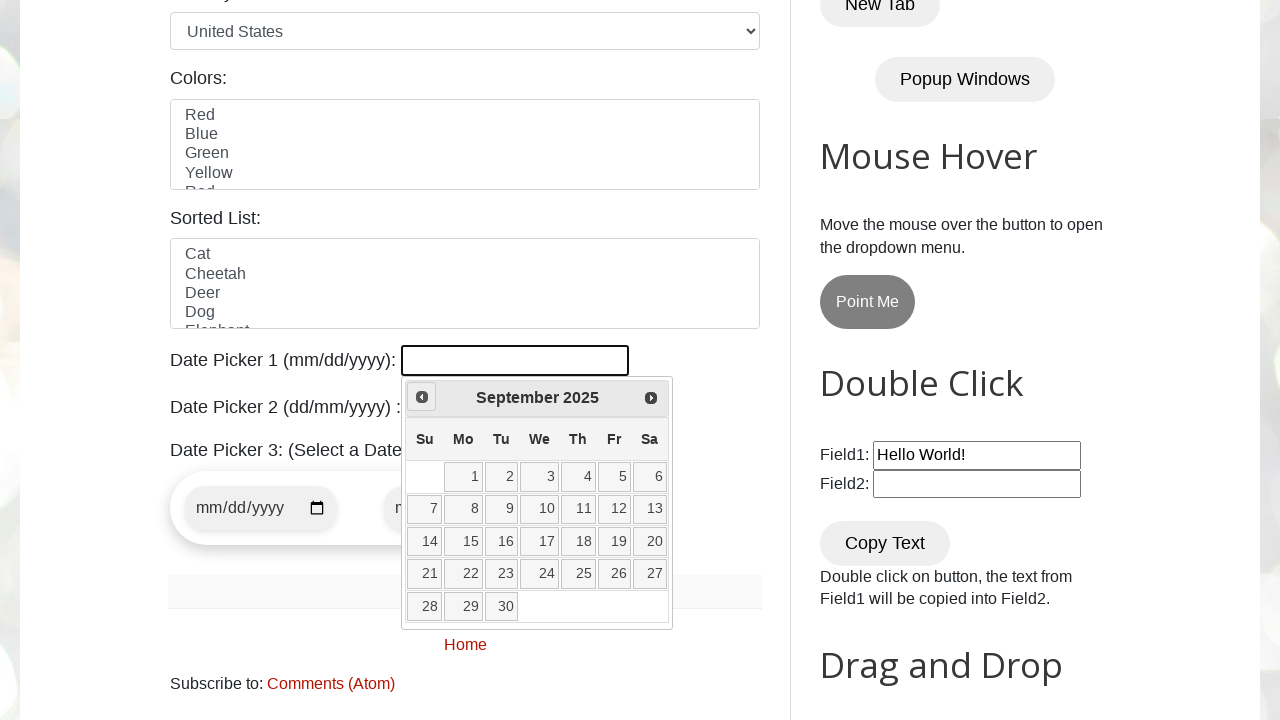

Retrieved current year from date picker
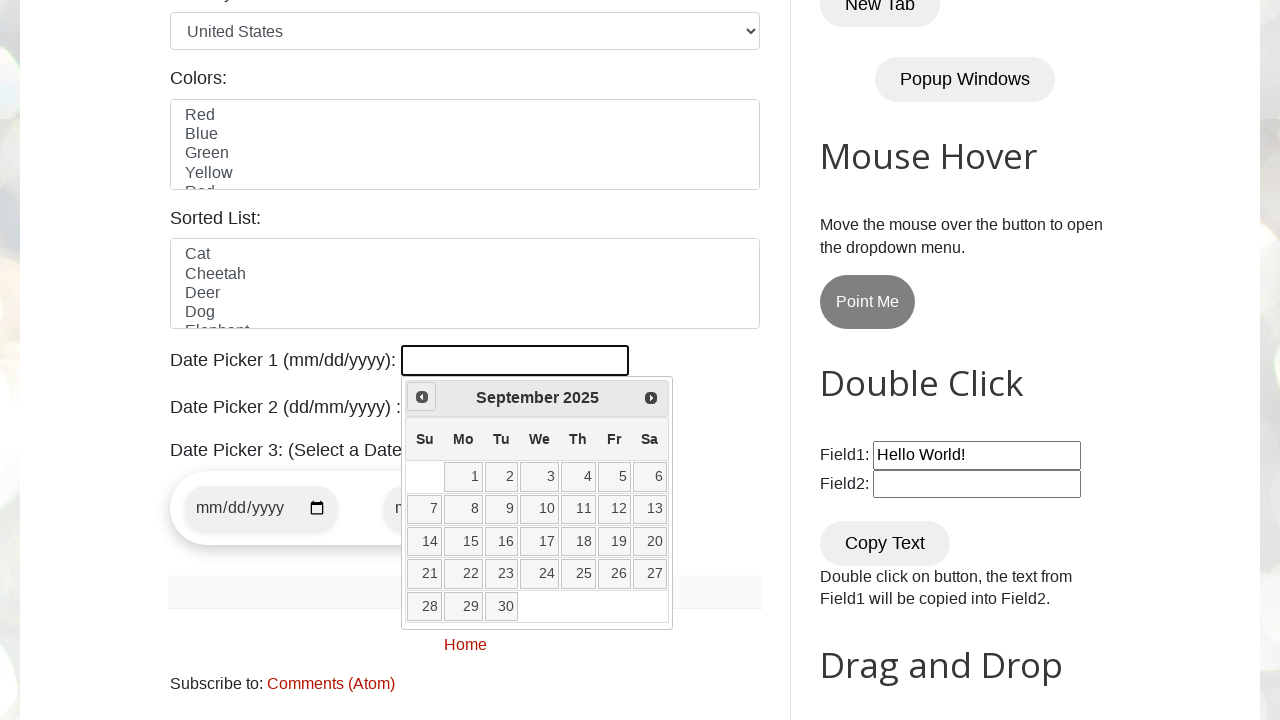

Retrieved current month from date picker
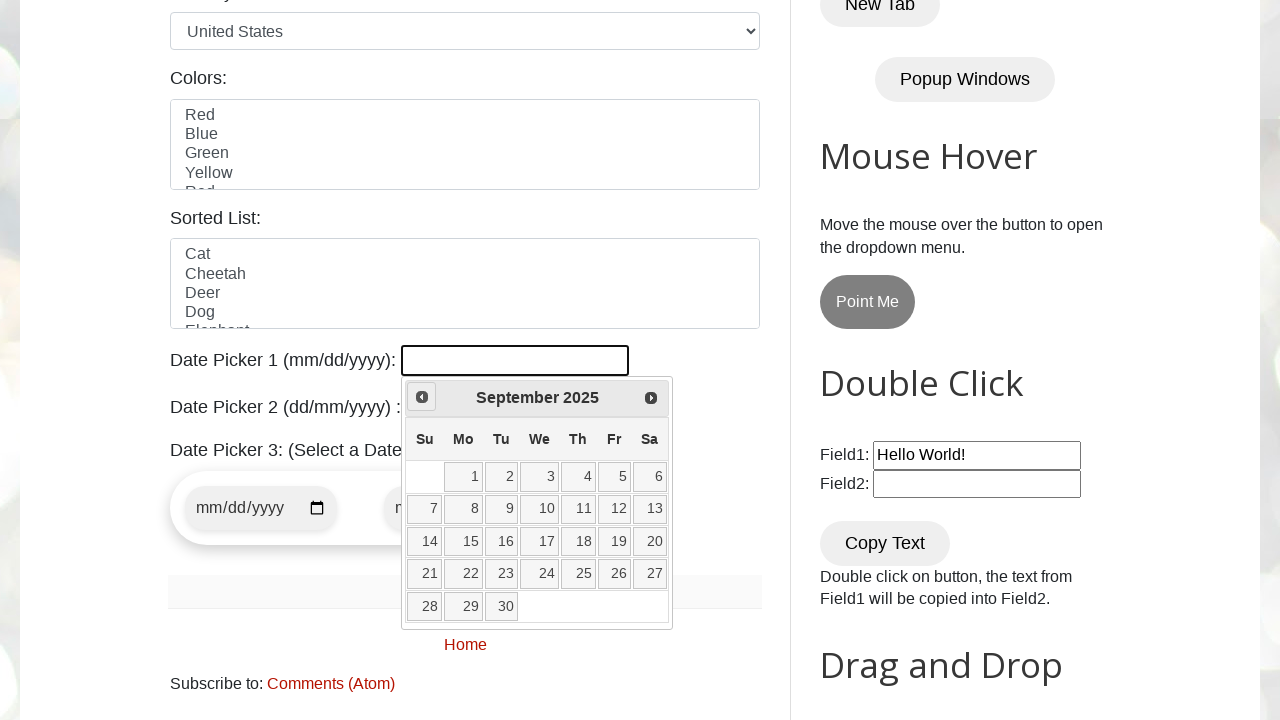

Clicked left arrow to navigate to previous month (current: September 2025) at (422, 397) on .ui-icon.ui-icon-circle-triangle-w
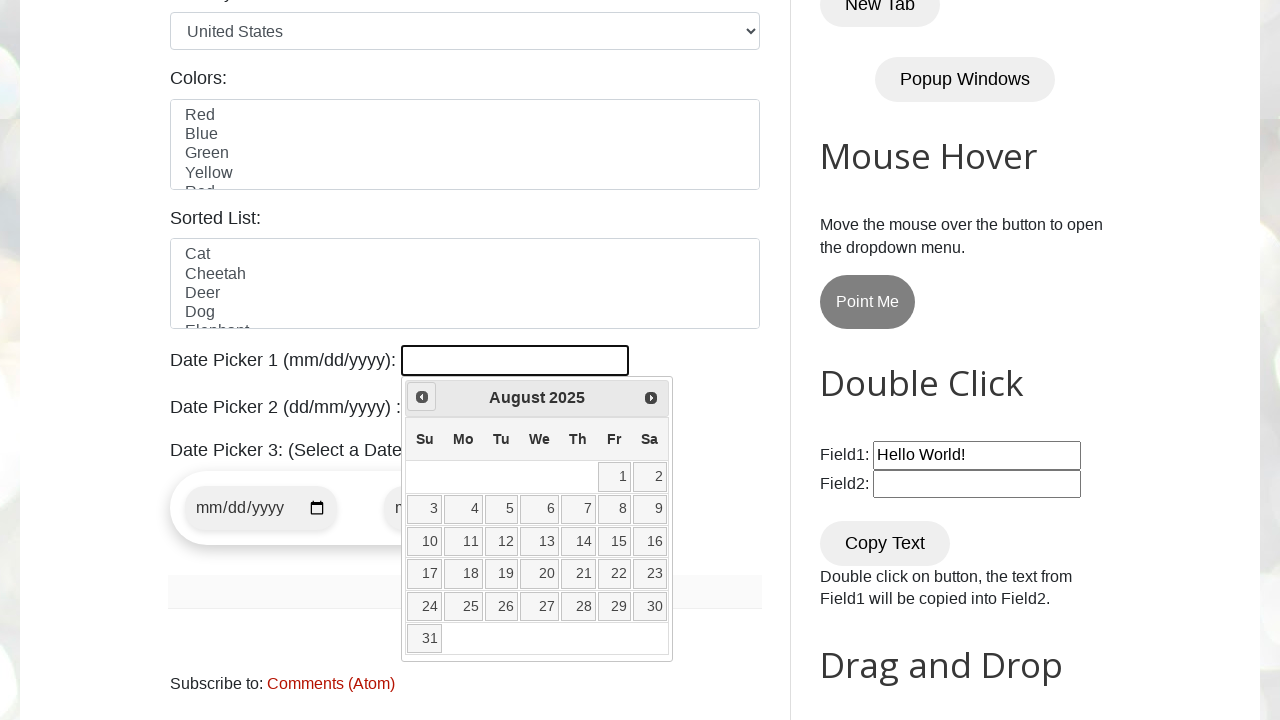

Retrieved current year from date picker
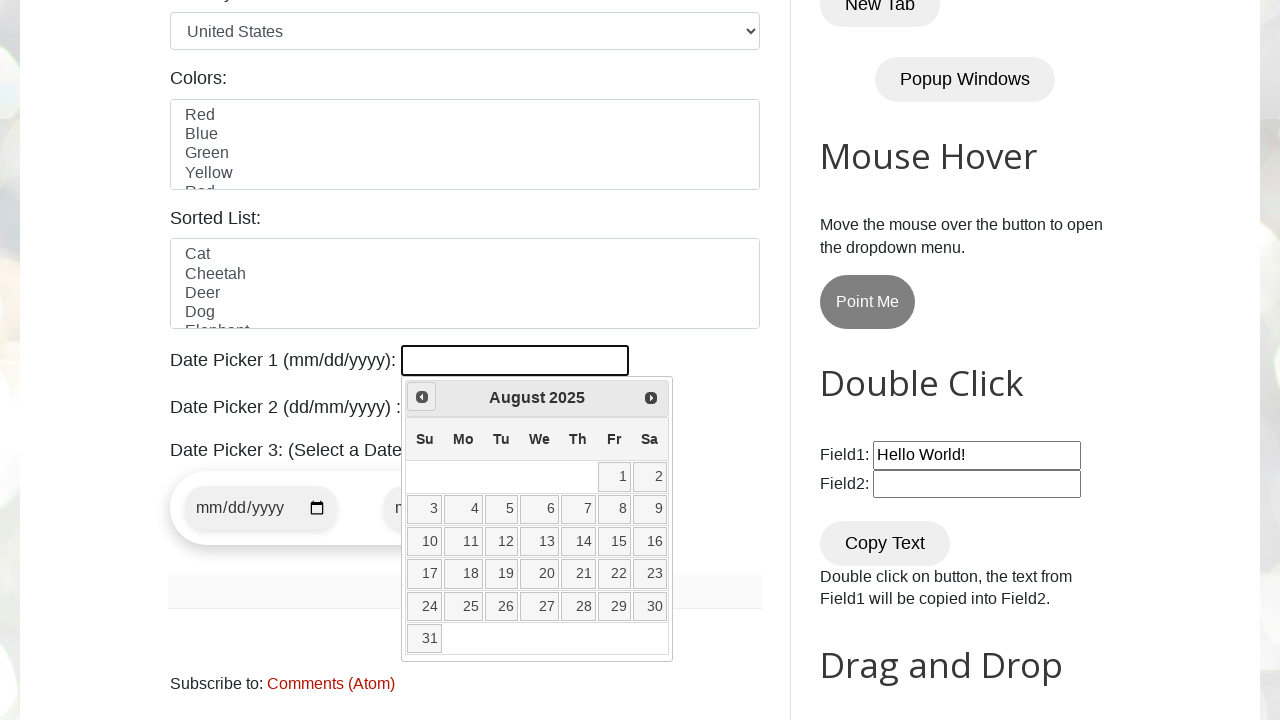

Retrieved current month from date picker
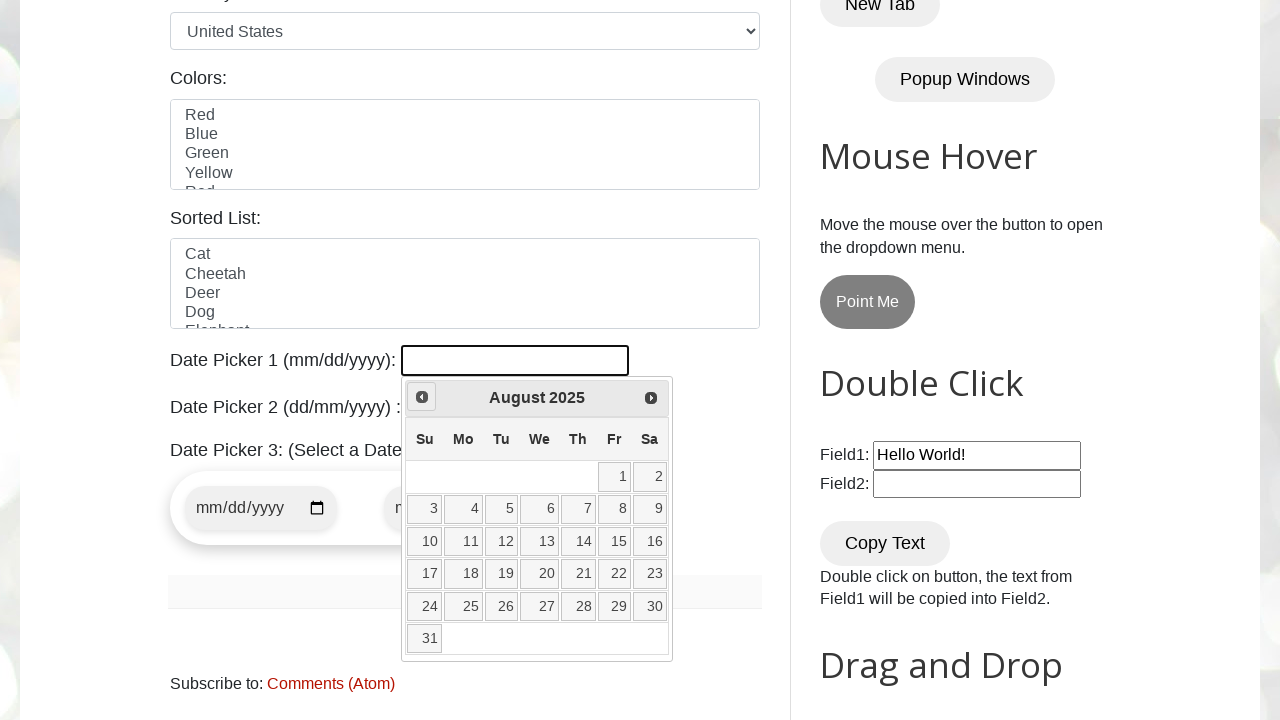

Clicked left arrow to navigate to previous month (current: August 2025) at (422, 397) on .ui-icon.ui-icon-circle-triangle-w
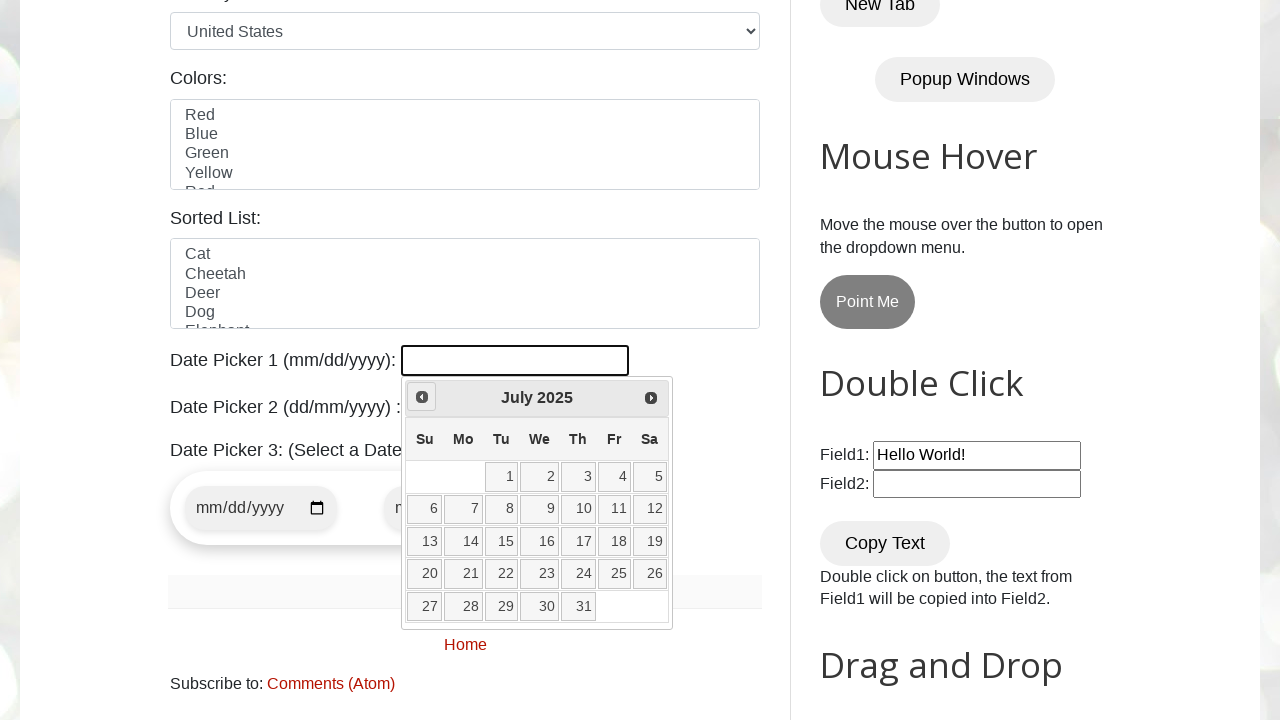

Retrieved current year from date picker
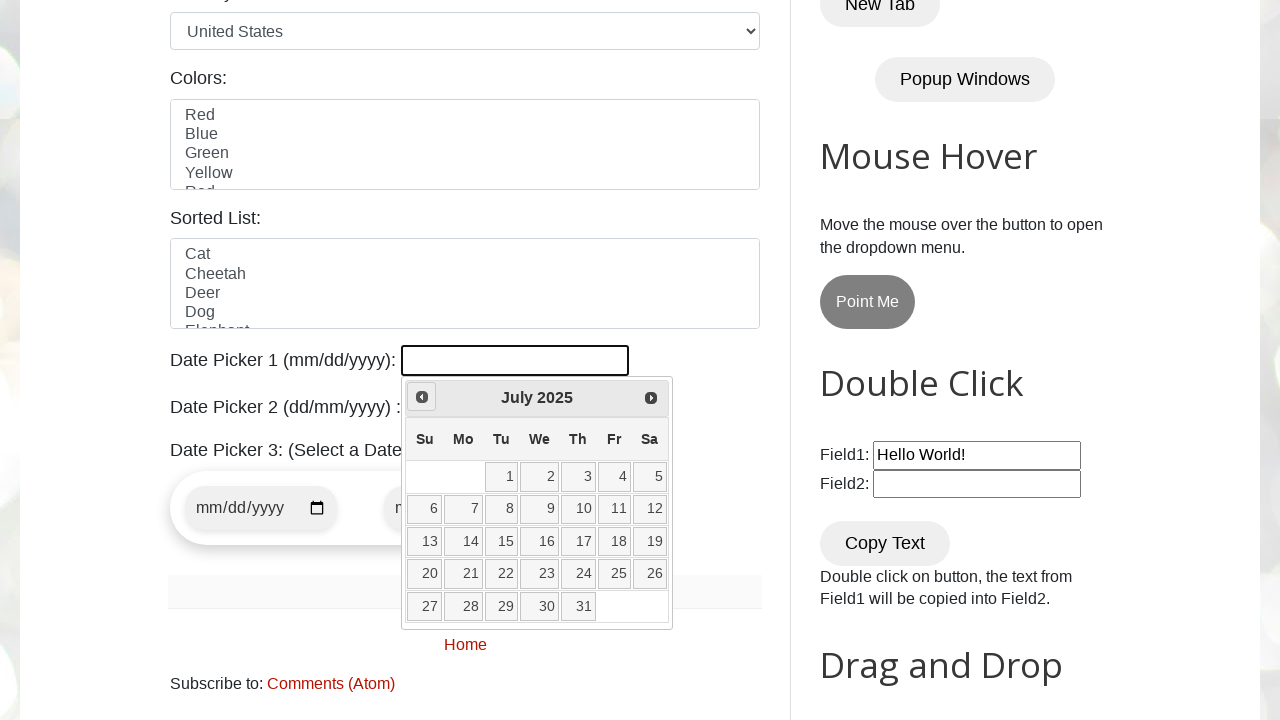

Retrieved current month from date picker
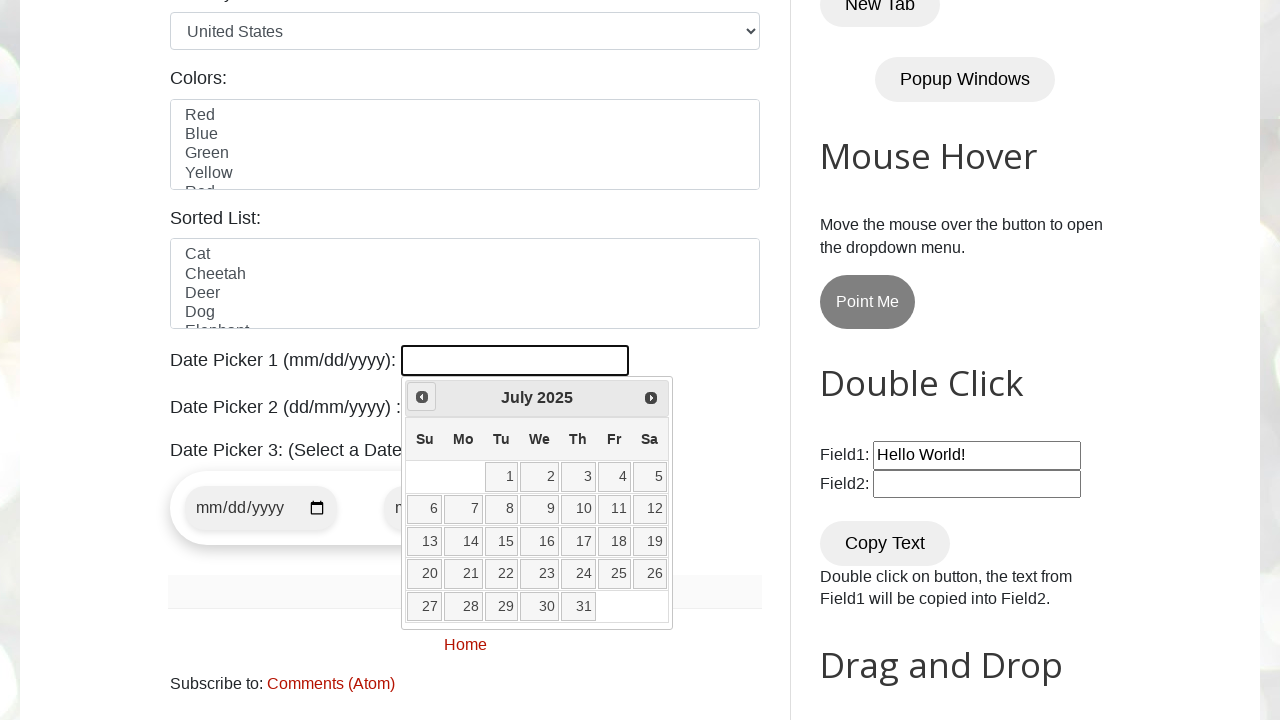

Clicked left arrow to navigate to previous month (current: July 2025) at (422, 397) on .ui-icon.ui-icon-circle-triangle-w
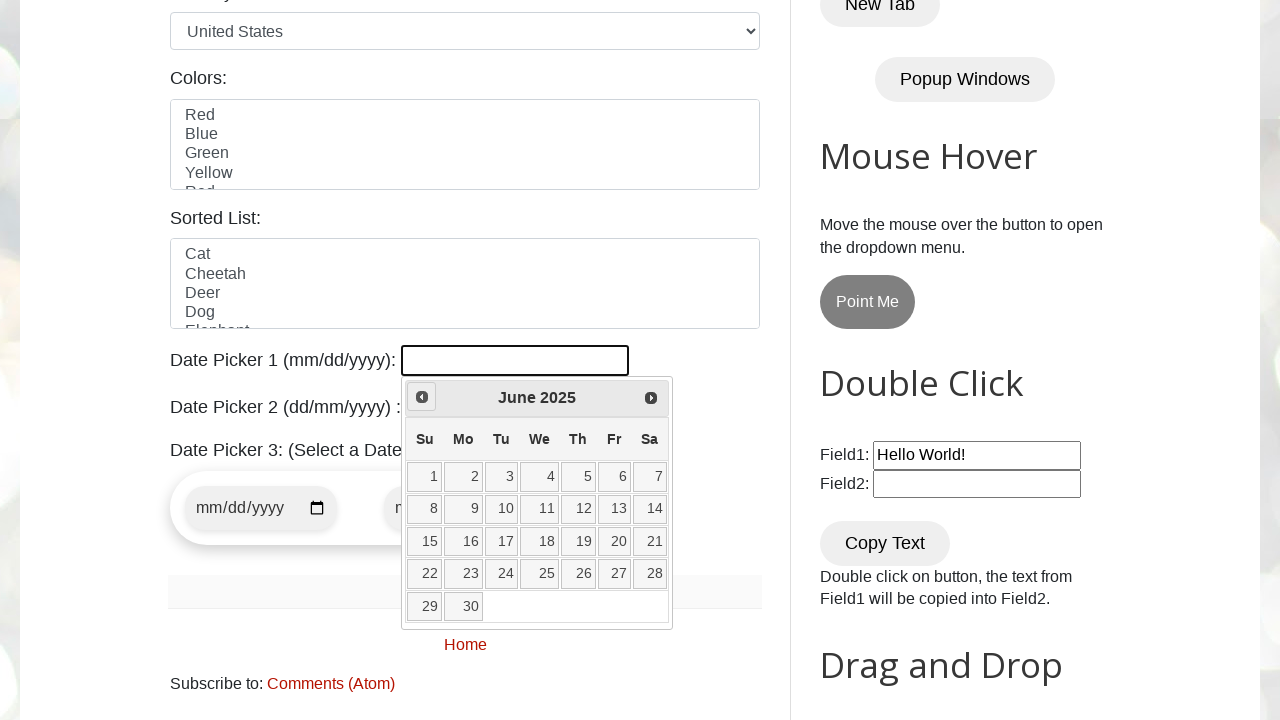

Retrieved current year from date picker
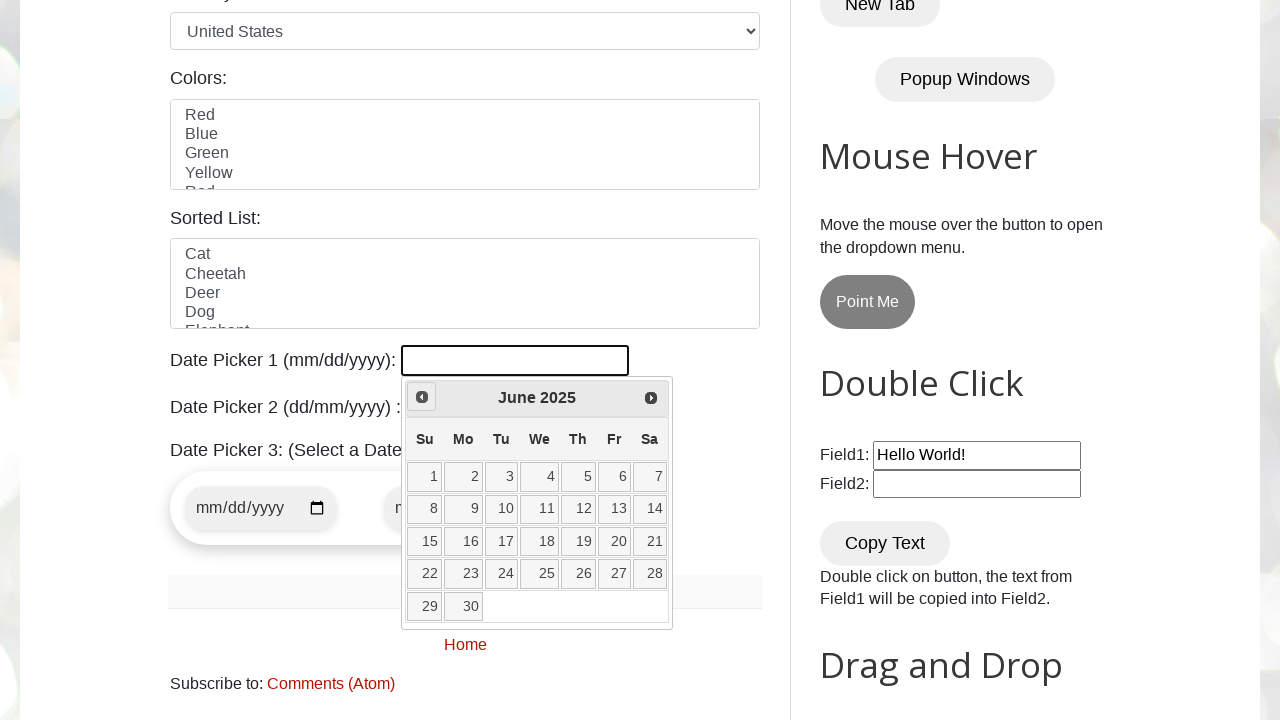

Retrieved current month from date picker
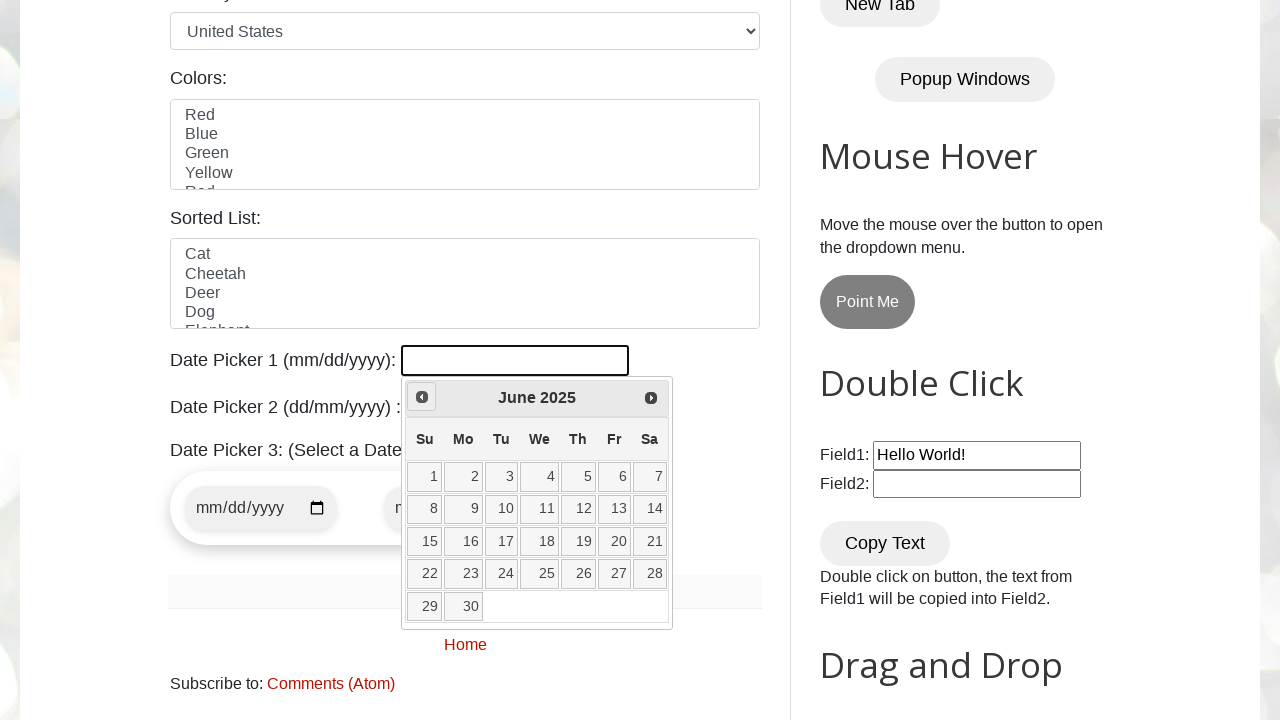

Clicked left arrow to navigate to previous month (current: June 2025) at (422, 397) on .ui-icon.ui-icon-circle-triangle-w
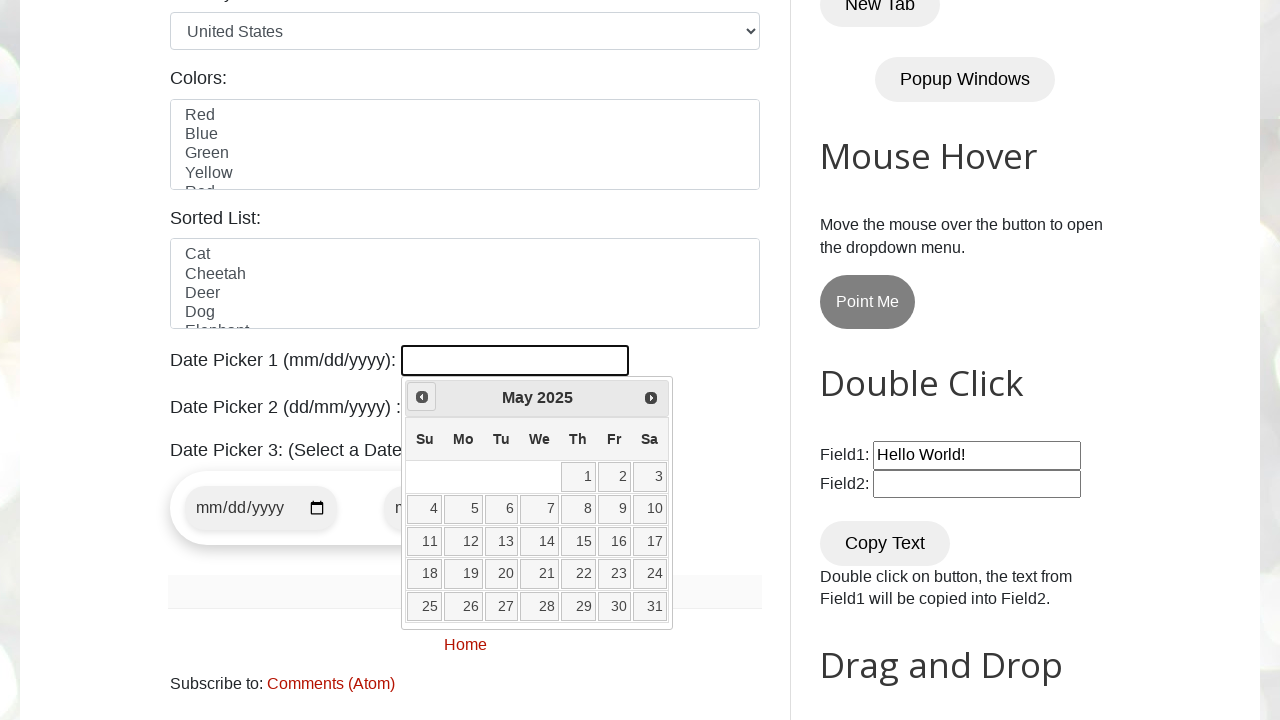

Retrieved current year from date picker
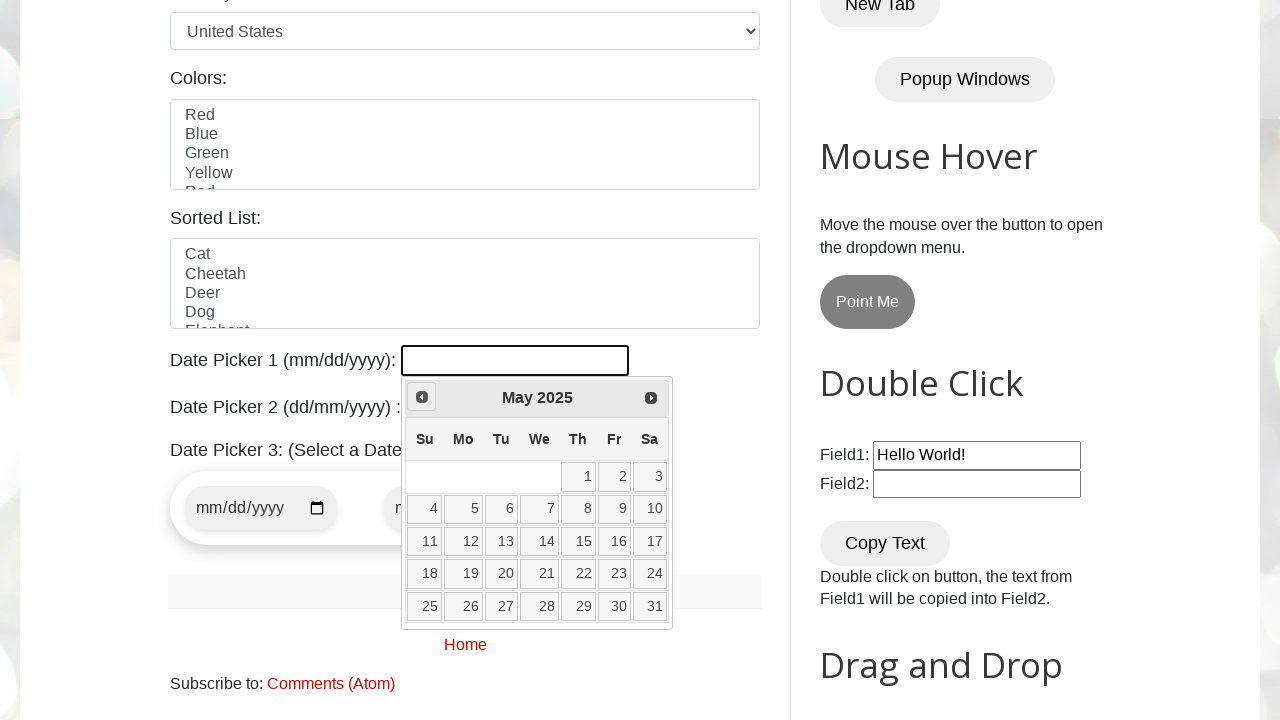

Retrieved current month from date picker
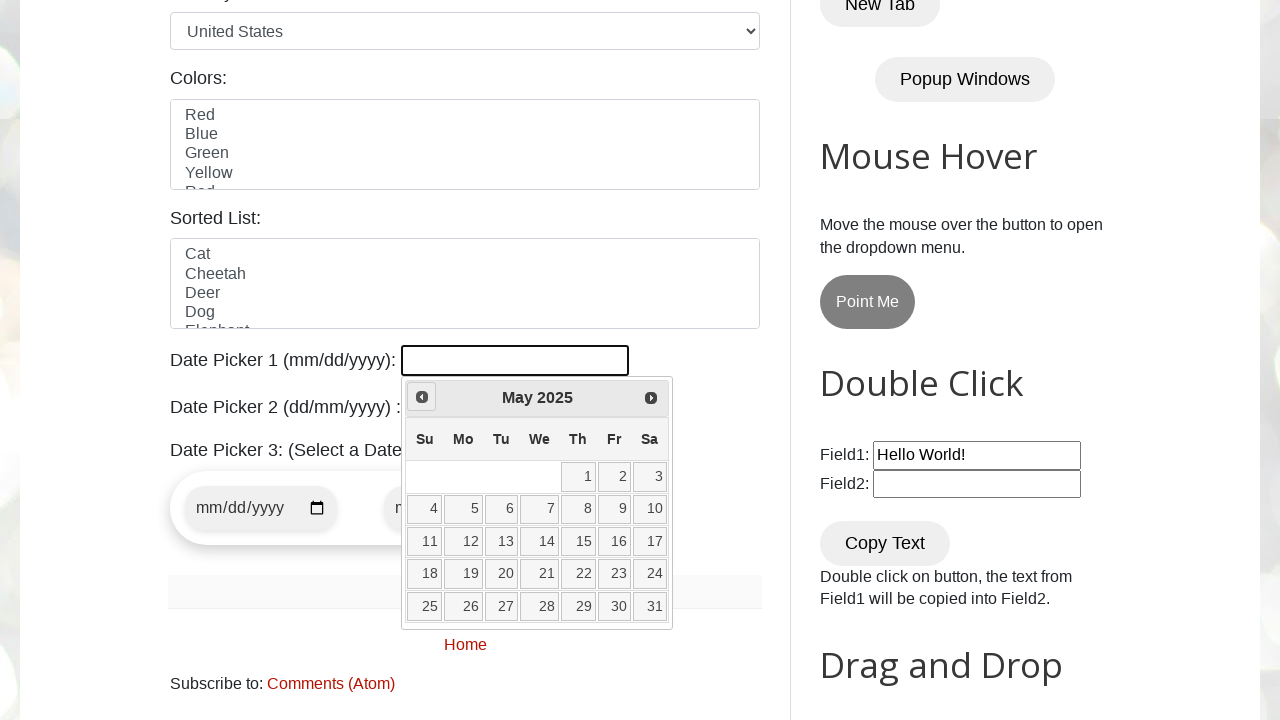

Clicked left arrow to navigate to previous month (current: May 2025) at (422, 397) on .ui-icon.ui-icon-circle-triangle-w
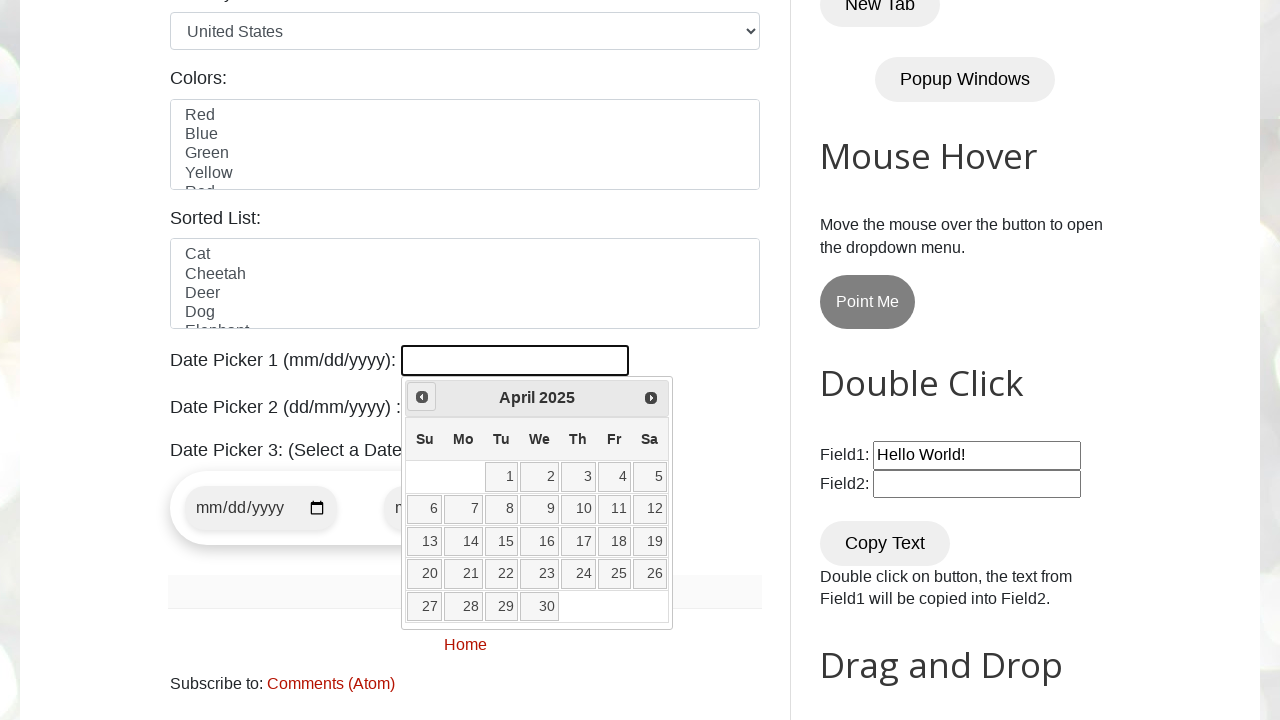

Retrieved current year from date picker
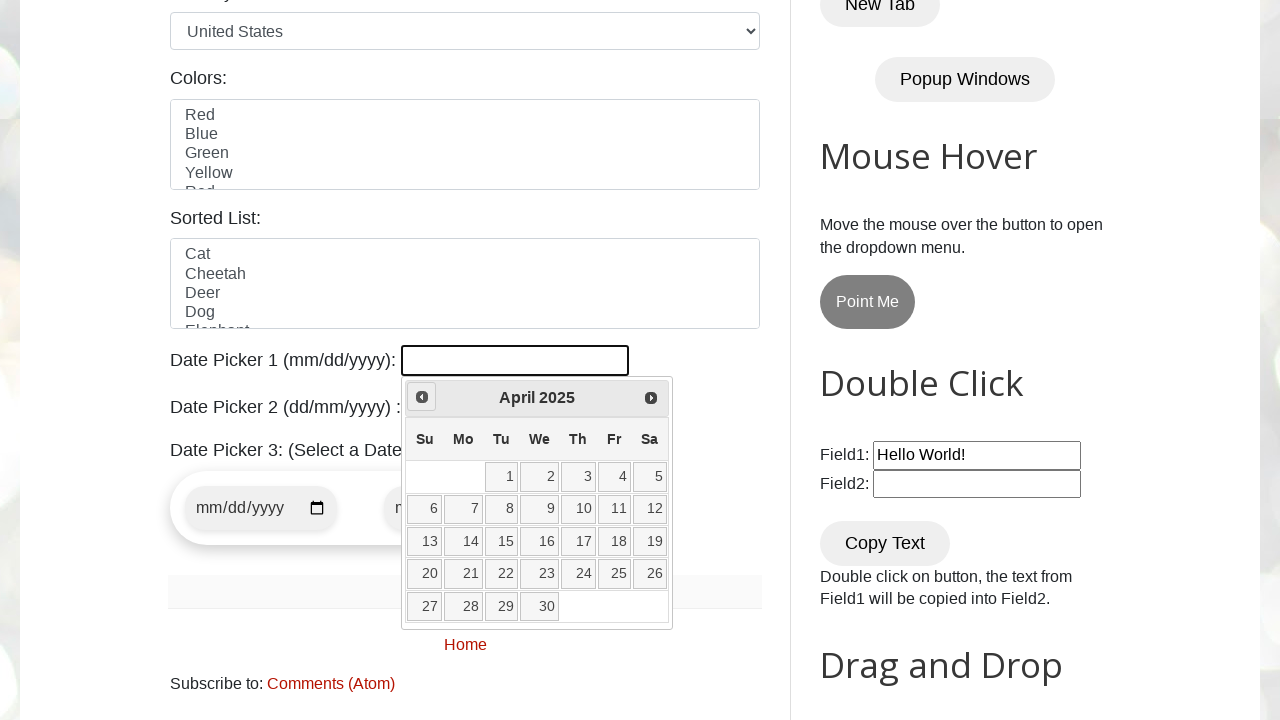

Retrieved current month from date picker
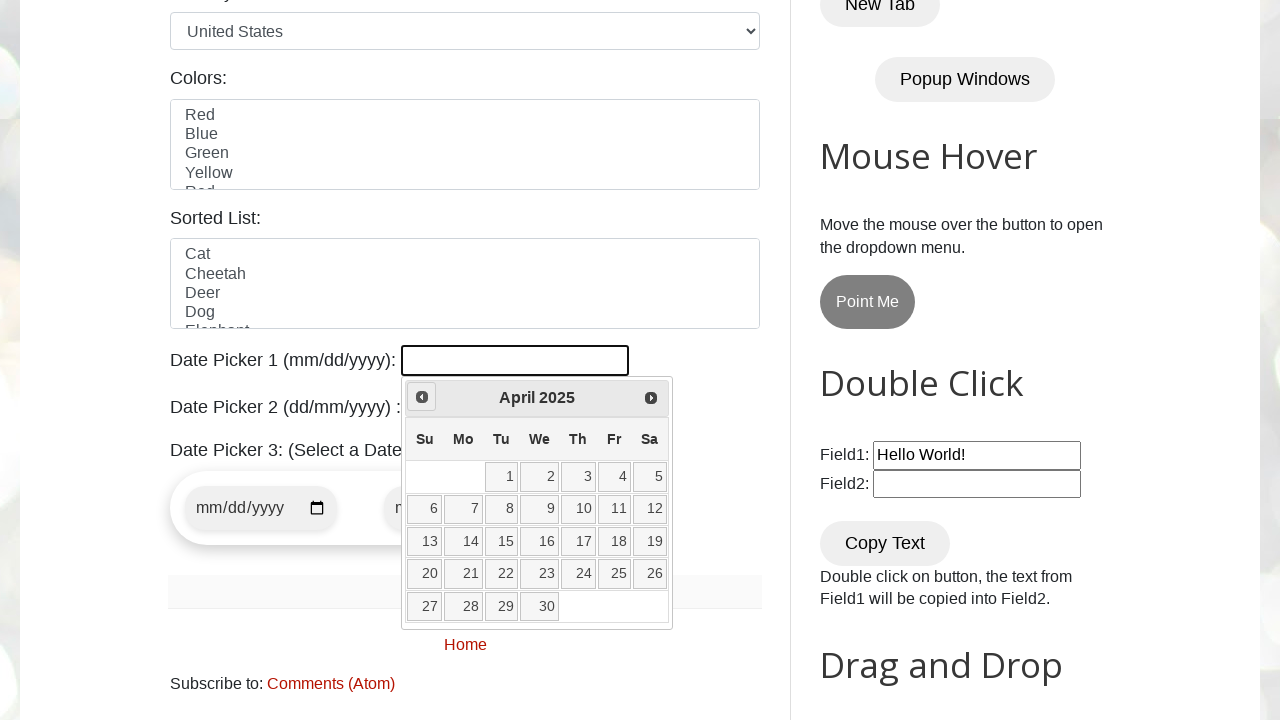

Clicked left arrow to navigate to previous month (current: April 2025) at (422, 397) on .ui-icon.ui-icon-circle-triangle-w
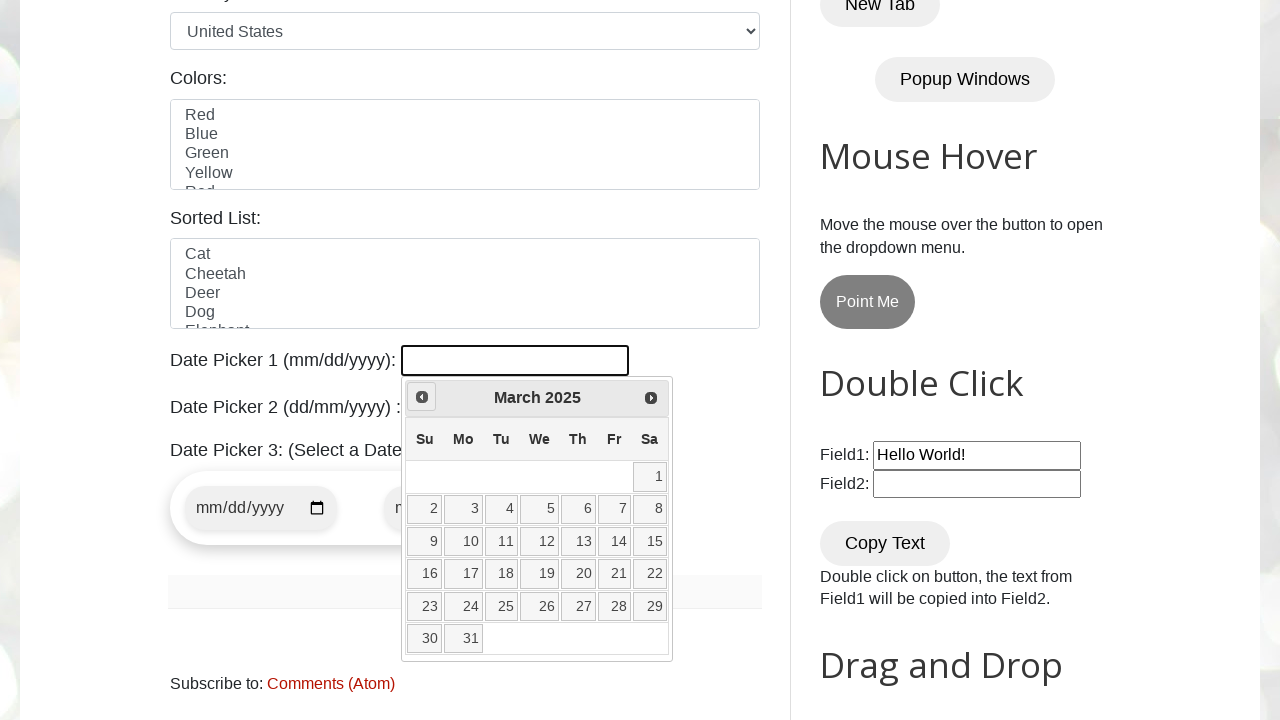

Retrieved current year from date picker
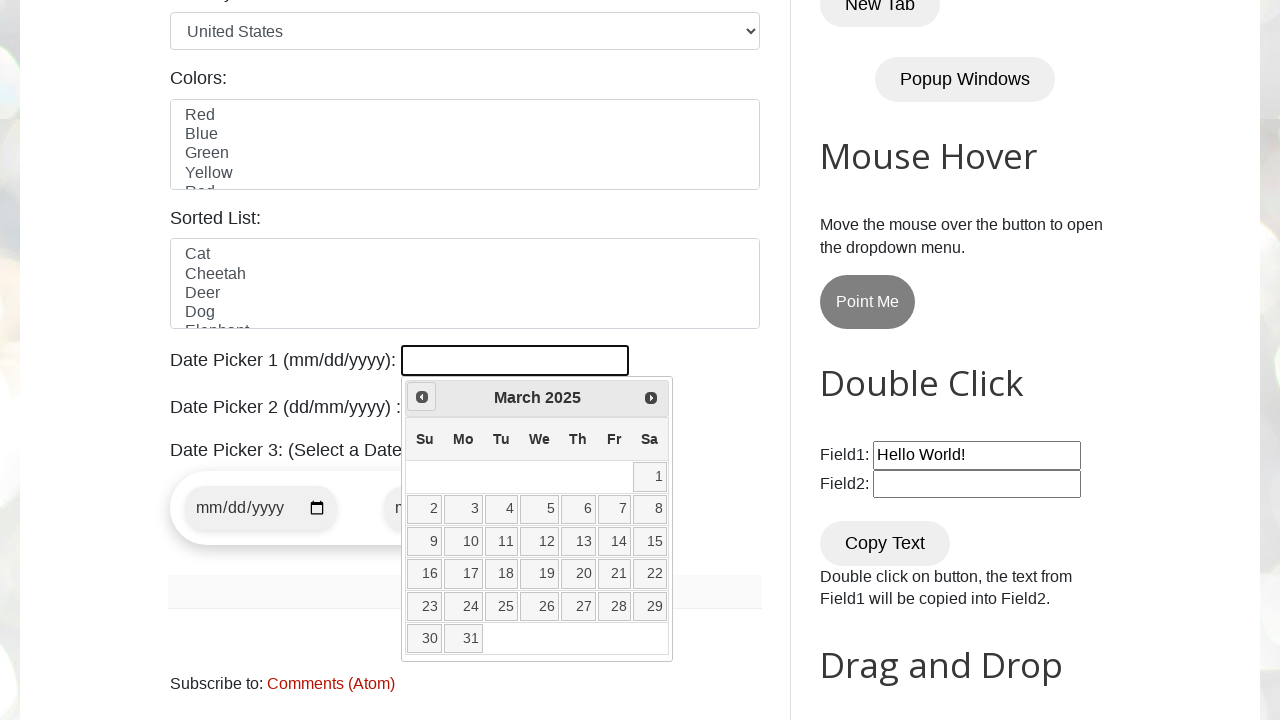

Retrieved current month from date picker
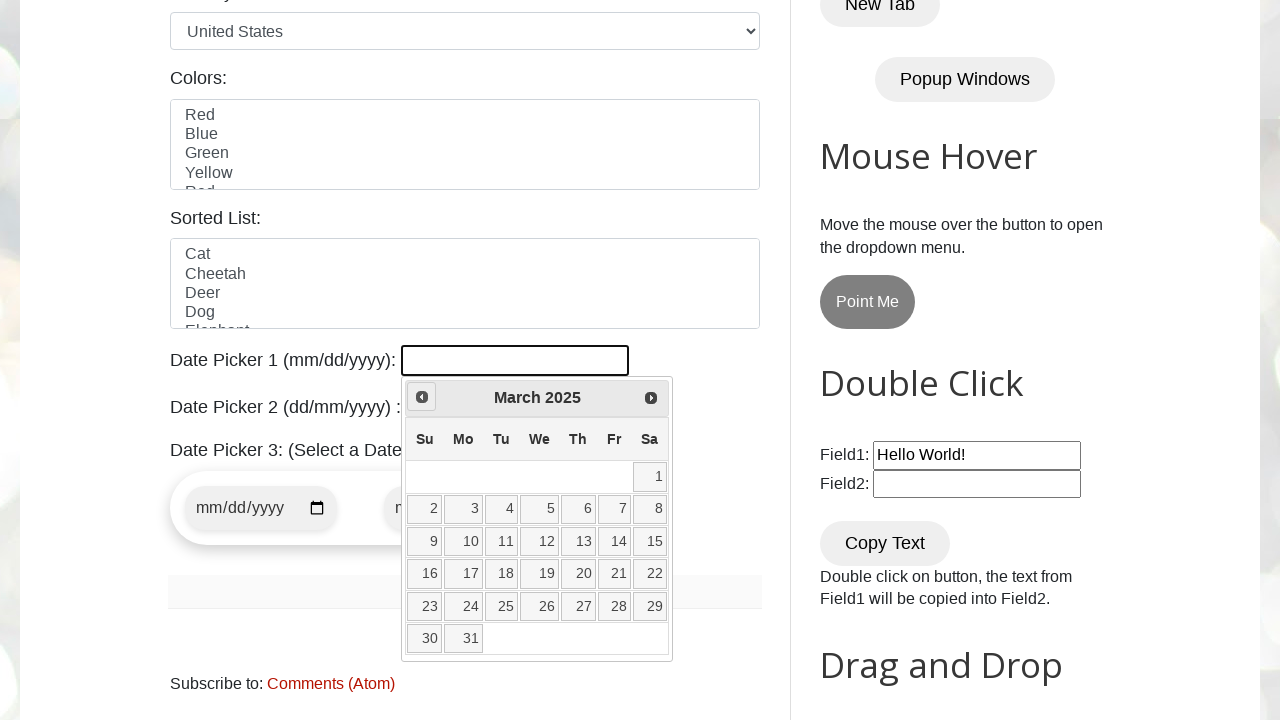

Clicked left arrow to navigate to previous month (current: March 2025) at (422, 397) on .ui-icon.ui-icon-circle-triangle-w
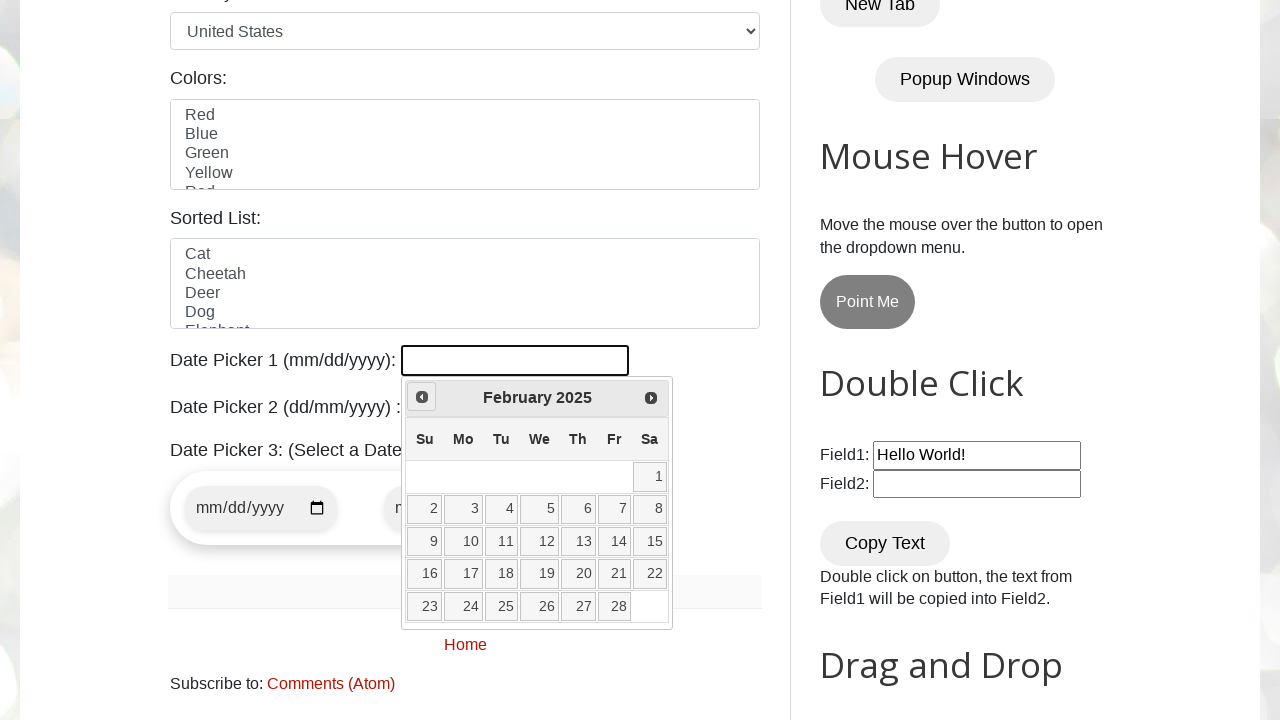

Retrieved current year from date picker
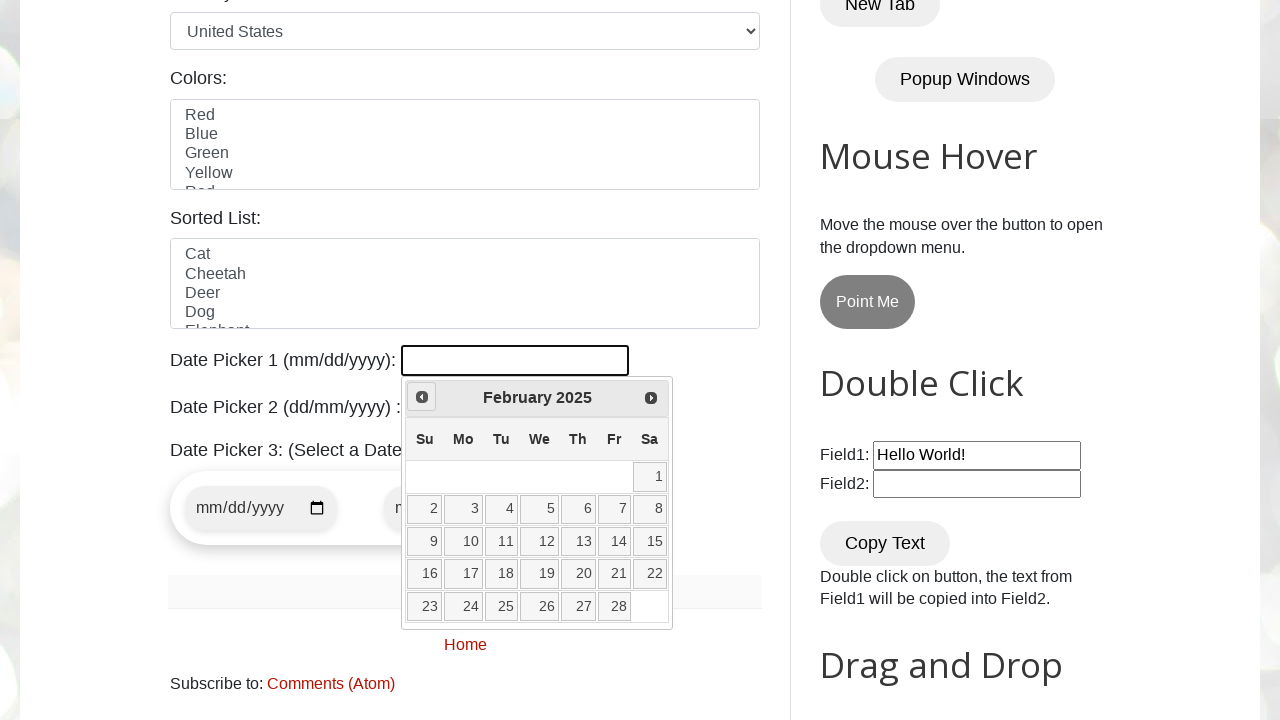

Retrieved current month from date picker
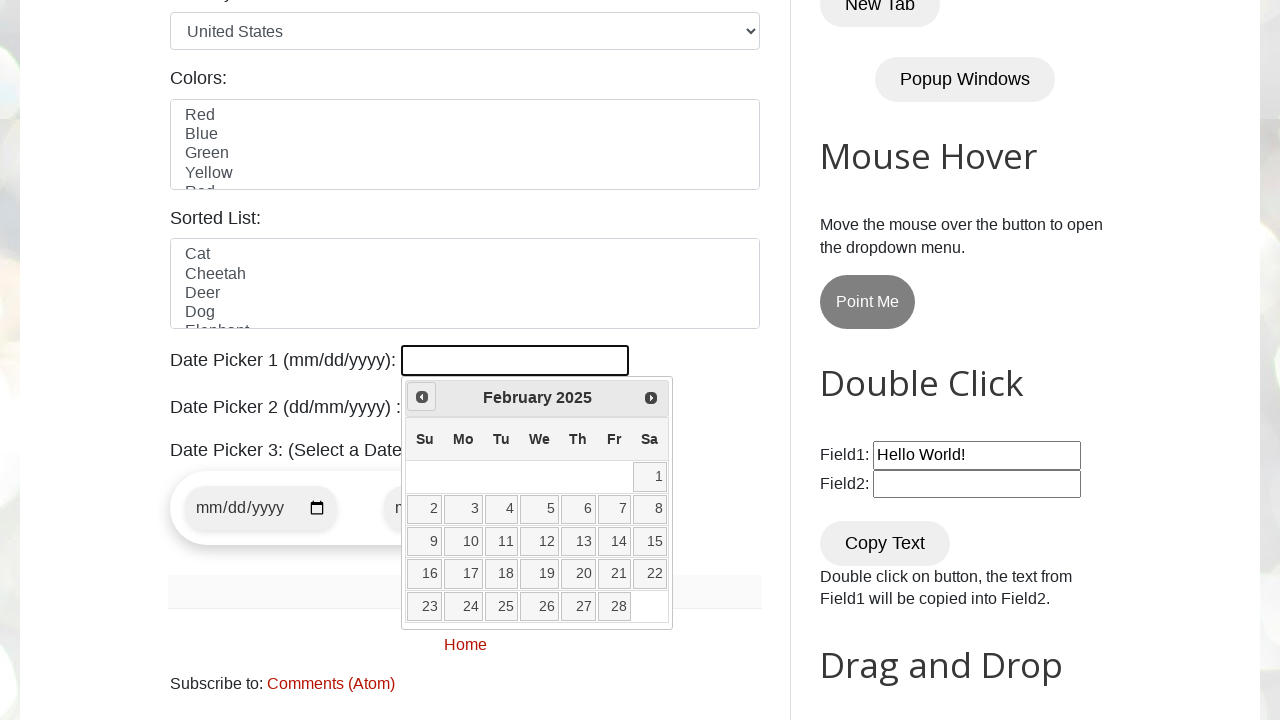

Clicked left arrow to navigate to previous month (current: February 2025) at (422, 397) on .ui-icon.ui-icon-circle-triangle-w
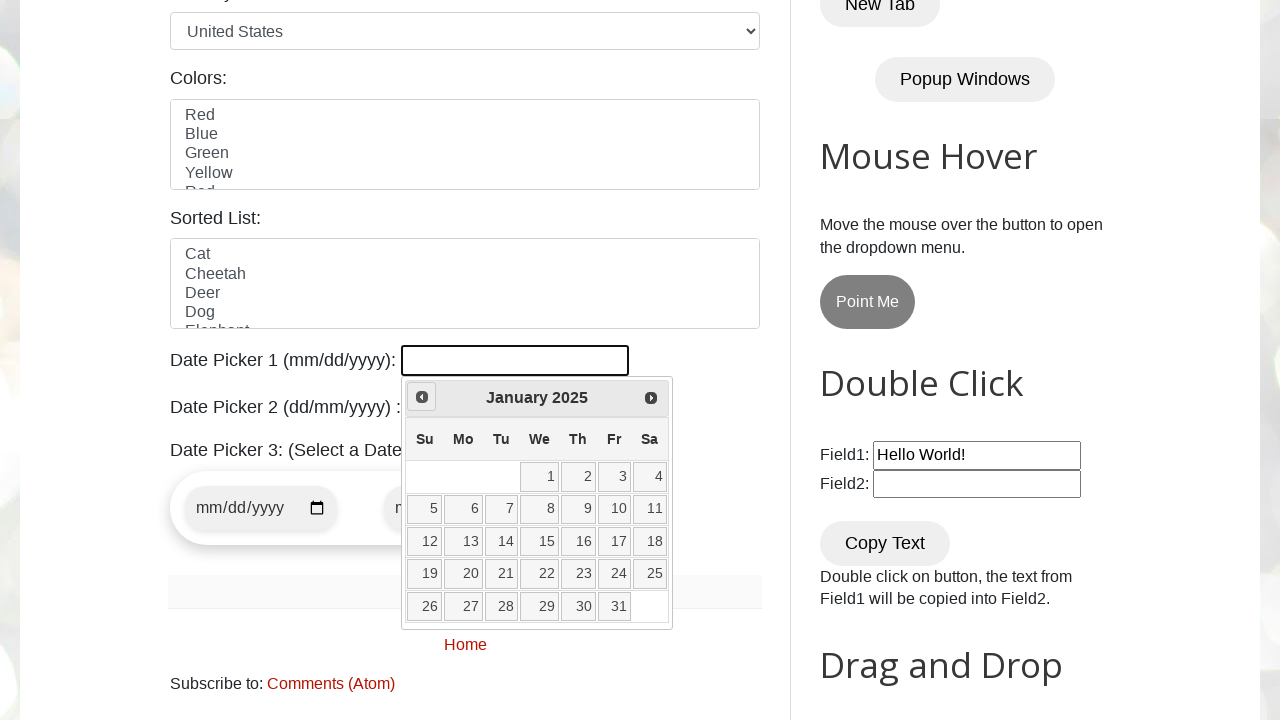

Retrieved current year from date picker
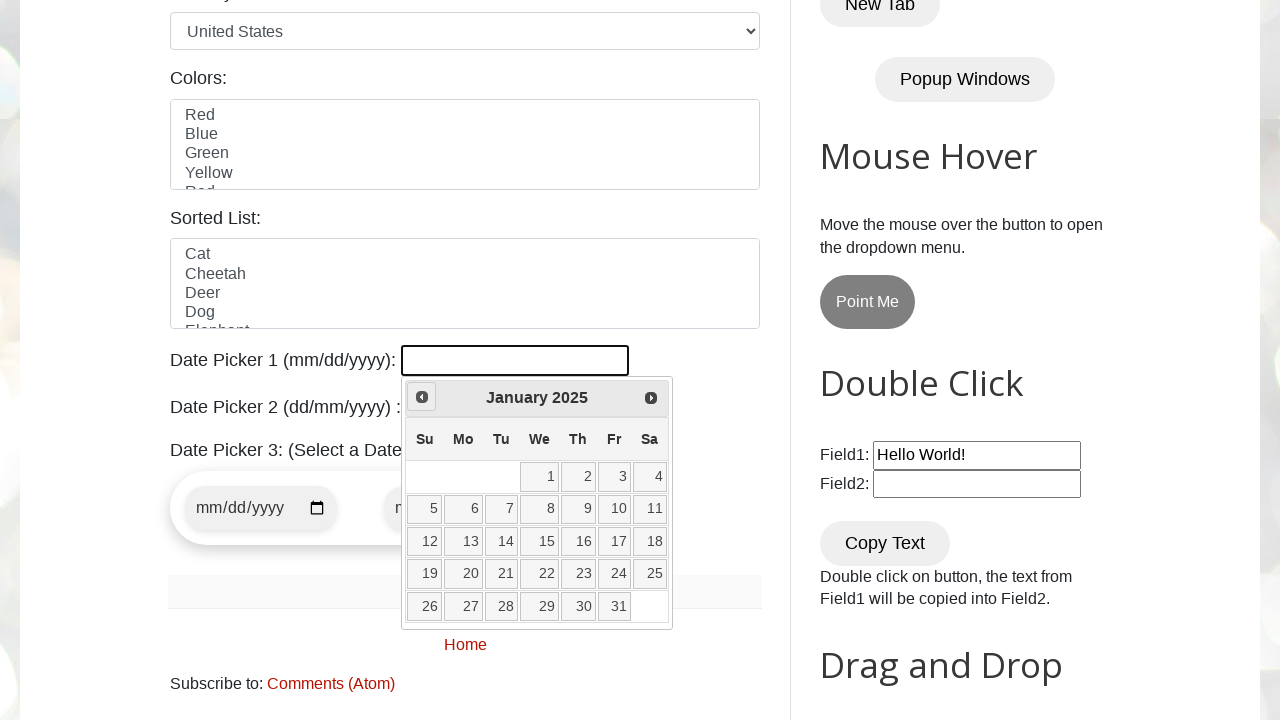

Retrieved current month from date picker
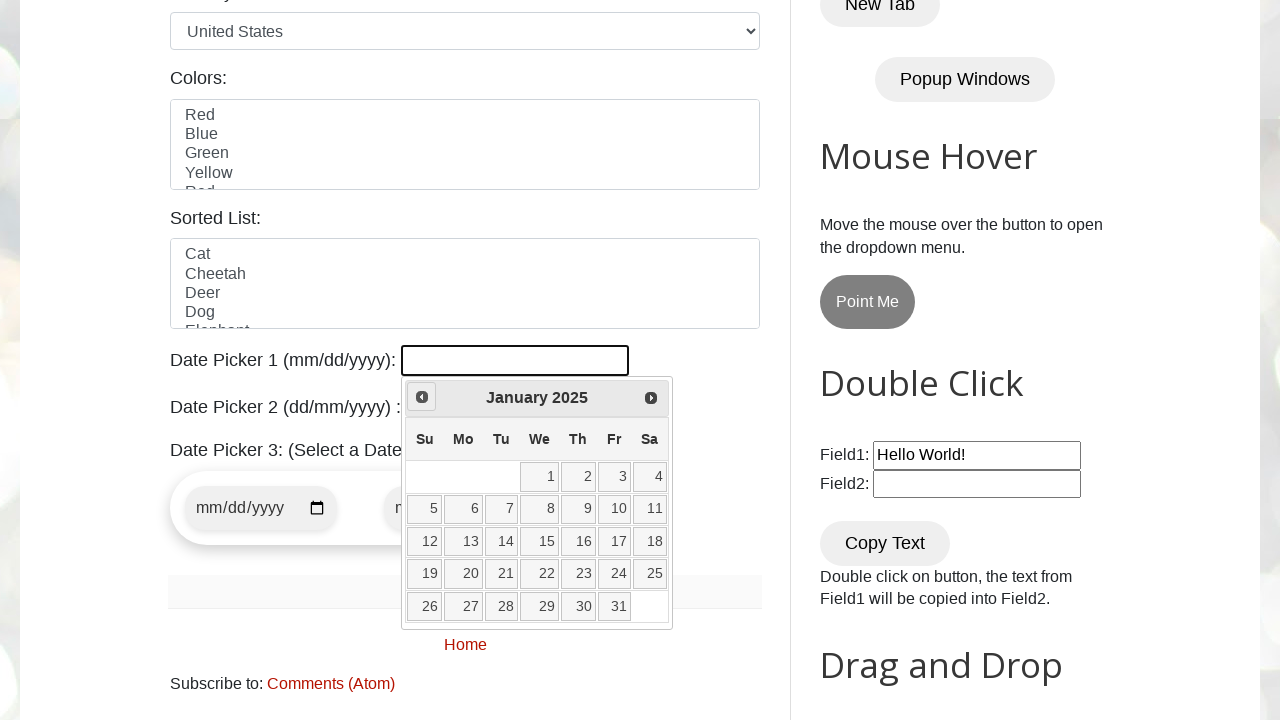

Clicked left arrow to navigate to previous month (current: January 2025) at (422, 397) on .ui-icon.ui-icon-circle-triangle-w
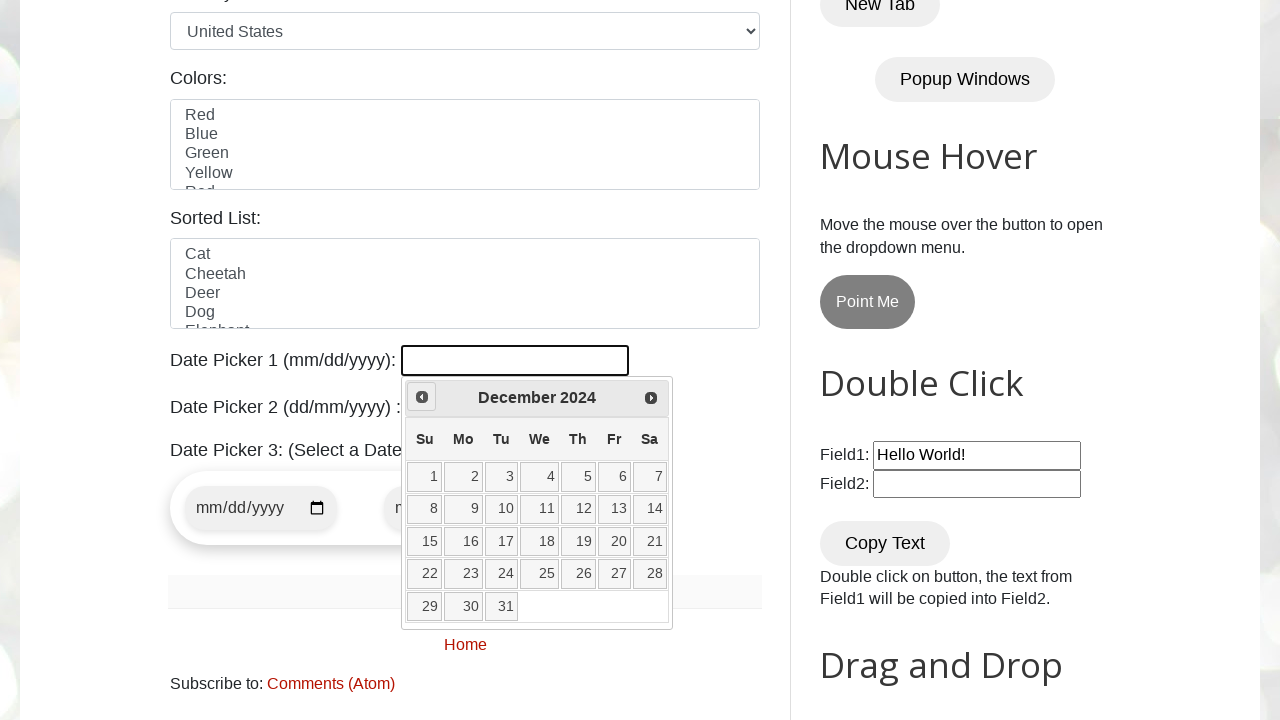

Retrieved current year from date picker
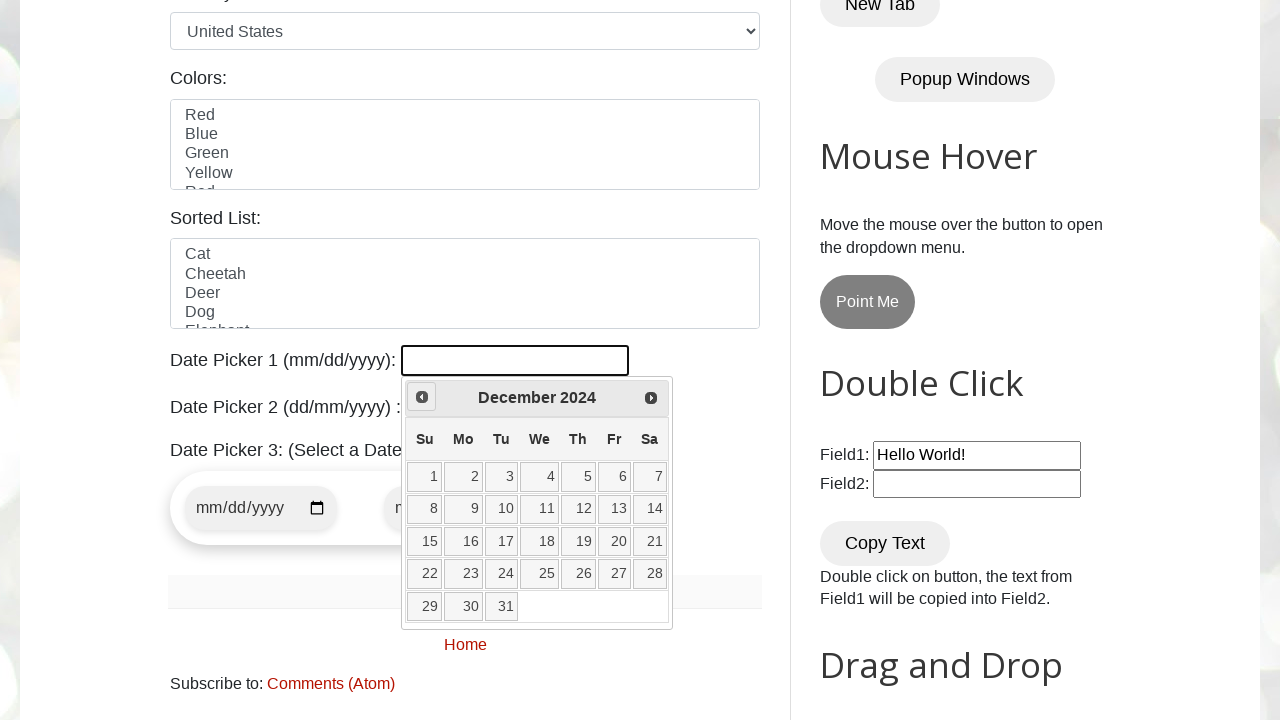

Retrieved current month from date picker
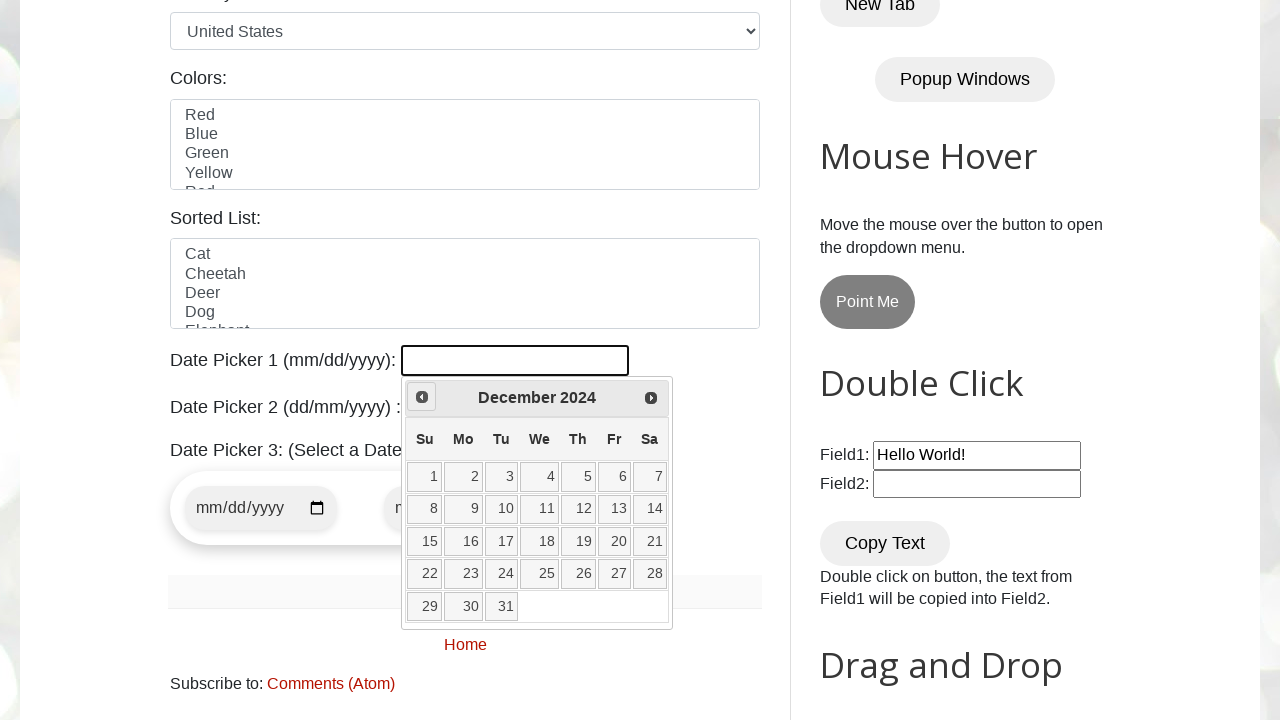

Clicked left arrow to navigate to previous month (current: December 2024) at (422, 397) on .ui-icon.ui-icon-circle-triangle-w
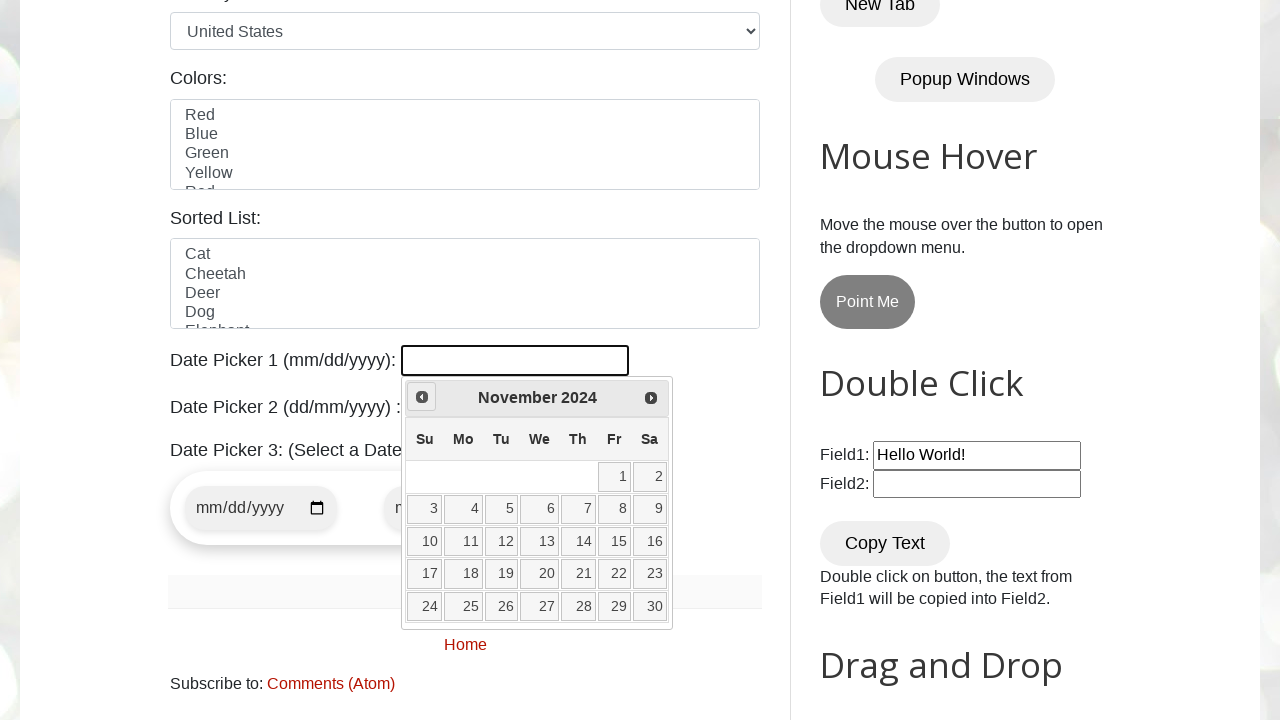

Retrieved current year from date picker
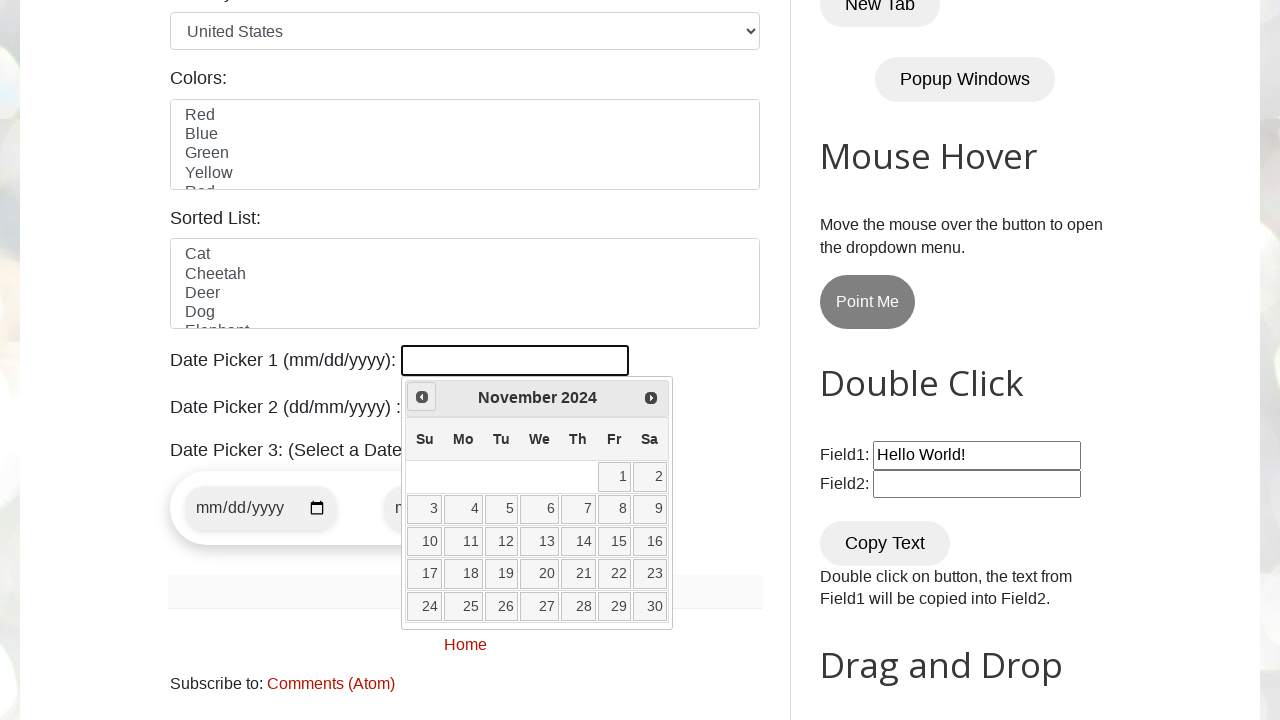

Retrieved current month from date picker
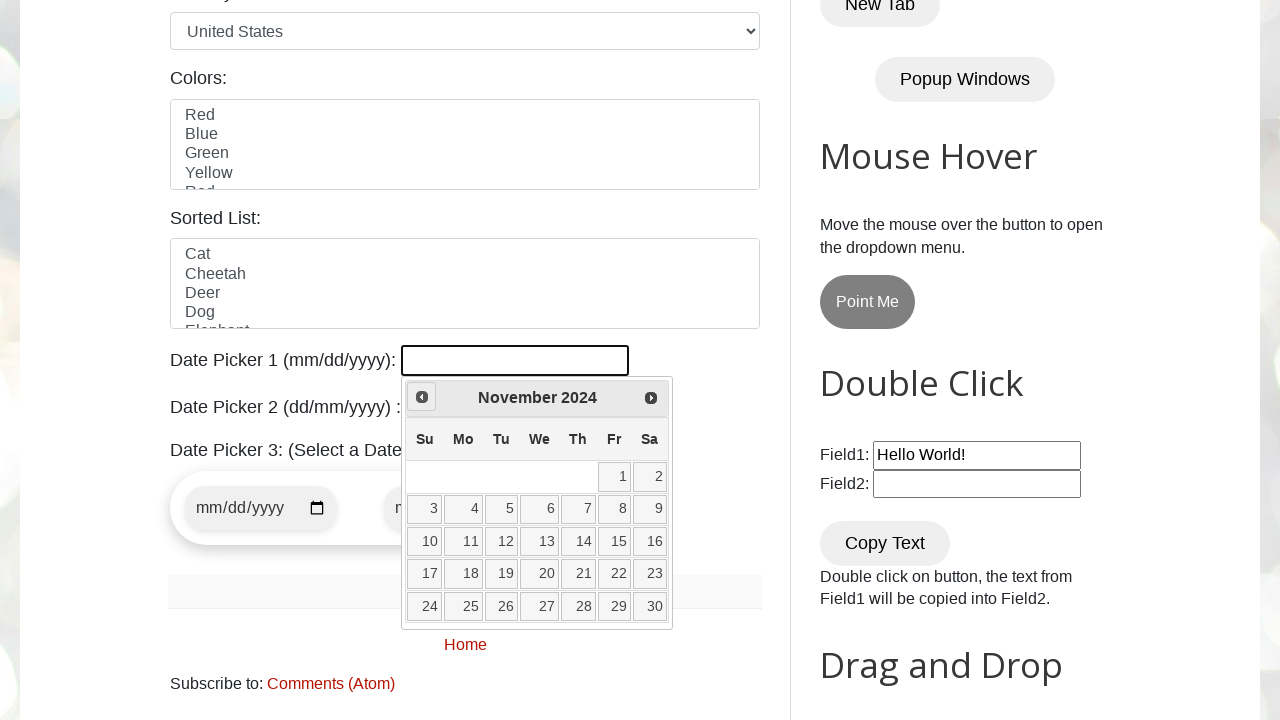

Clicked left arrow to navigate to previous month (current: November 2024) at (422, 397) on .ui-icon.ui-icon-circle-triangle-w
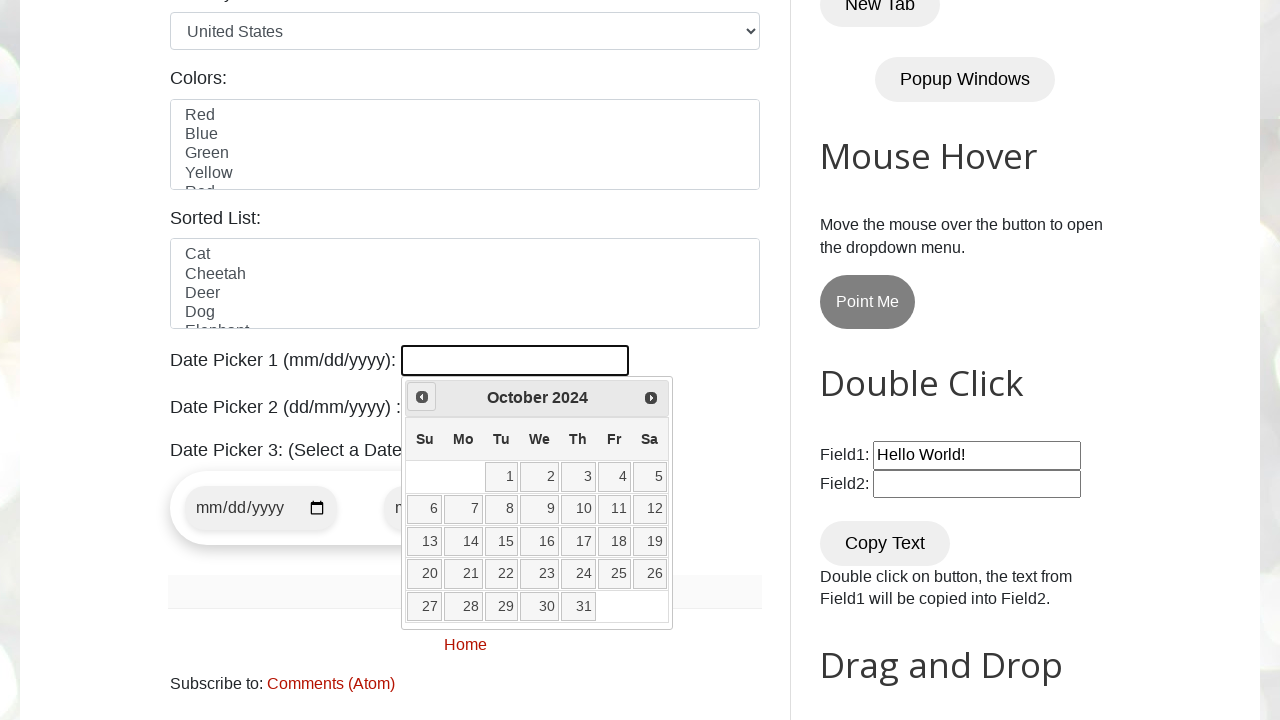

Retrieved current year from date picker
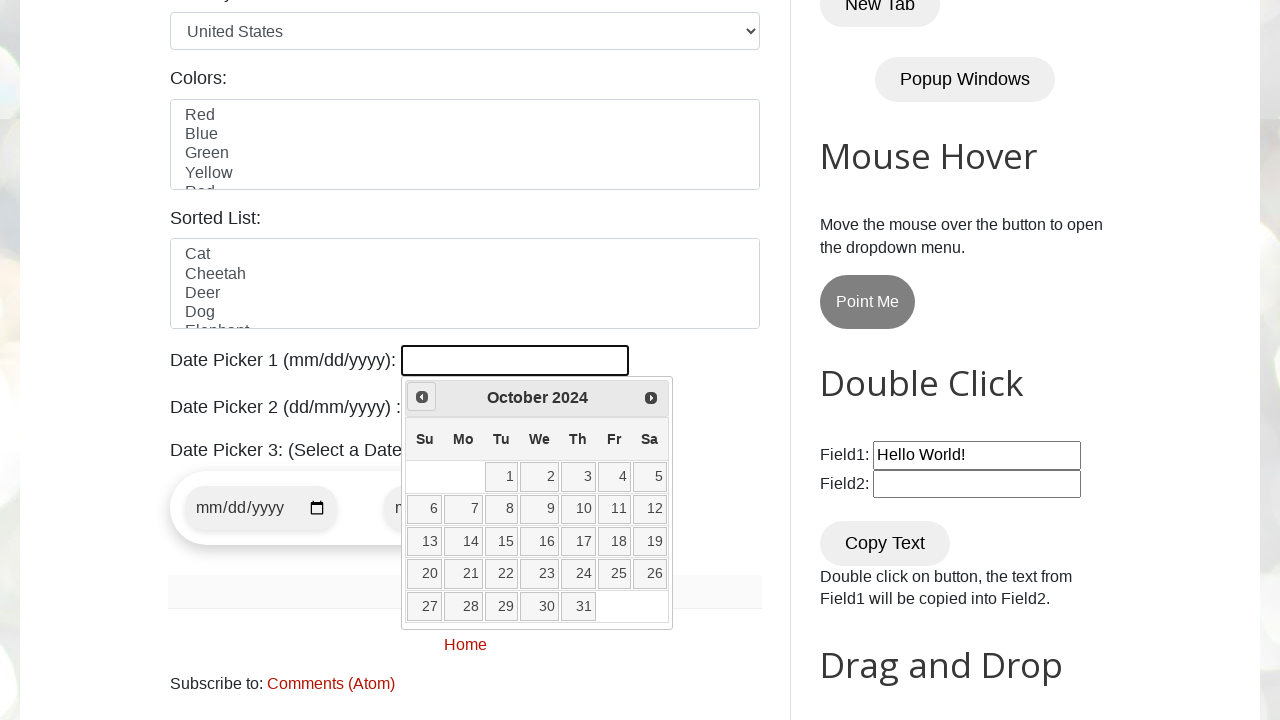

Retrieved current month from date picker
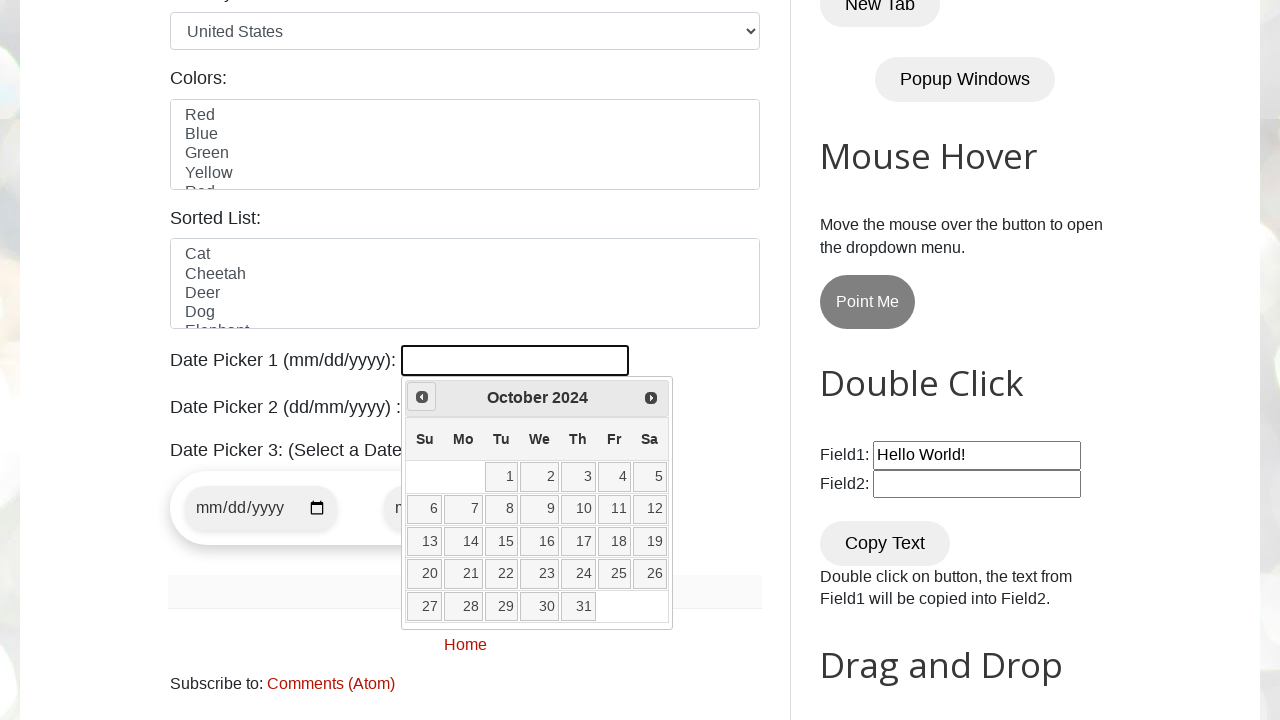

Clicked left arrow to navigate to previous month (current: October 2024) at (422, 397) on .ui-icon.ui-icon-circle-triangle-w
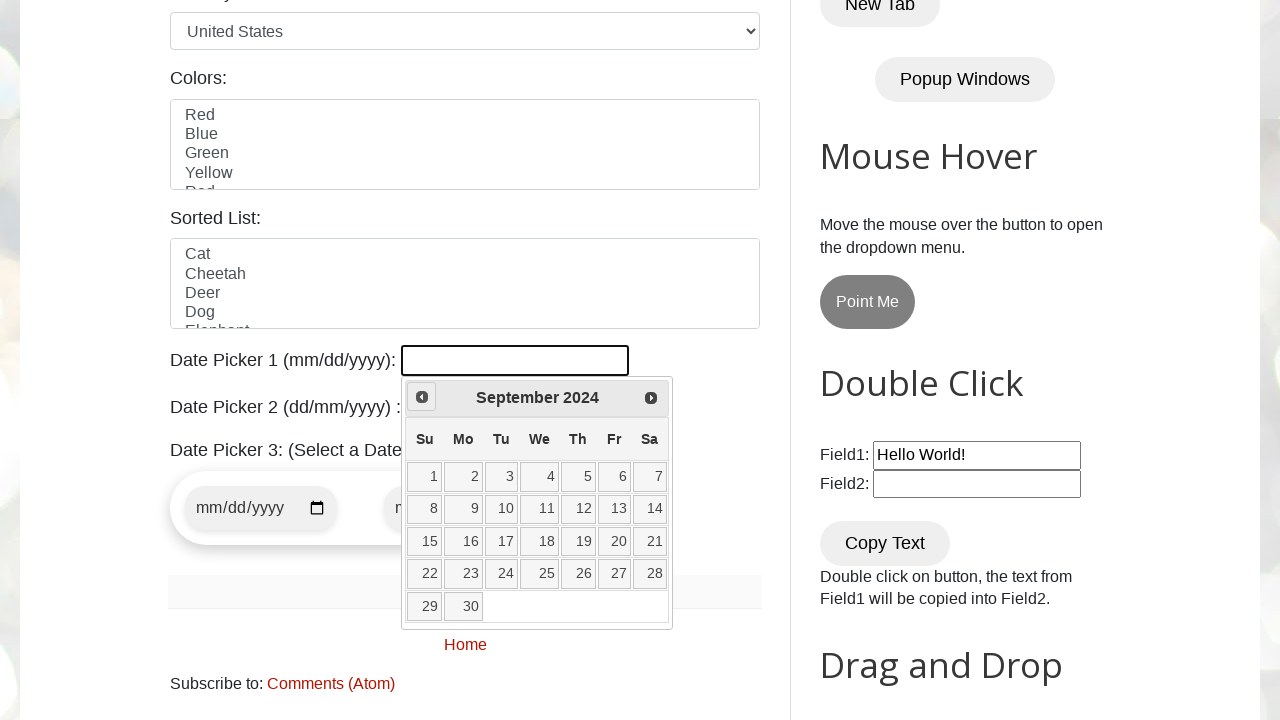

Retrieved current year from date picker
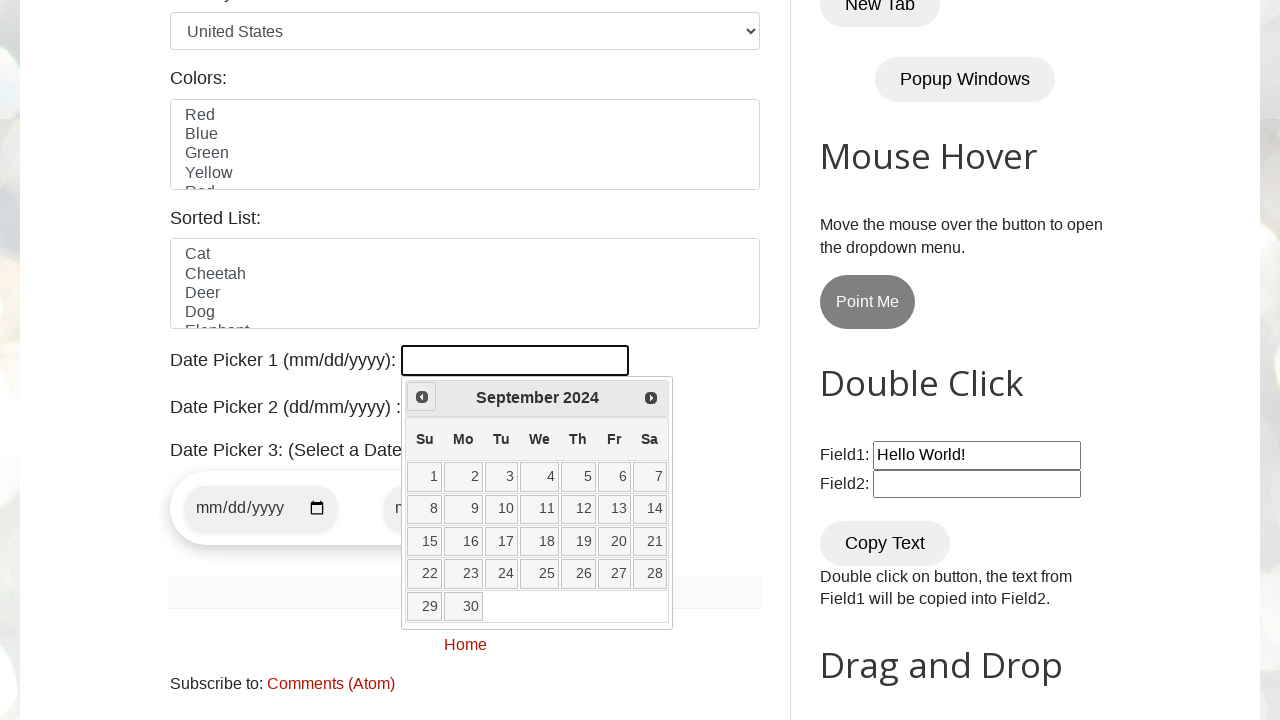

Retrieved current month from date picker
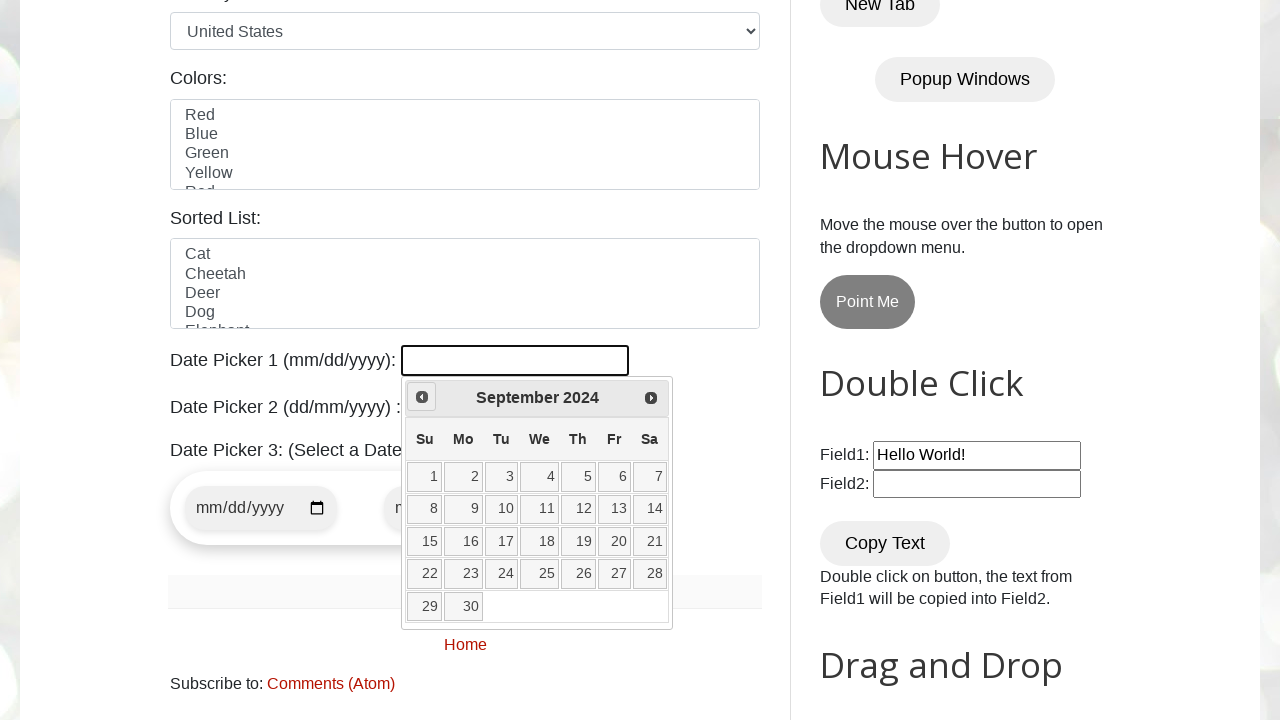

Clicked left arrow to navigate to previous month (current: September 2024) at (422, 397) on .ui-icon.ui-icon-circle-triangle-w
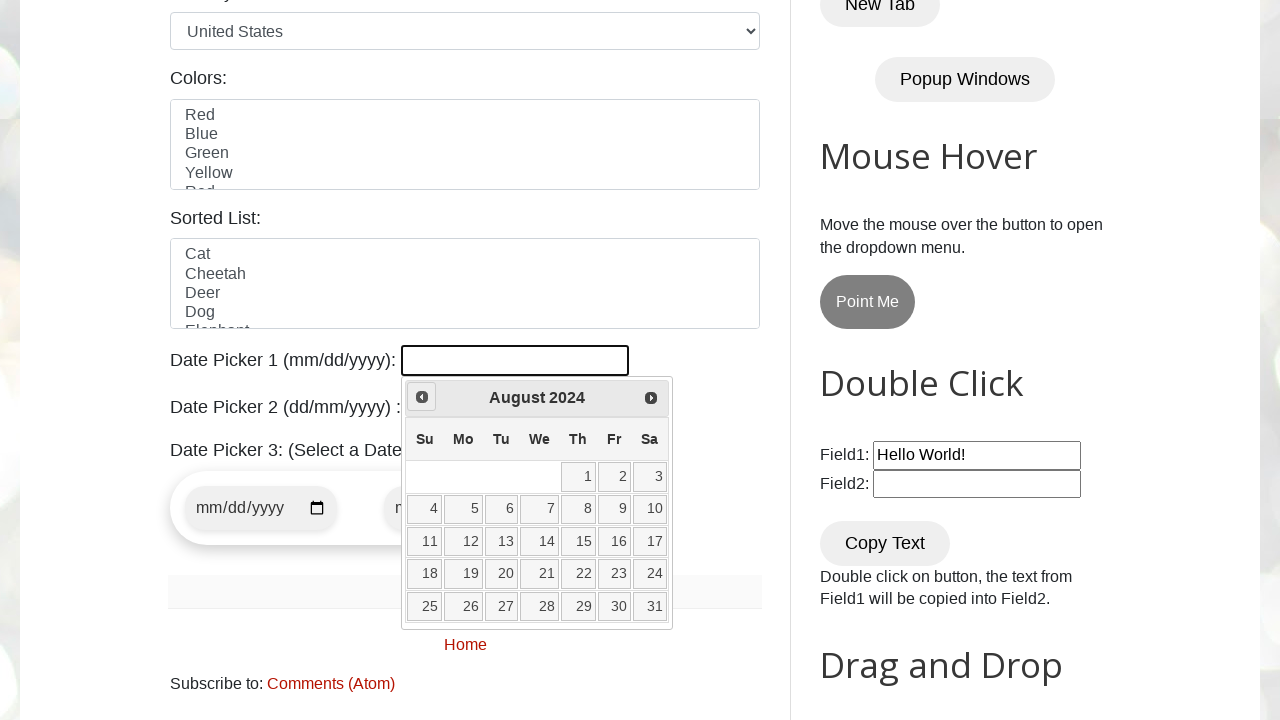

Retrieved current year from date picker
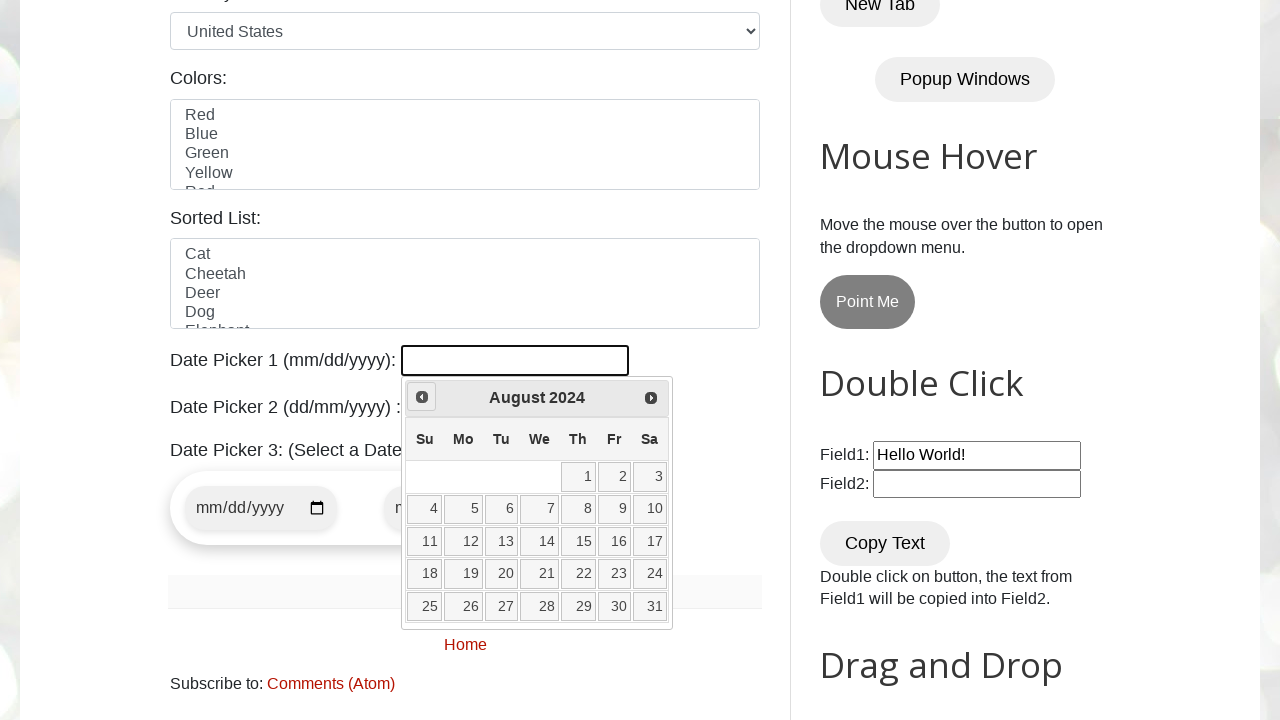

Retrieved current month from date picker
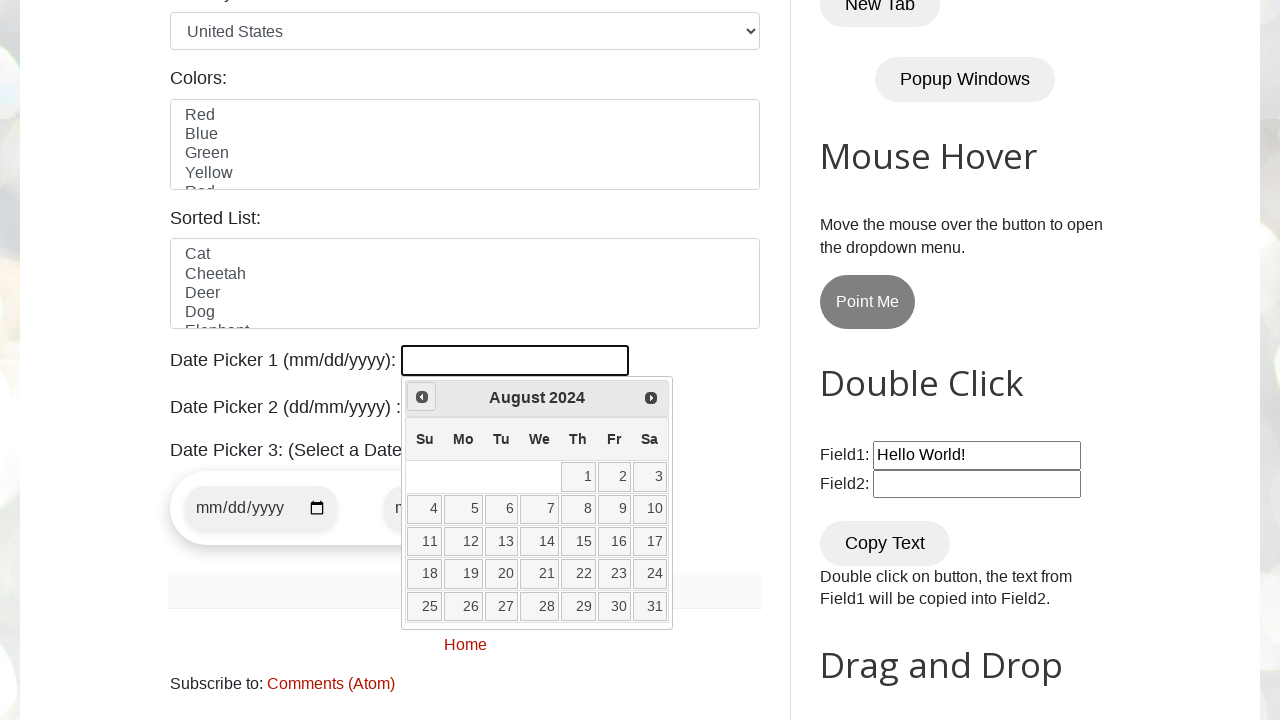

Clicked left arrow to navigate to previous month (current: August 2024) at (422, 397) on .ui-icon.ui-icon-circle-triangle-w
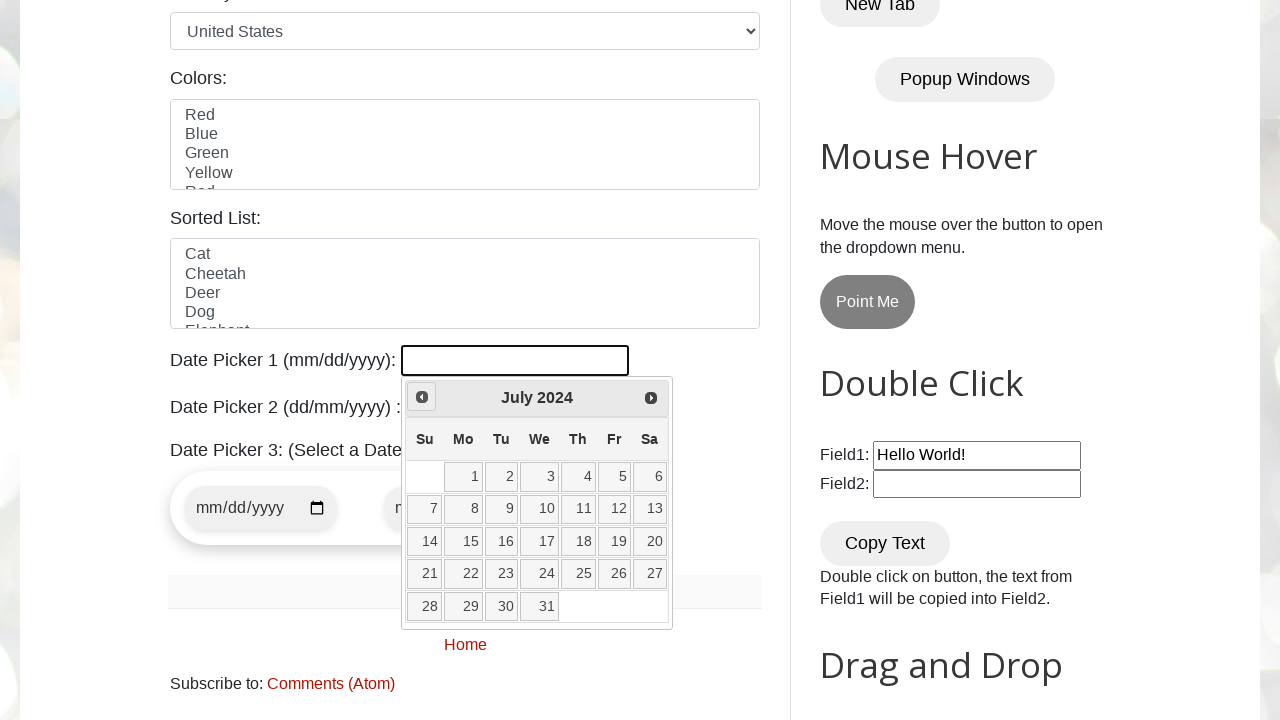

Retrieved current year from date picker
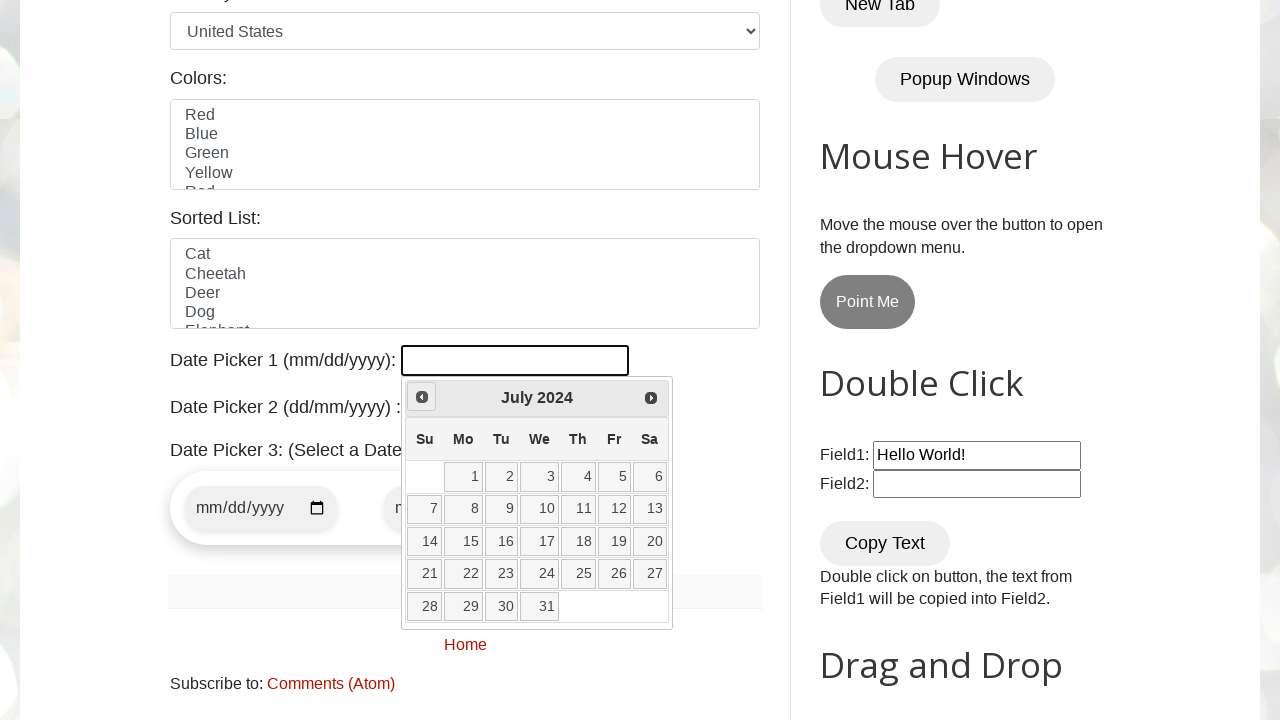

Retrieved current month from date picker
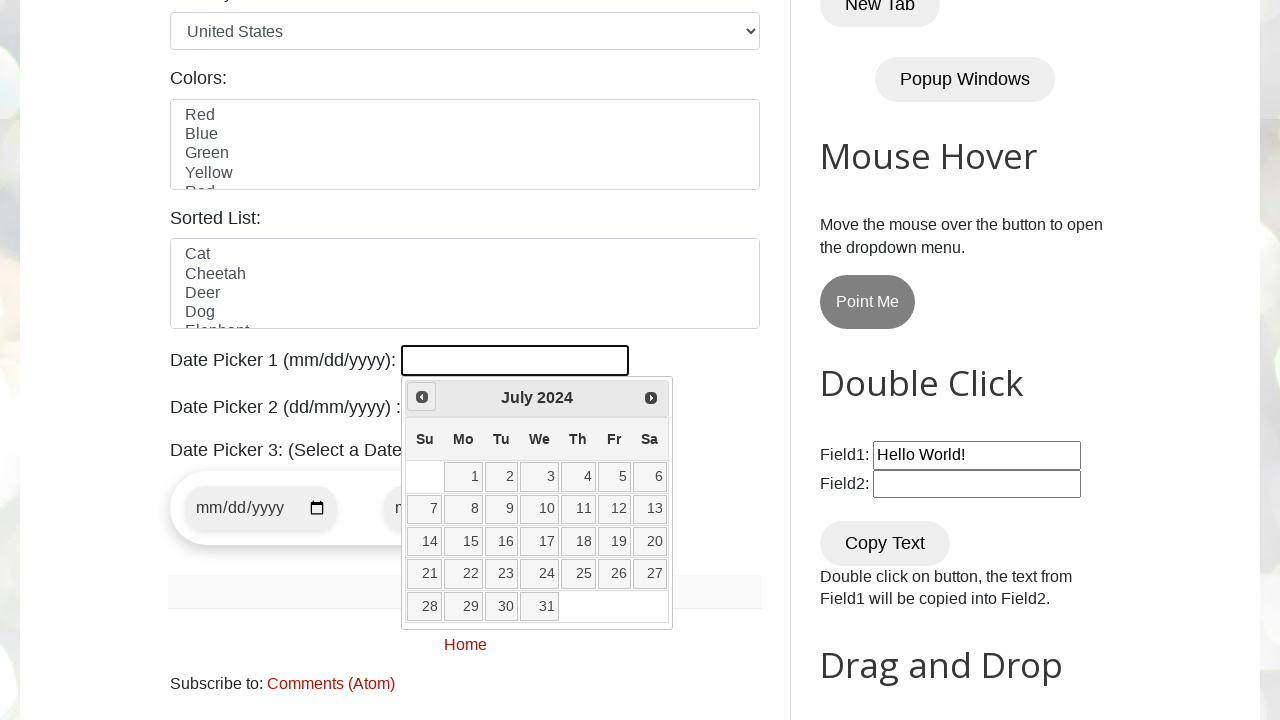

Clicked left arrow to navigate to previous month (current: July 2024) at (422, 397) on .ui-icon.ui-icon-circle-triangle-w
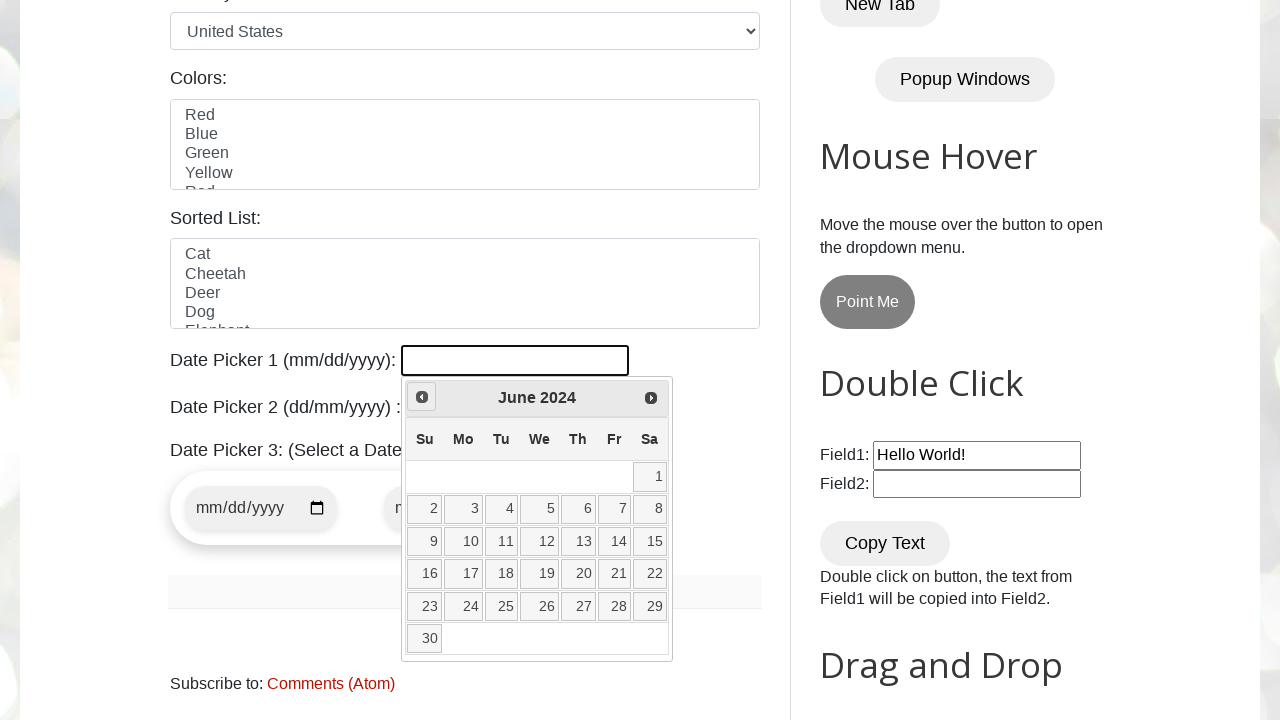

Retrieved current year from date picker
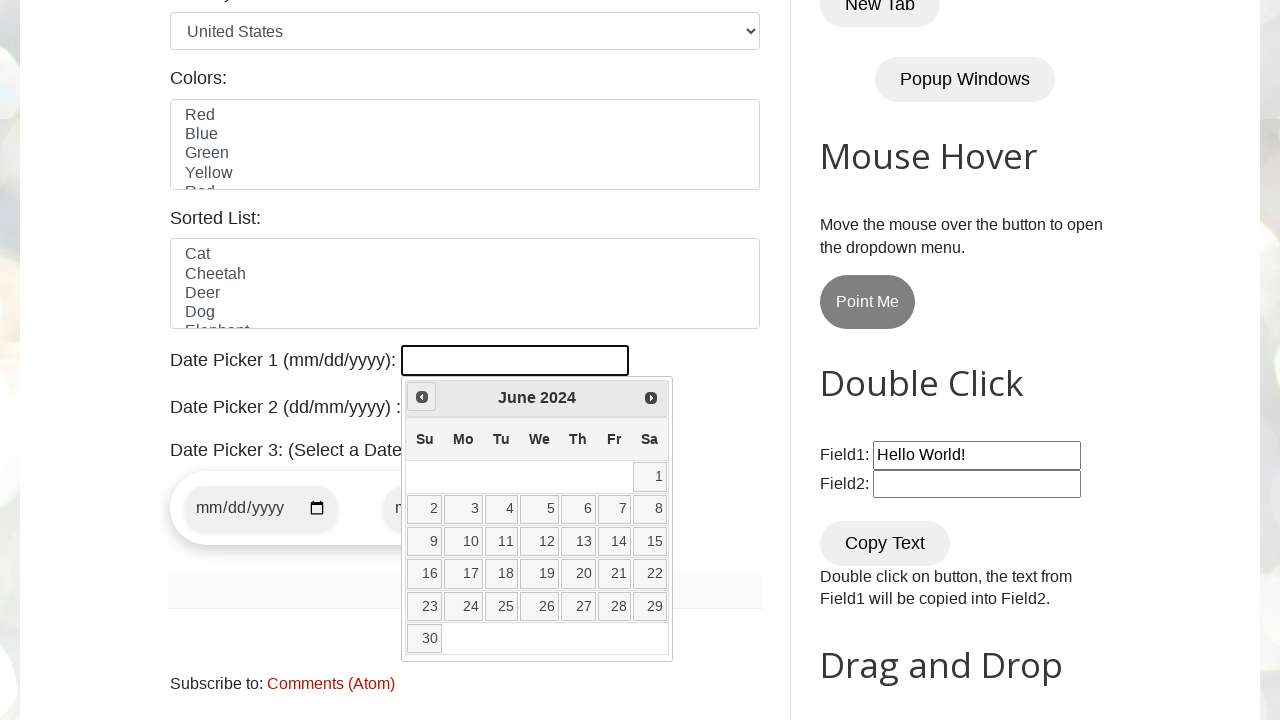

Retrieved current month from date picker
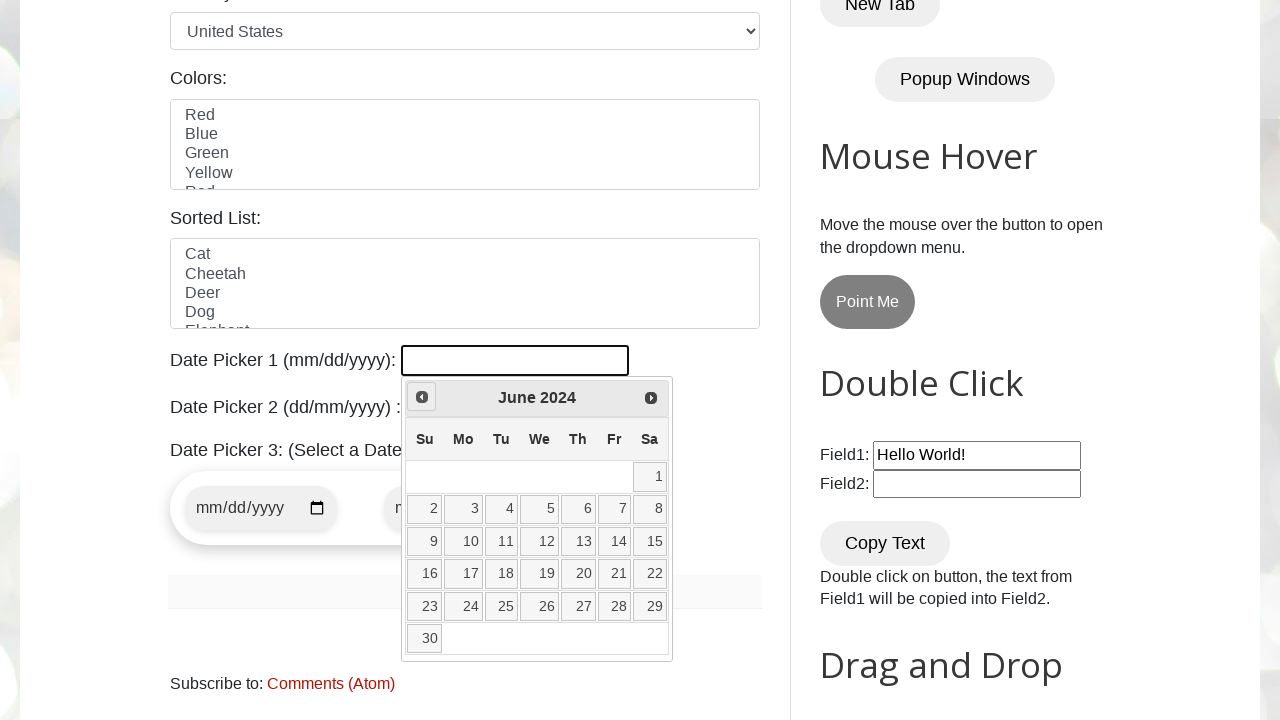

Clicked left arrow to navigate to previous month (current: June 2024) at (422, 397) on .ui-icon.ui-icon-circle-triangle-w
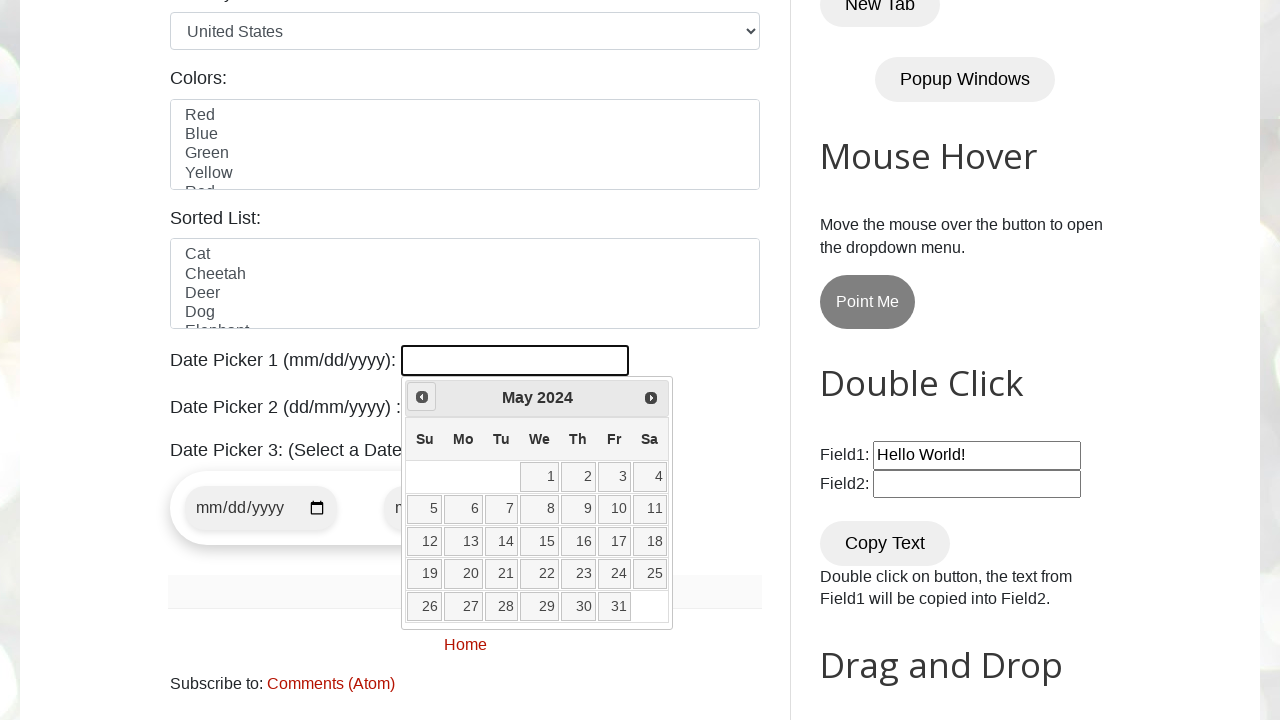

Retrieved current year from date picker
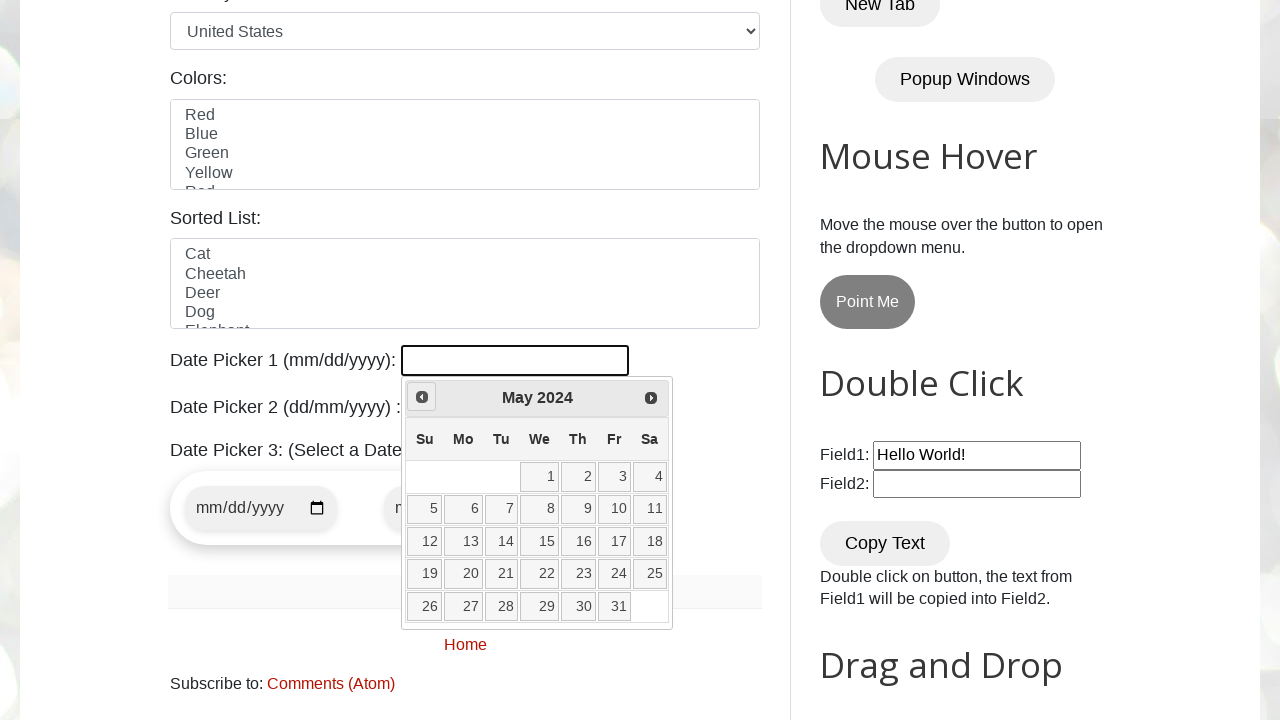

Retrieved current month from date picker
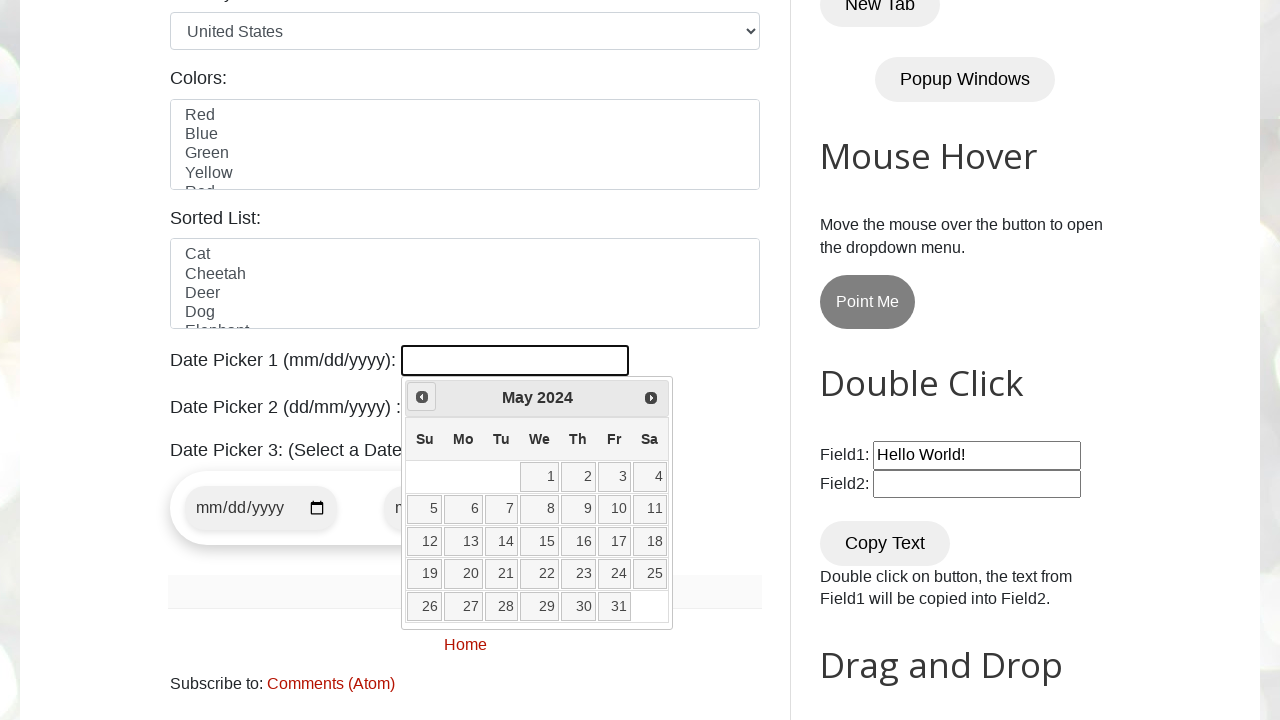

Clicked left arrow to navigate to previous month (current: May 2024) at (422, 397) on .ui-icon.ui-icon-circle-triangle-w
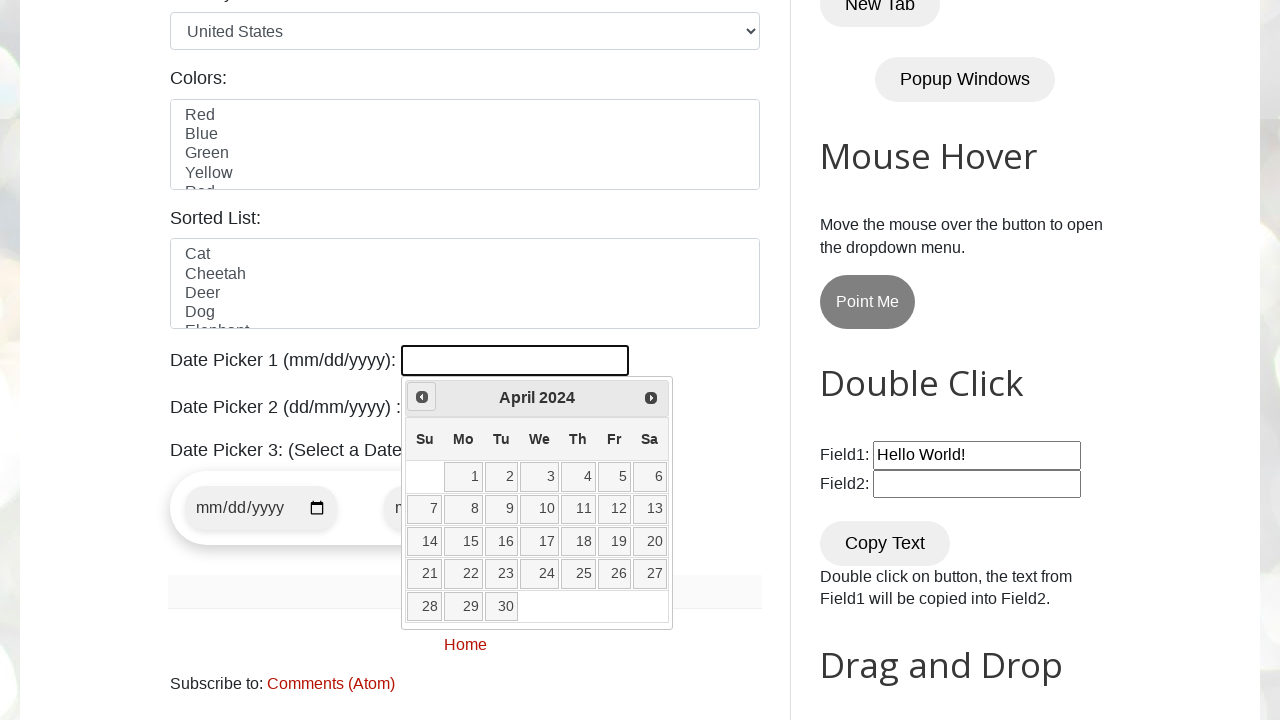

Retrieved current year from date picker
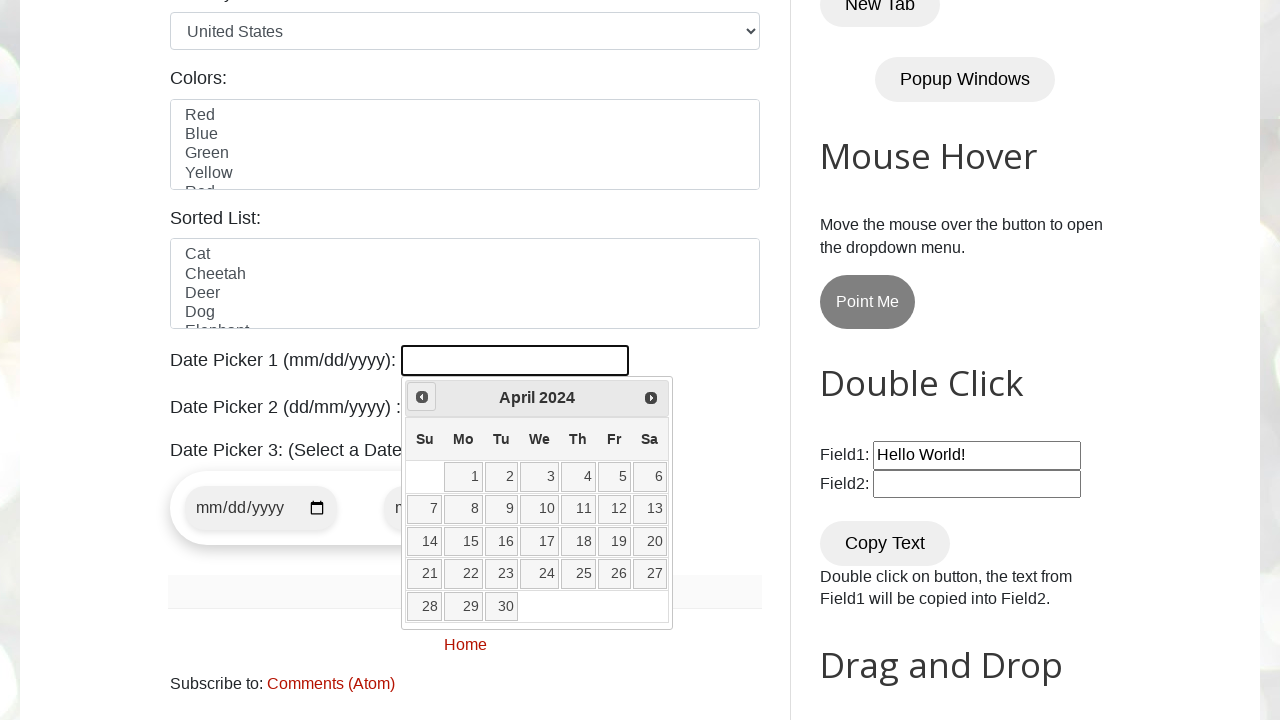

Retrieved current month from date picker
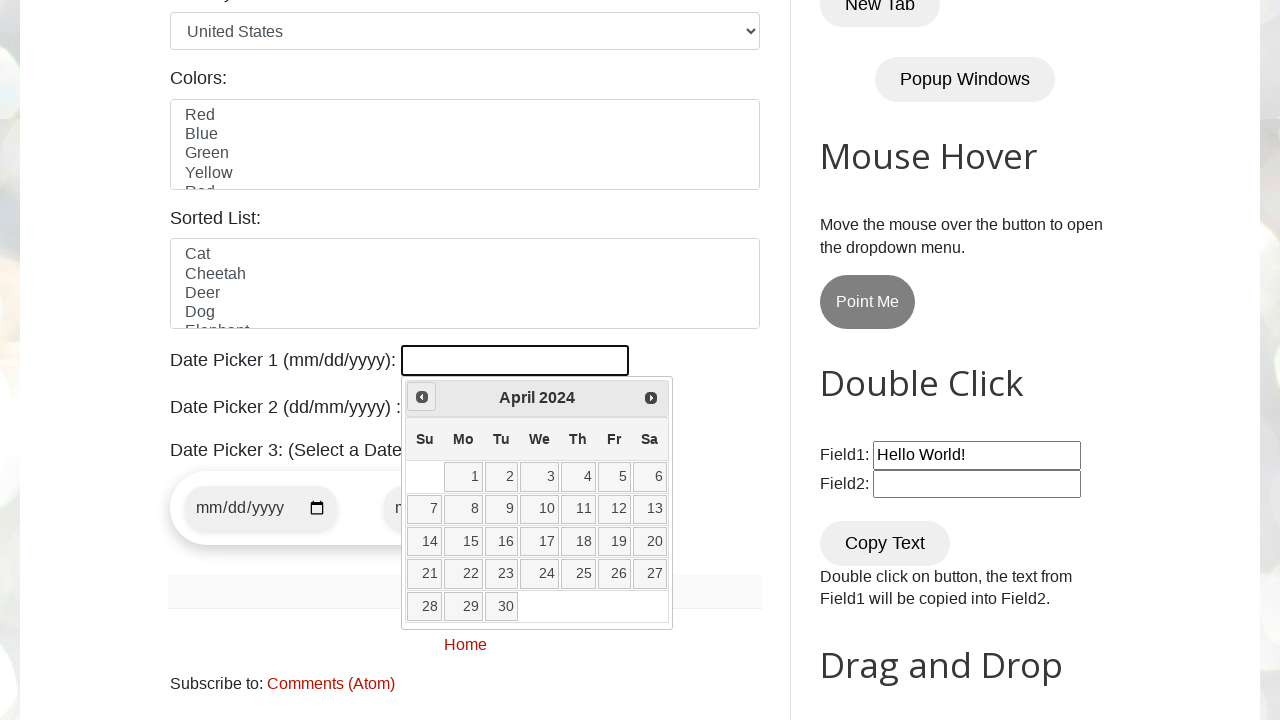

Clicked left arrow to navigate to previous month (current: April 2024) at (422, 397) on .ui-icon.ui-icon-circle-triangle-w
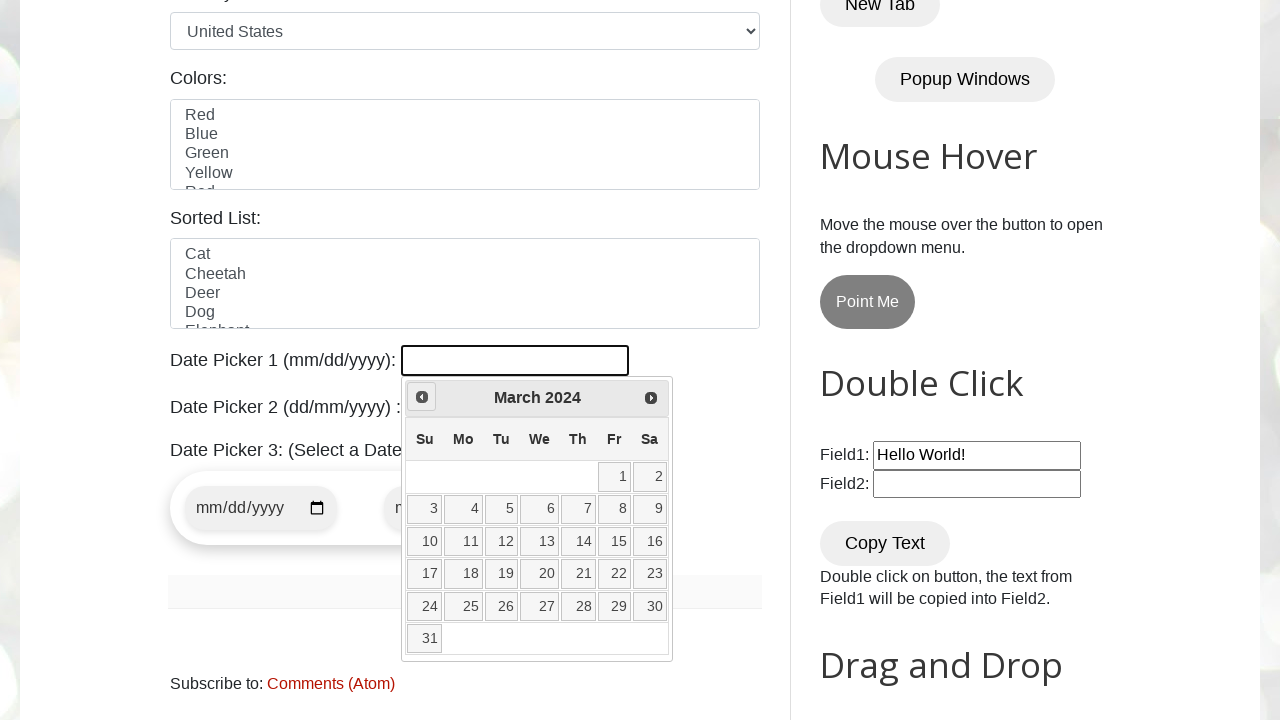

Retrieved current year from date picker
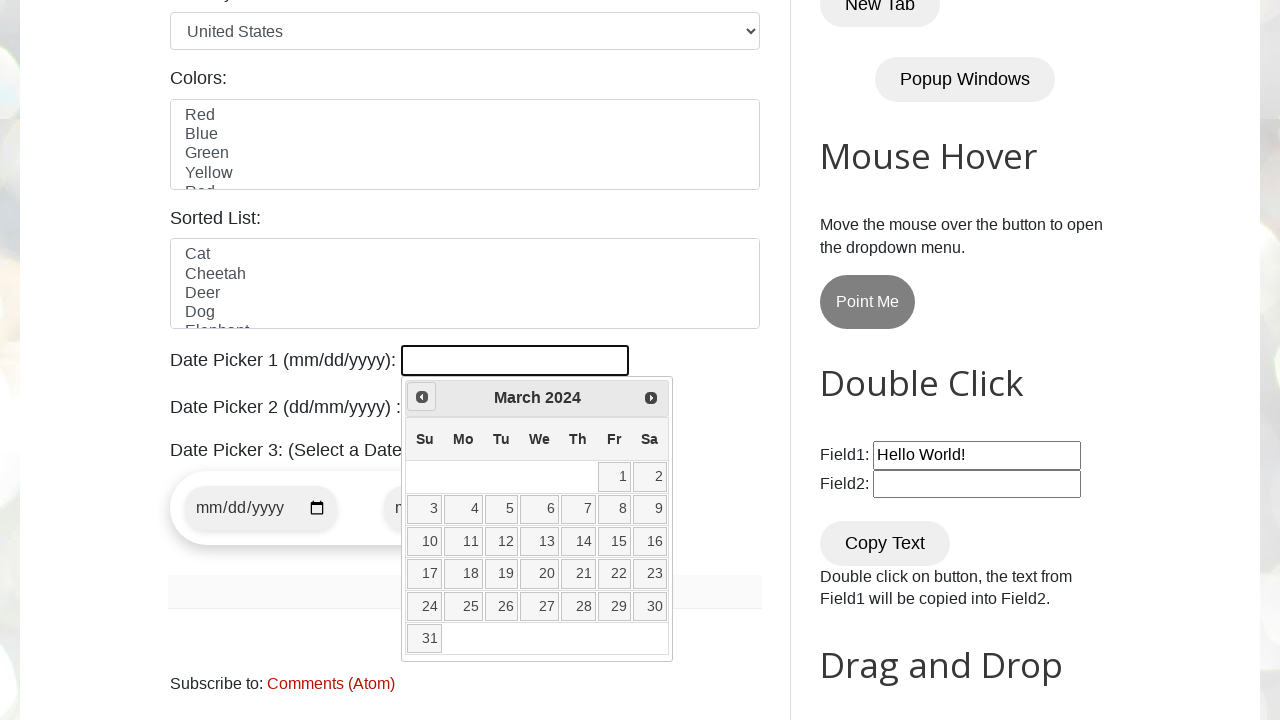

Retrieved current month from date picker
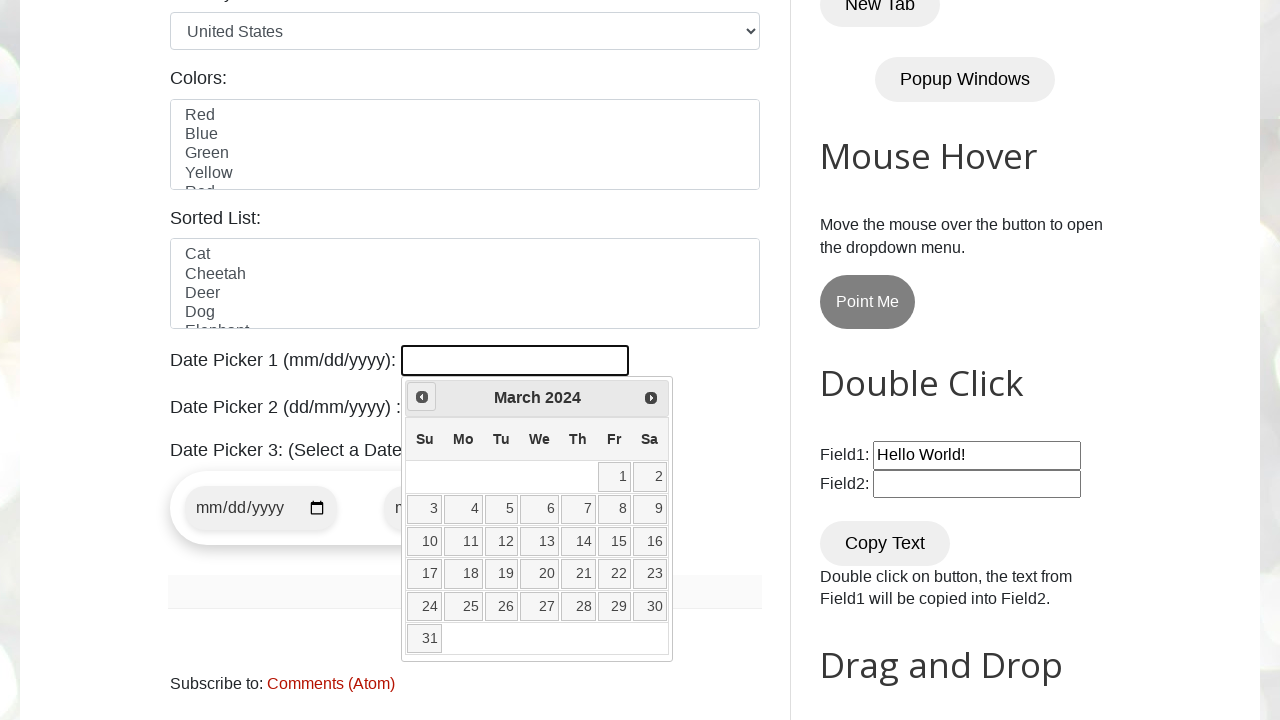

Clicked left arrow to navigate to previous month (current: March 2024) at (422, 397) on .ui-icon.ui-icon-circle-triangle-w
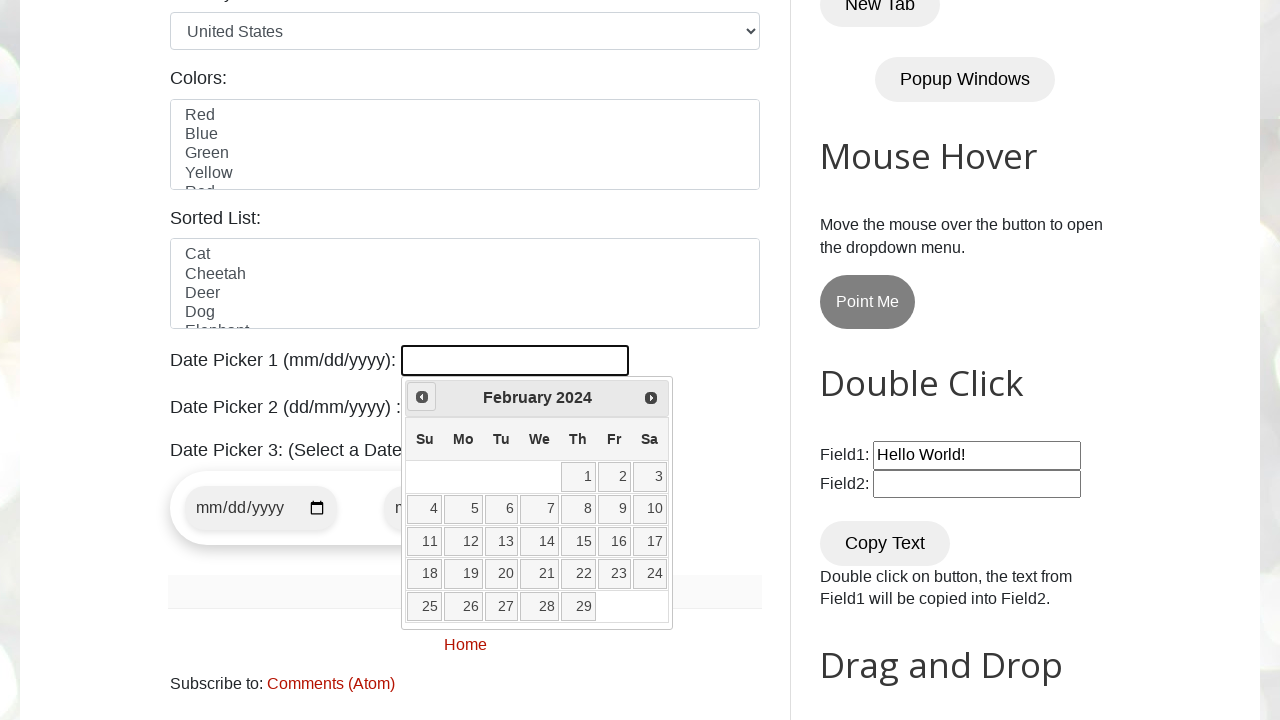

Retrieved current year from date picker
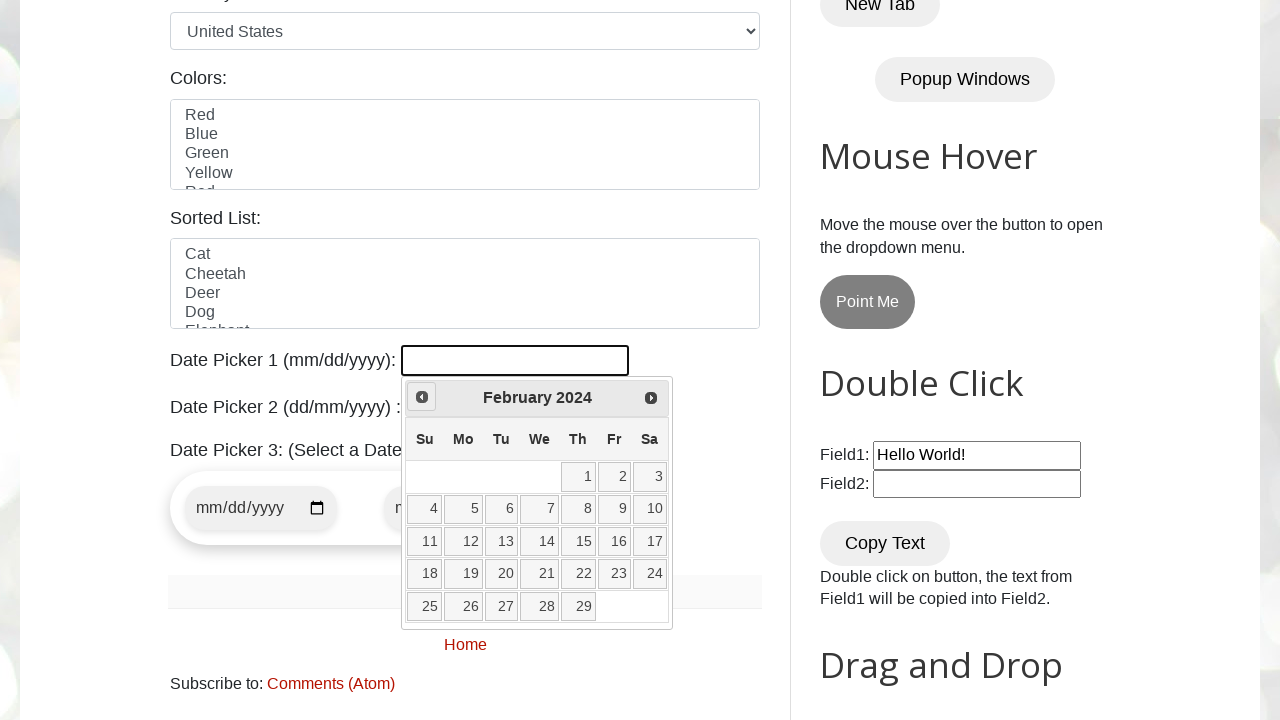

Retrieved current month from date picker
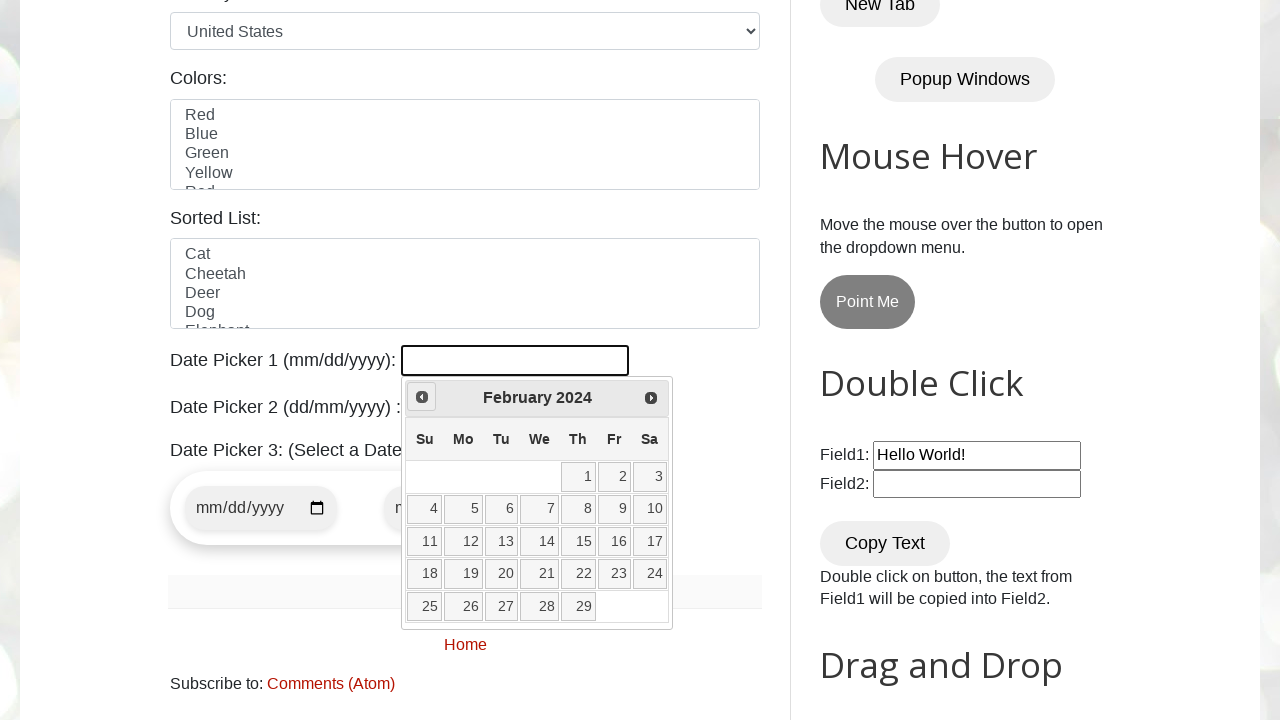

Clicked left arrow to navigate to previous month (current: February 2024) at (422, 397) on .ui-icon.ui-icon-circle-triangle-w
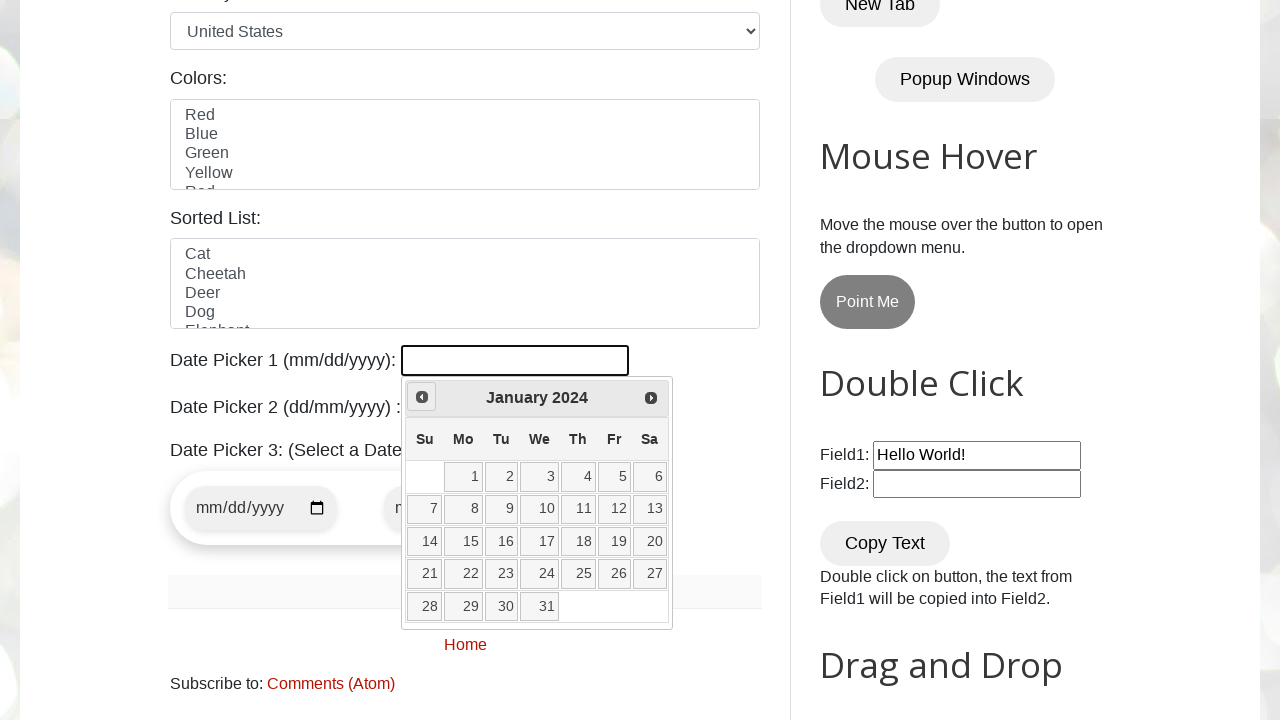

Retrieved current year from date picker
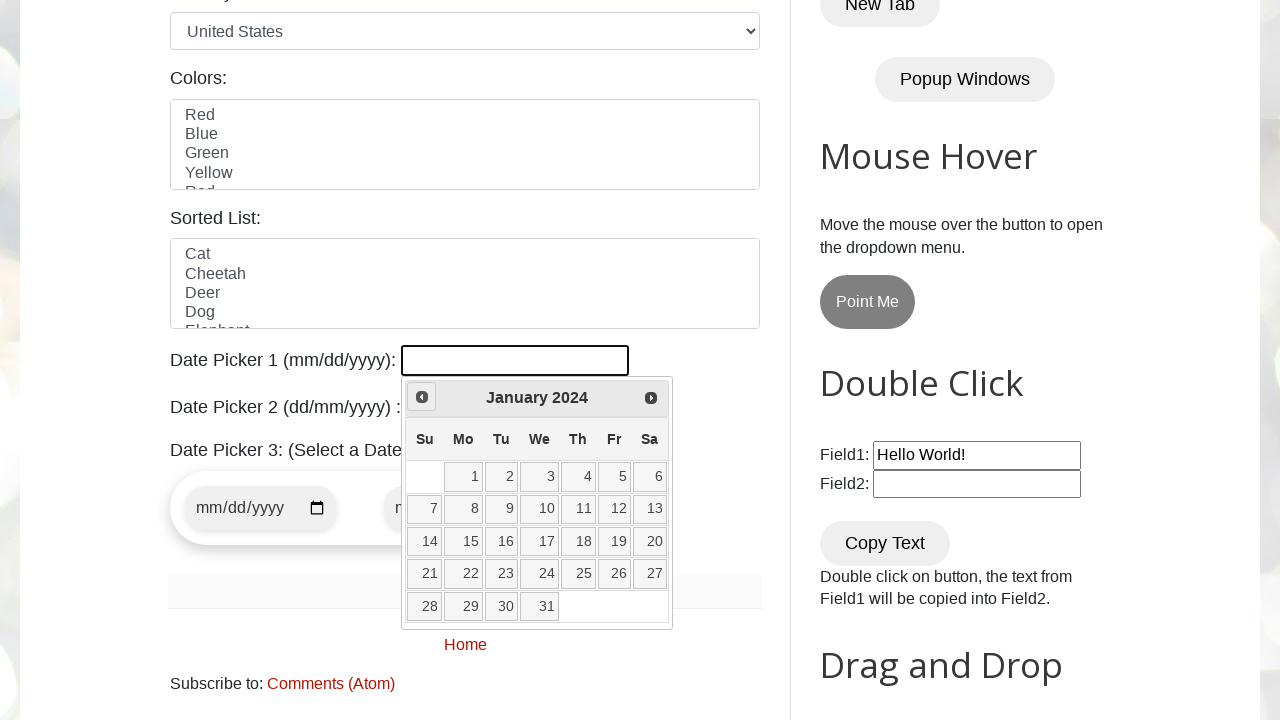

Retrieved current month from date picker
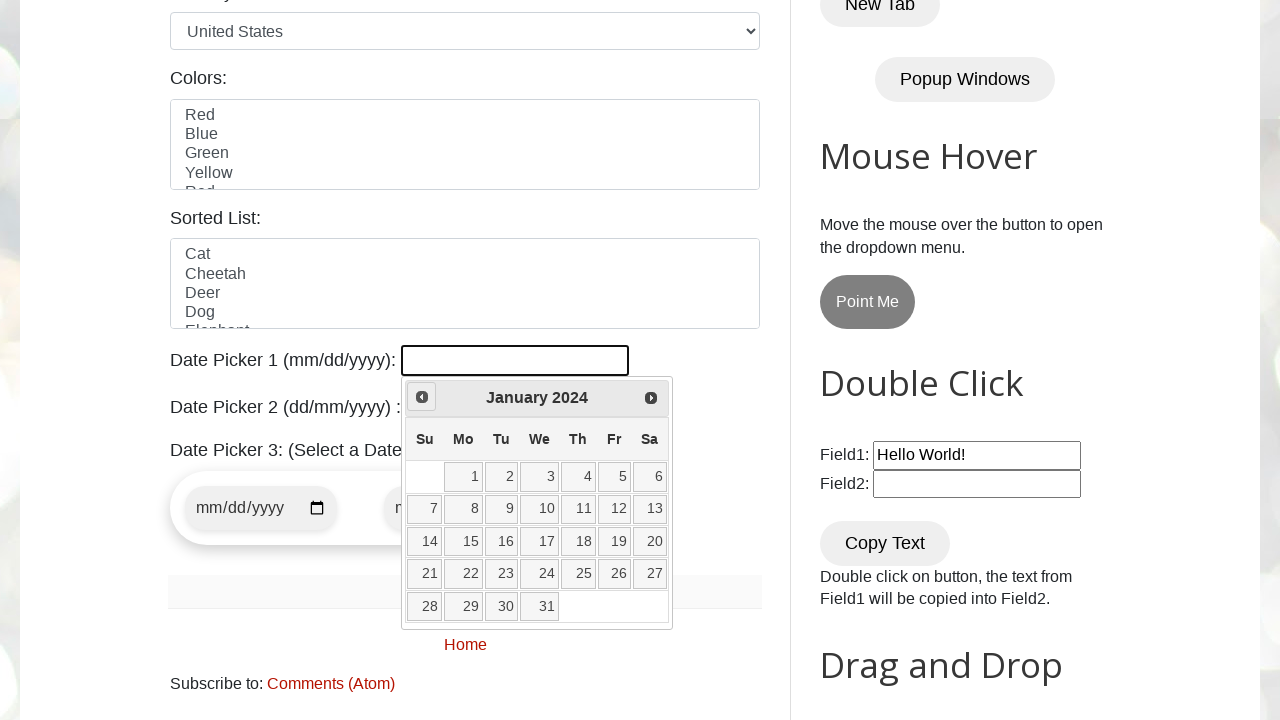

Clicked left arrow to navigate to previous month (current: January 2024) at (422, 397) on .ui-icon.ui-icon-circle-triangle-w
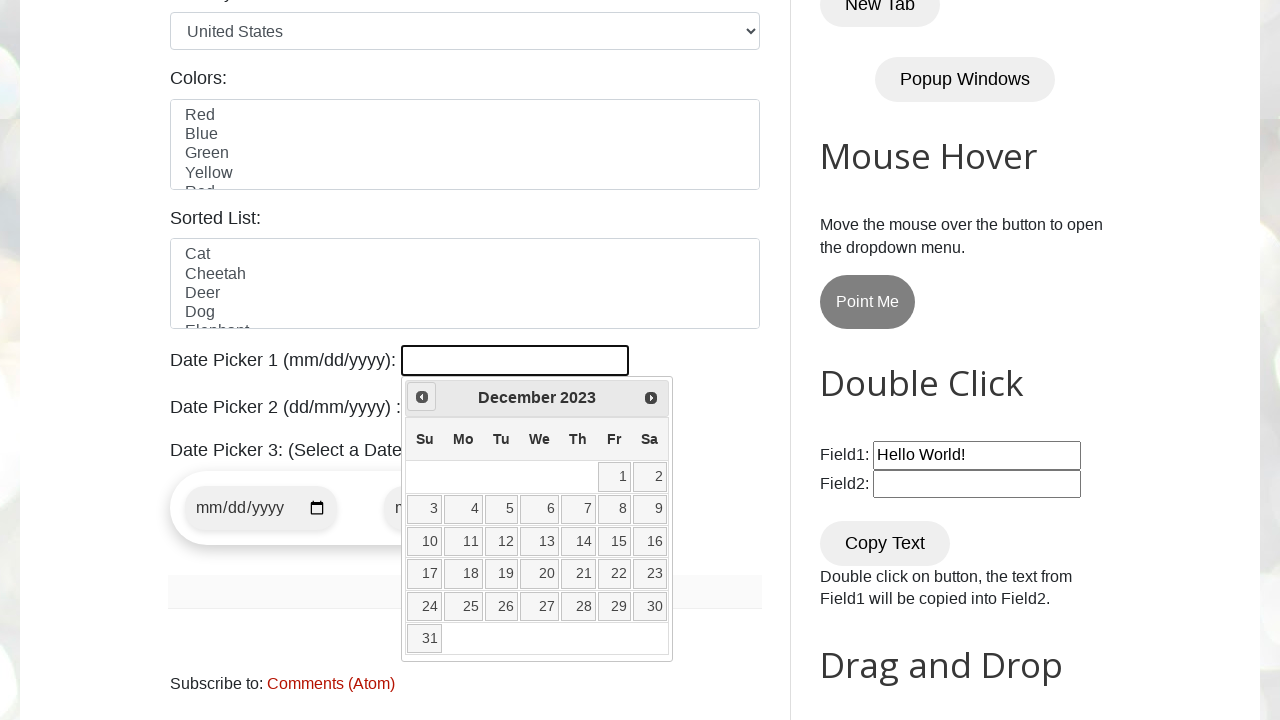

Retrieved current year from date picker
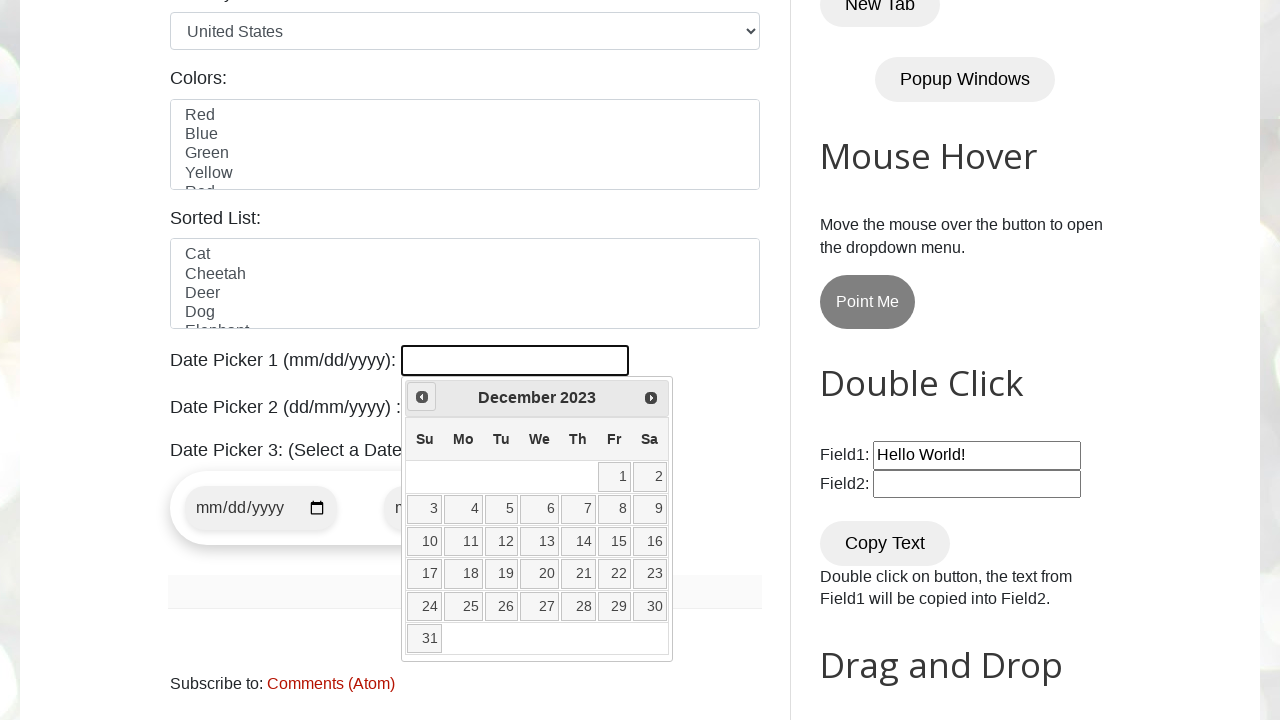

Retrieved current month from date picker
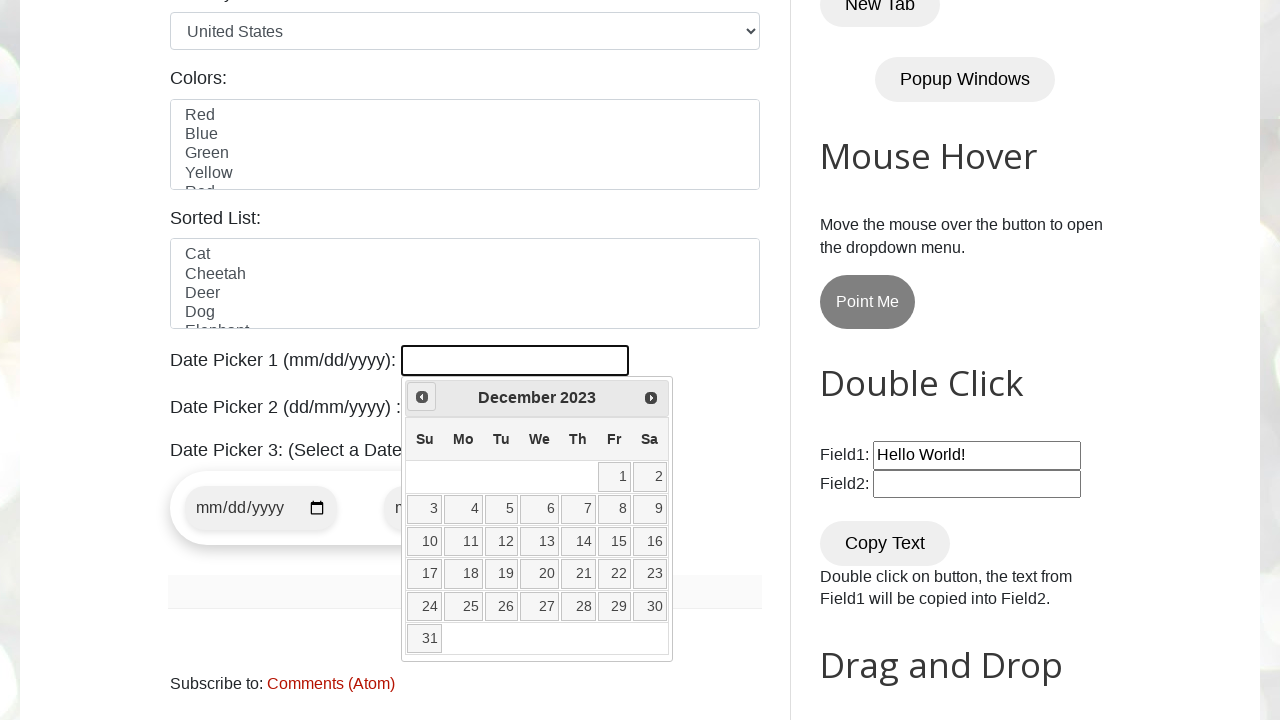

Clicked left arrow to navigate to previous month (current: December 2023) at (422, 397) on .ui-icon.ui-icon-circle-triangle-w
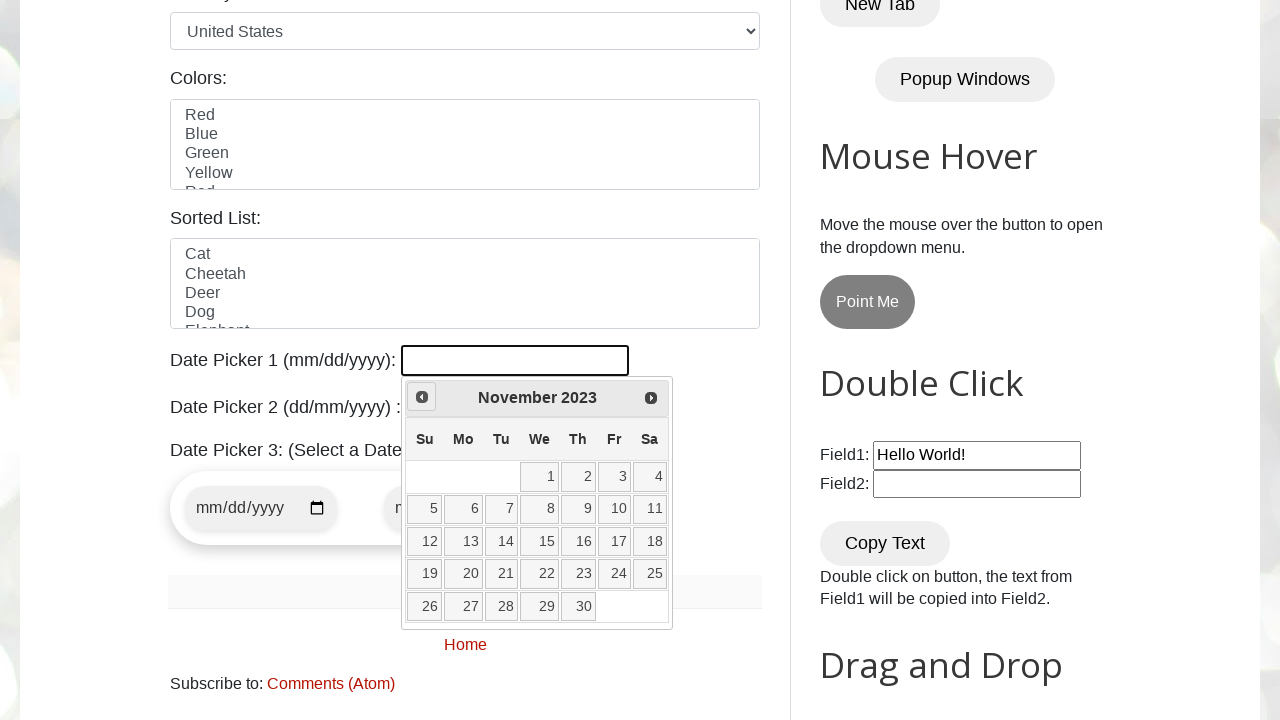

Retrieved current year from date picker
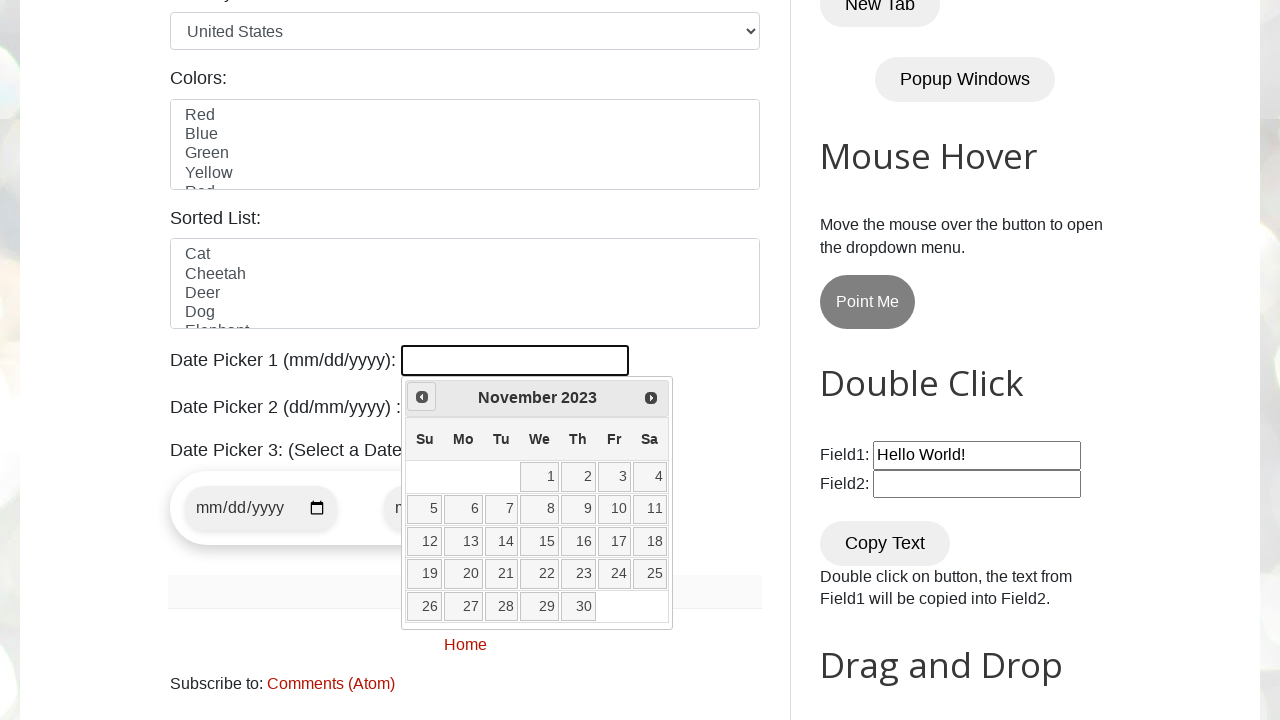

Retrieved current month from date picker
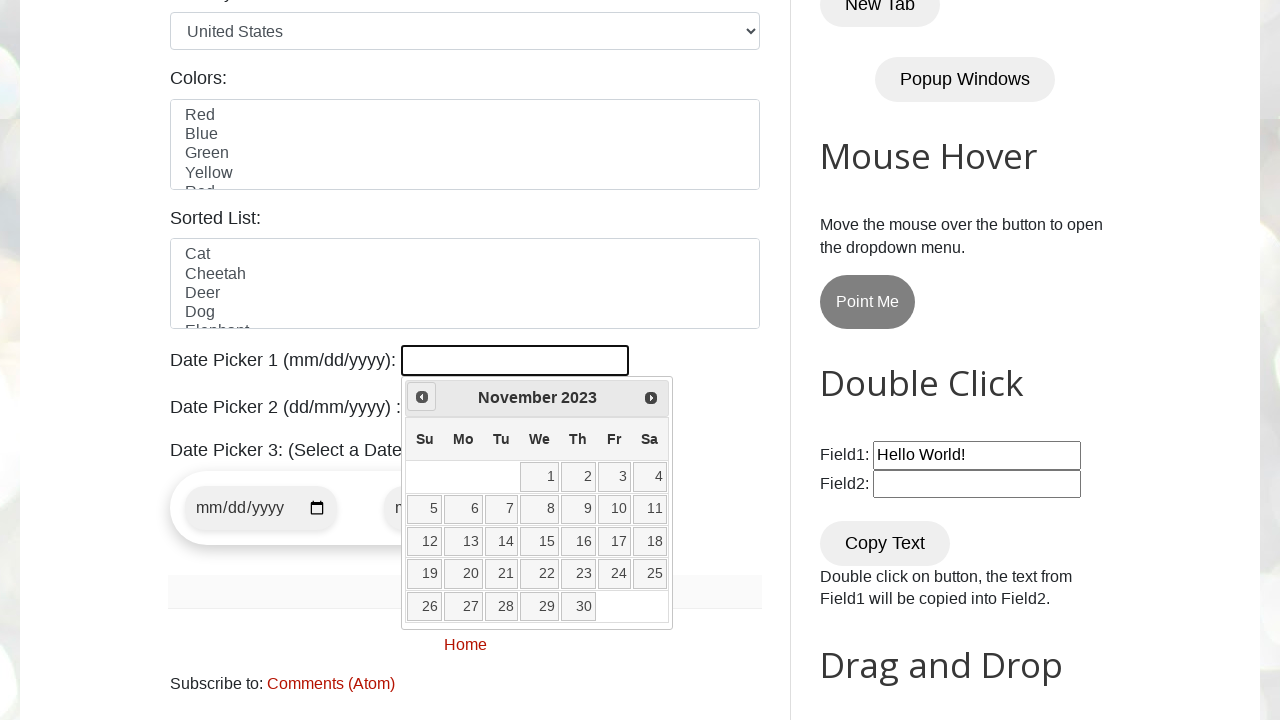

Clicked left arrow to navigate to previous month (current: November 2023) at (422, 397) on .ui-icon.ui-icon-circle-triangle-w
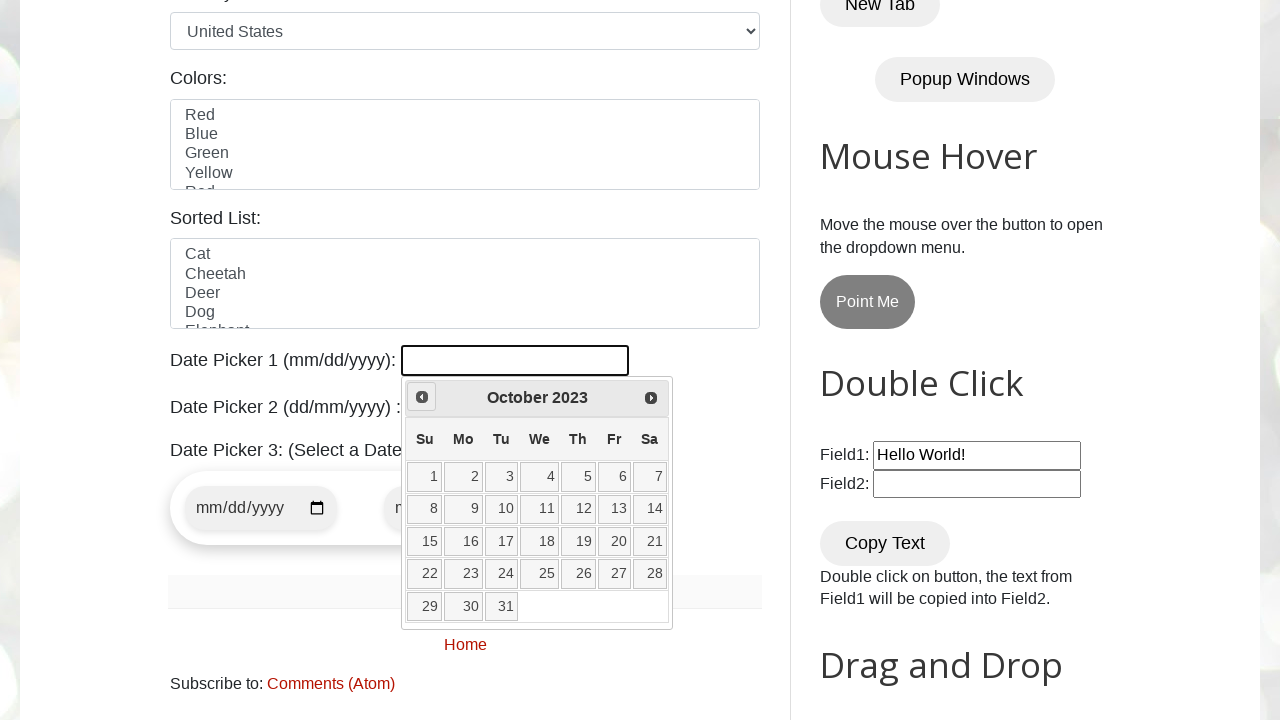

Retrieved current year from date picker
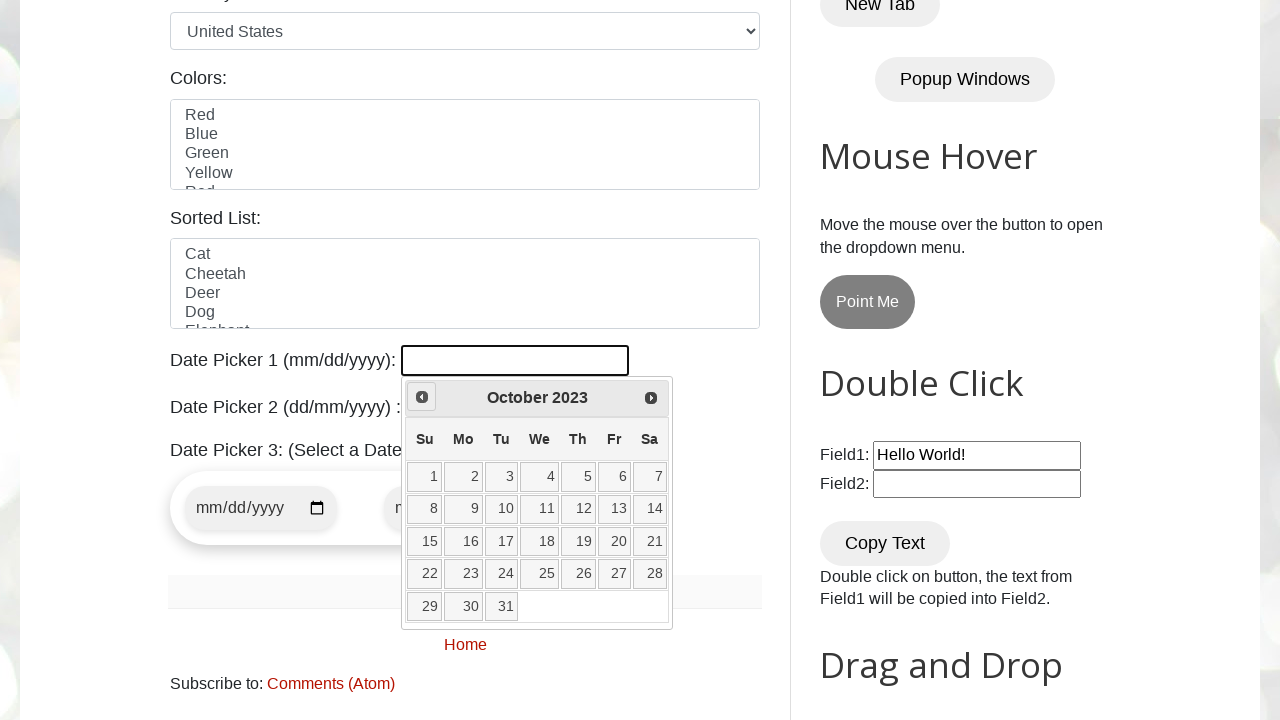

Retrieved current month from date picker
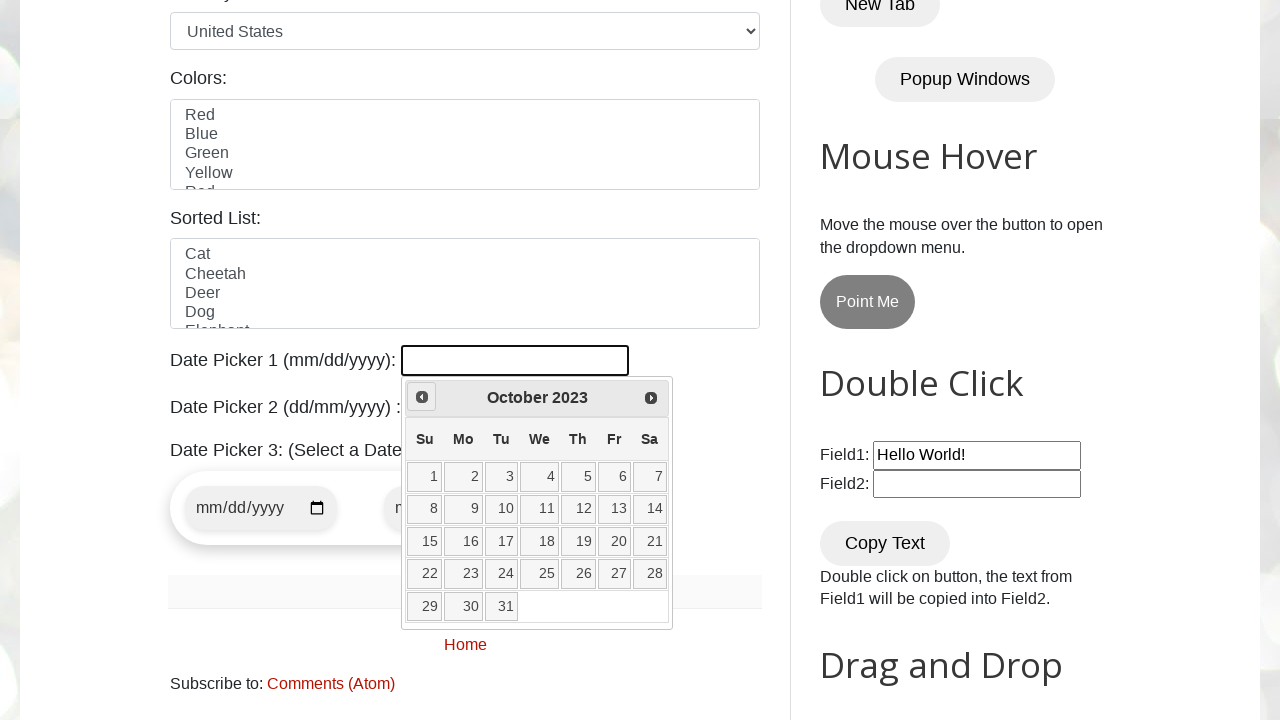

Clicked left arrow to navigate to previous month (current: October 2023) at (422, 397) on .ui-icon.ui-icon-circle-triangle-w
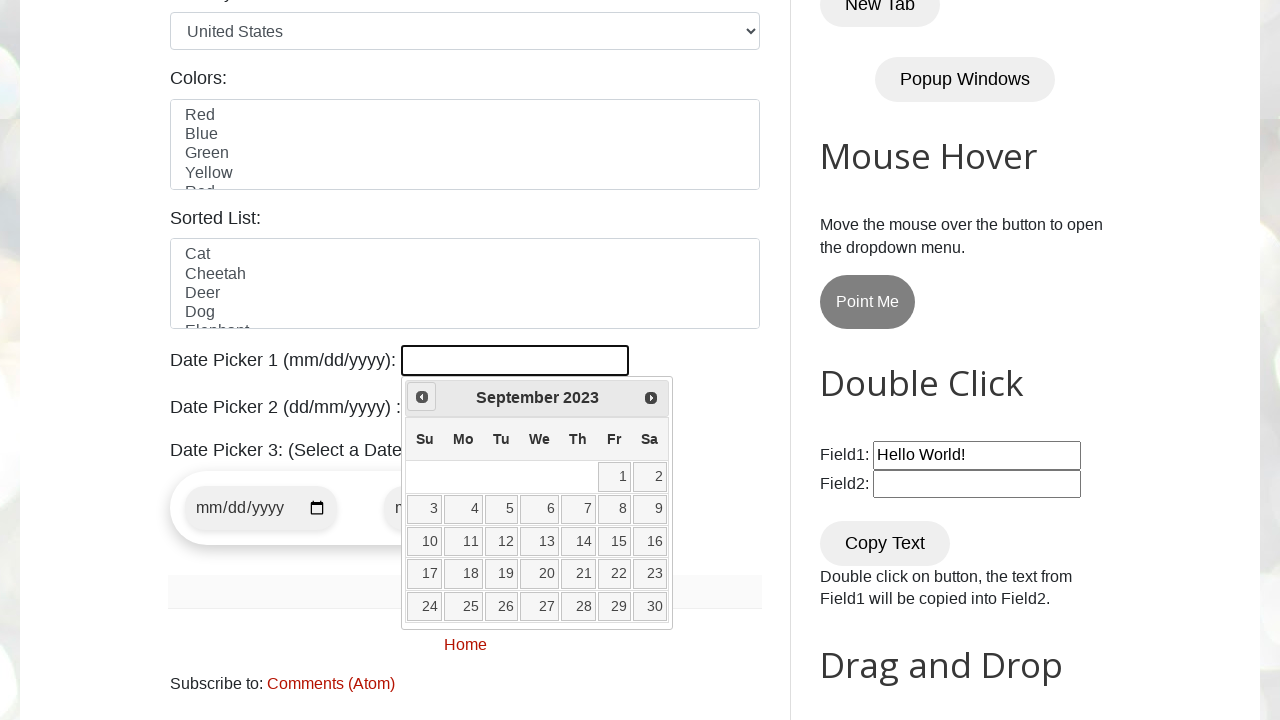

Retrieved current year from date picker
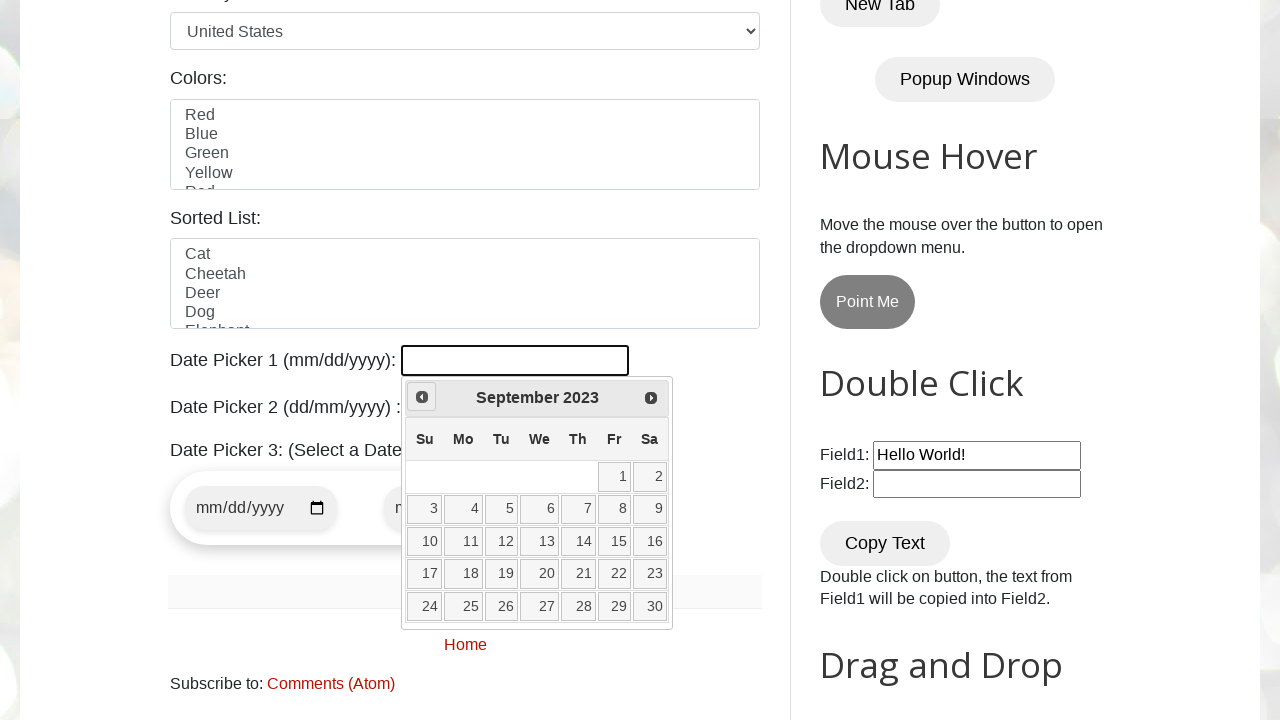

Retrieved current month from date picker
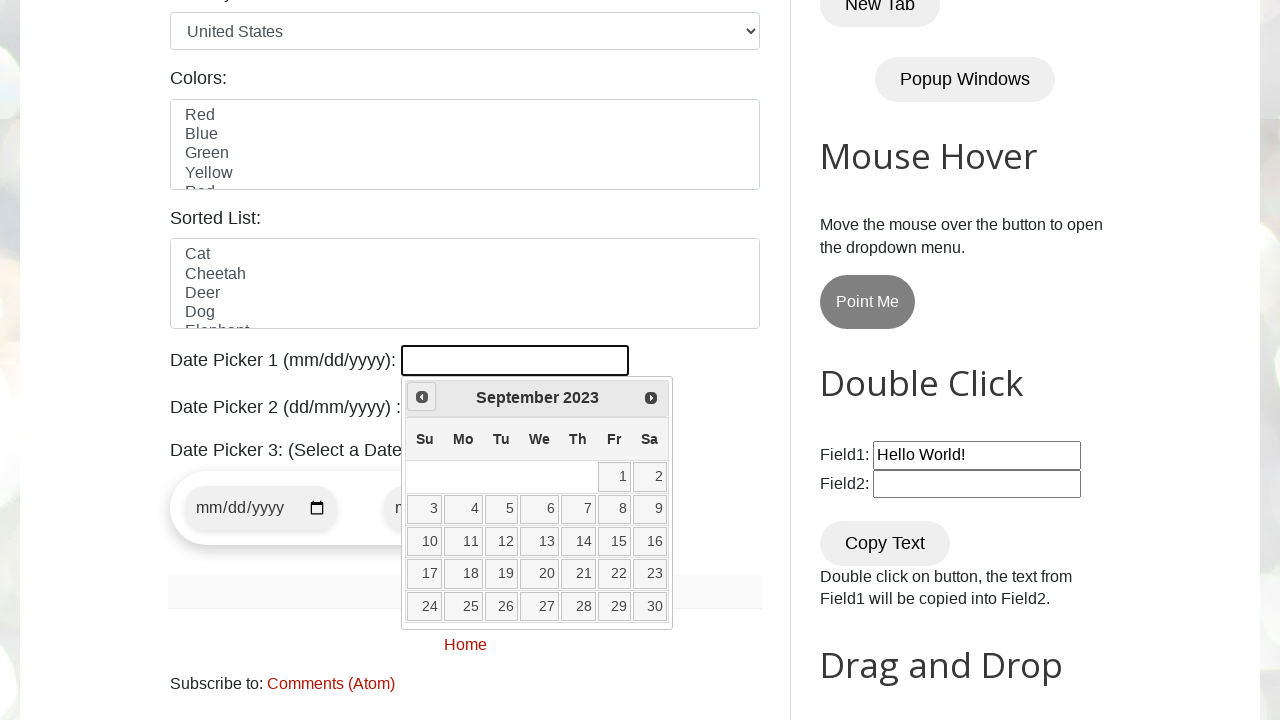

Clicked left arrow to navigate to previous month (current: September 2023) at (422, 397) on .ui-icon.ui-icon-circle-triangle-w
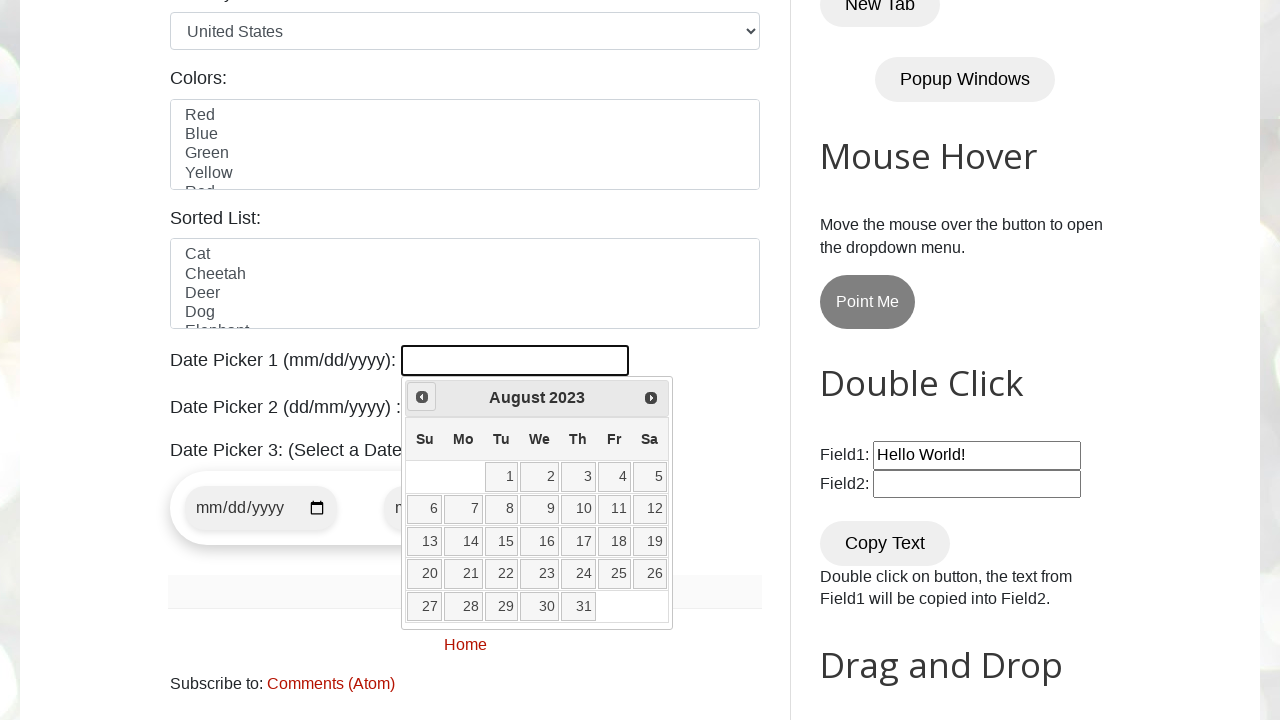

Retrieved current year from date picker
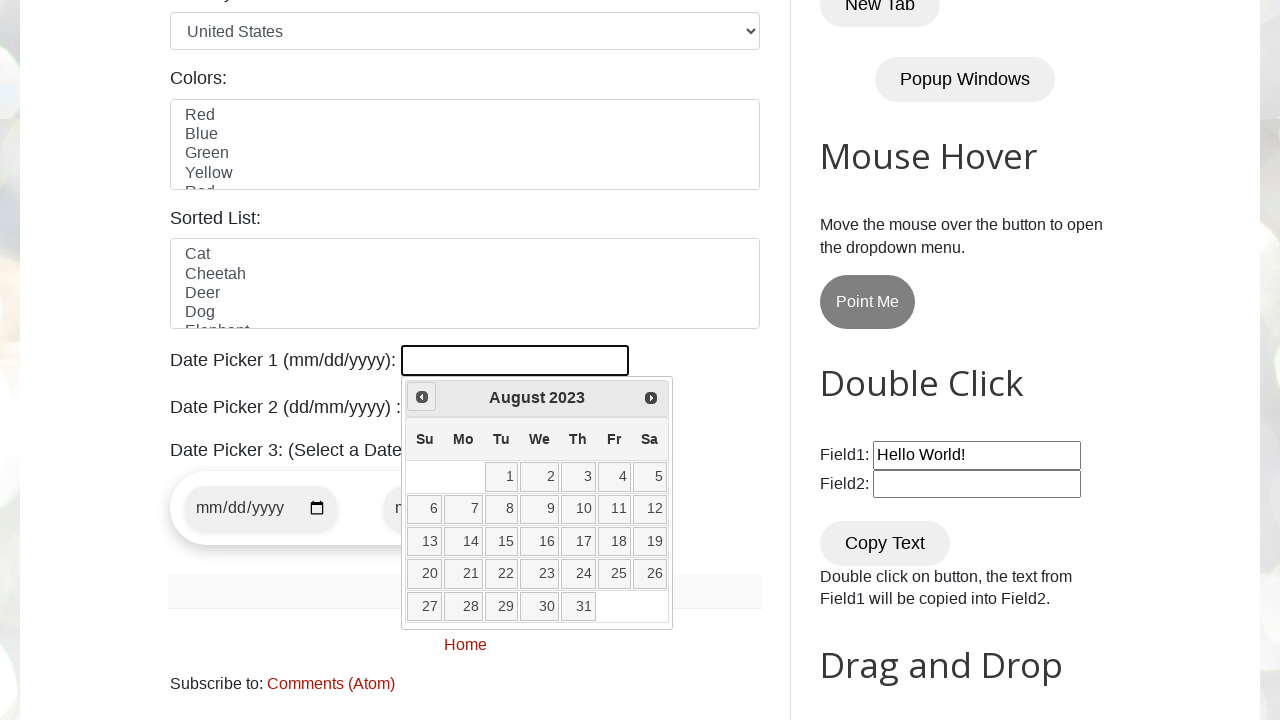

Retrieved current month from date picker
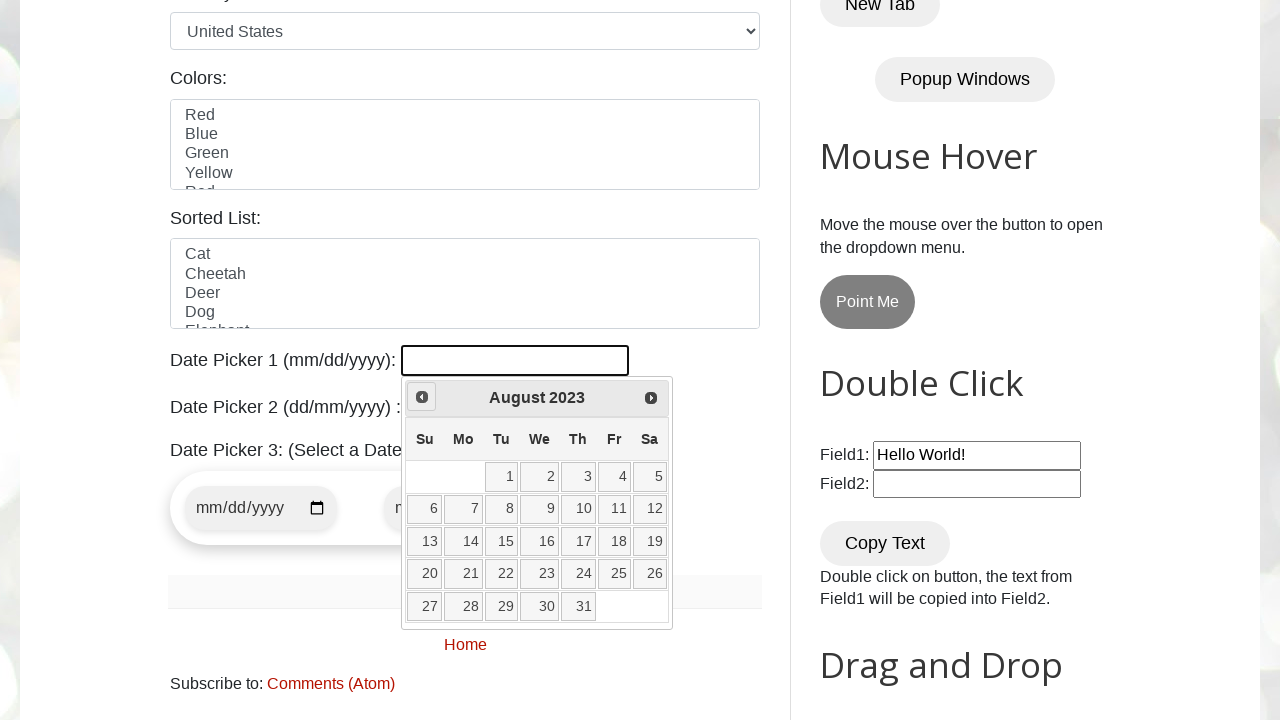

Clicked left arrow to navigate to previous month (current: August 2023) at (422, 397) on .ui-icon.ui-icon-circle-triangle-w
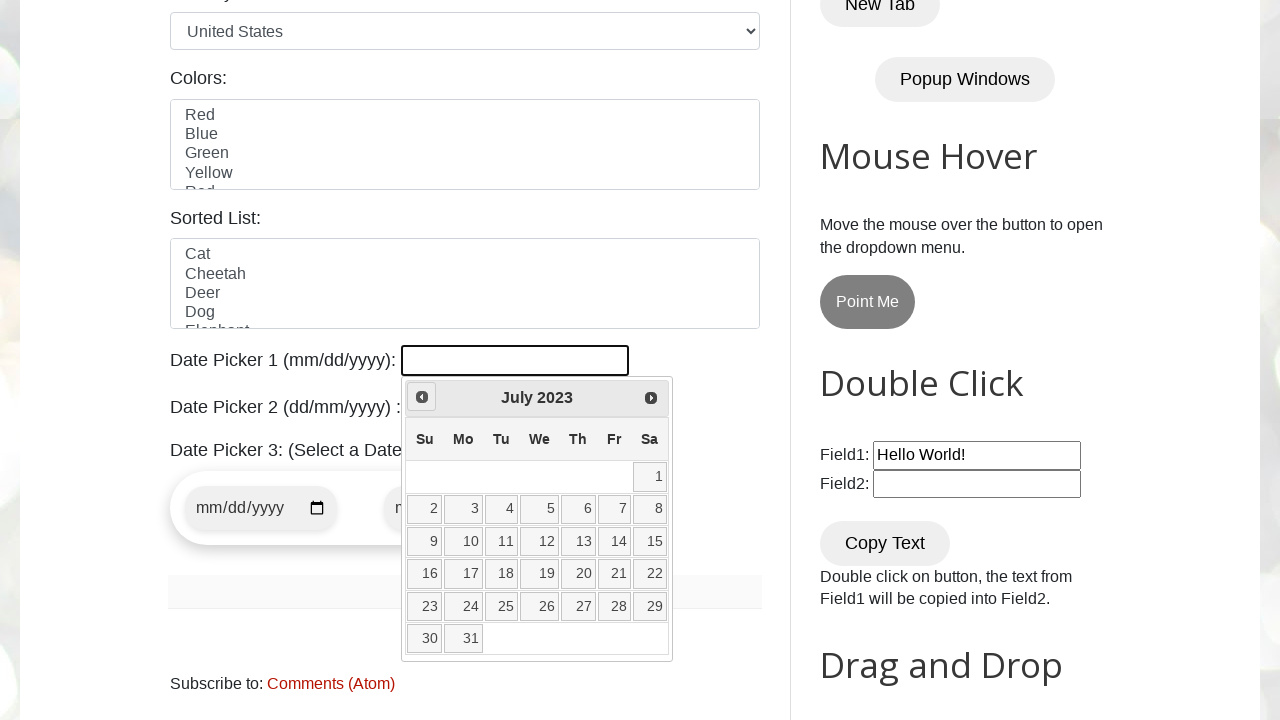

Retrieved current year from date picker
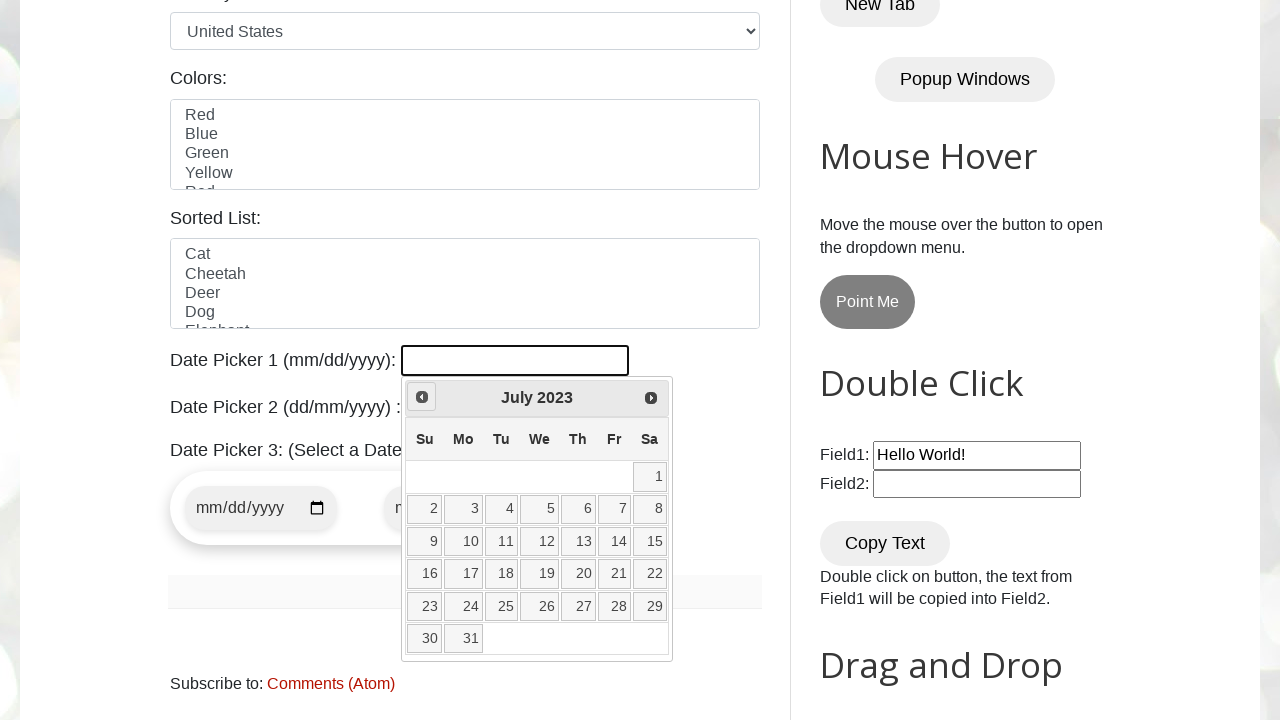

Retrieved current month from date picker
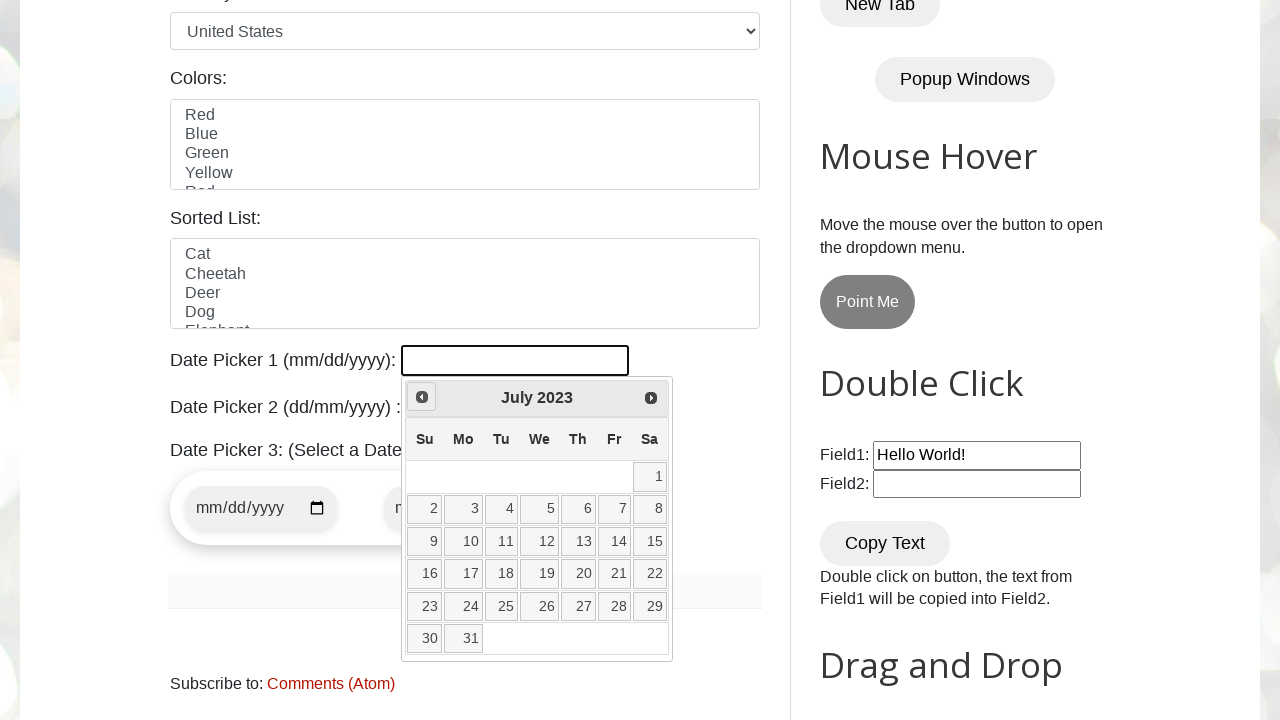

Clicked left arrow to navigate to previous month (current: July 2023) at (422, 397) on .ui-icon.ui-icon-circle-triangle-w
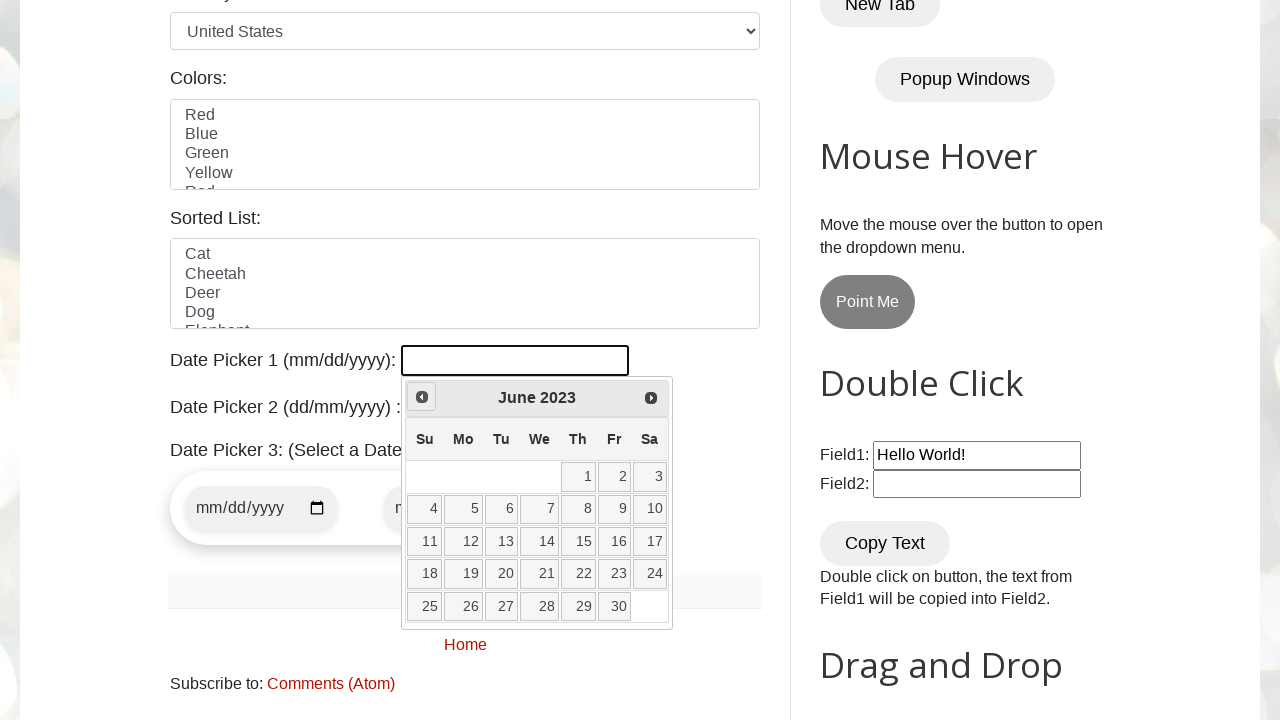

Retrieved current year from date picker
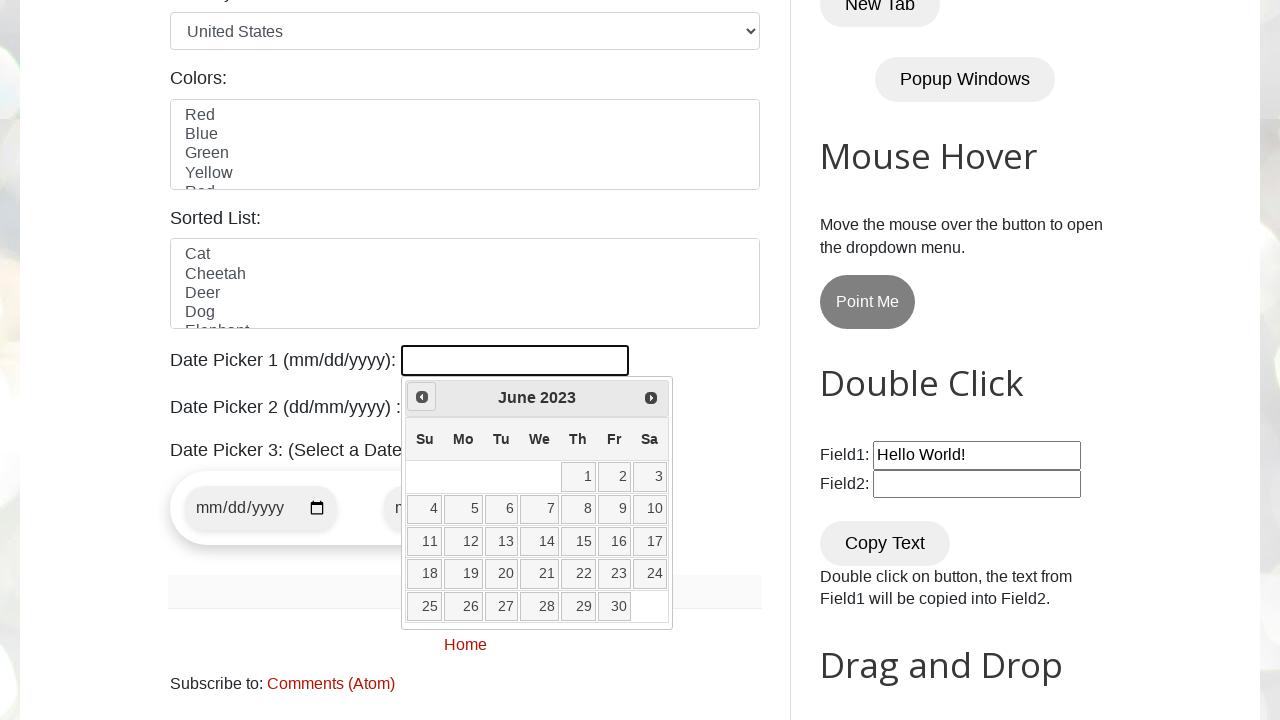

Retrieved current month from date picker
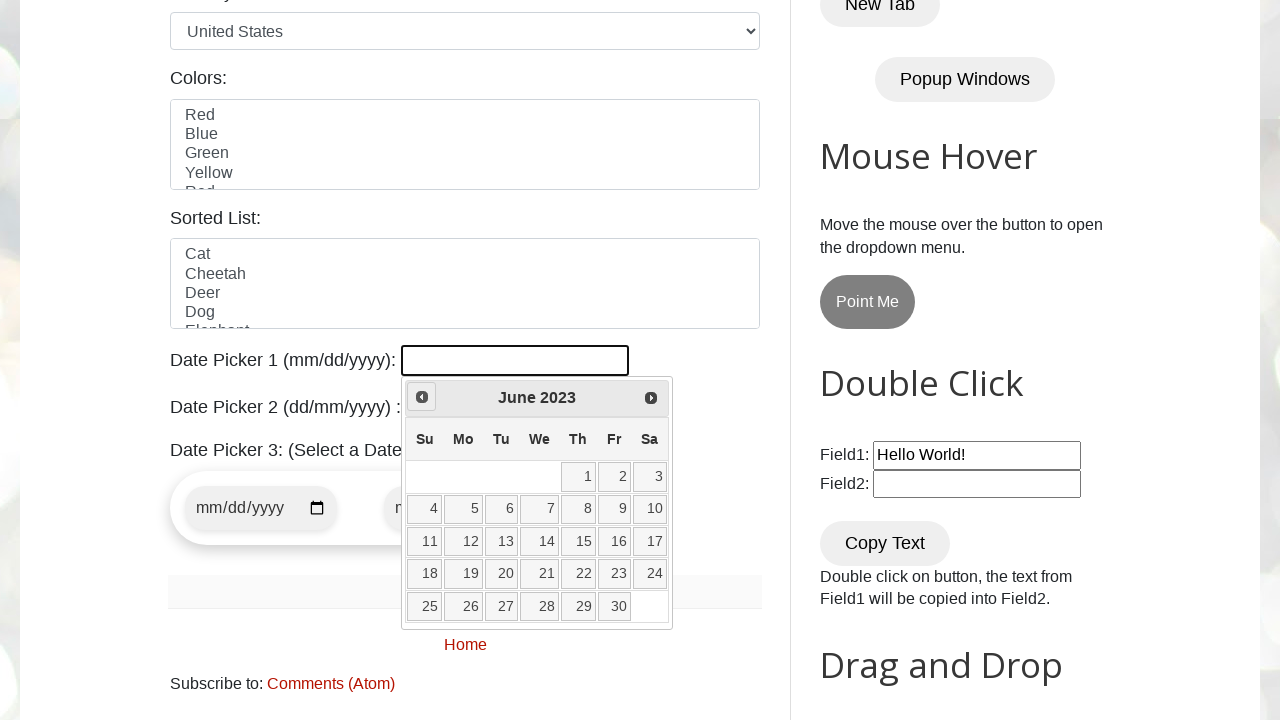

Clicked left arrow to navigate to previous month (current: June 2023) at (422, 397) on .ui-icon.ui-icon-circle-triangle-w
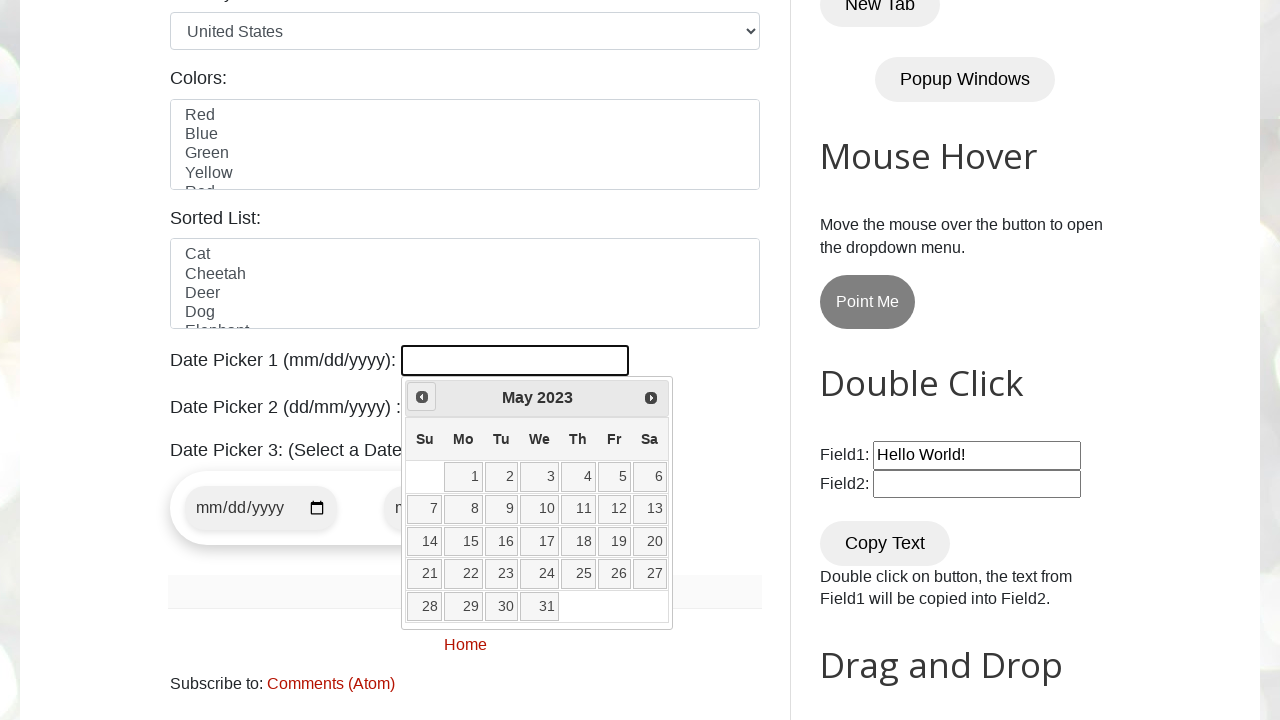

Retrieved current year from date picker
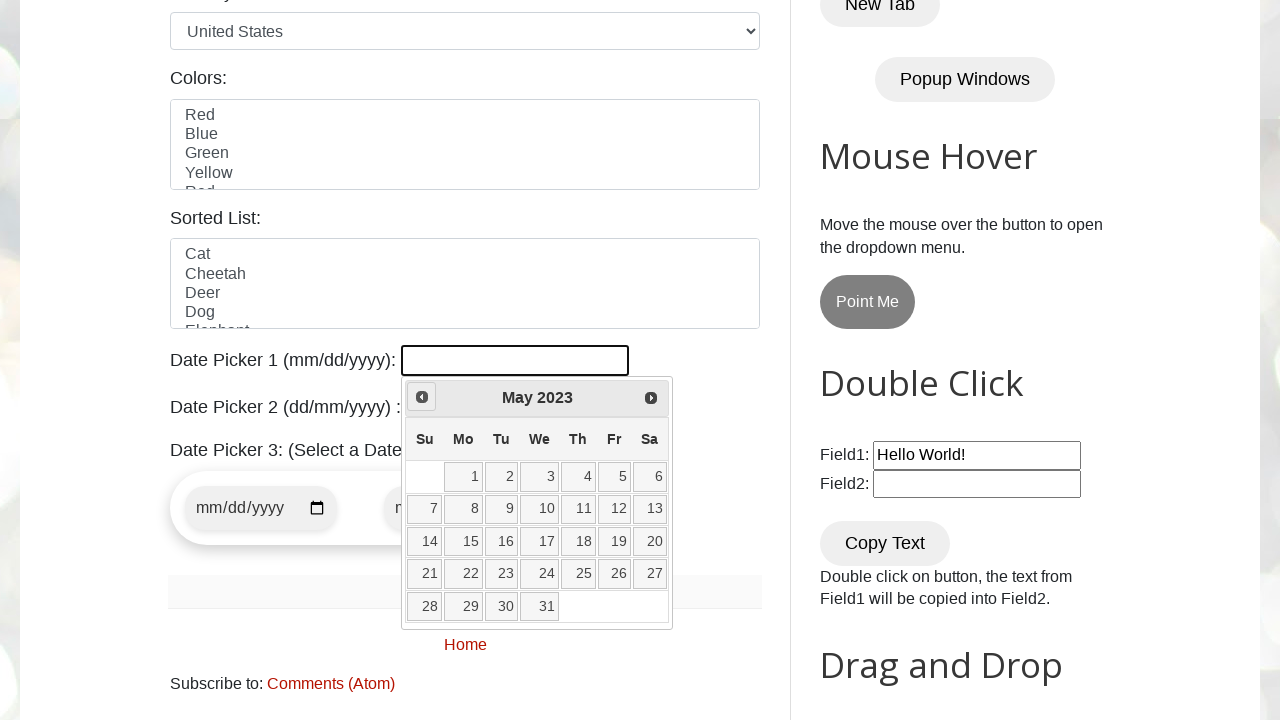

Retrieved current month from date picker
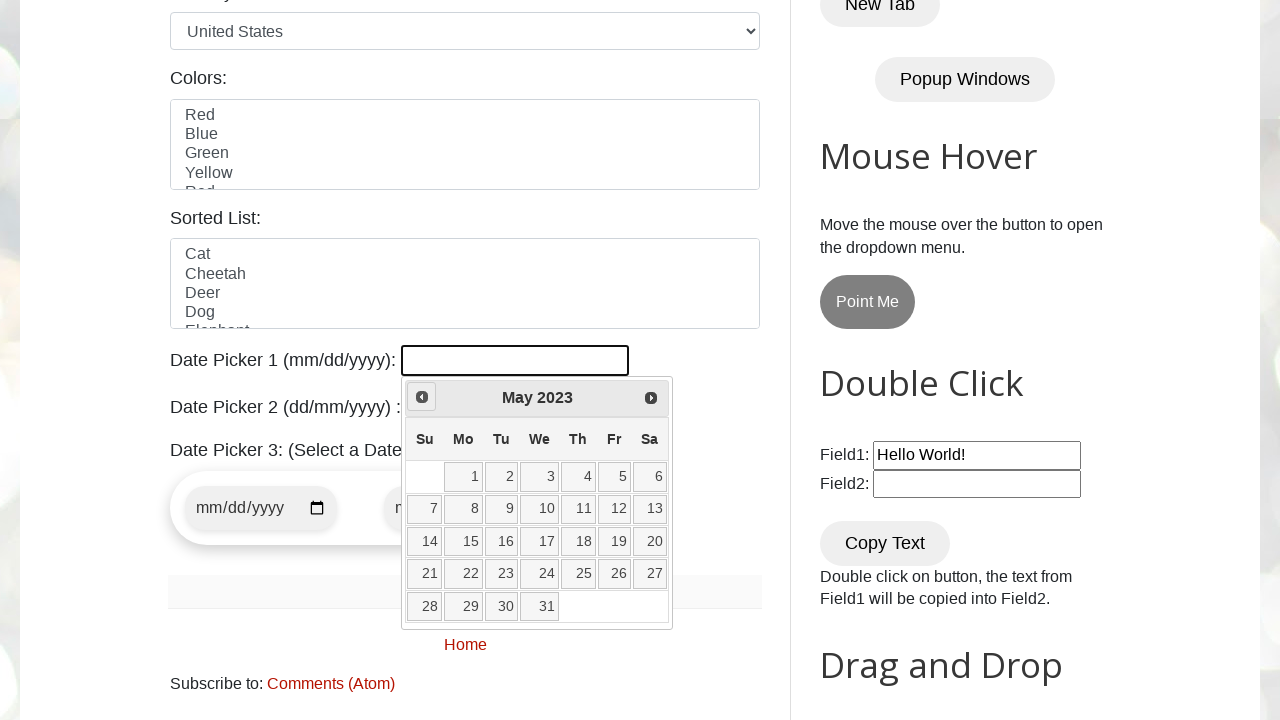

Clicked left arrow to navigate to previous month (current: May 2023) at (422, 397) on .ui-icon.ui-icon-circle-triangle-w
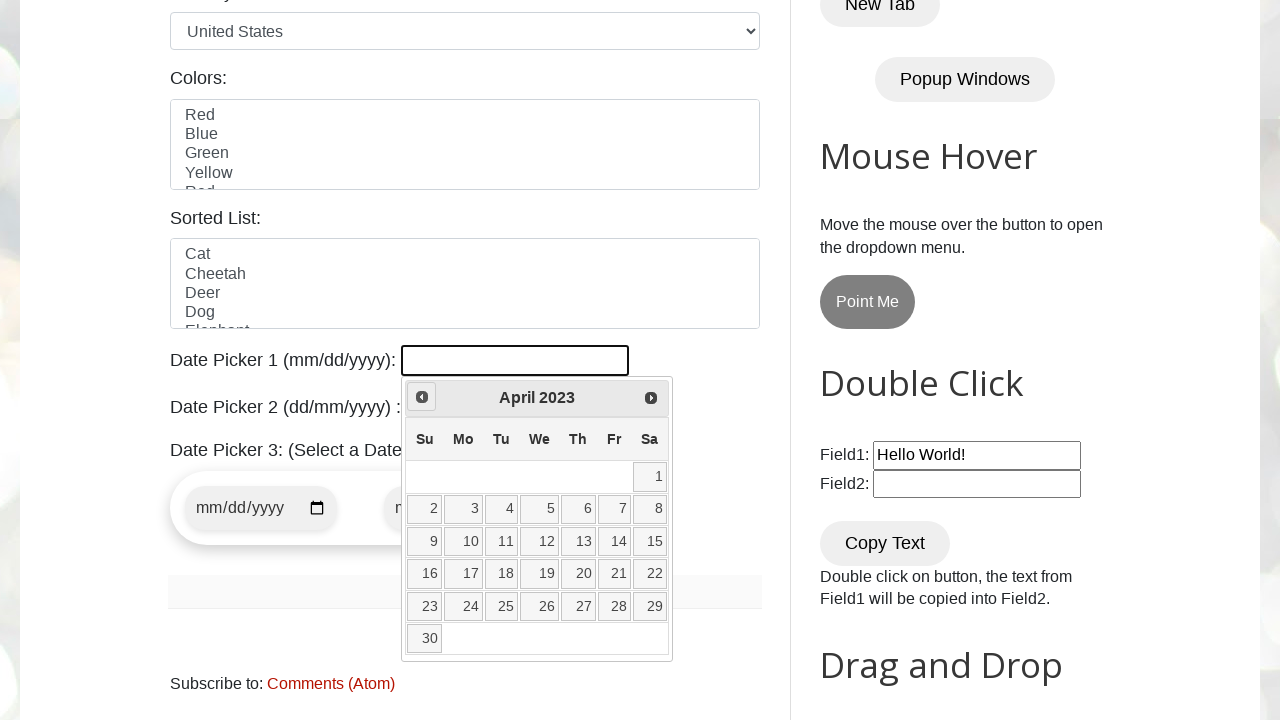

Retrieved current year from date picker
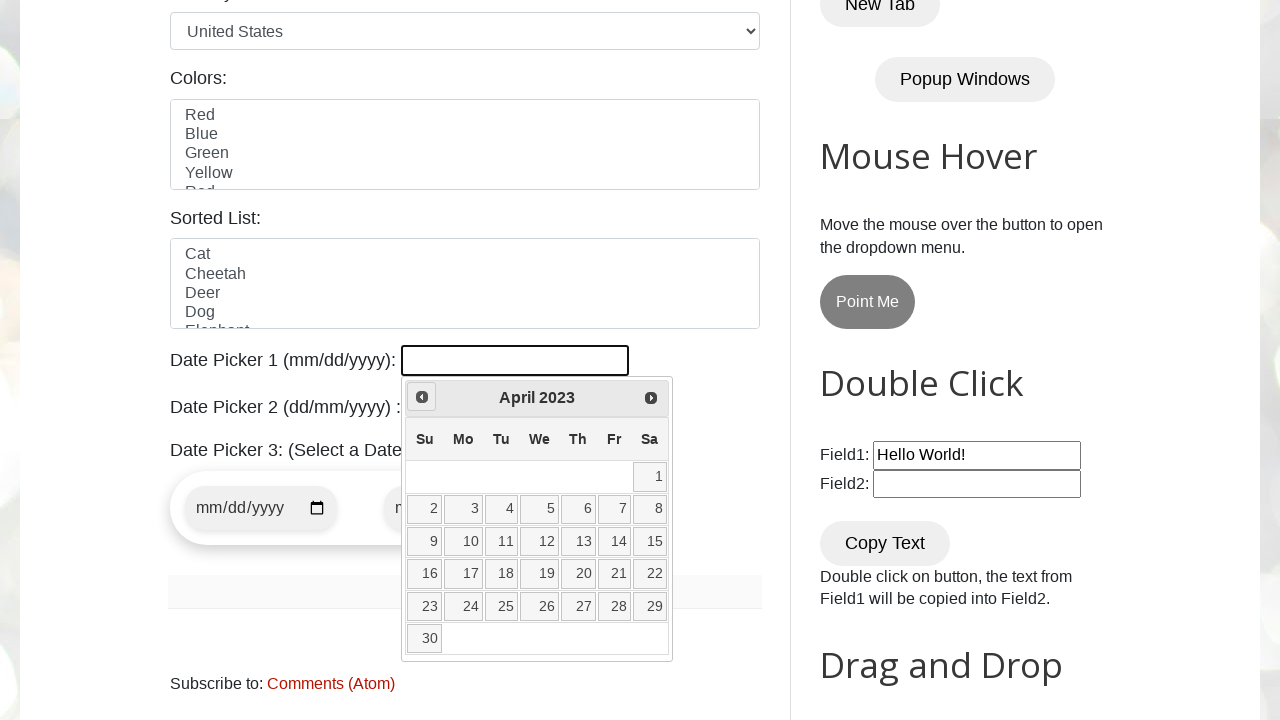

Retrieved current month from date picker
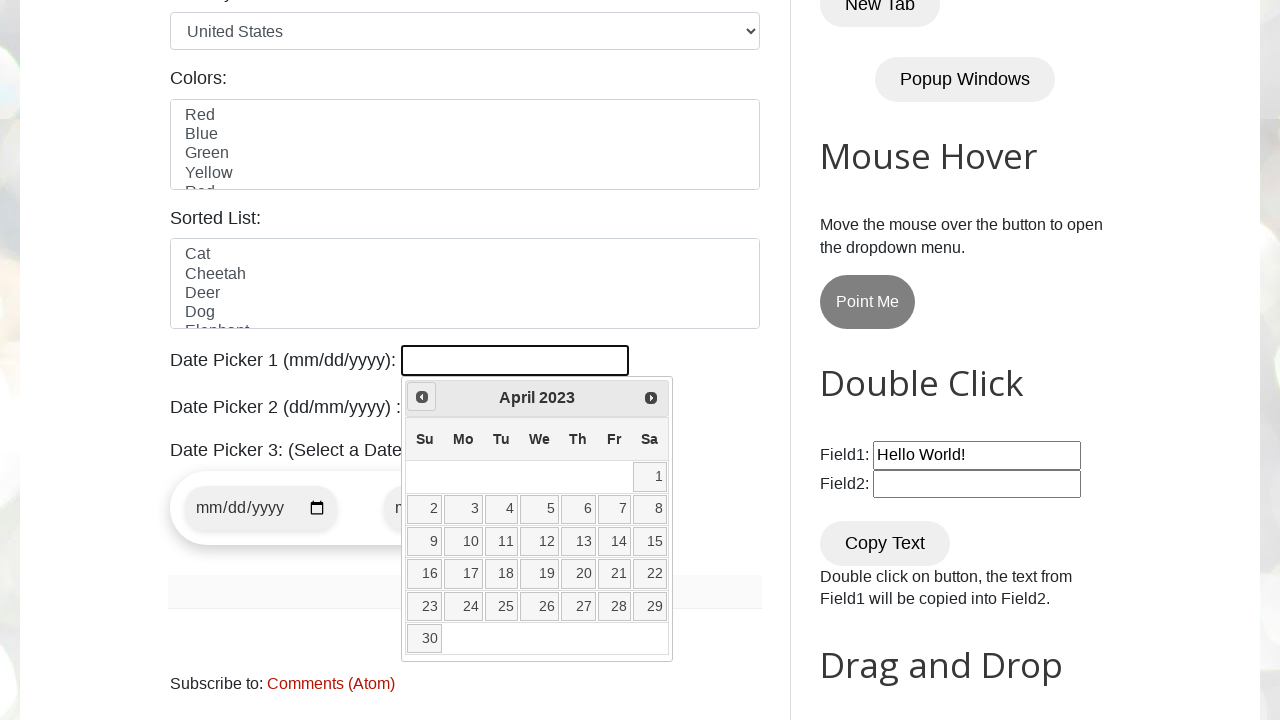

Clicked left arrow to navigate to previous month (current: April 2023) at (422, 397) on .ui-icon.ui-icon-circle-triangle-w
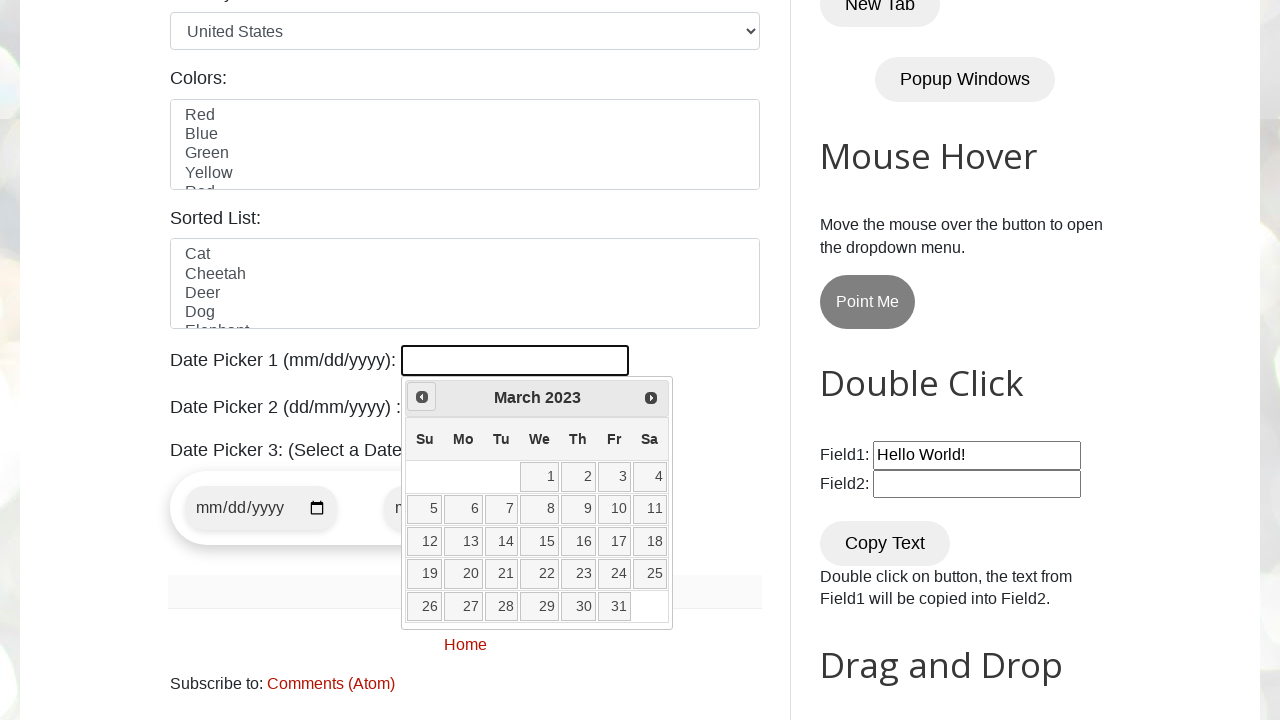

Retrieved current year from date picker
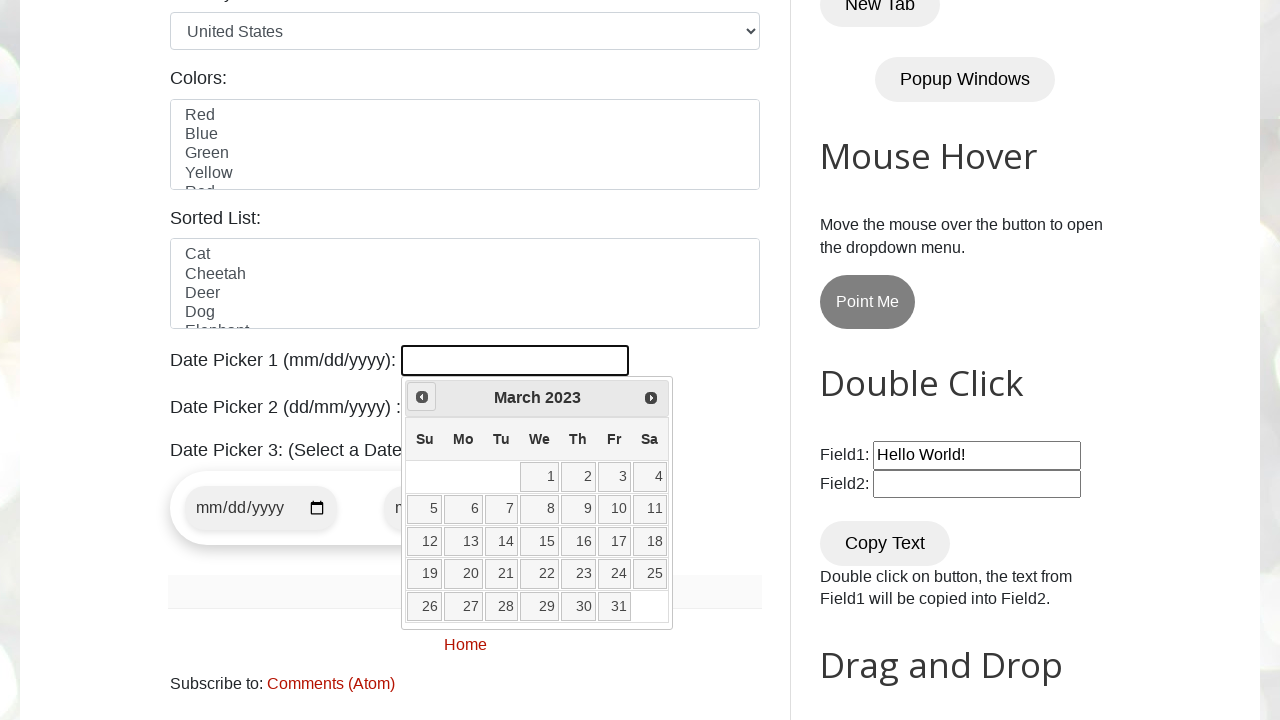

Retrieved current month from date picker
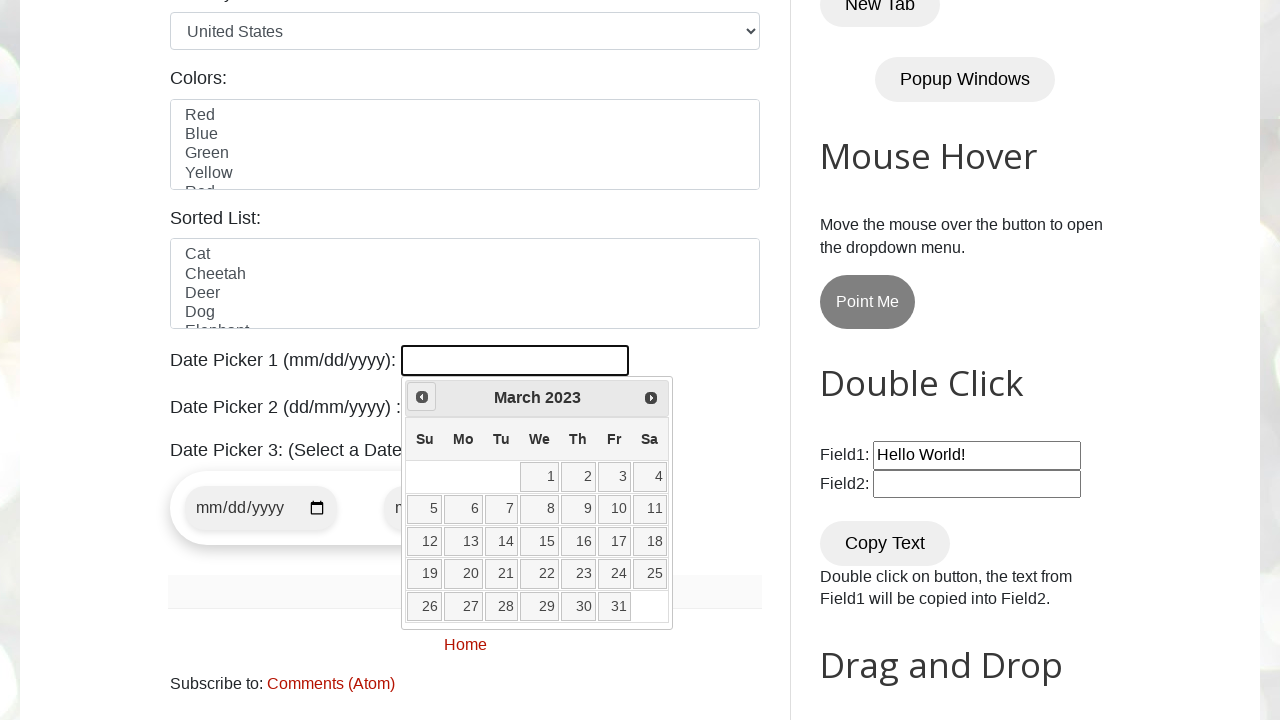

Clicked left arrow to navigate to previous month (current: March 2023) at (422, 397) on .ui-icon.ui-icon-circle-triangle-w
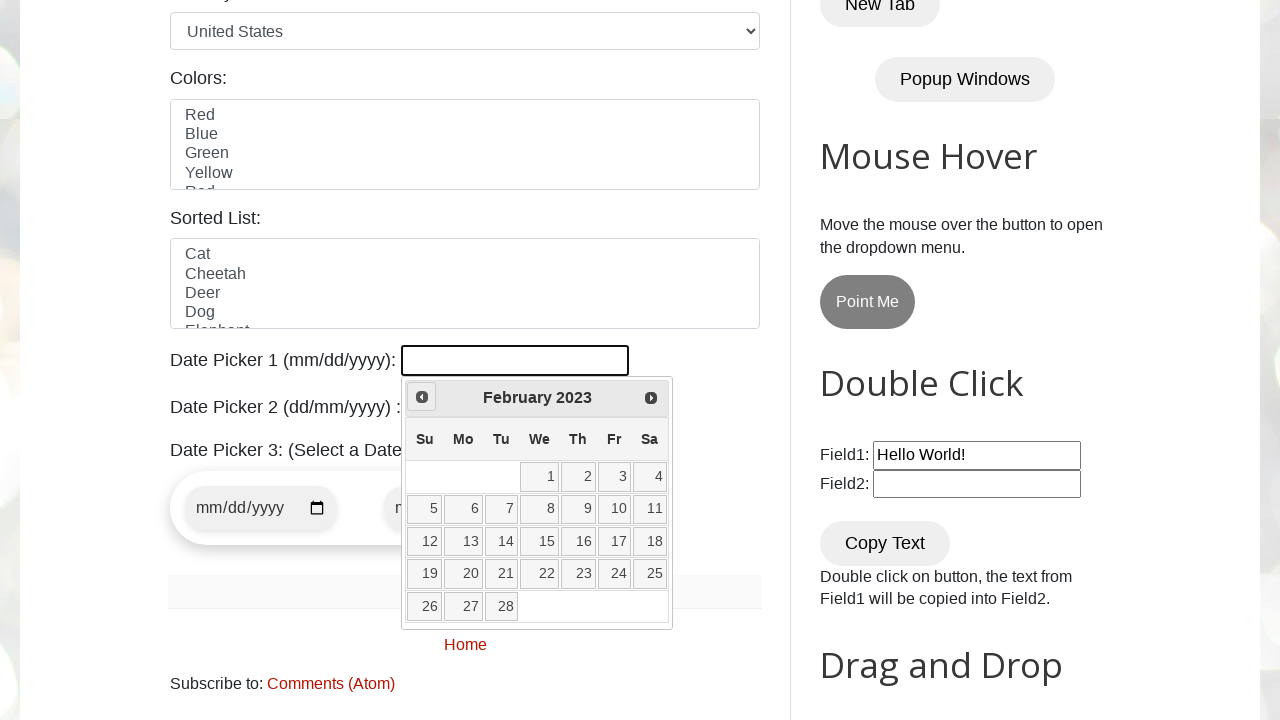

Retrieved current year from date picker
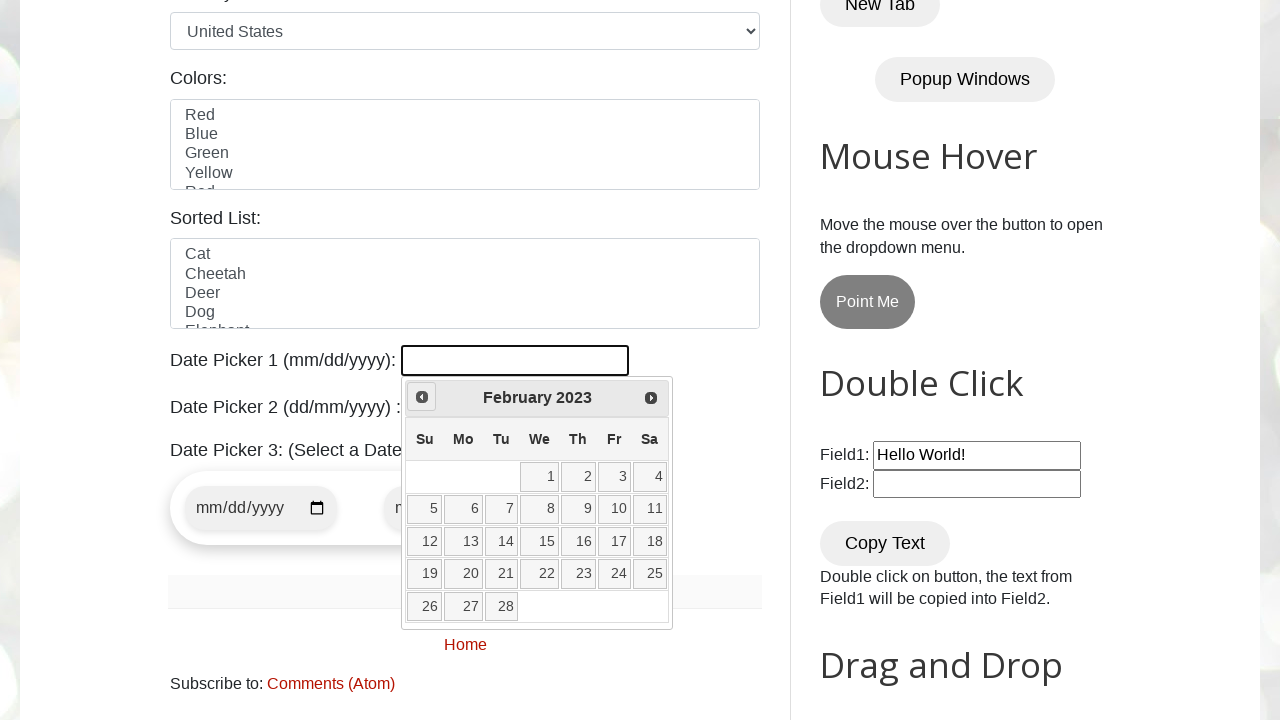

Retrieved current month from date picker
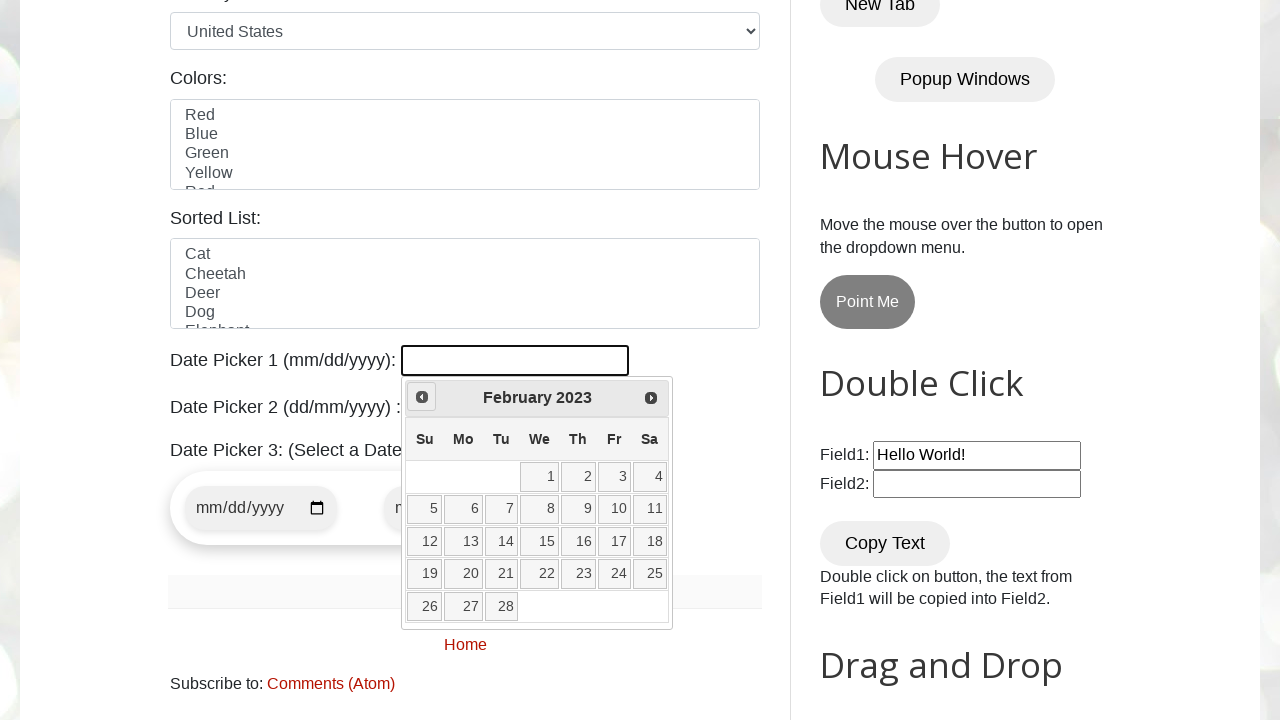

Clicked left arrow to navigate to previous month (current: February 2023) at (422, 397) on .ui-icon.ui-icon-circle-triangle-w
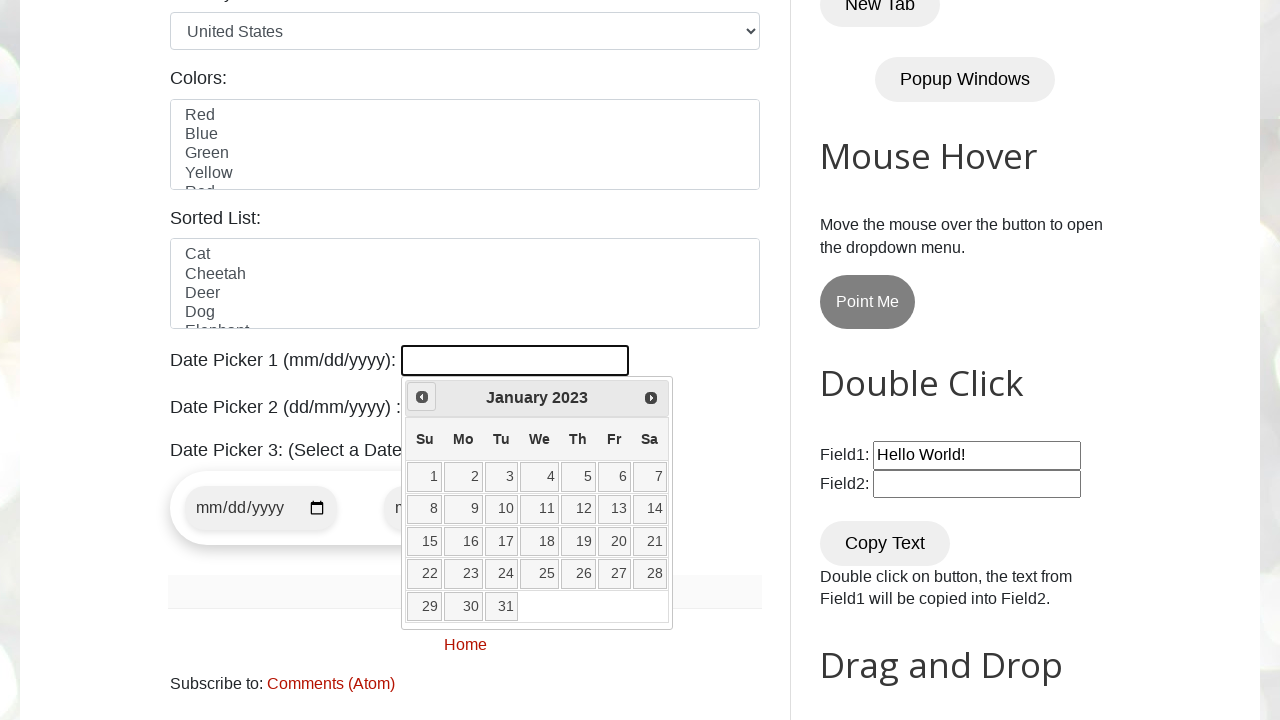

Retrieved current year from date picker
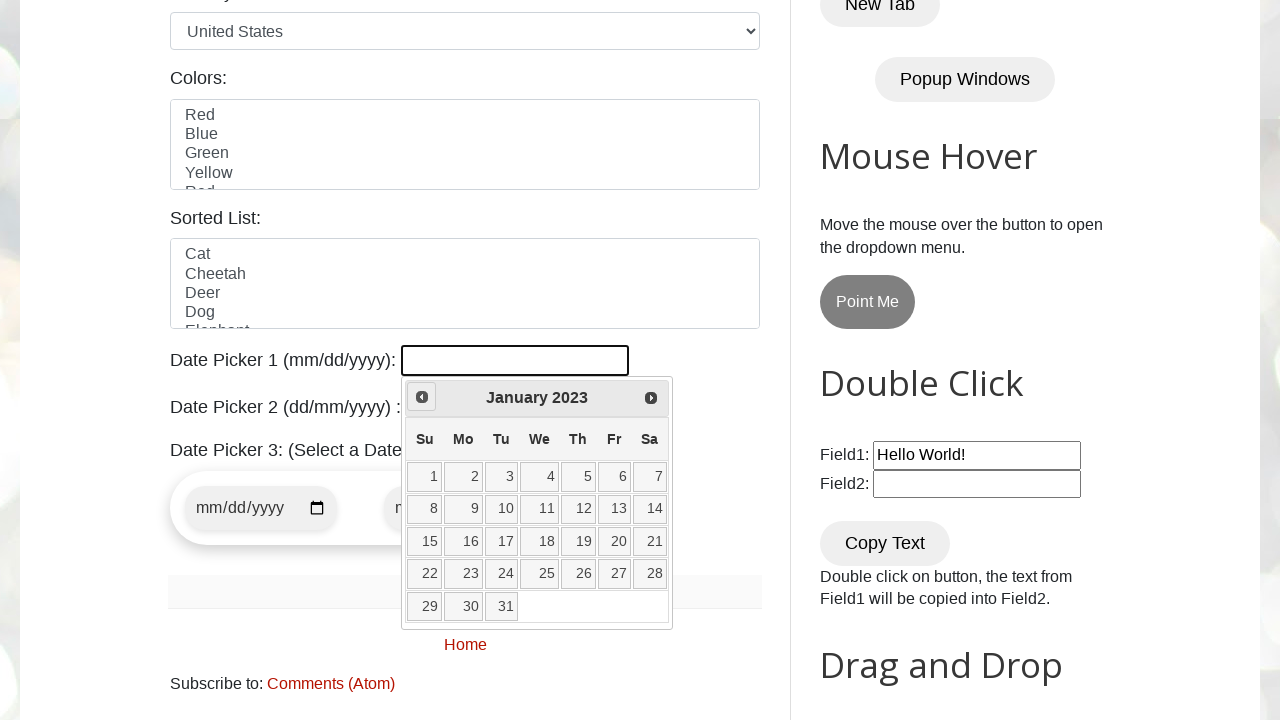

Retrieved current month from date picker
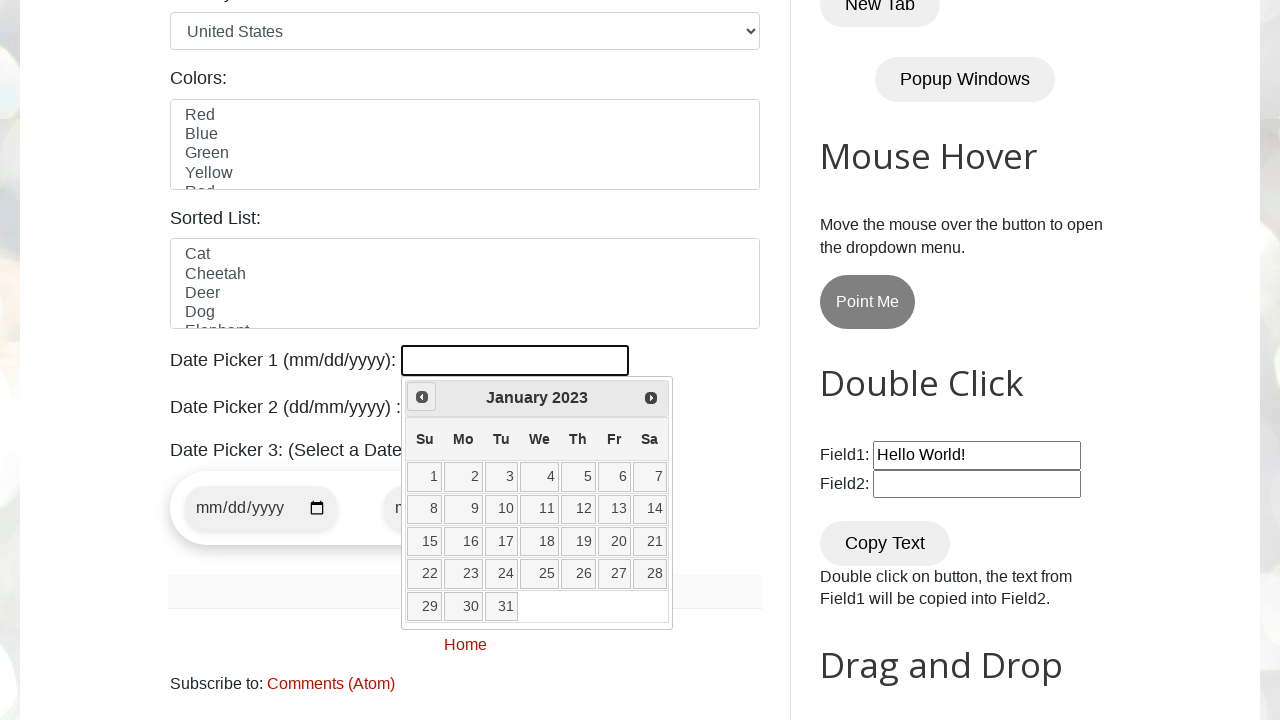

Clicked left arrow to navigate to previous month (current: January 2023) at (422, 397) on .ui-icon.ui-icon-circle-triangle-w
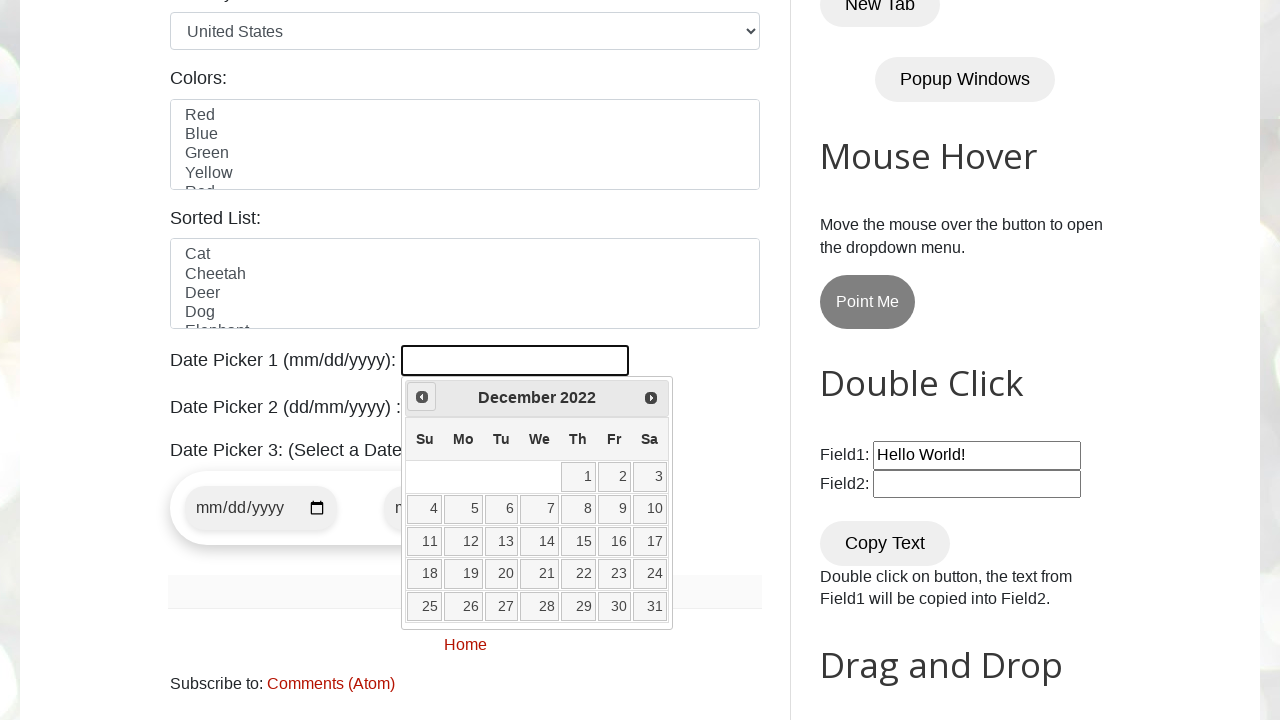

Retrieved current year from date picker
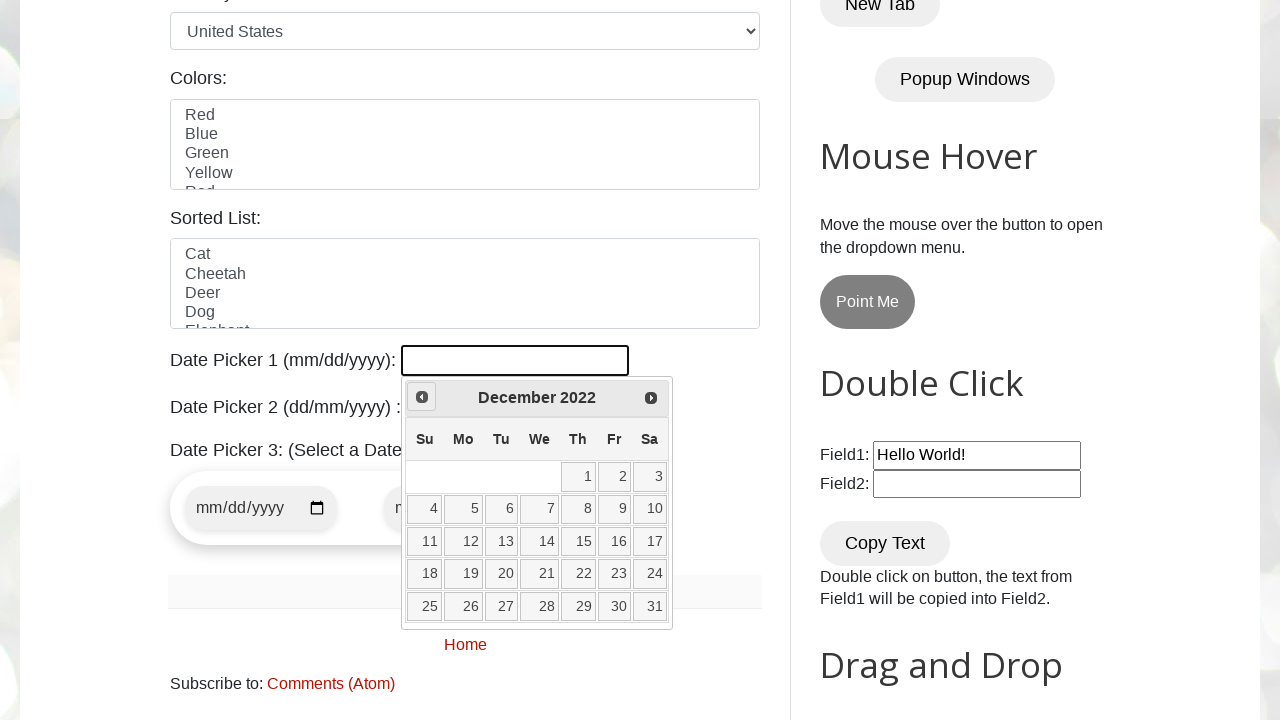

Retrieved current month from date picker
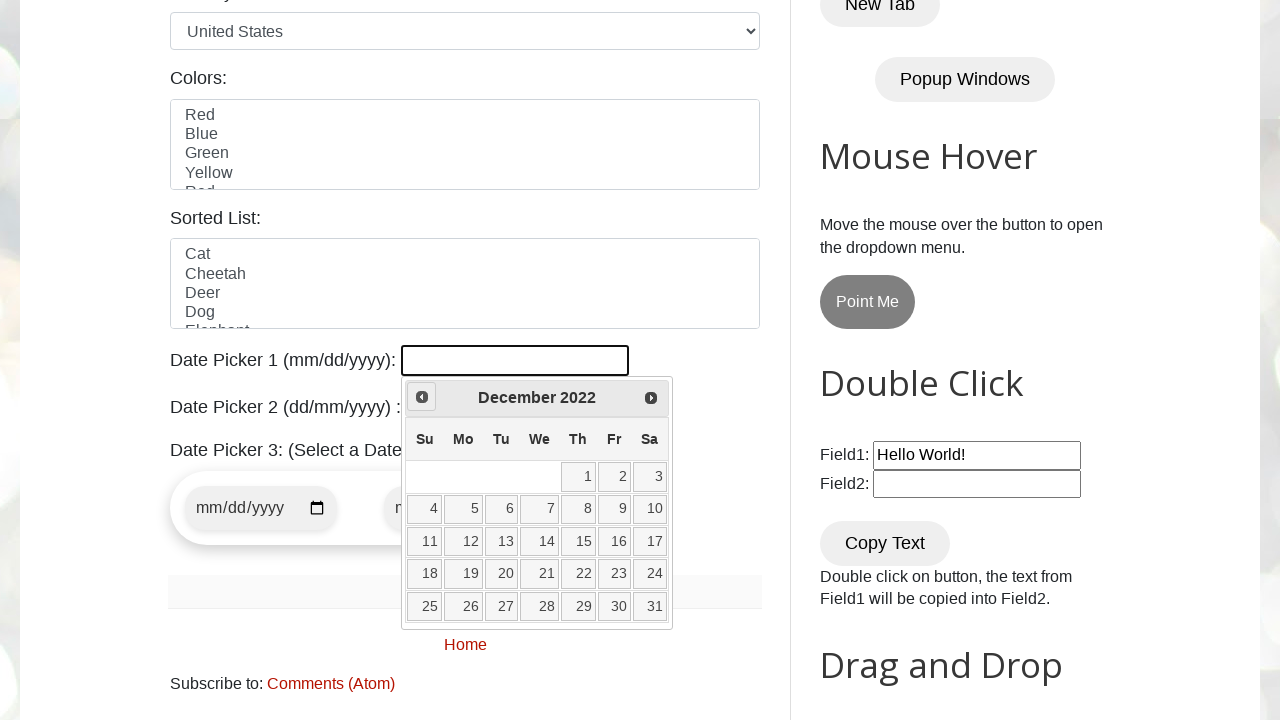

Clicked left arrow to navigate to previous month (current: December 2022) at (422, 397) on .ui-icon.ui-icon-circle-triangle-w
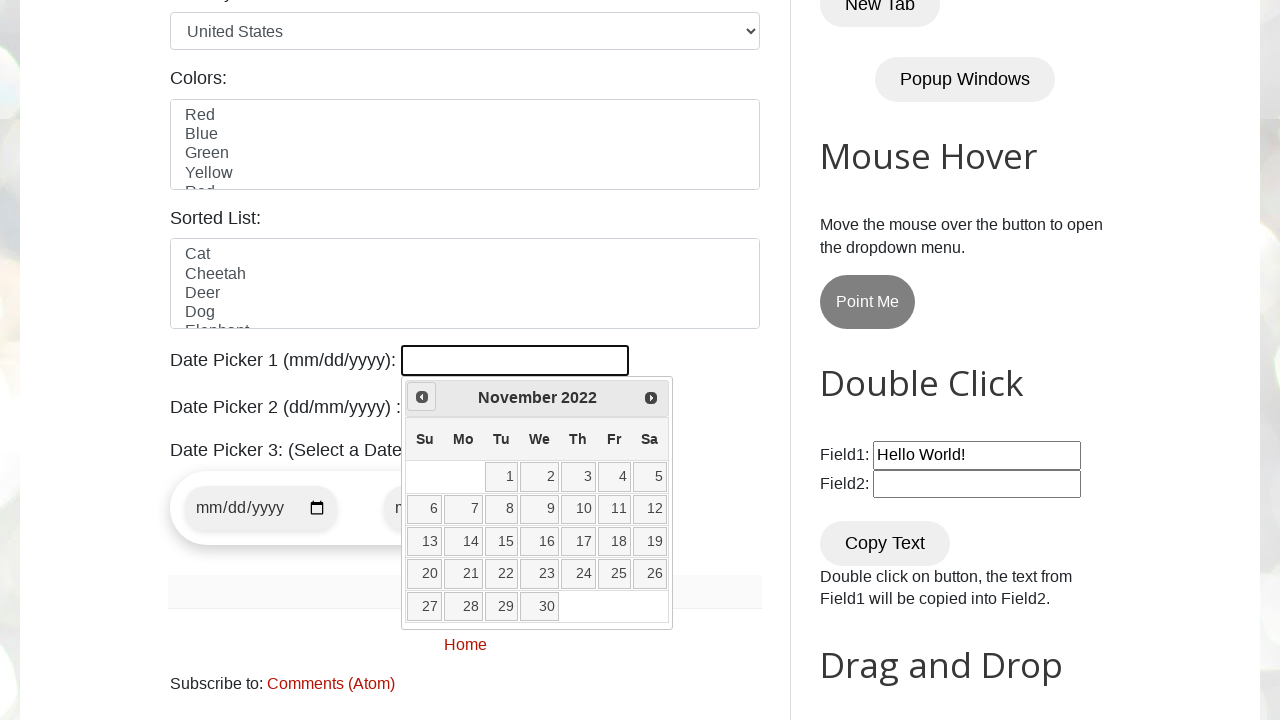

Retrieved current year from date picker
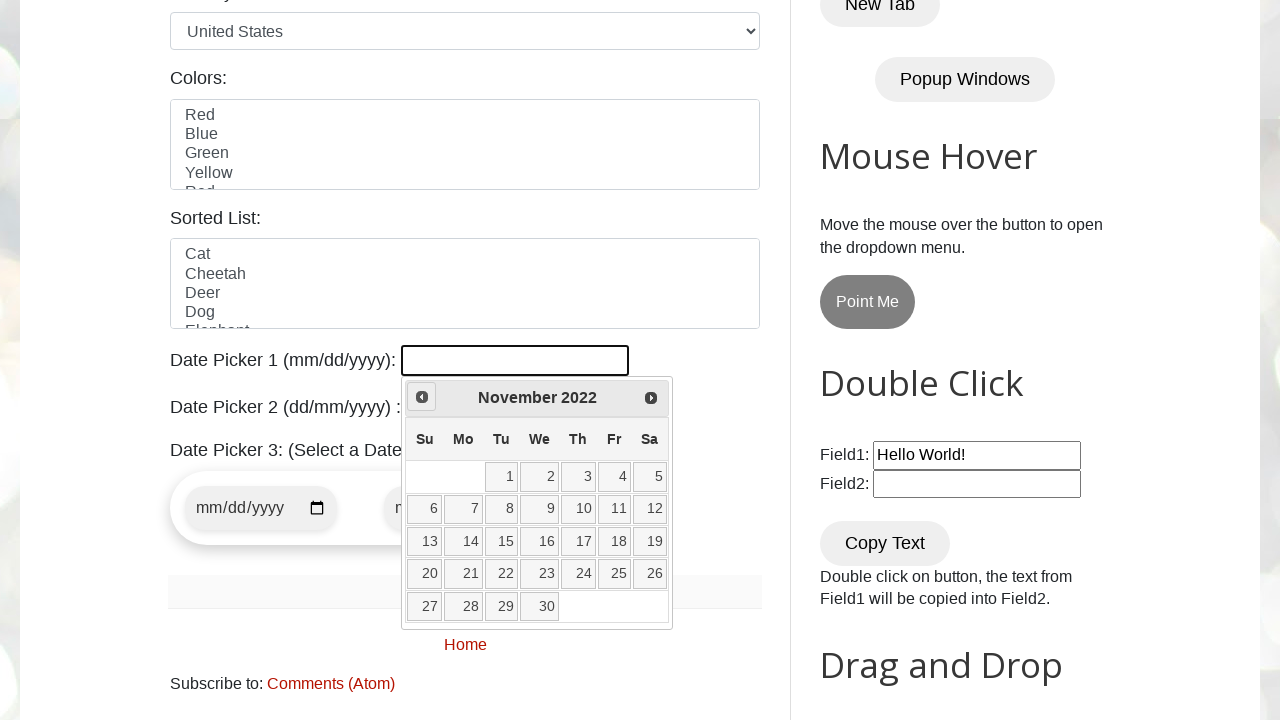

Retrieved current month from date picker
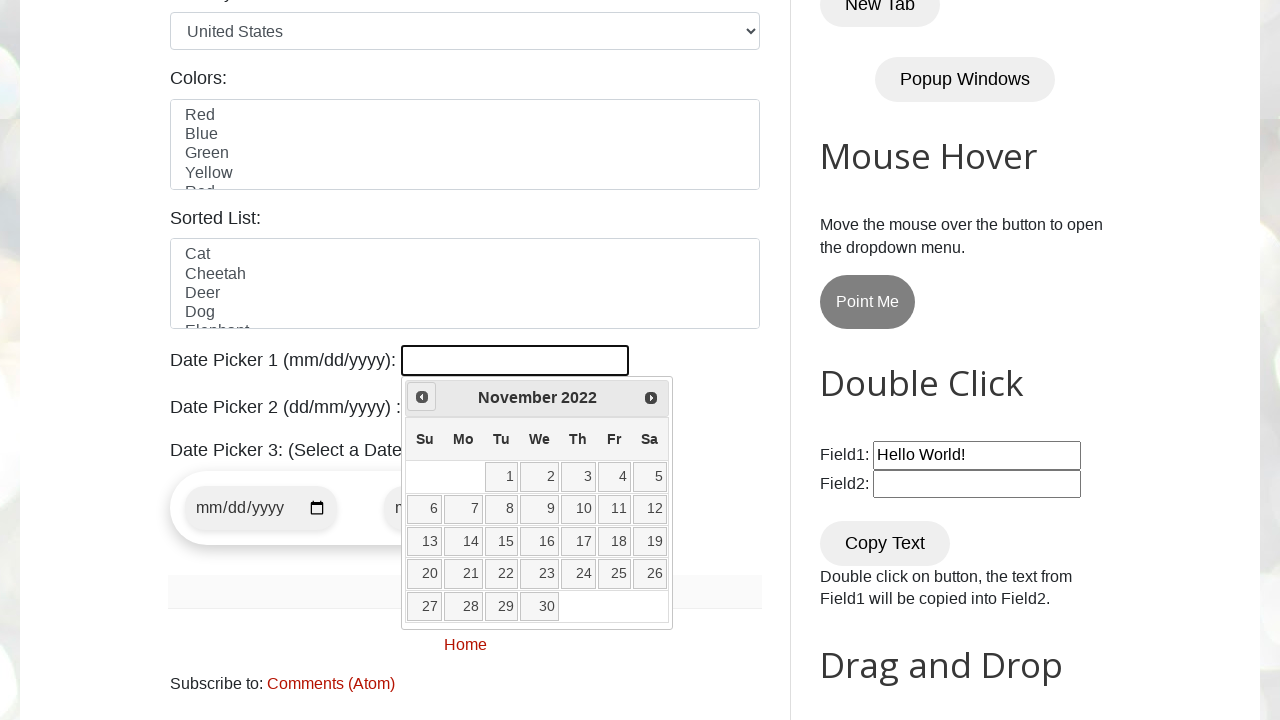

Clicked left arrow to navigate to previous month (current: November 2022) at (422, 397) on .ui-icon.ui-icon-circle-triangle-w
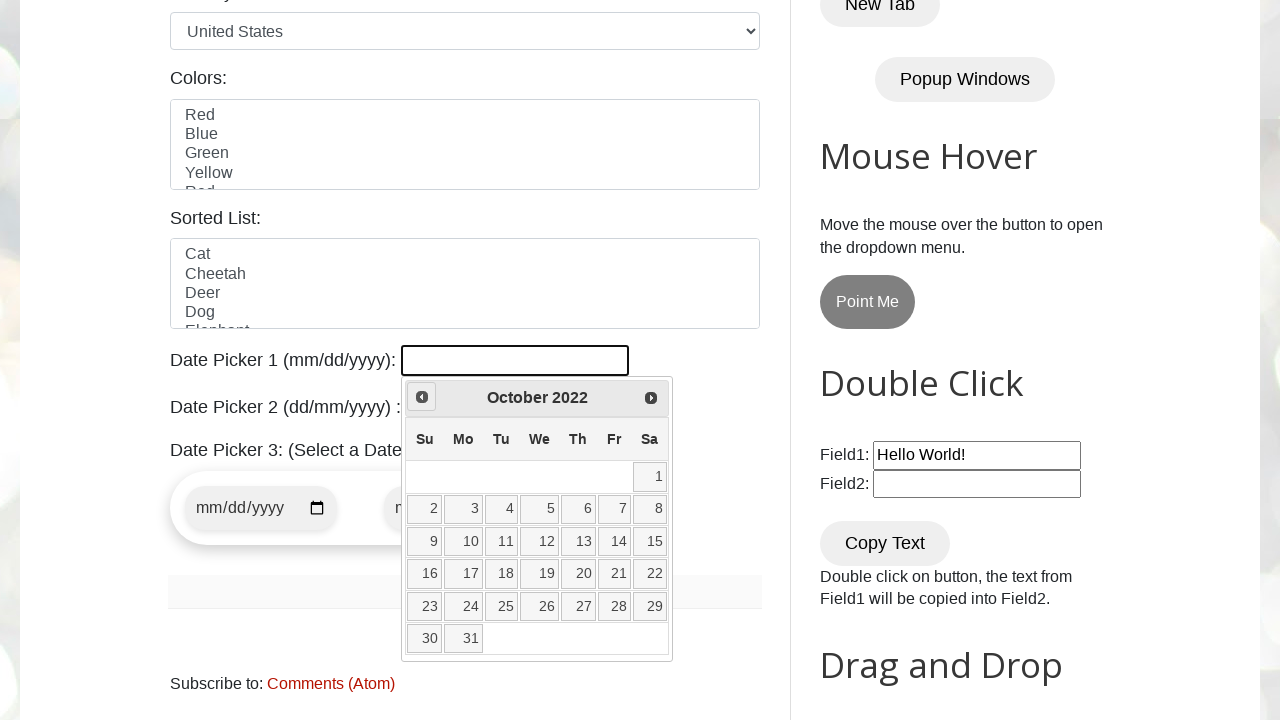

Retrieved current year from date picker
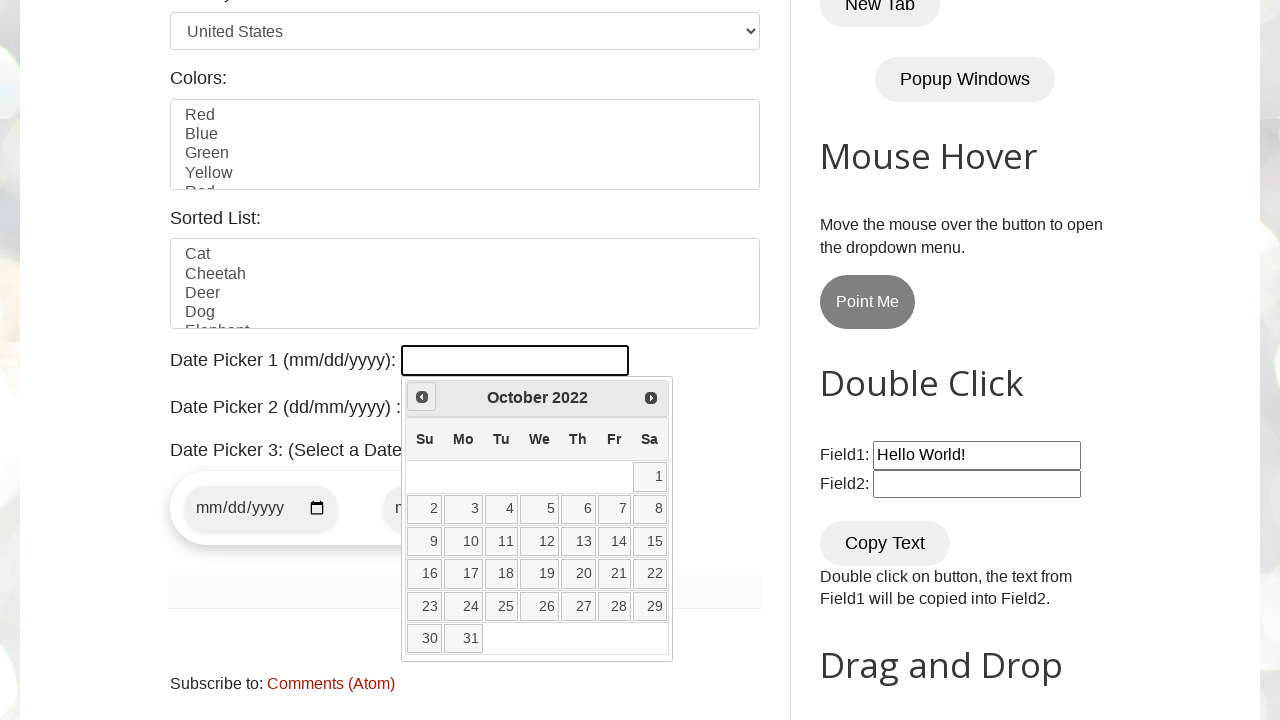

Retrieved current month from date picker
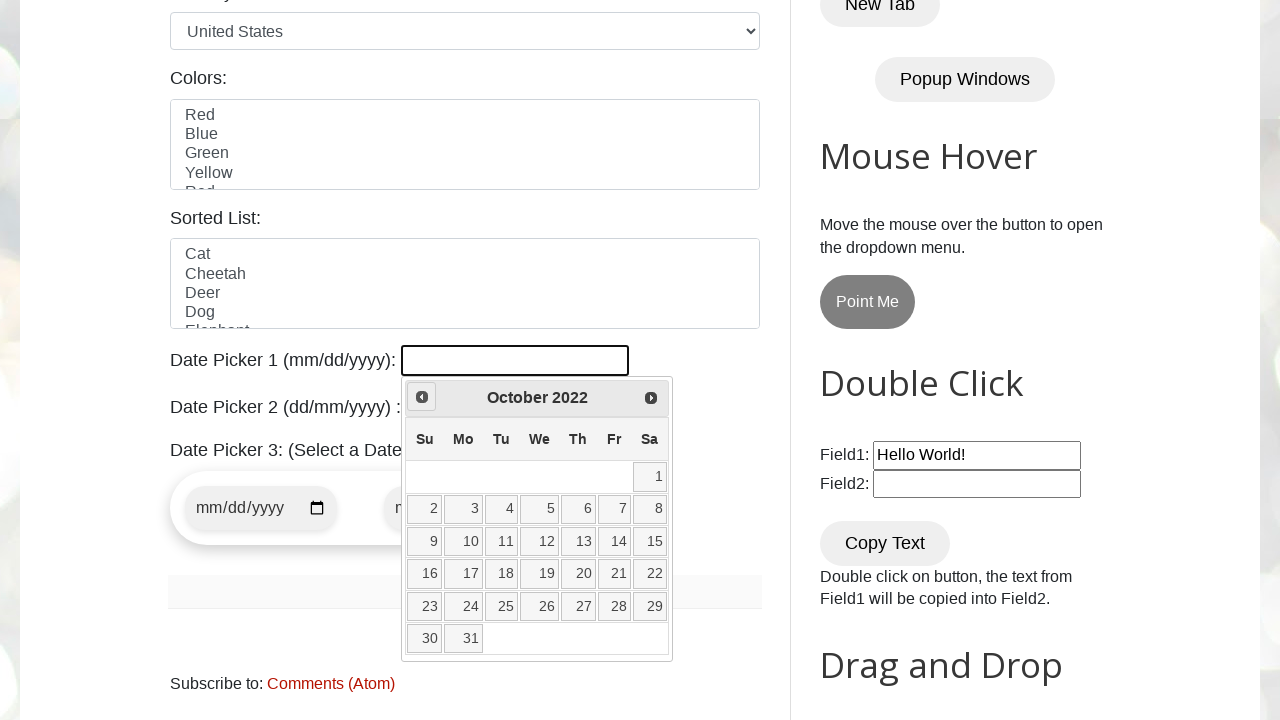

Clicked left arrow to navigate to previous month (current: October 2022) at (422, 397) on .ui-icon.ui-icon-circle-triangle-w
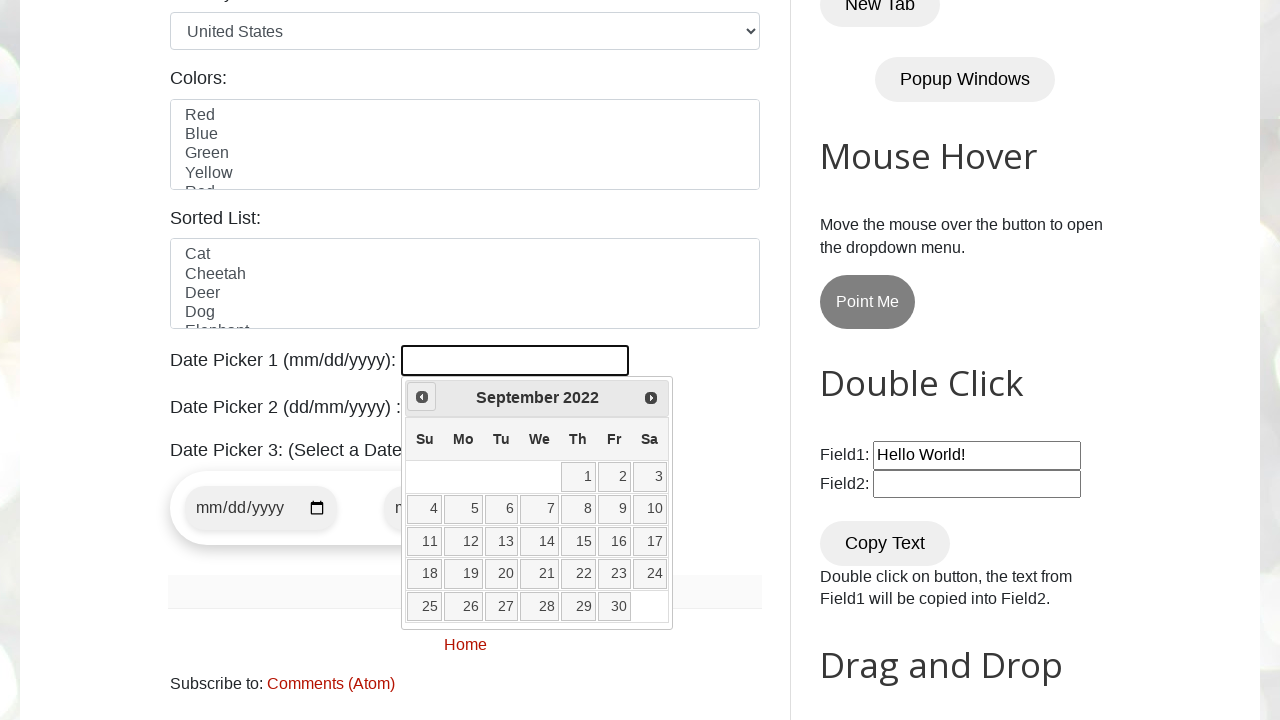

Retrieved current year from date picker
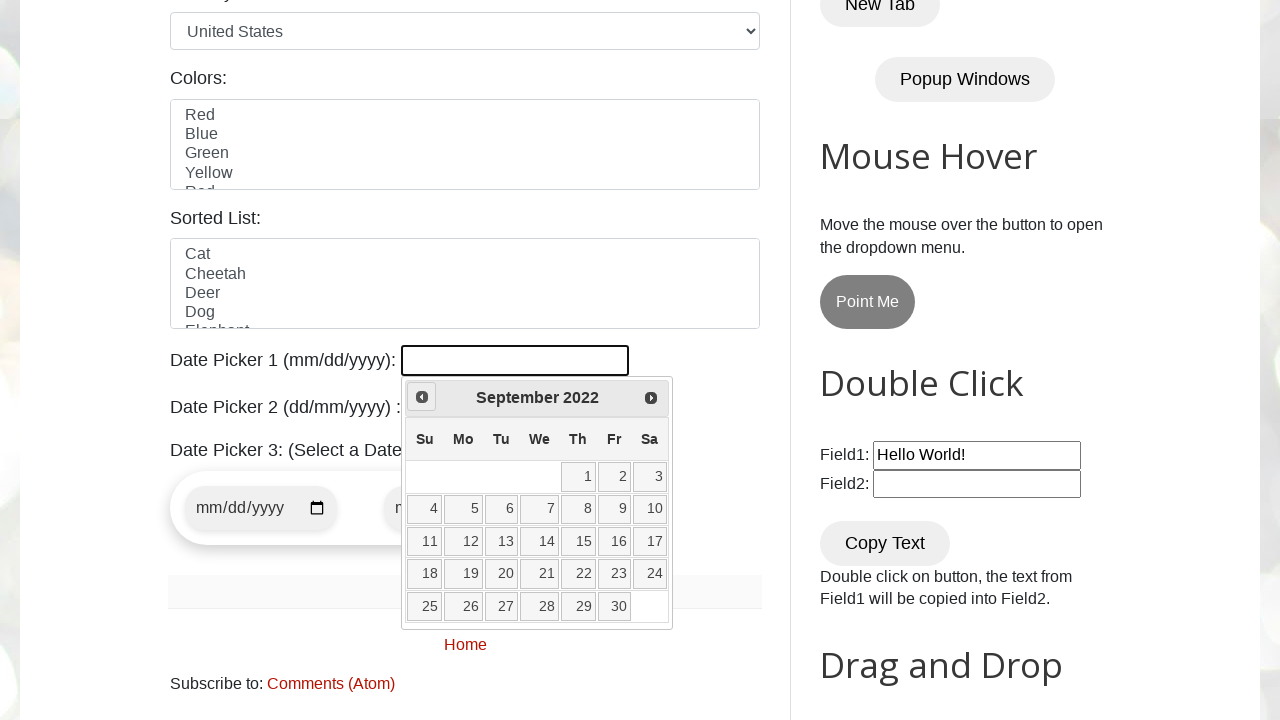

Retrieved current month from date picker
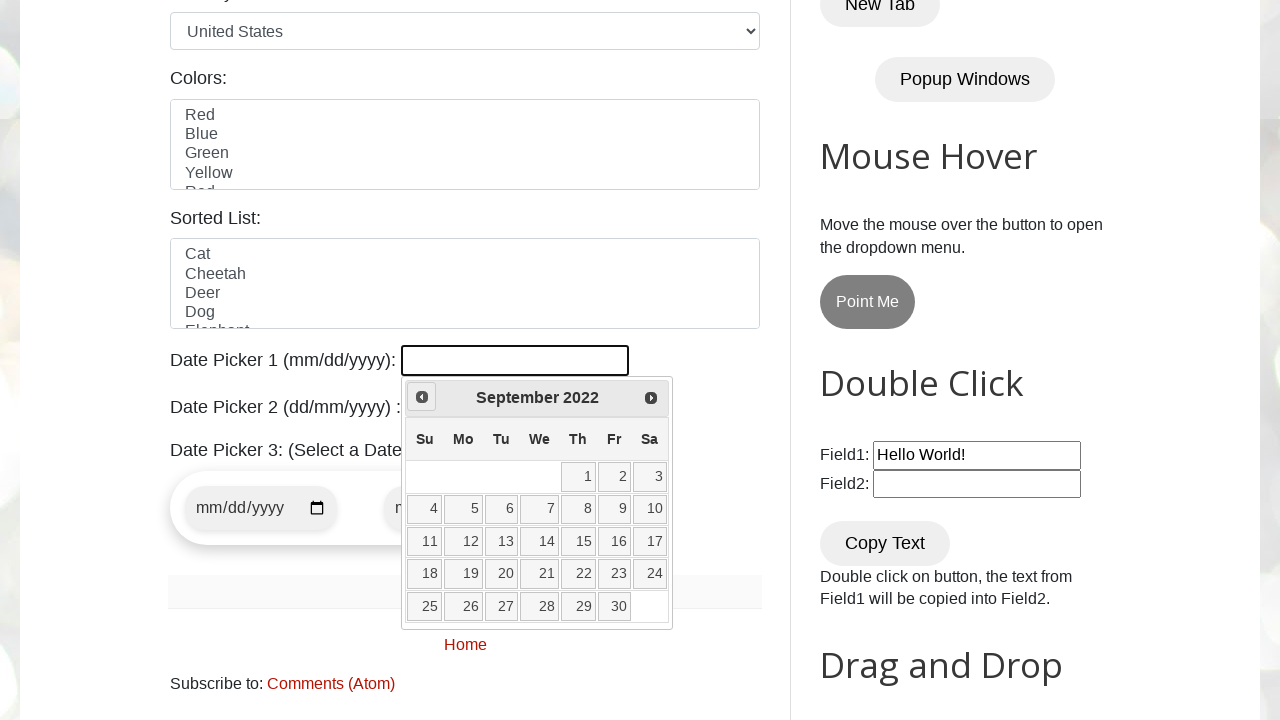

Clicked left arrow to navigate to previous month (current: September 2022) at (422, 397) on .ui-icon.ui-icon-circle-triangle-w
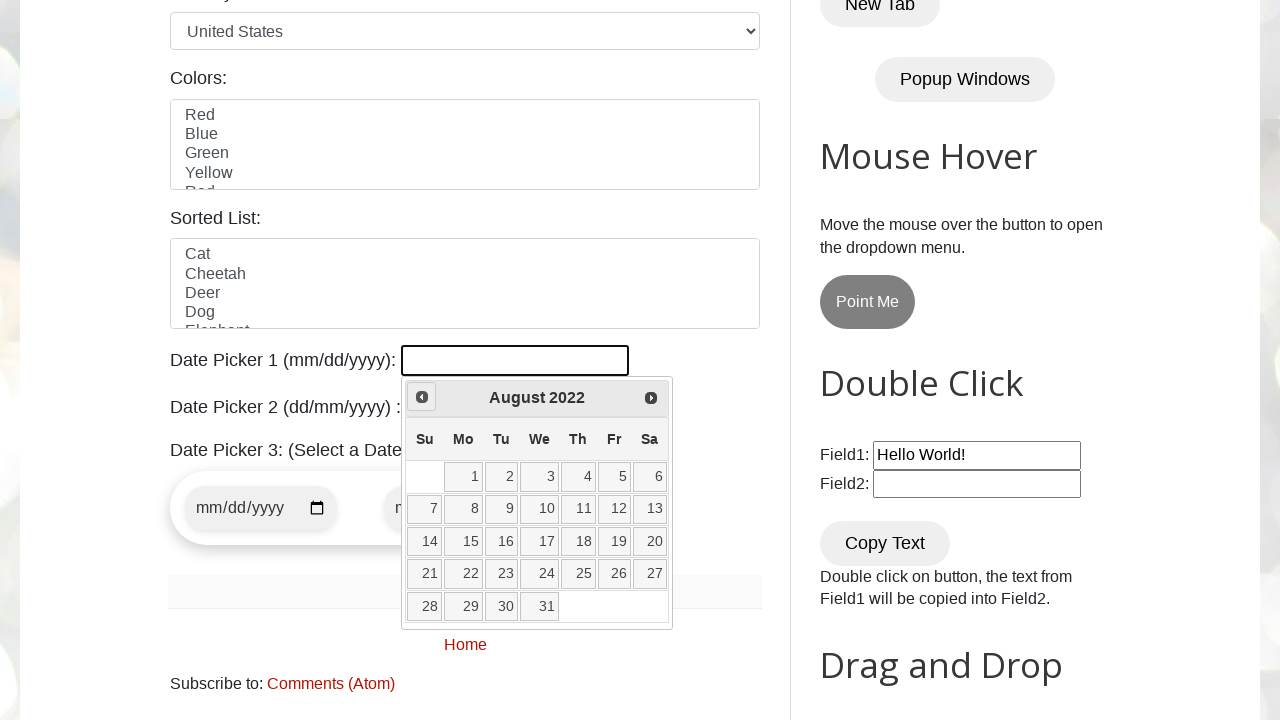

Retrieved current year from date picker
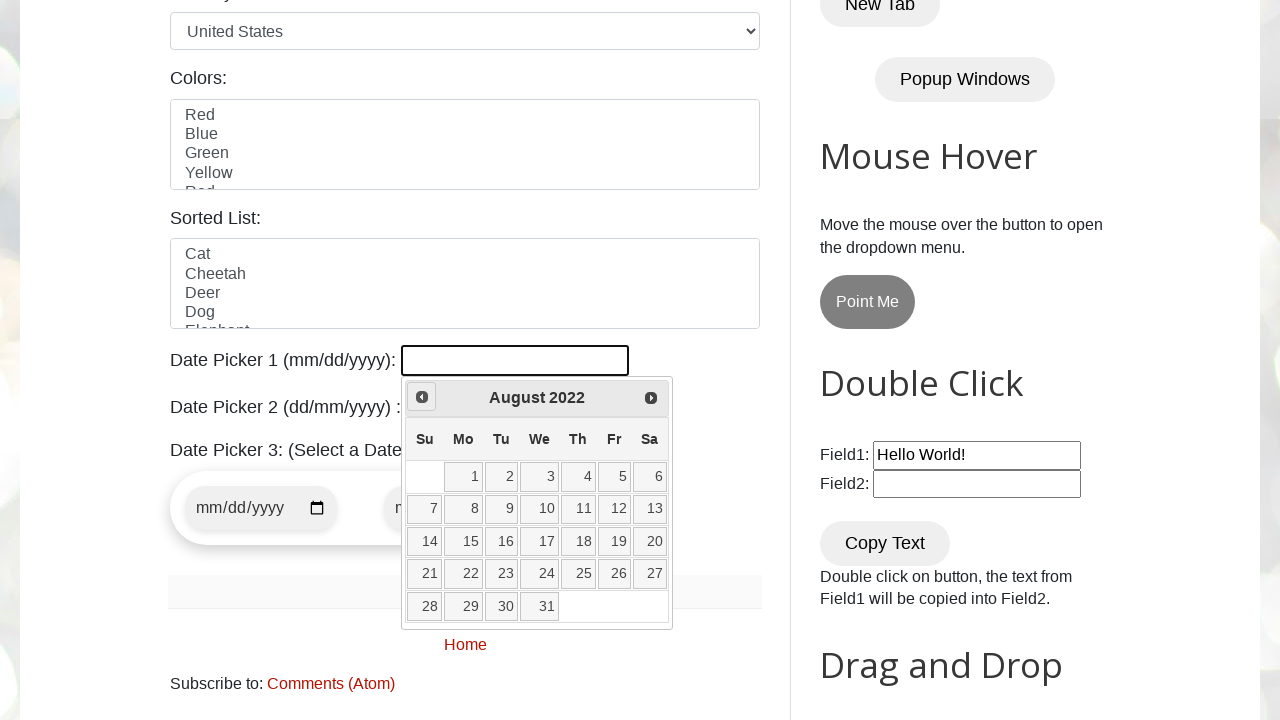

Retrieved current month from date picker
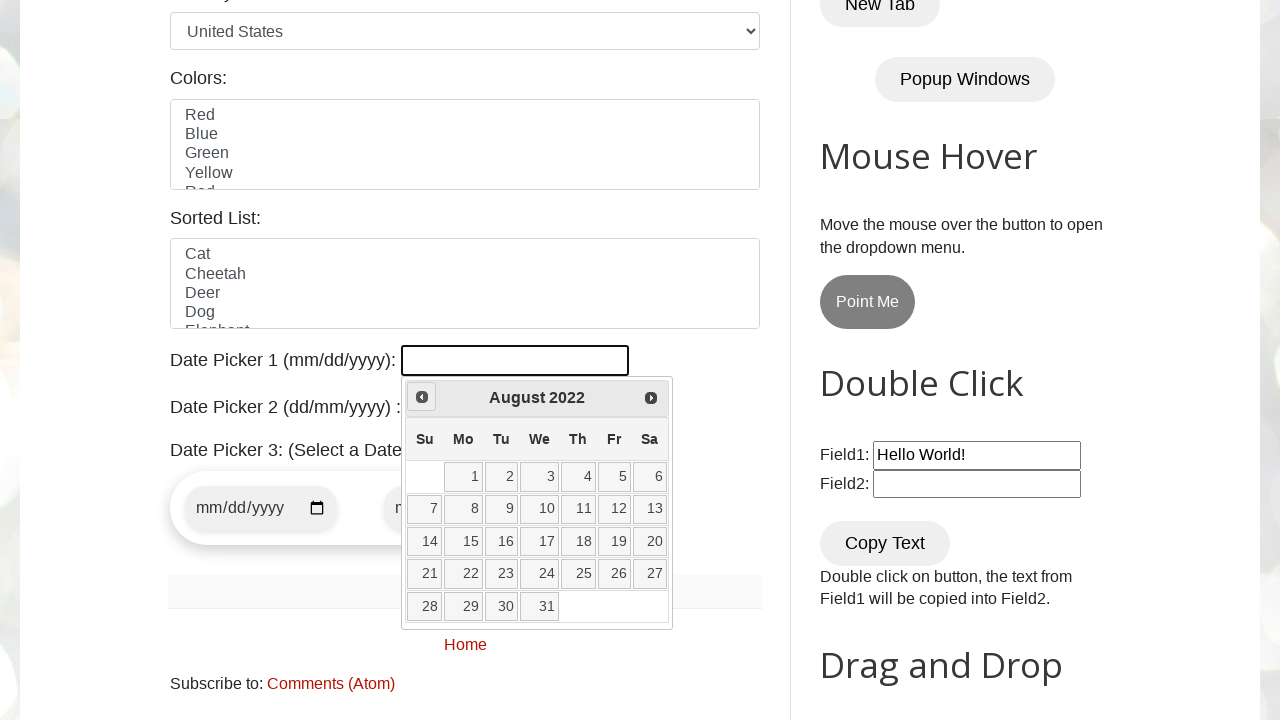

Clicked left arrow to navigate to previous month (current: August 2022) at (422, 397) on .ui-icon.ui-icon-circle-triangle-w
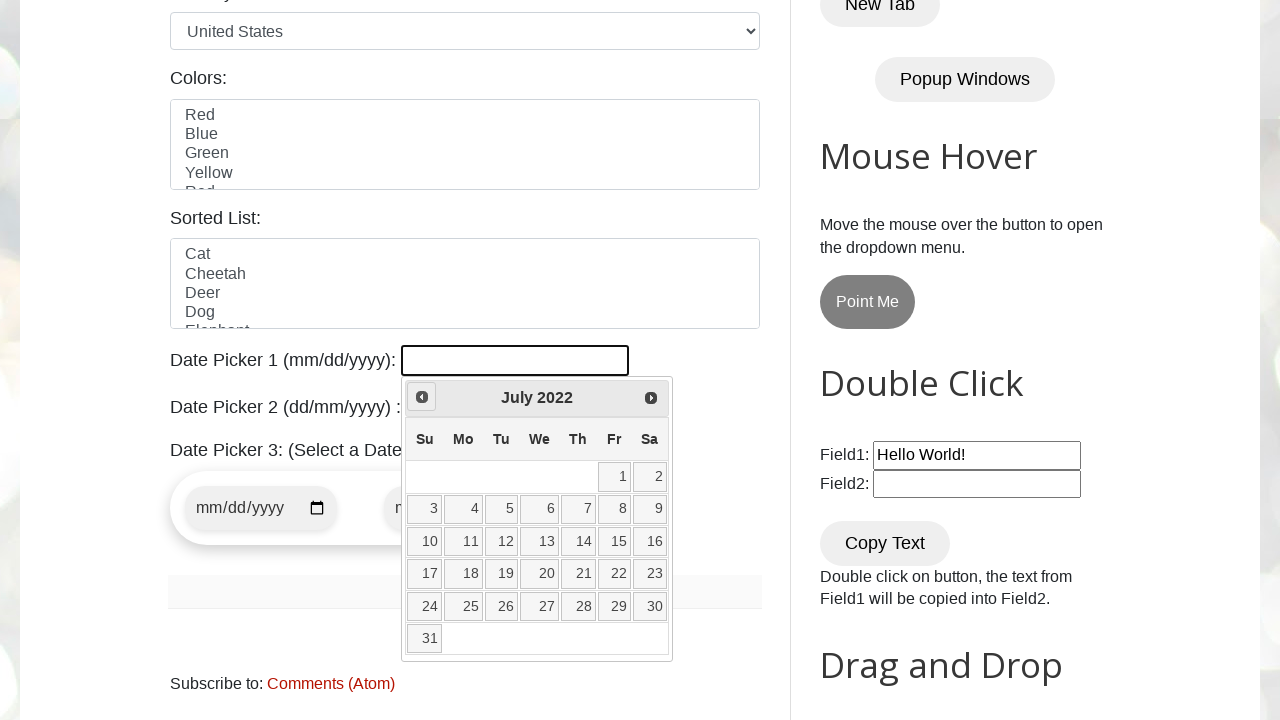

Retrieved current year from date picker
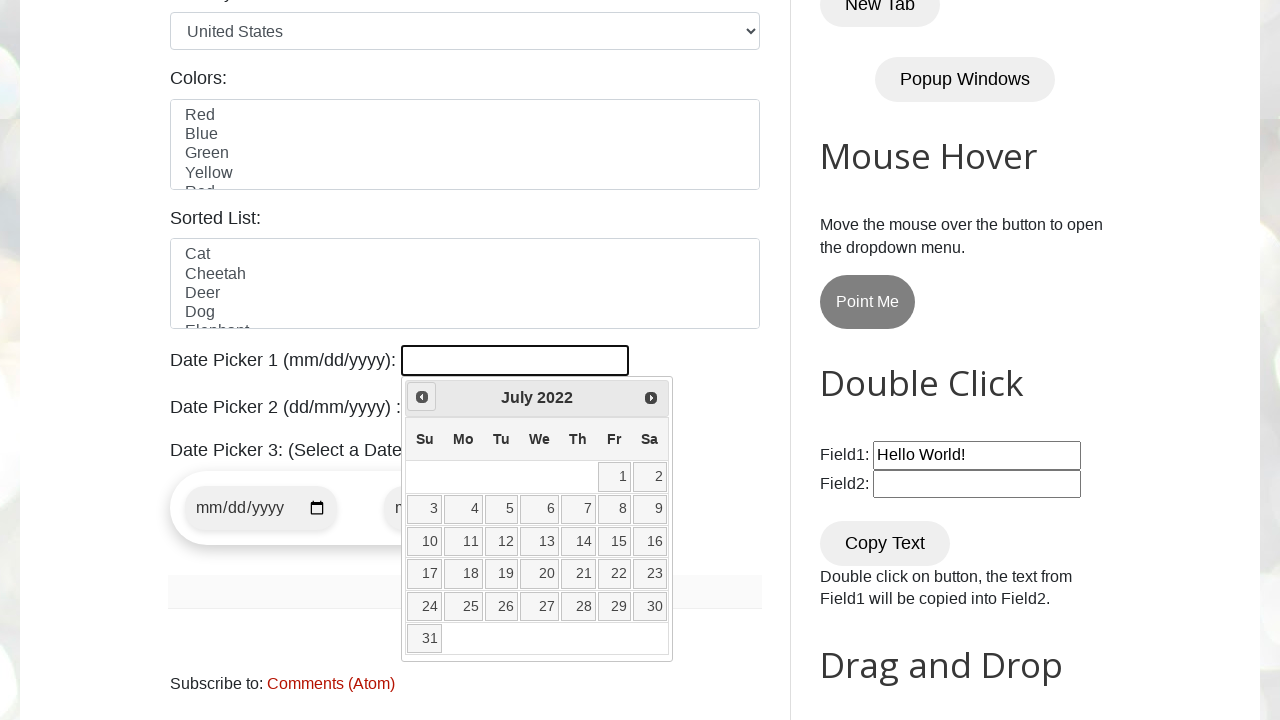

Retrieved current month from date picker
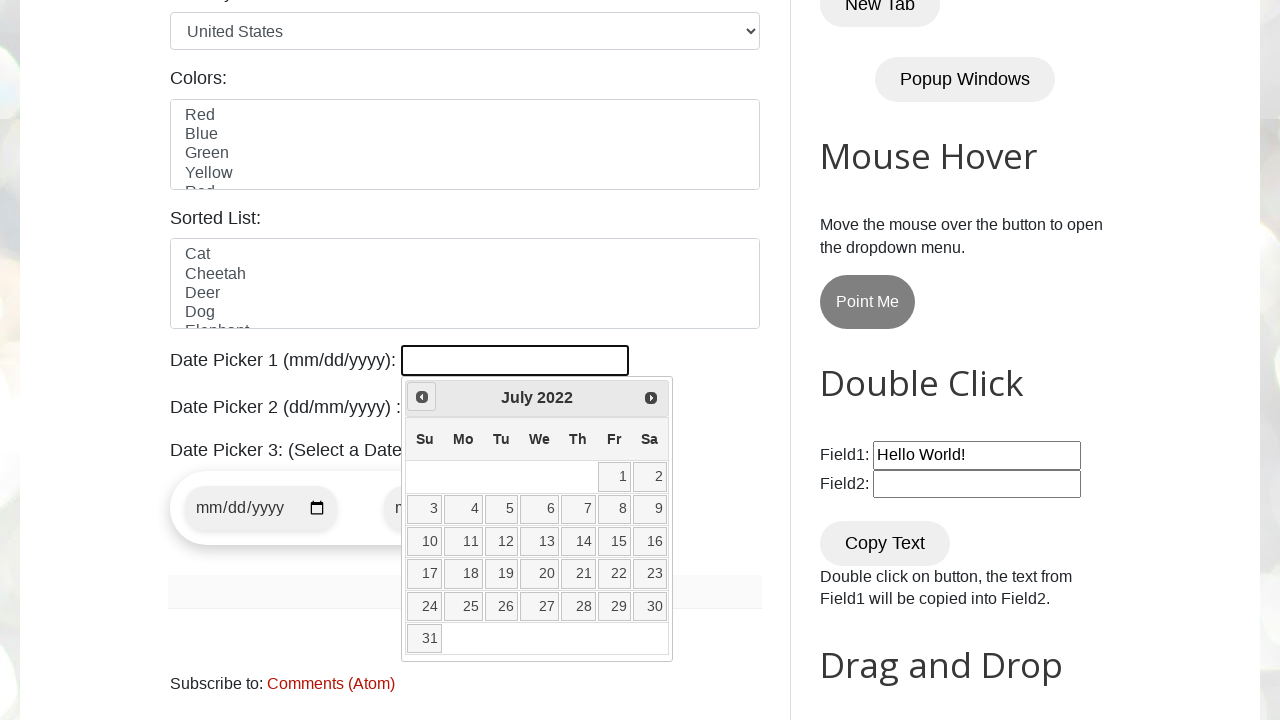

Clicked left arrow to navigate to previous month (current: July 2022) at (422, 397) on .ui-icon.ui-icon-circle-triangle-w
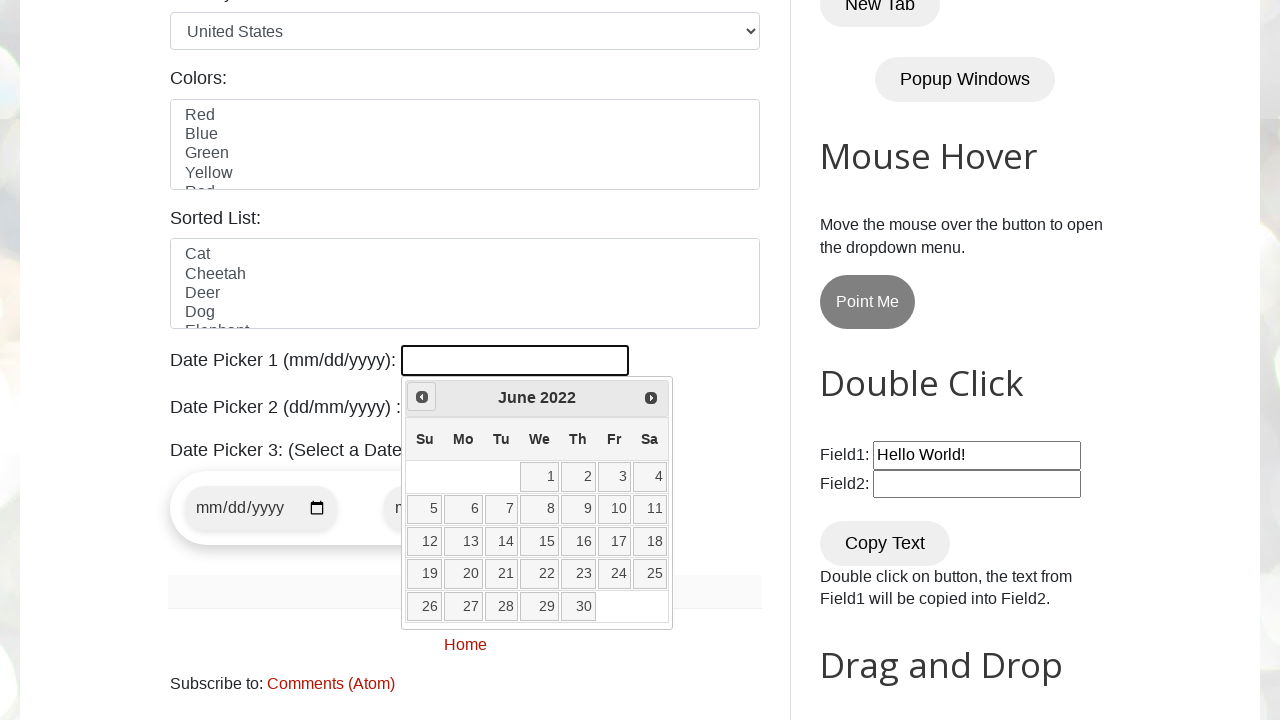

Retrieved current year from date picker
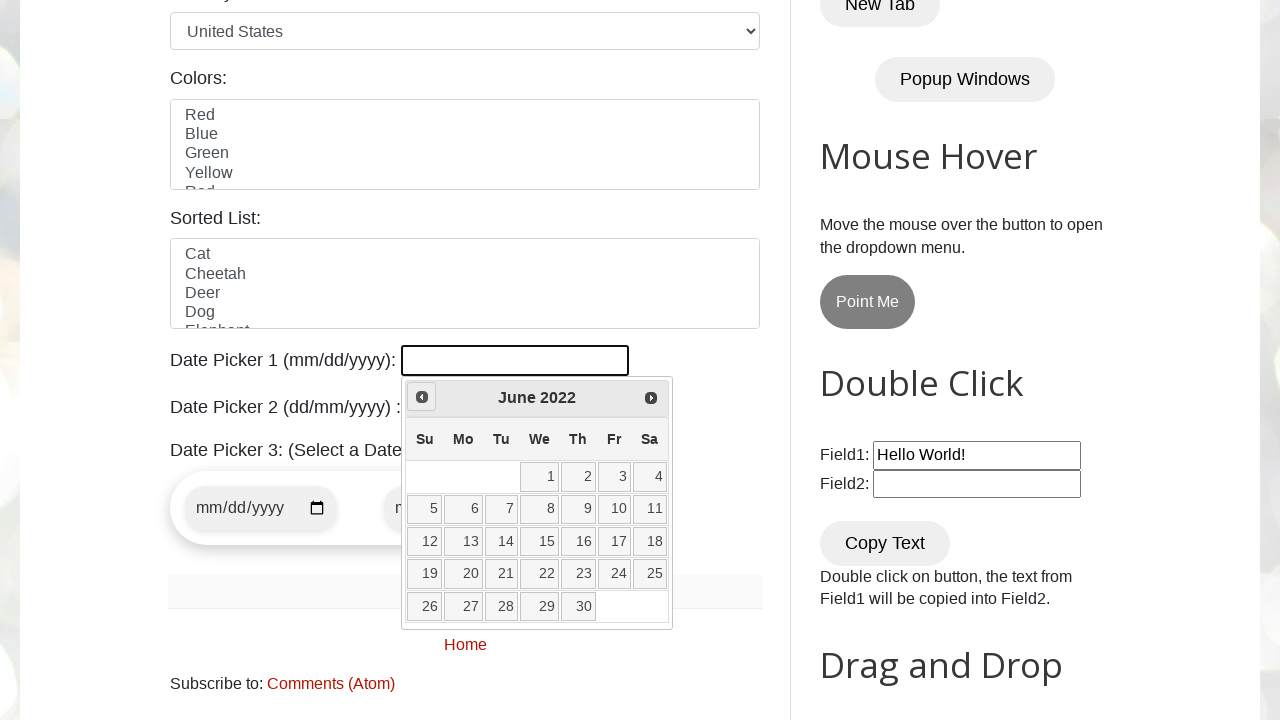

Retrieved current month from date picker
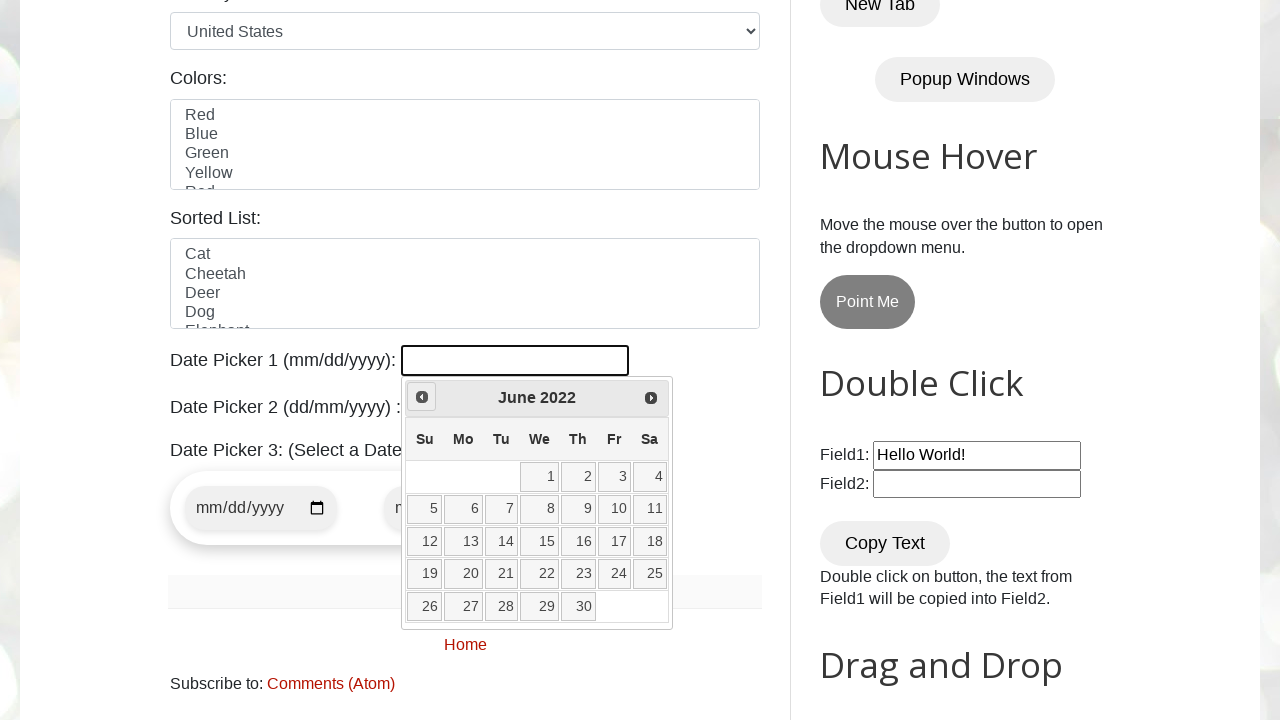

Clicked left arrow to navigate to previous month (current: June 2022) at (422, 397) on .ui-icon.ui-icon-circle-triangle-w
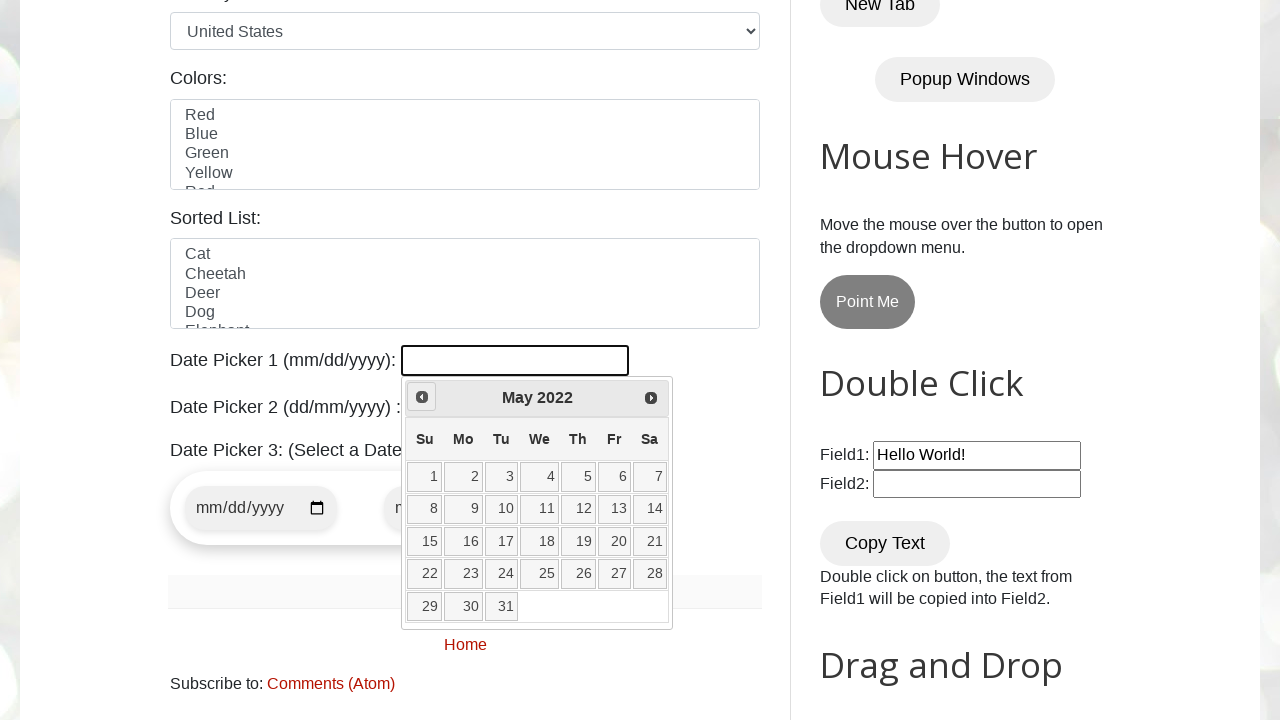

Retrieved current year from date picker
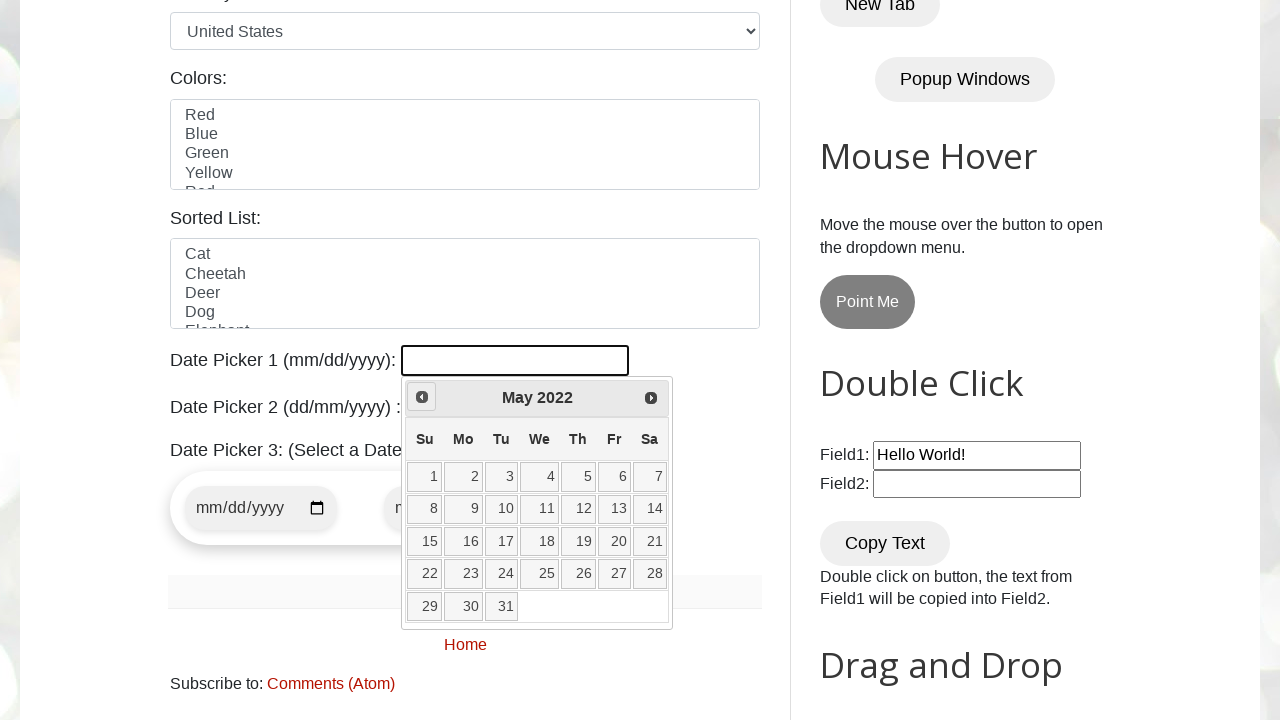

Retrieved current month from date picker
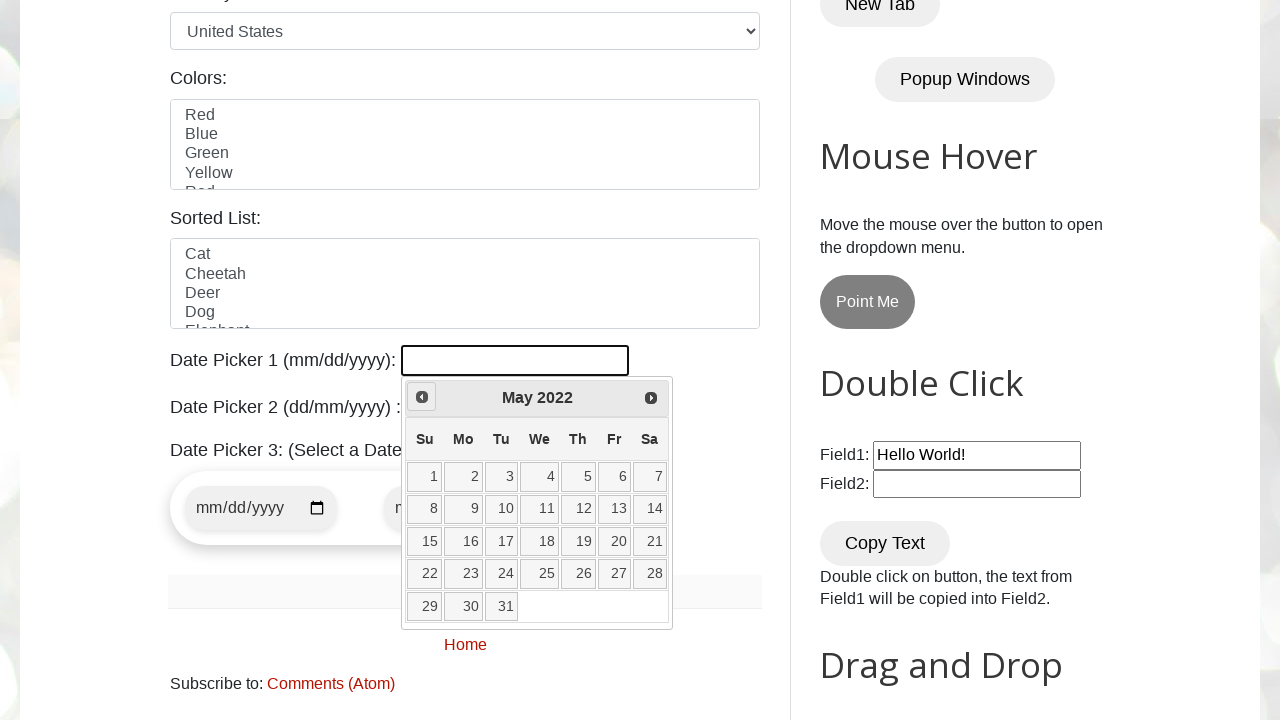

Clicked left arrow to navigate to previous month (current: May 2022) at (422, 397) on .ui-icon.ui-icon-circle-triangle-w
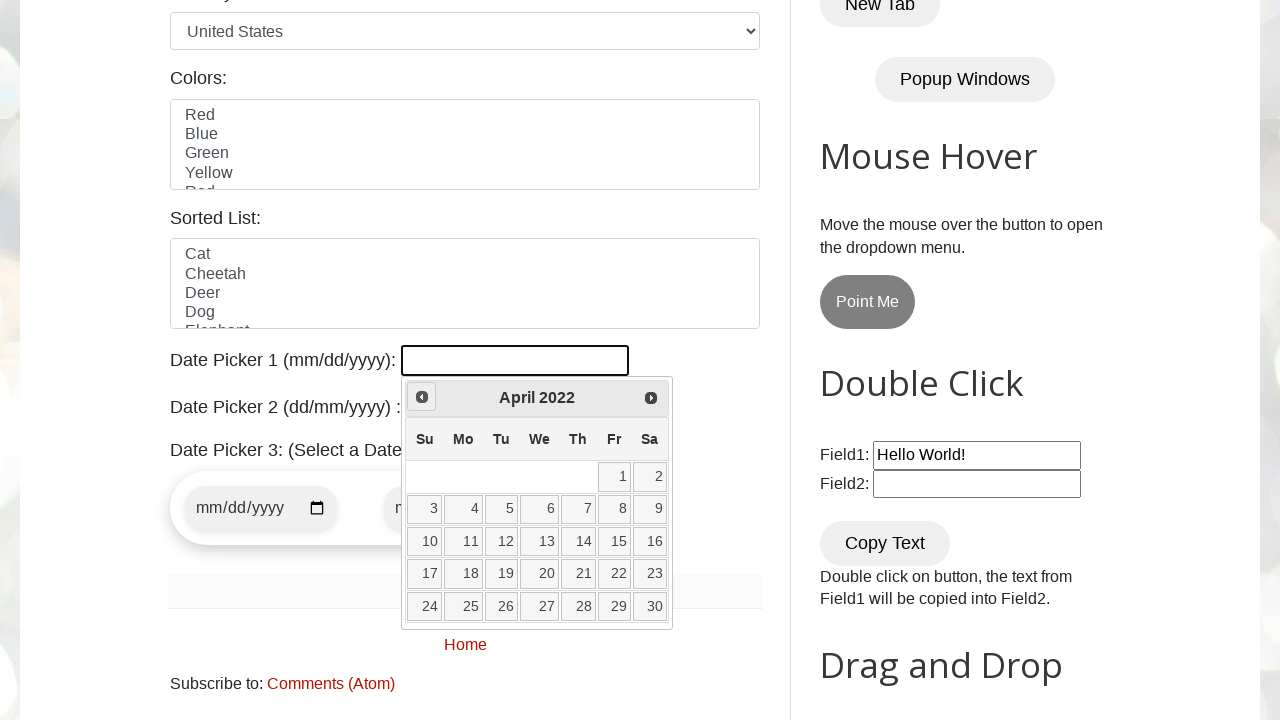

Retrieved current year from date picker
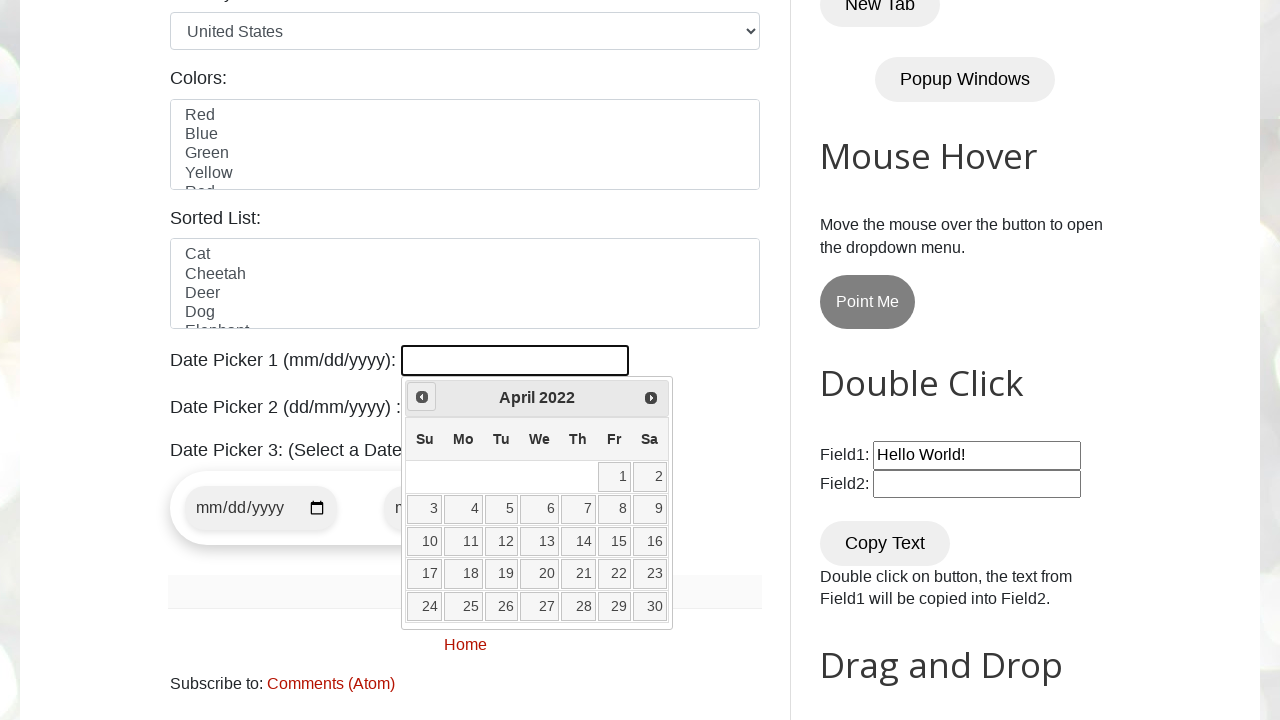

Retrieved current month from date picker
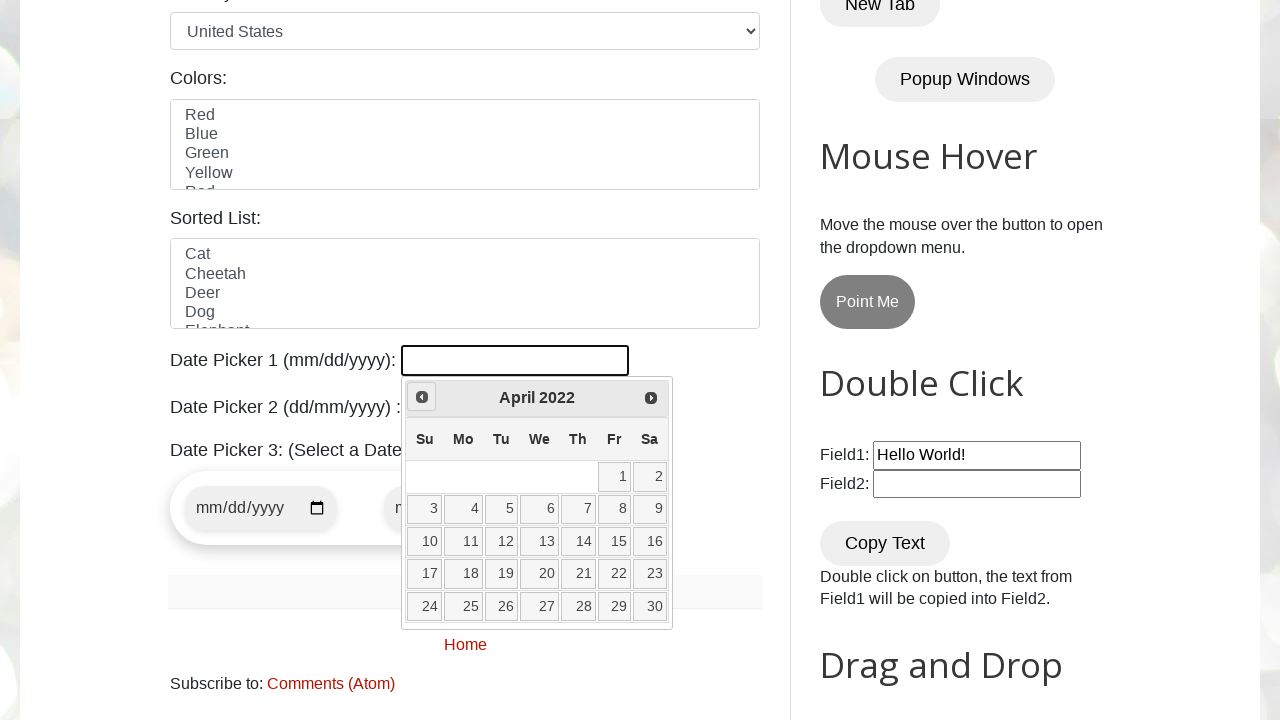

Clicked left arrow to navigate to previous month (current: April 2022) at (422, 397) on .ui-icon.ui-icon-circle-triangle-w
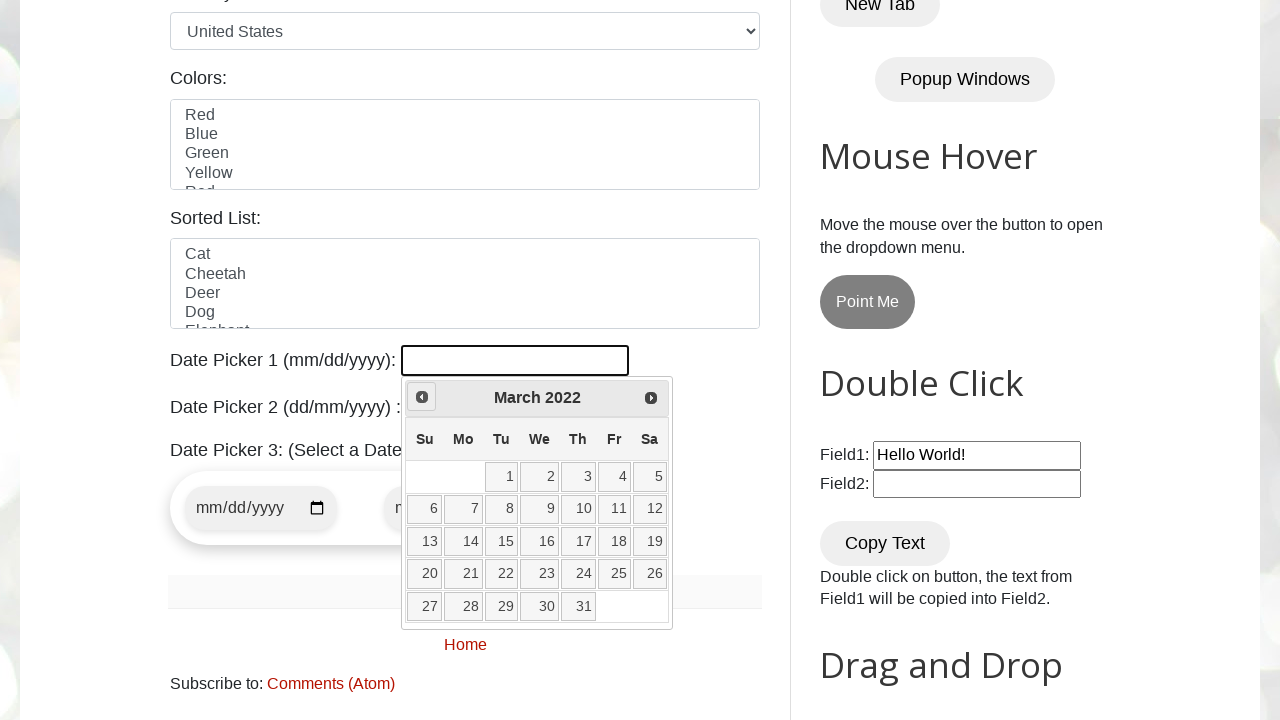

Retrieved current year from date picker
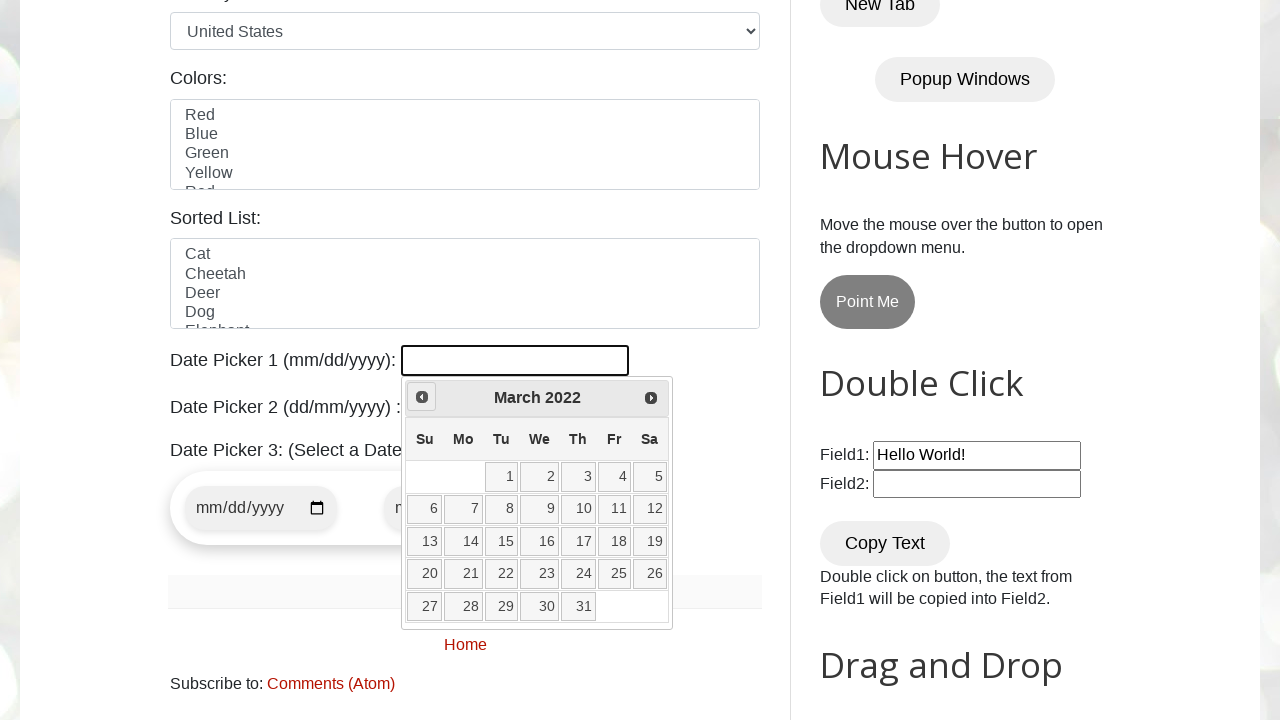

Retrieved current month from date picker
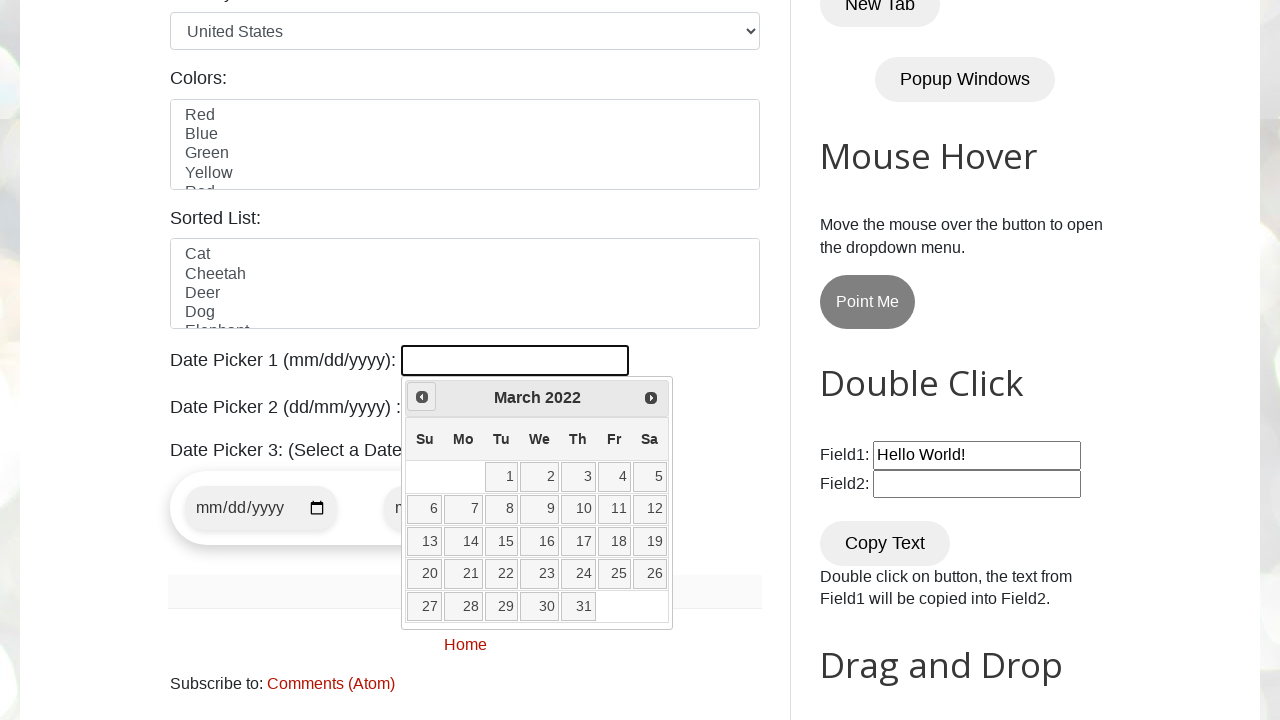

Clicked left arrow to navigate to previous month (current: March 2022) at (422, 397) on .ui-icon.ui-icon-circle-triangle-w
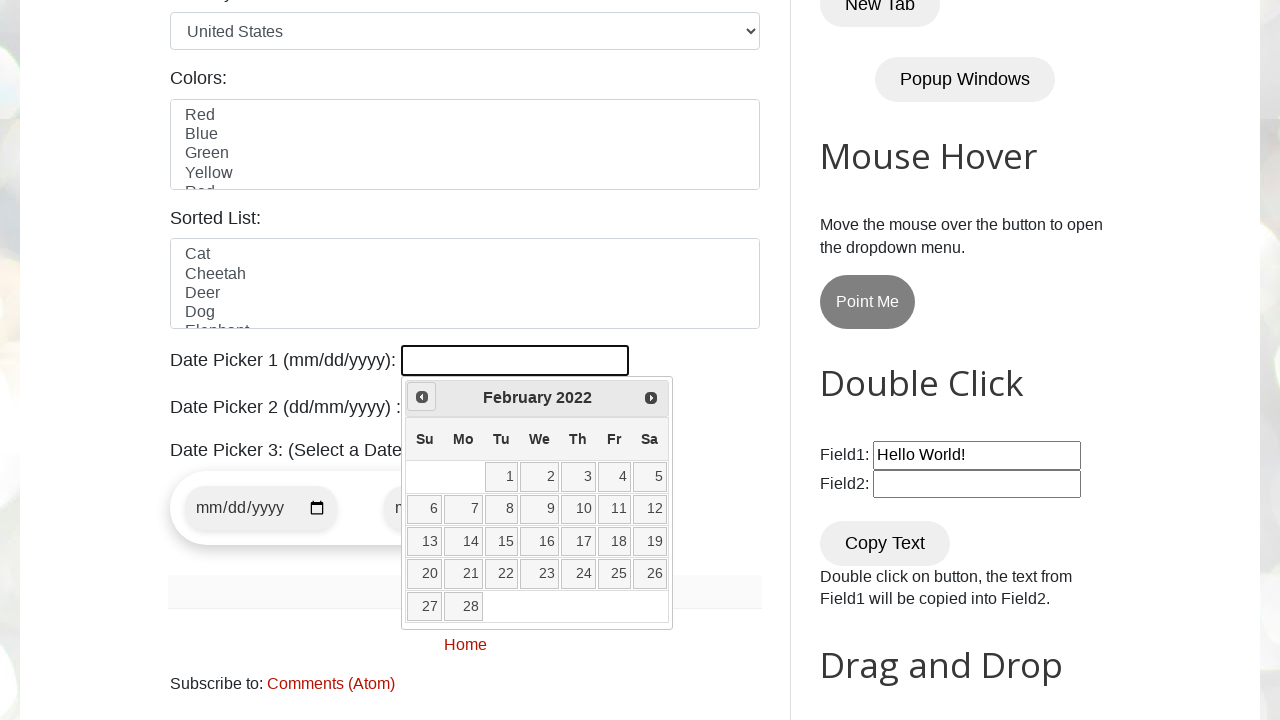

Retrieved current year from date picker
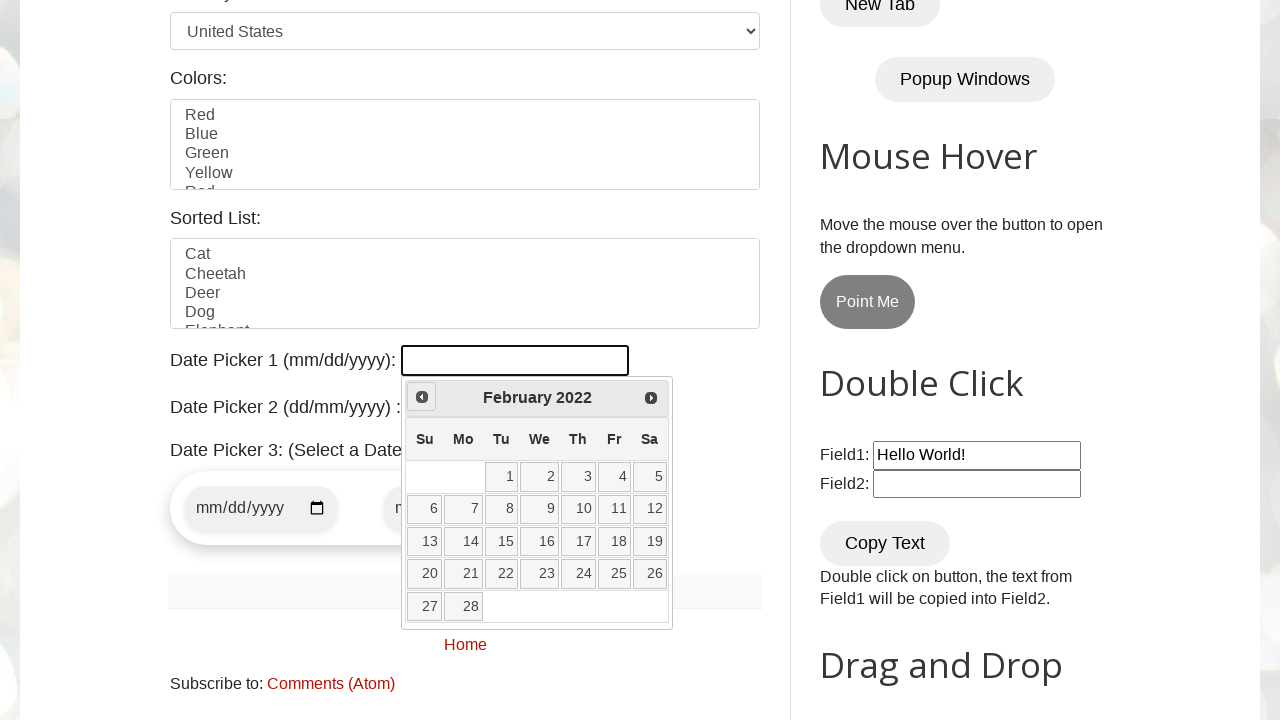

Retrieved current month from date picker
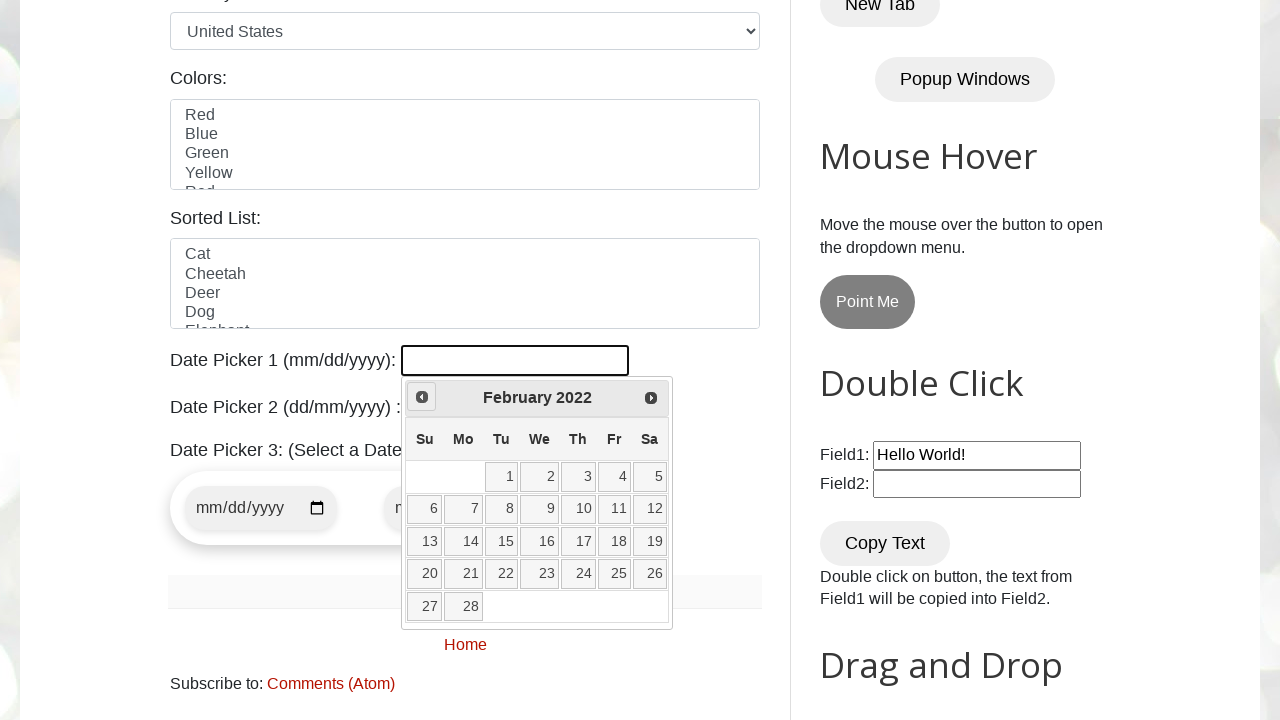

Clicked left arrow to navigate to previous month (current: February 2022) at (422, 397) on .ui-icon.ui-icon-circle-triangle-w
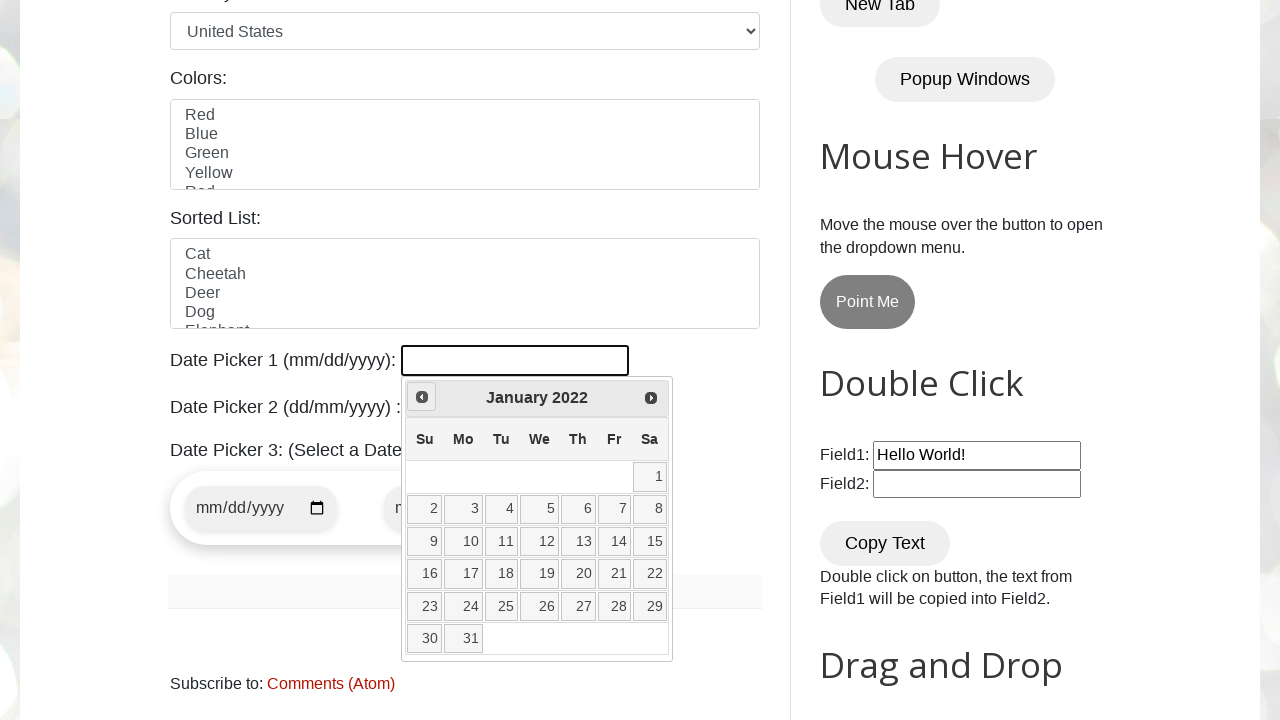

Retrieved current year from date picker
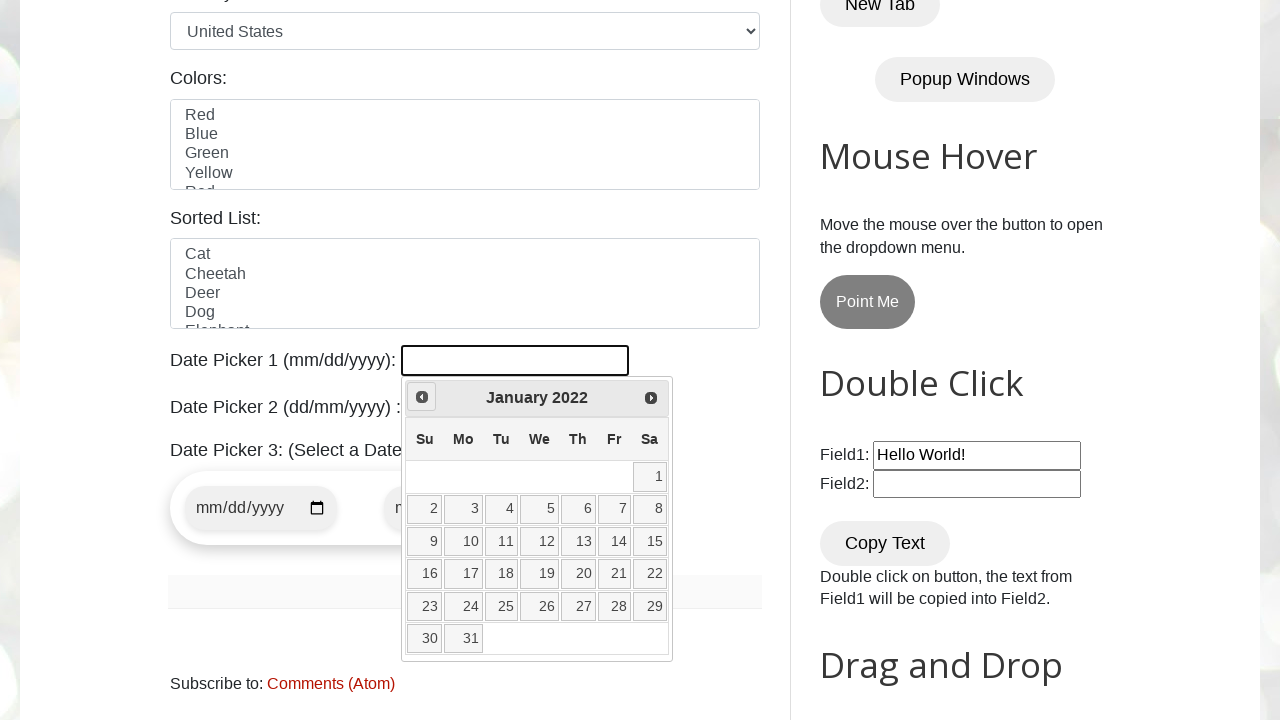

Retrieved current month from date picker
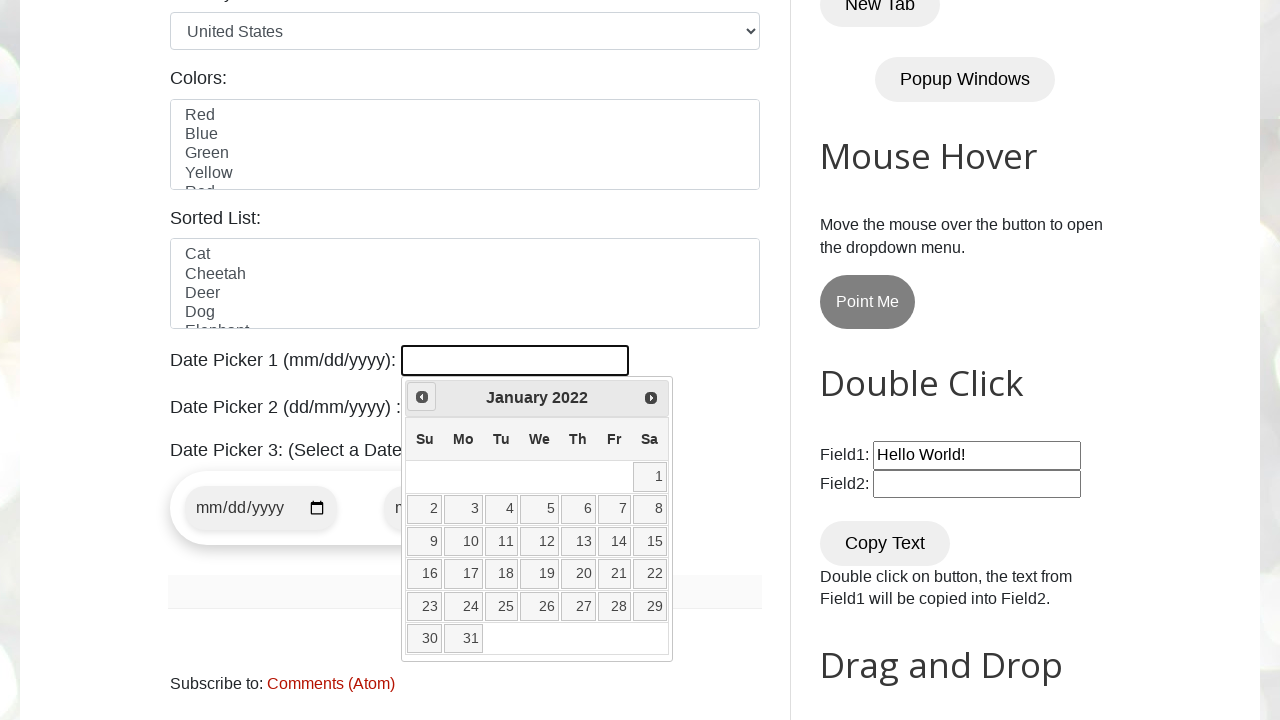

Clicked left arrow to navigate to previous month (current: January 2022) at (422, 397) on .ui-icon.ui-icon-circle-triangle-w
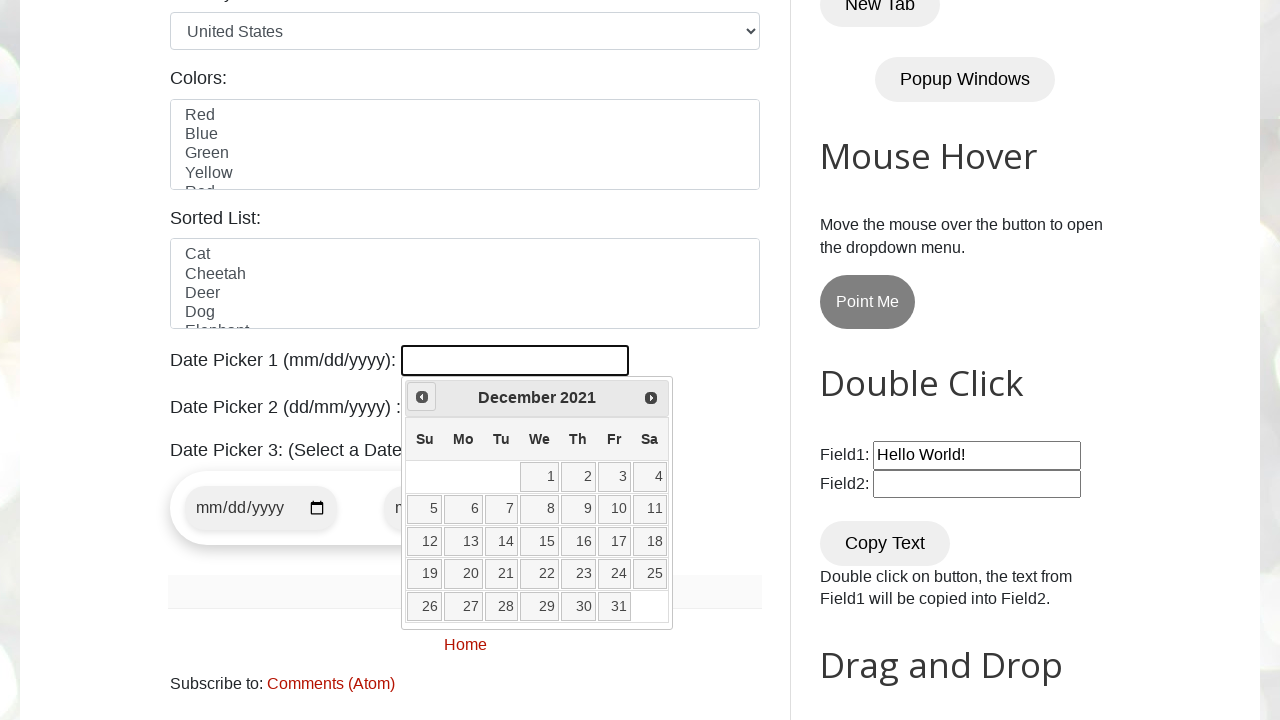

Retrieved current year from date picker
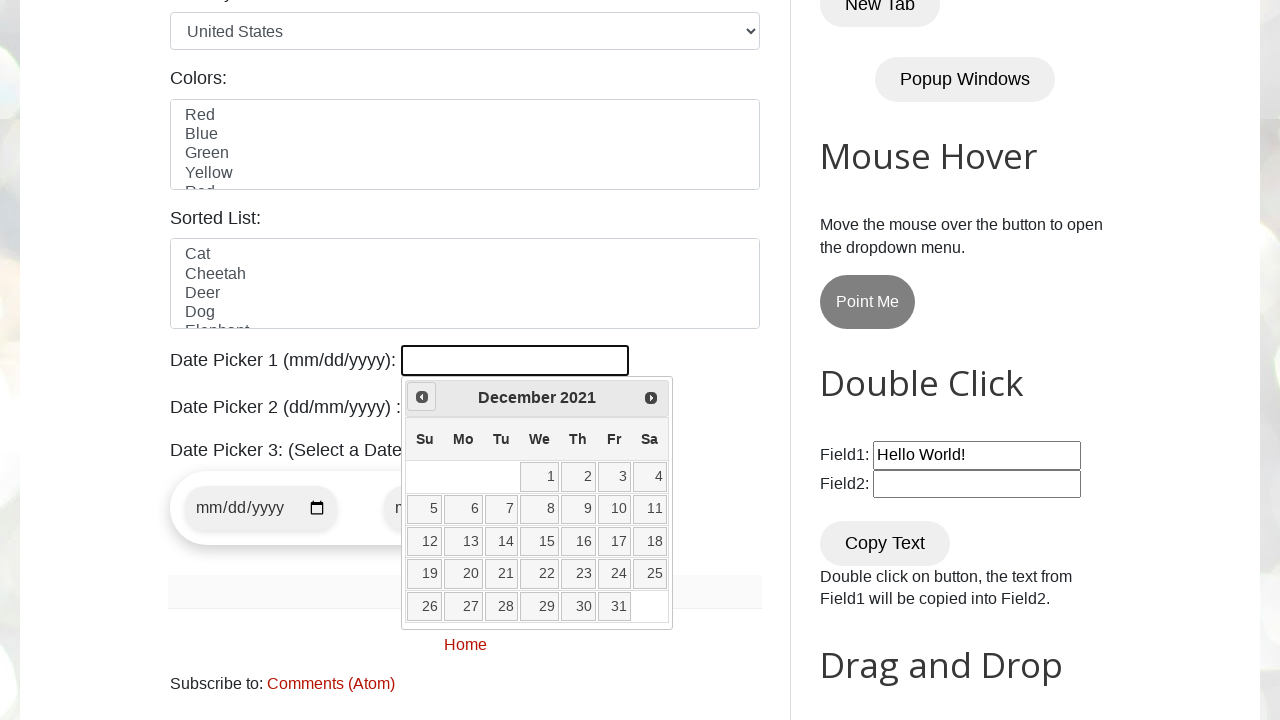

Retrieved current month from date picker
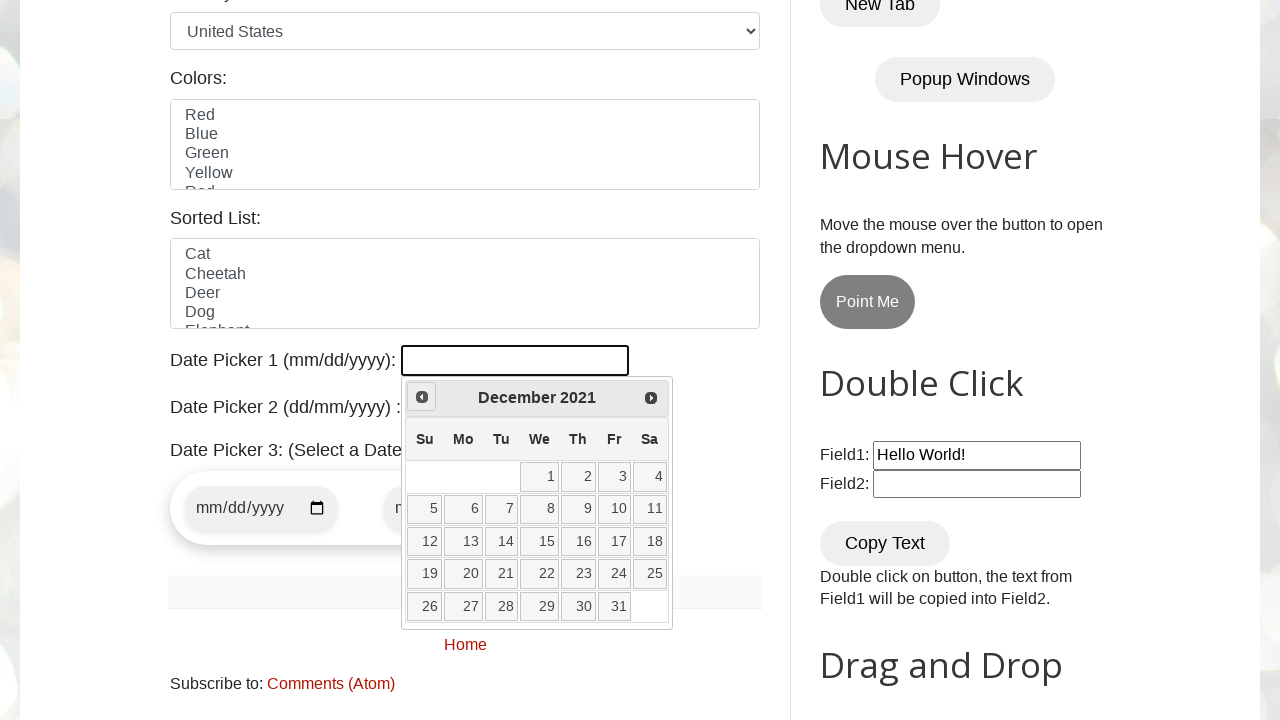

Clicked left arrow to navigate to previous month (current: December 2021) at (422, 397) on .ui-icon.ui-icon-circle-triangle-w
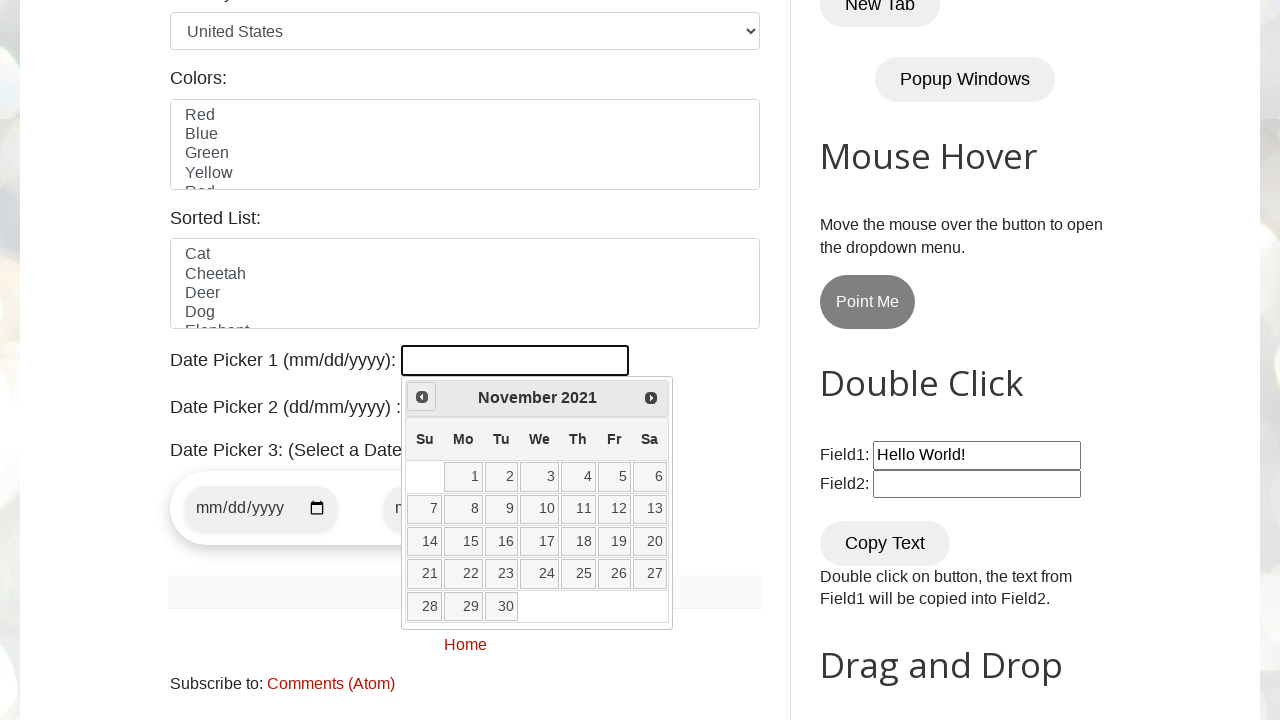

Retrieved current year from date picker
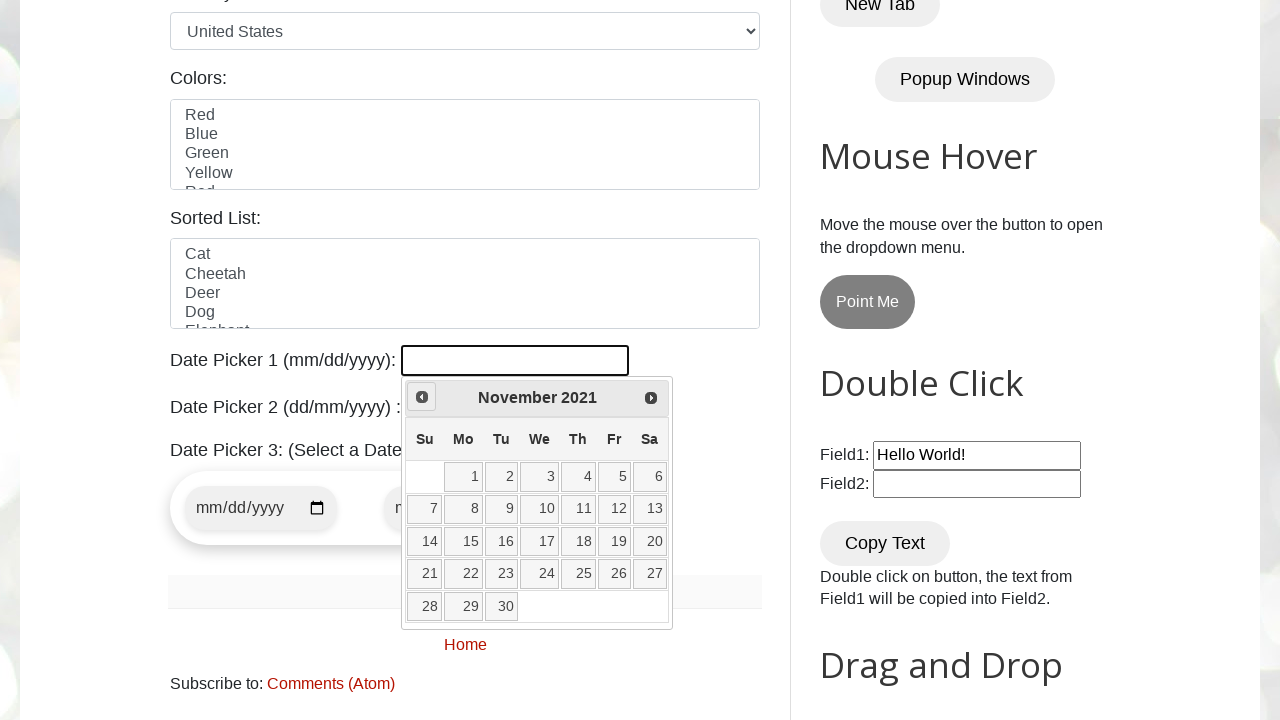

Retrieved current month from date picker
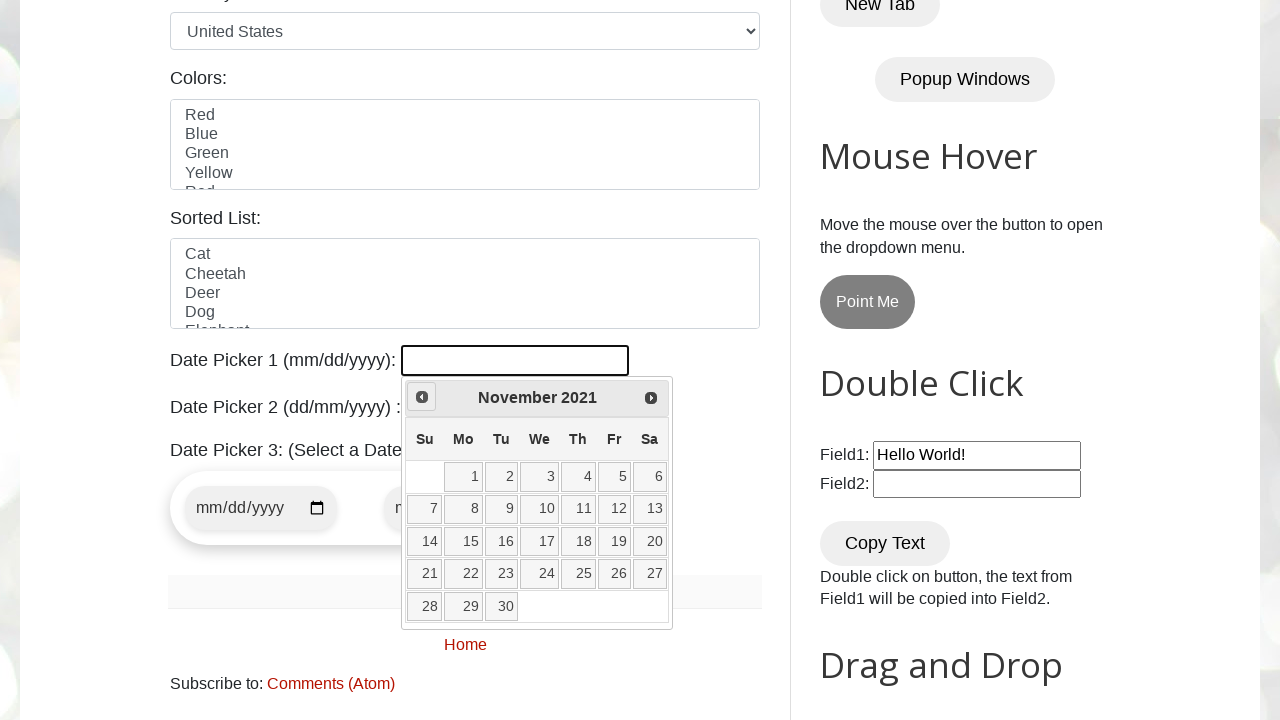

Clicked left arrow to navigate to previous month (current: November 2021) at (422, 397) on .ui-icon.ui-icon-circle-triangle-w
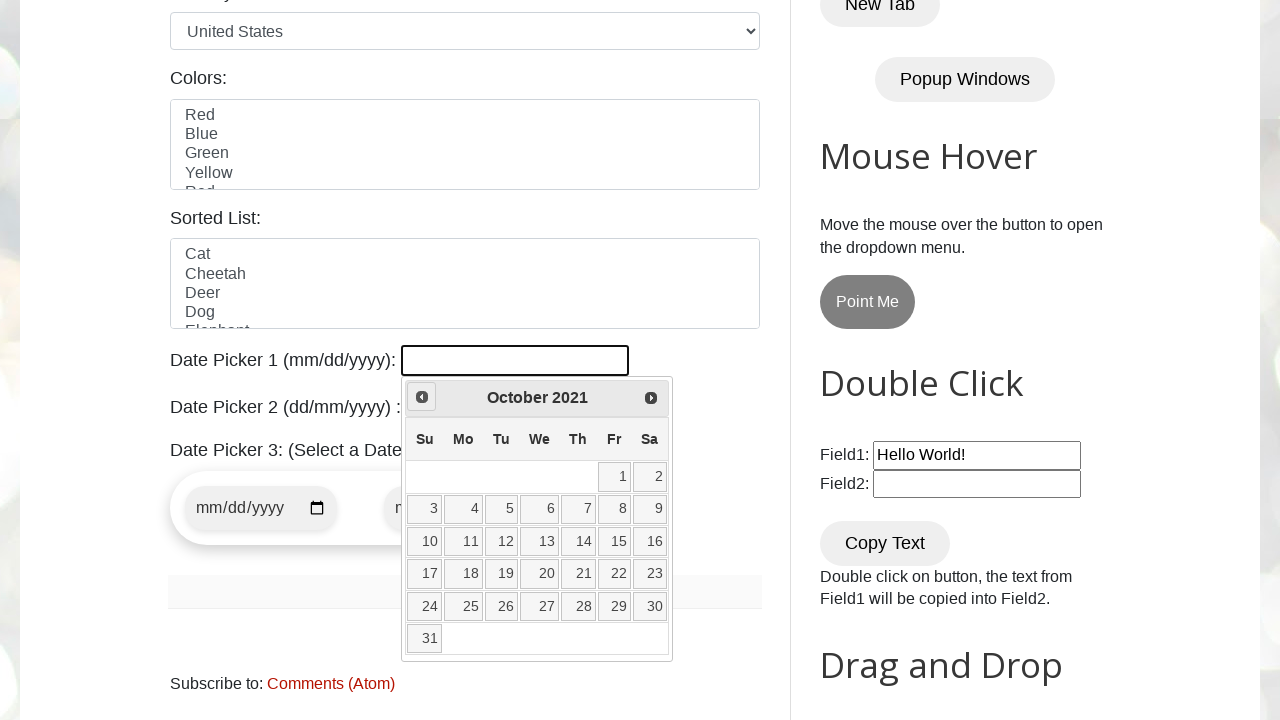

Retrieved current year from date picker
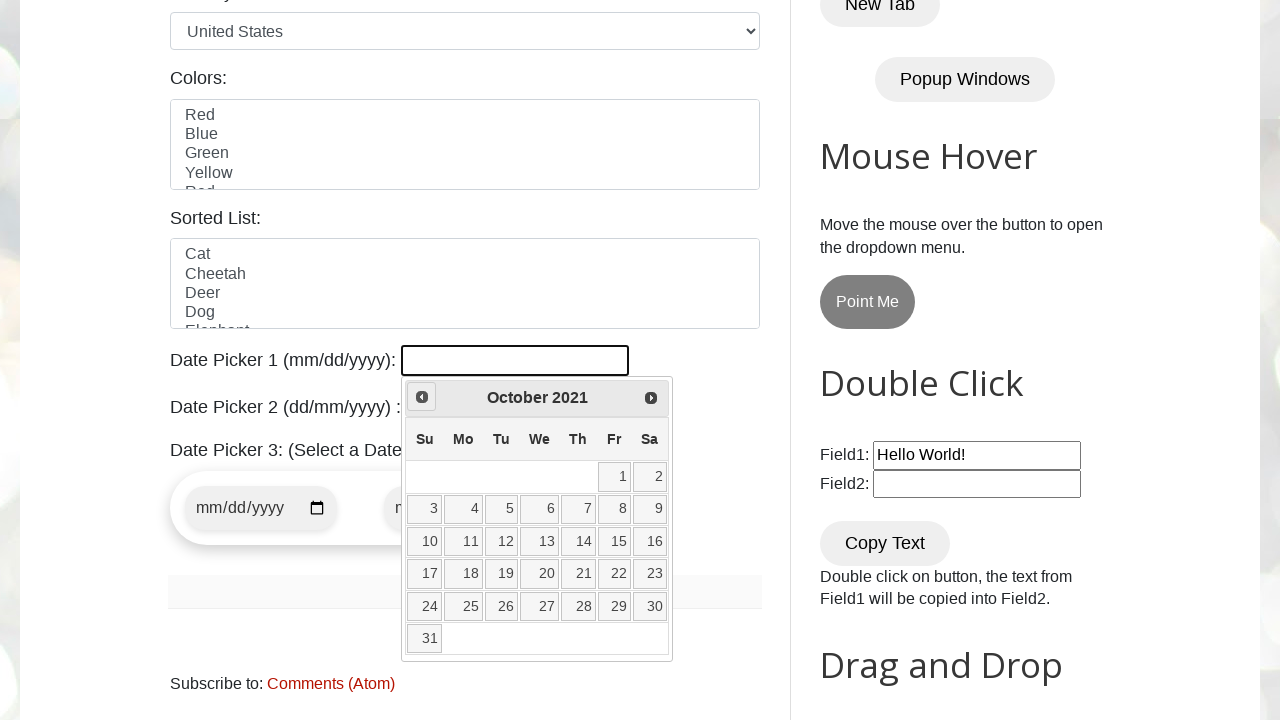

Retrieved current month from date picker
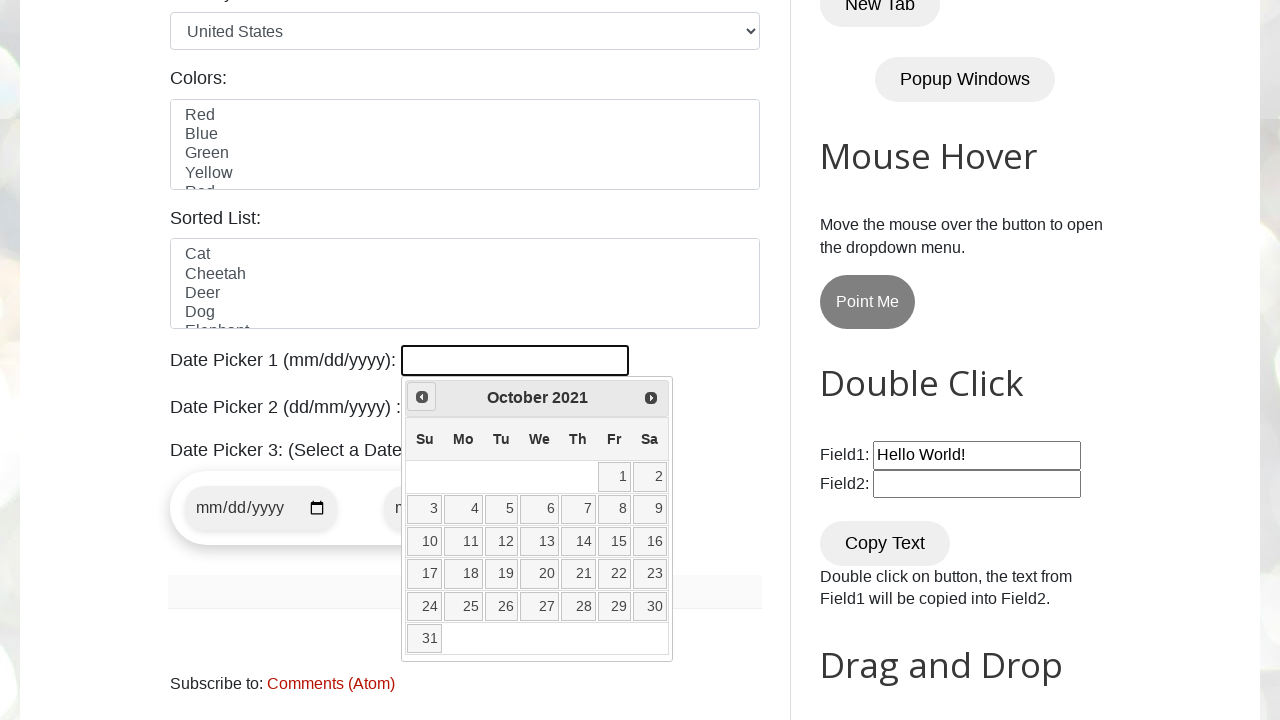

Clicked left arrow to navigate to previous month (current: October 2021) at (422, 397) on .ui-icon.ui-icon-circle-triangle-w
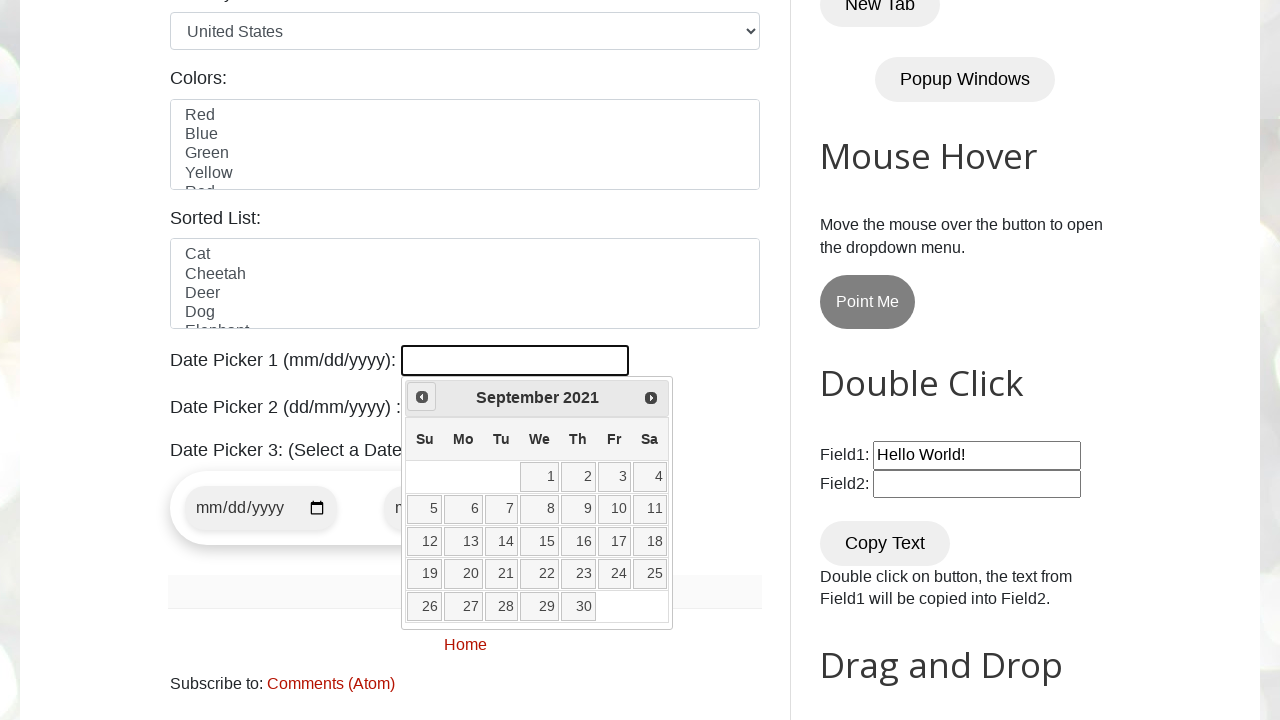

Retrieved current year from date picker
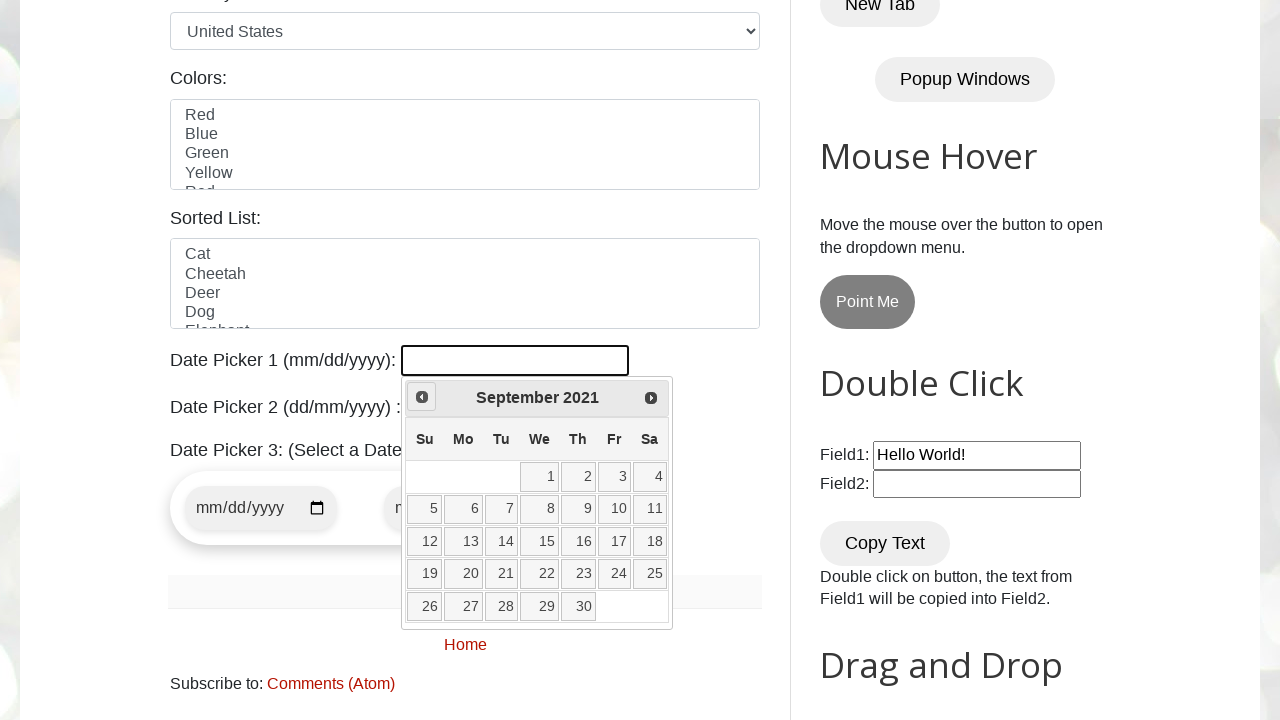

Retrieved current month from date picker
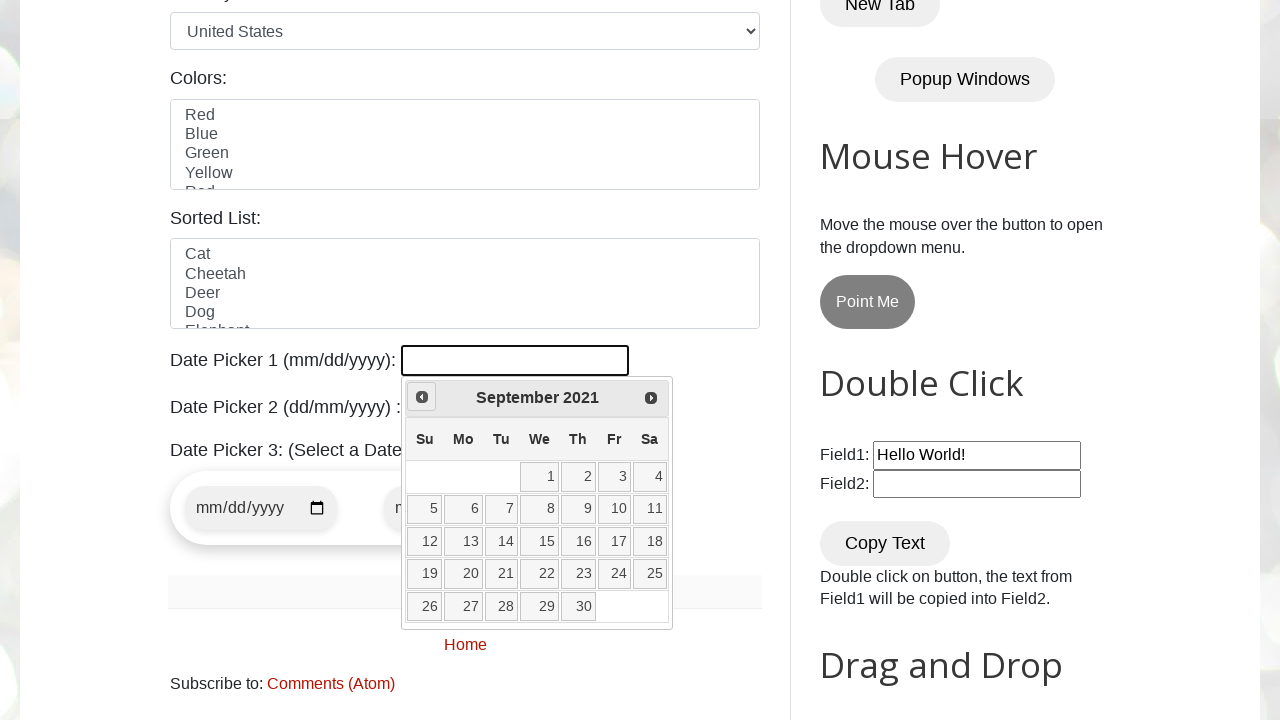

Clicked left arrow to navigate to previous month (current: September 2021) at (422, 397) on .ui-icon.ui-icon-circle-triangle-w
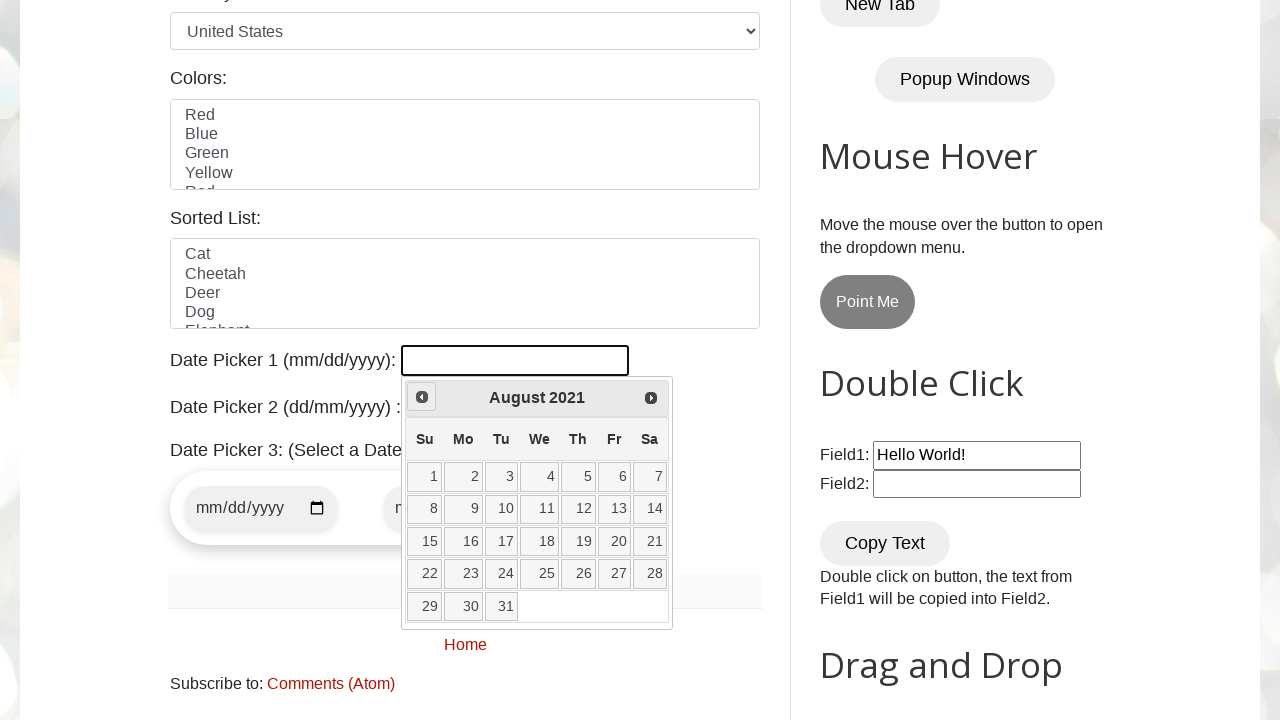

Retrieved current year from date picker
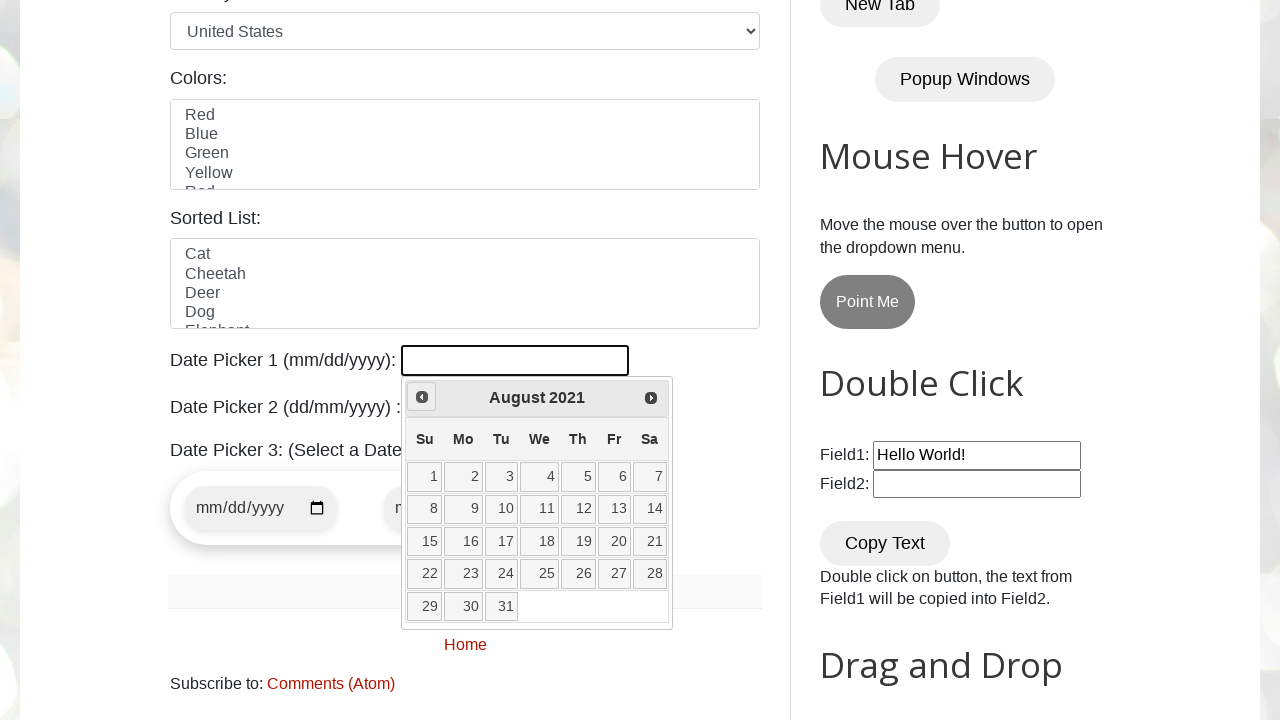

Retrieved current month from date picker
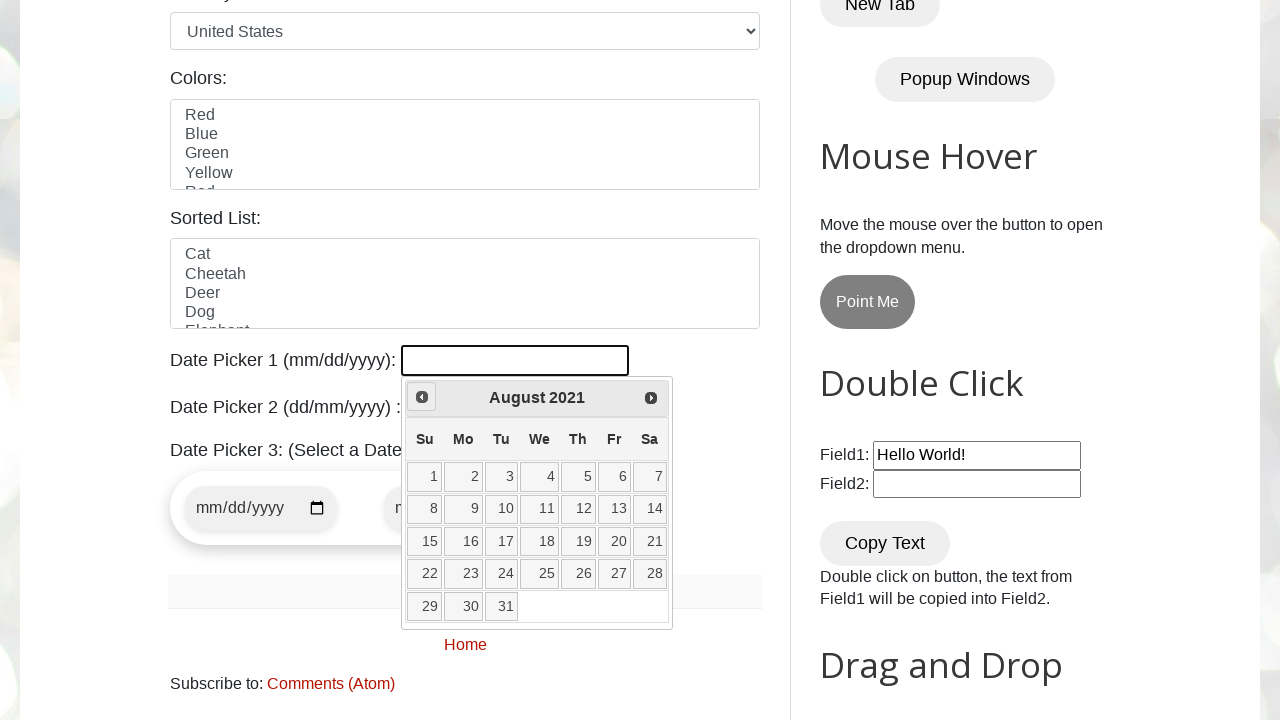

Clicked left arrow to navigate to previous month (current: August 2021) at (422, 397) on .ui-icon.ui-icon-circle-triangle-w
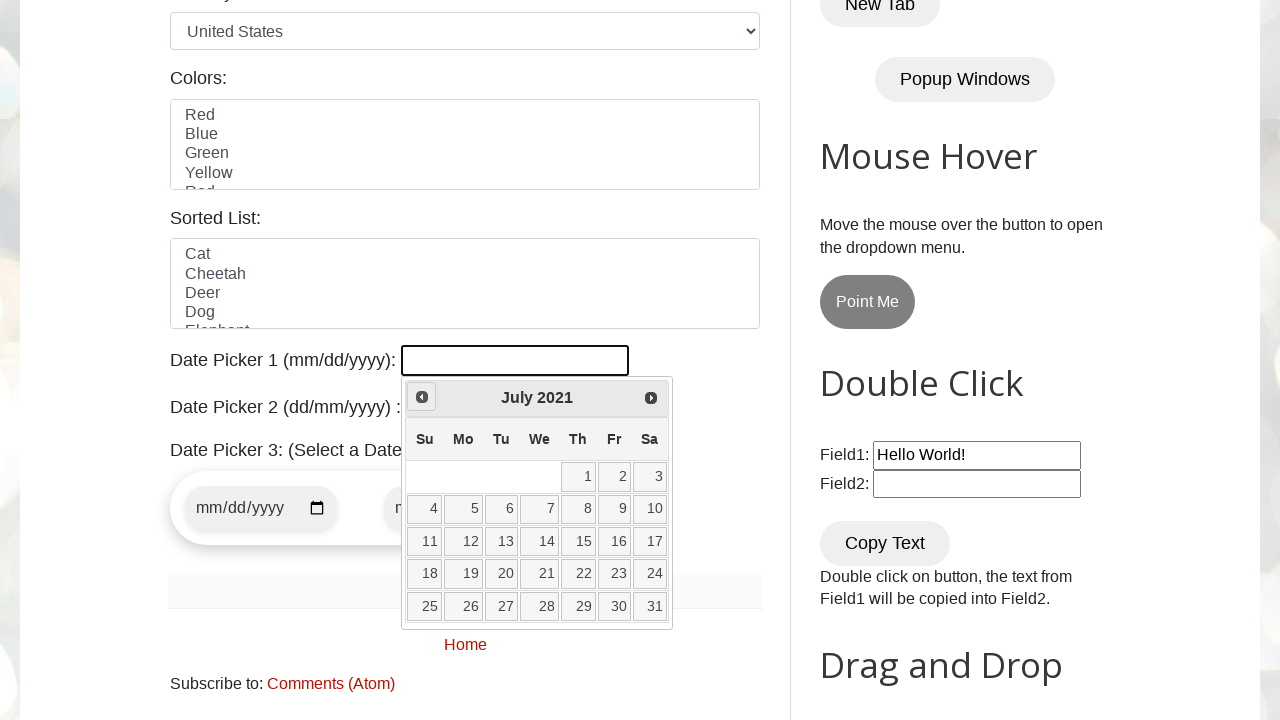

Retrieved current year from date picker
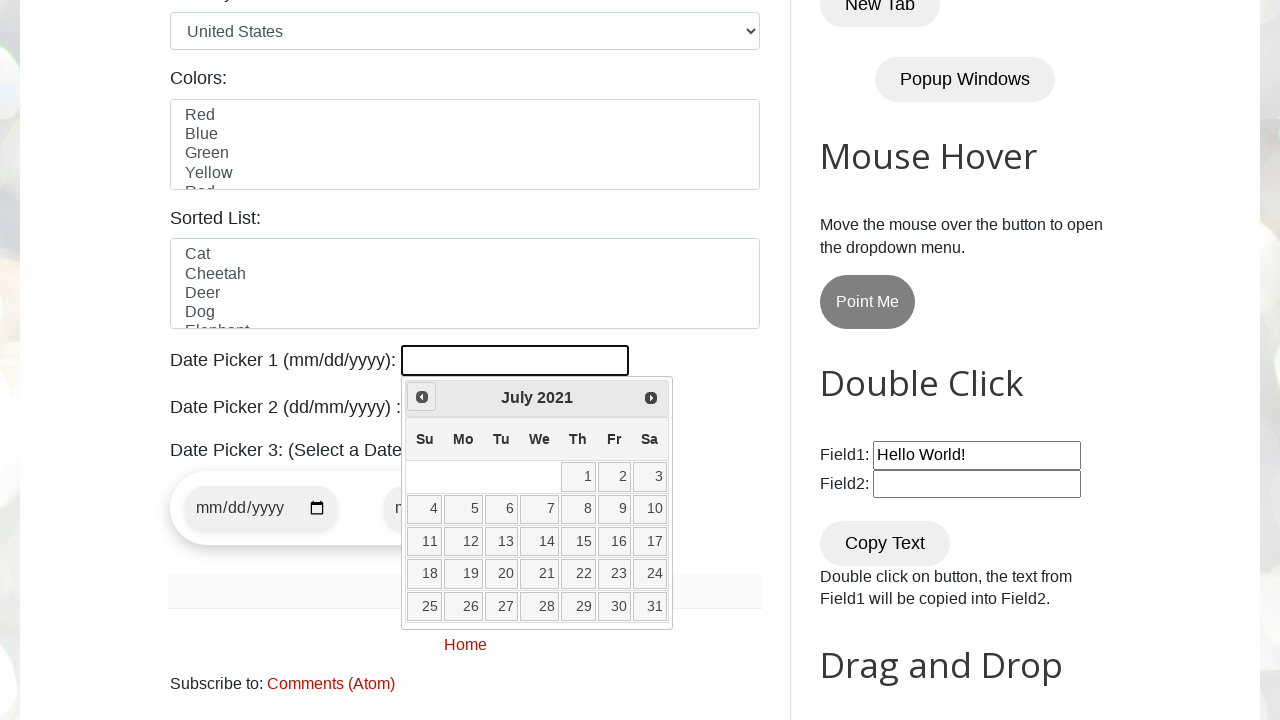

Retrieved current month from date picker
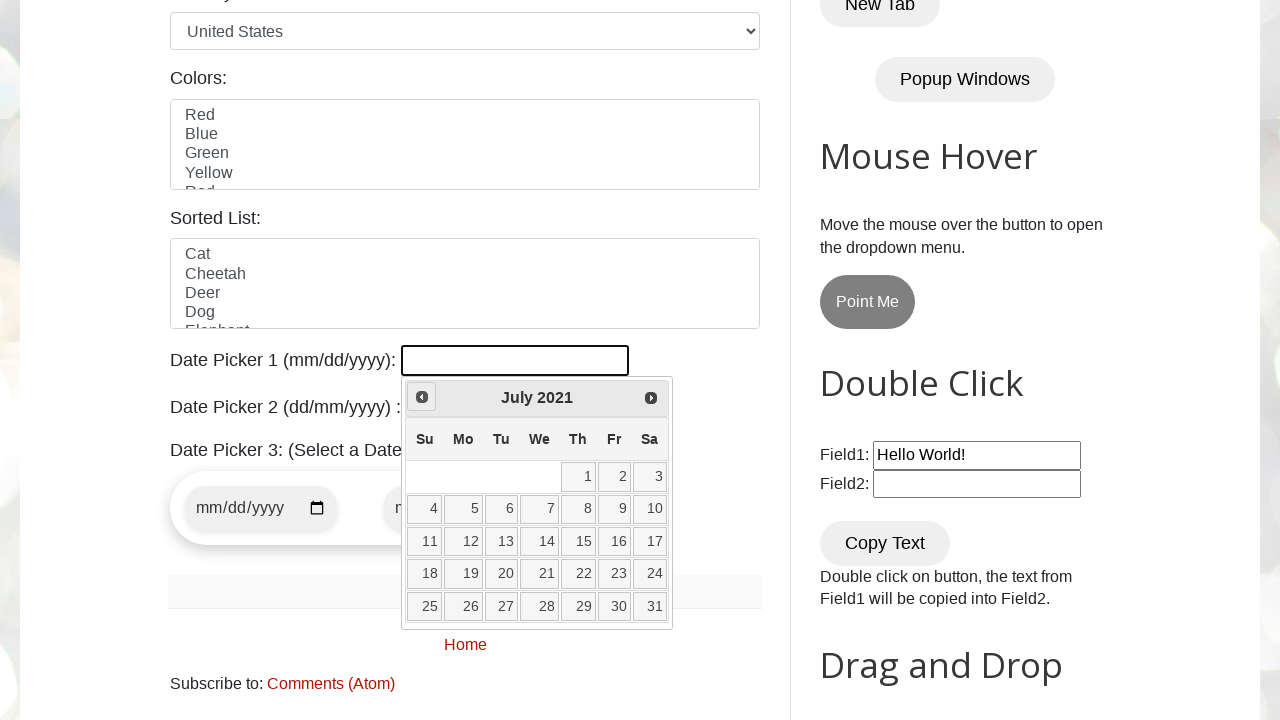

Clicked left arrow to navigate to previous month (current: July 2021) at (422, 397) on .ui-icon.ui-icon-circle-triangle-w
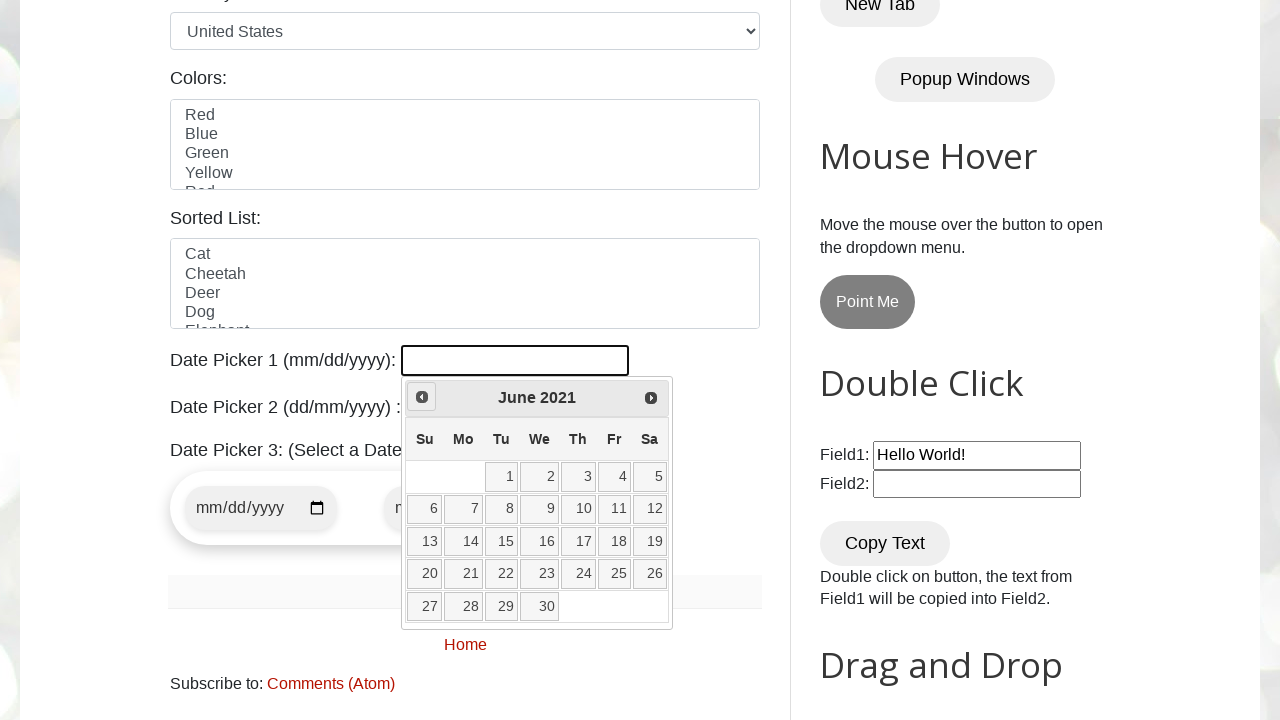

Retrieved current year from date picker
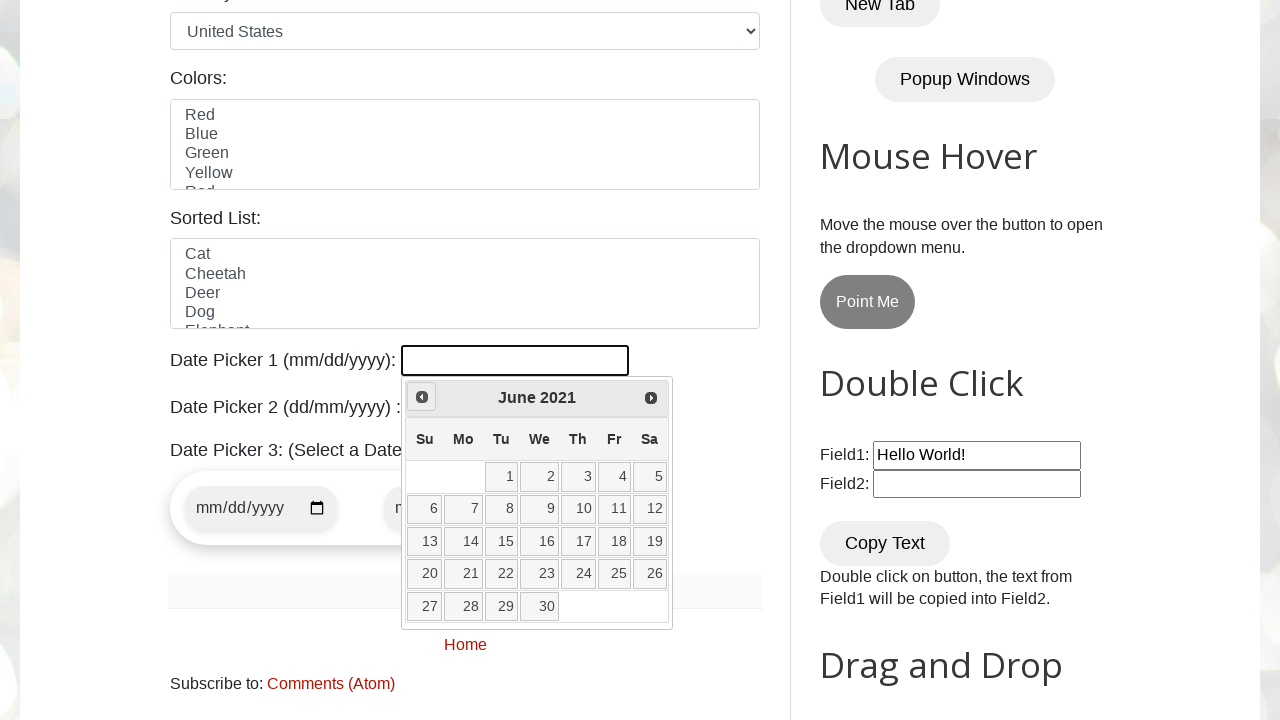

Retrieved current month from date picker
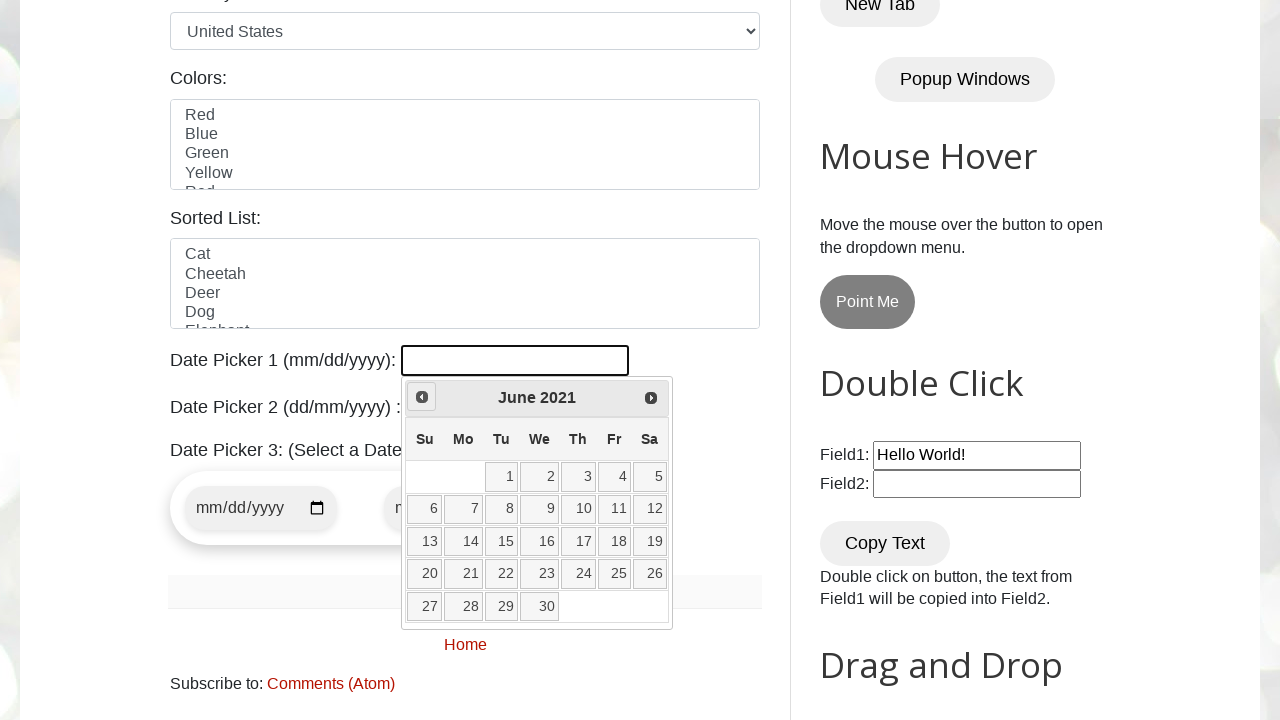

Clicked left arrow to navigate to previous month (current: June 2021) at (422, 397) on .ui-icon.ui-icon-circle-triangle-w
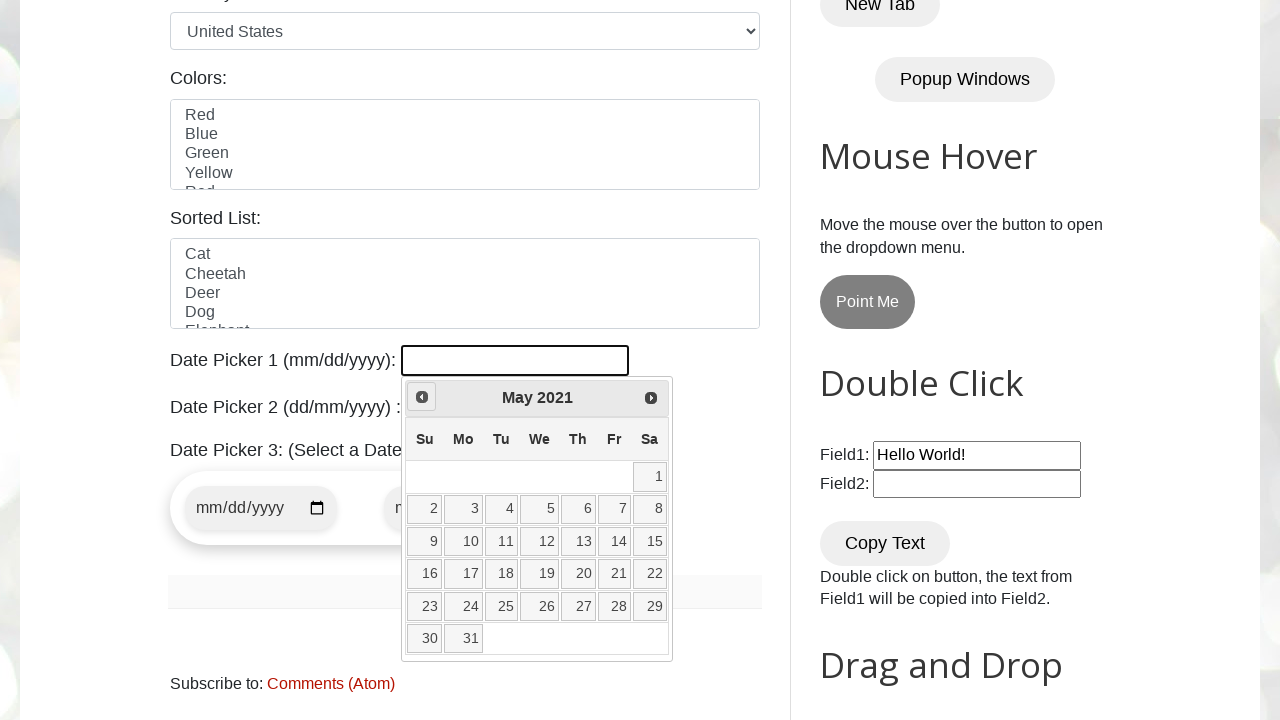

Retrieved current year from date picker
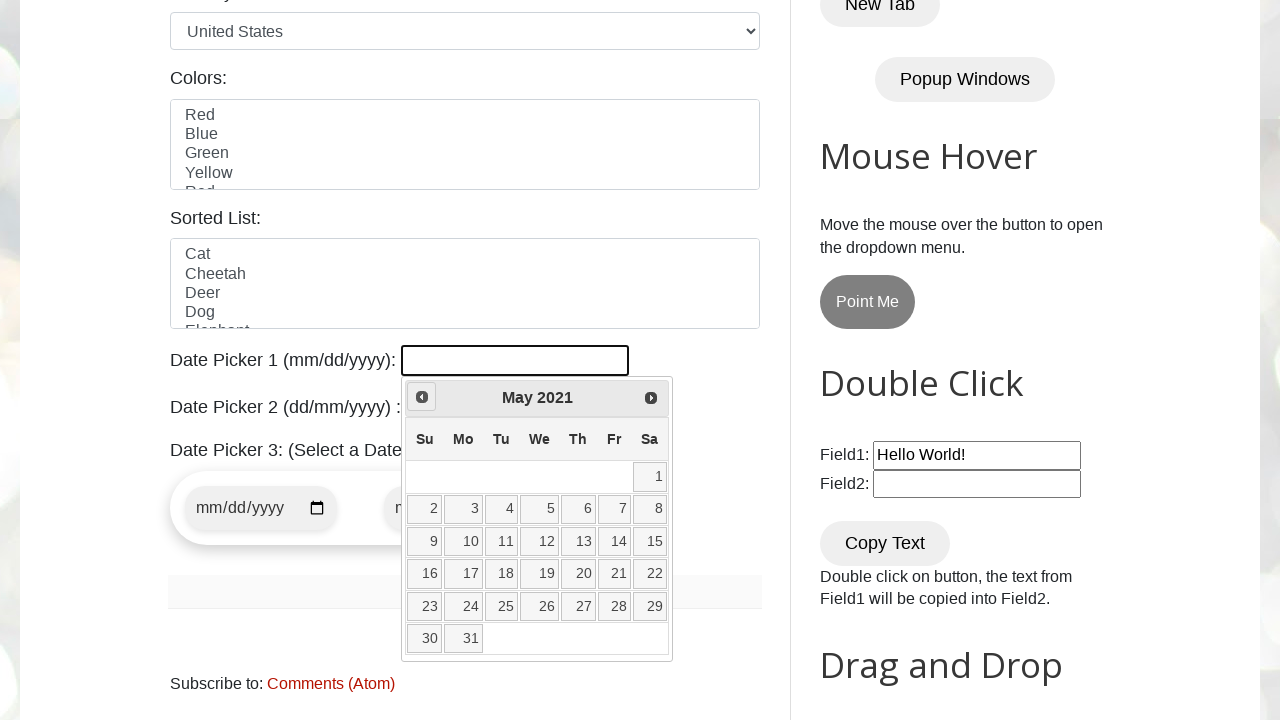

Retrieved current month from date picker
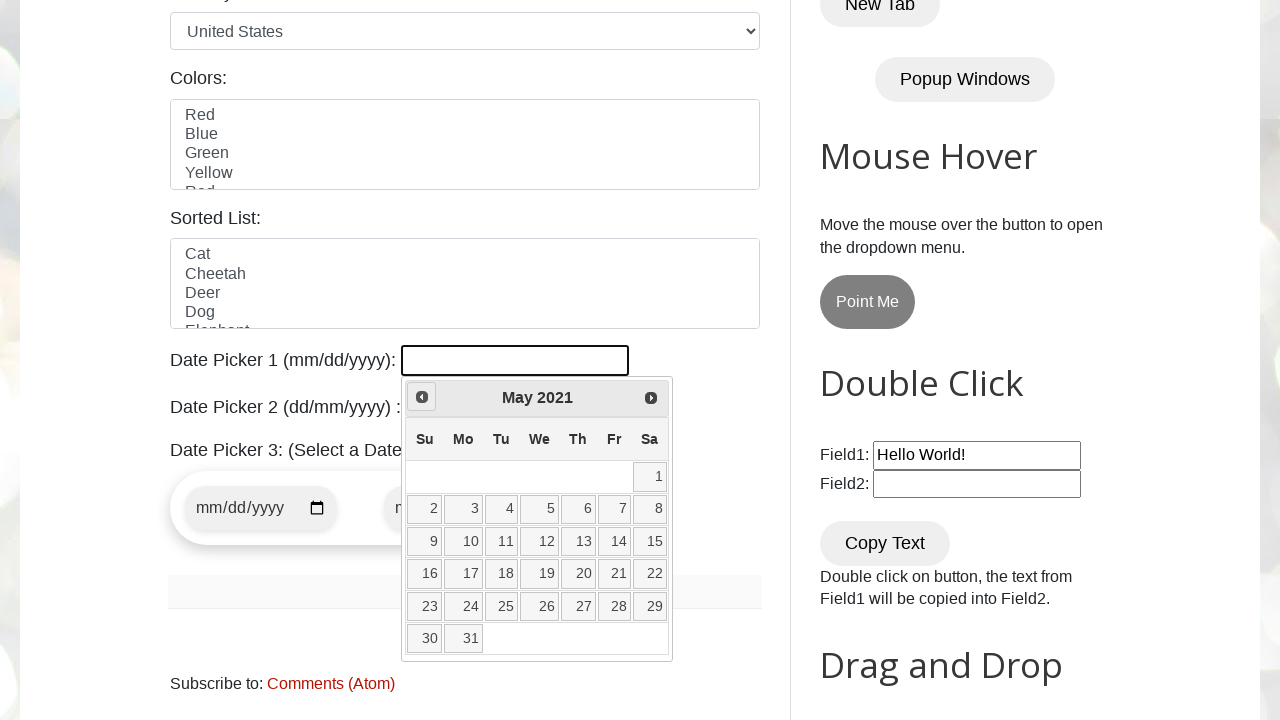

Clicked left arrow to navigate to previous month (current: May 2021) at (422, 397) on .ui-icon.ui-icon-circle-triangle-w
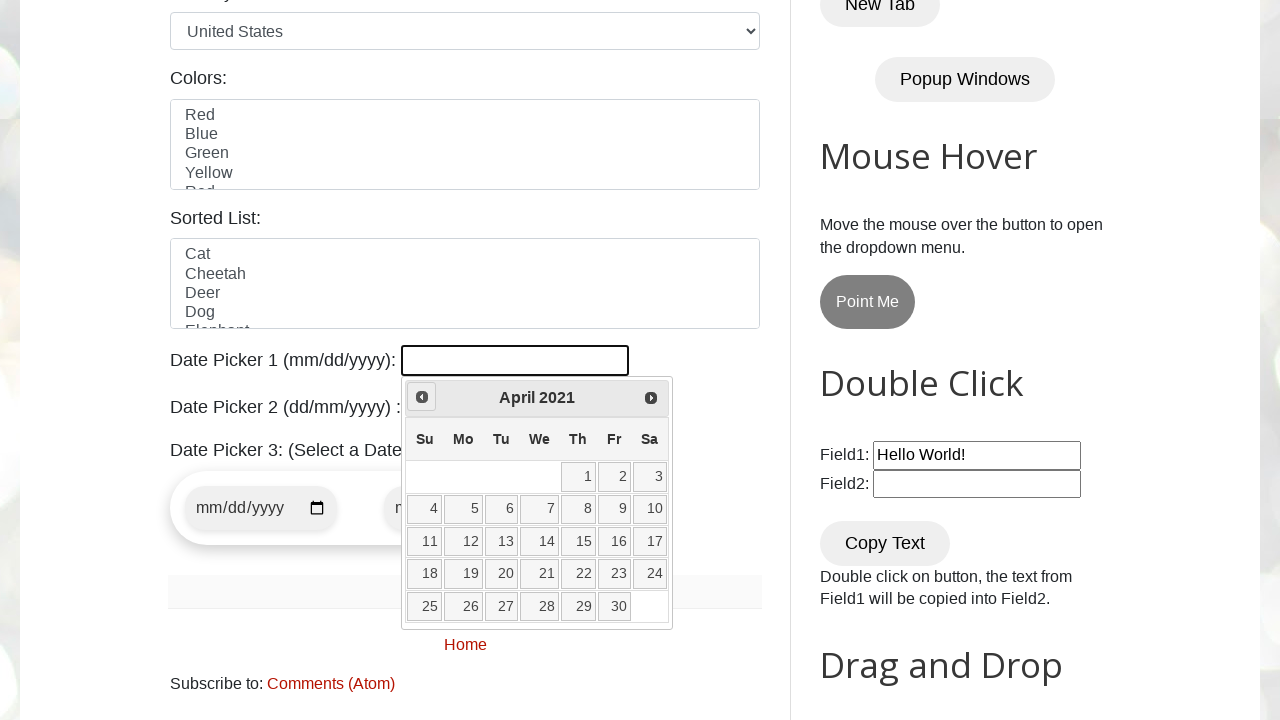

Retrieved current year from date picker
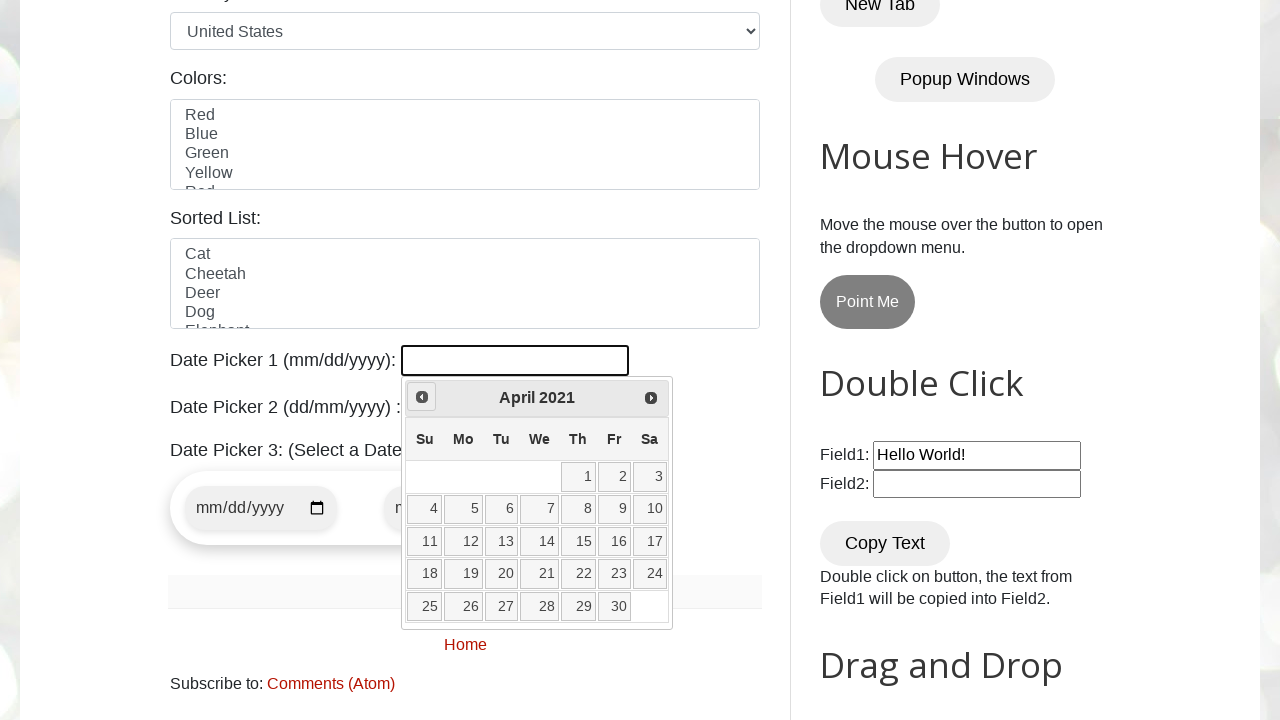

Retrieved current month from date picker
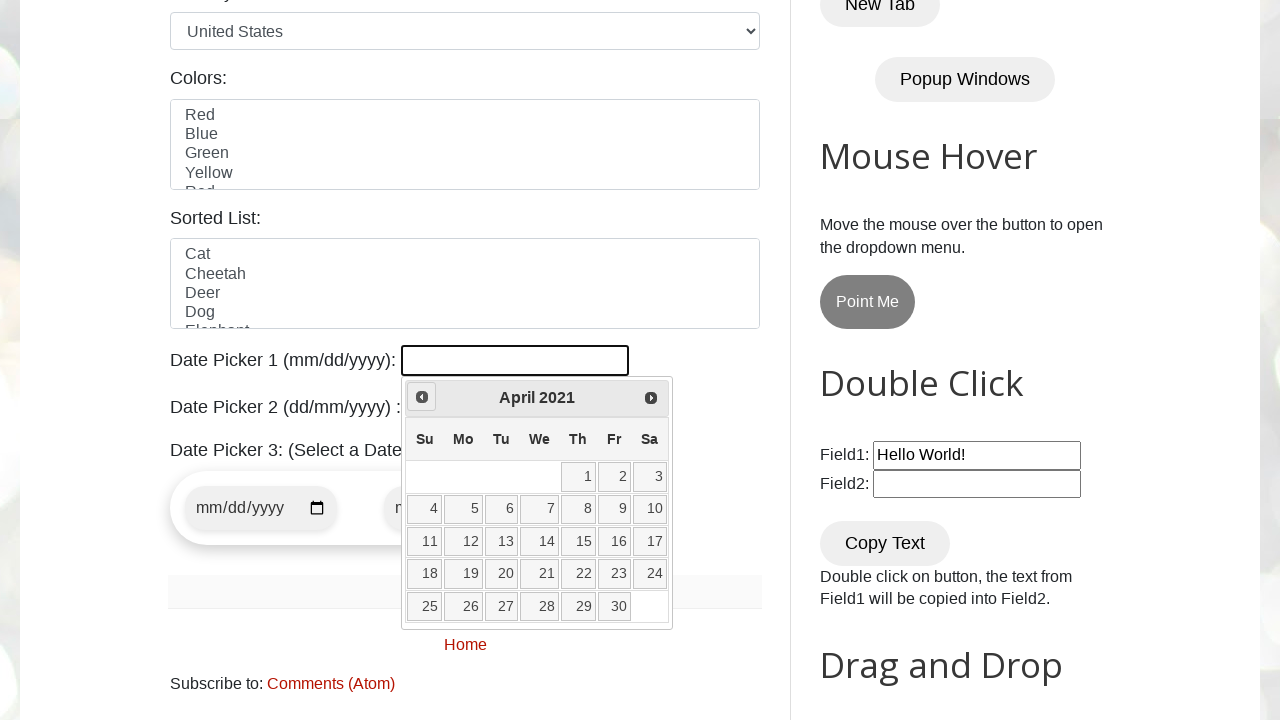

Clicked left arrow to navigate to previous month (current: April 2021) at (422, 397) on .ui-icon.ui-icon-circle-triangle-w
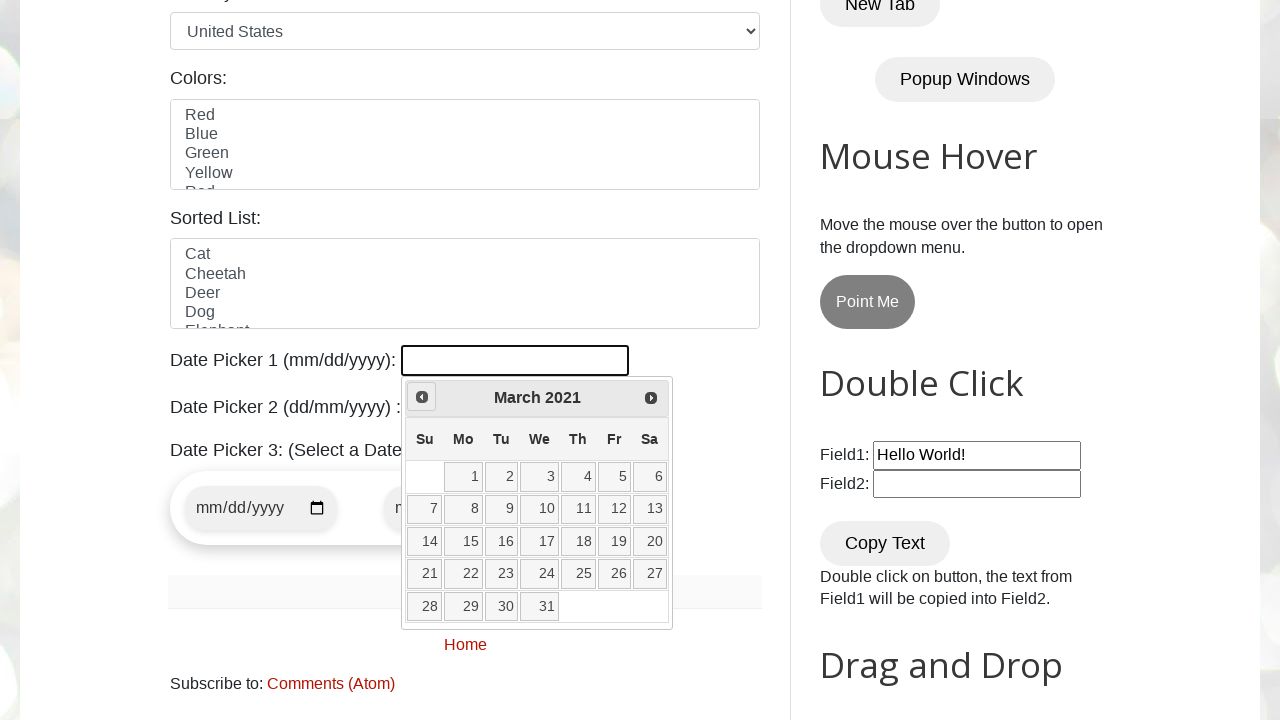

Retrieved current year from date picker
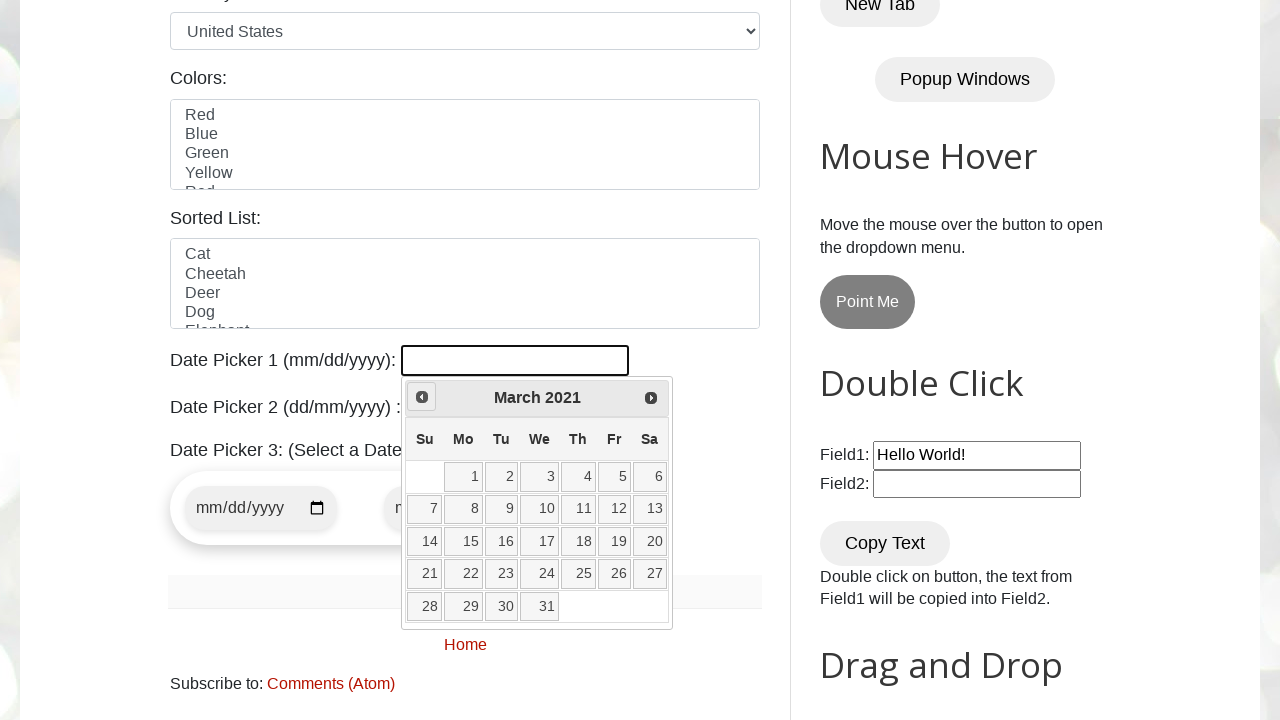

Retrieved current month from date picker
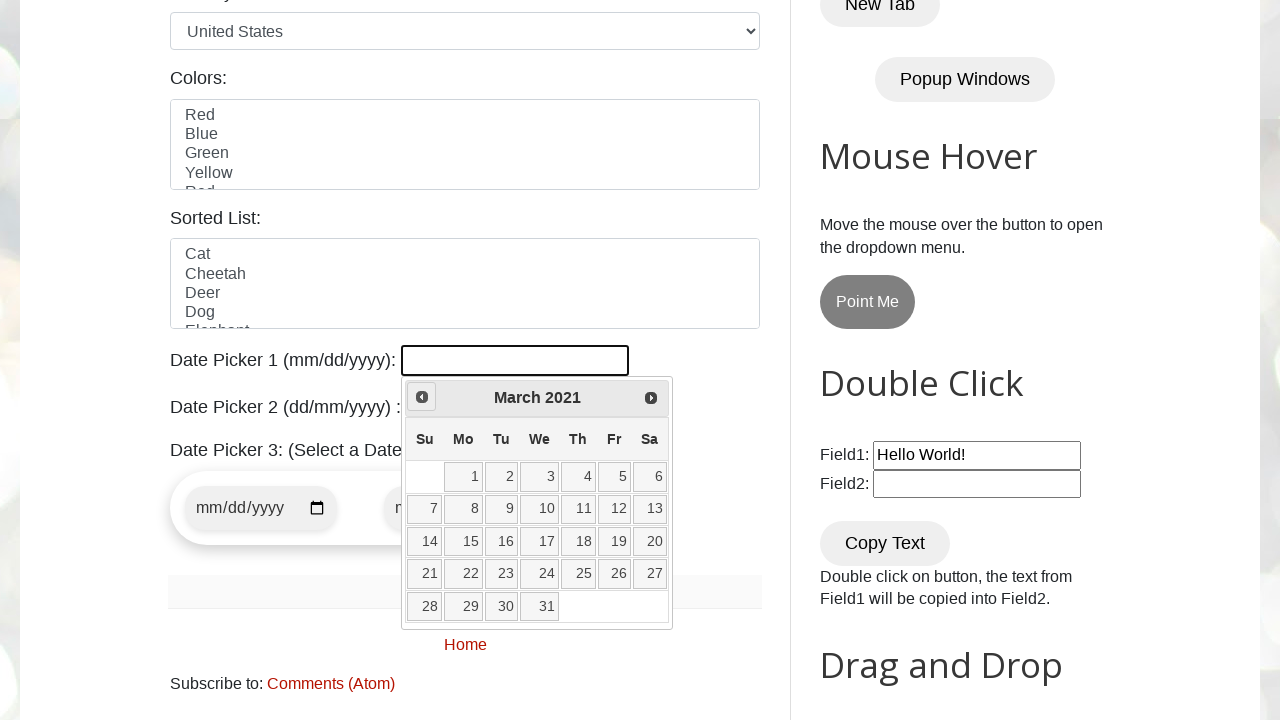

Clicked left arrow to navigate to previous month (current: March 2021) at (422, 397) on .ui-icon.ui-icon-circle-triangle-w
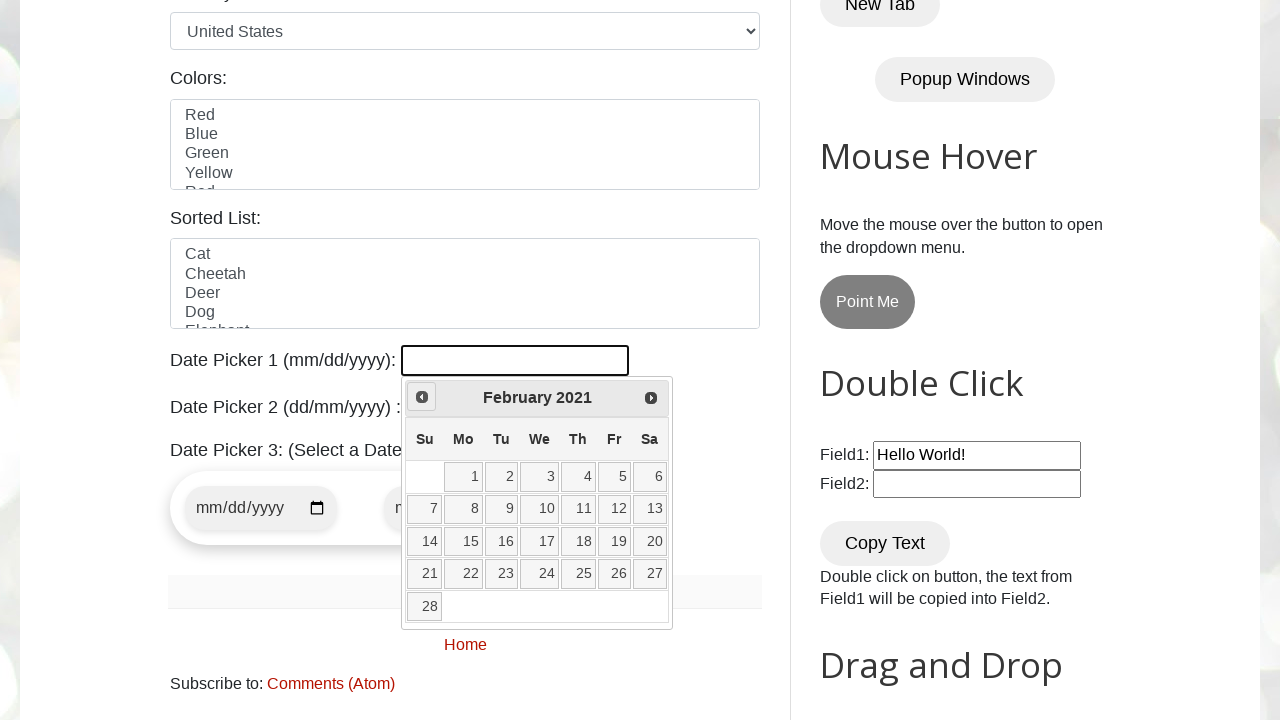

Retrieved current year from date picker
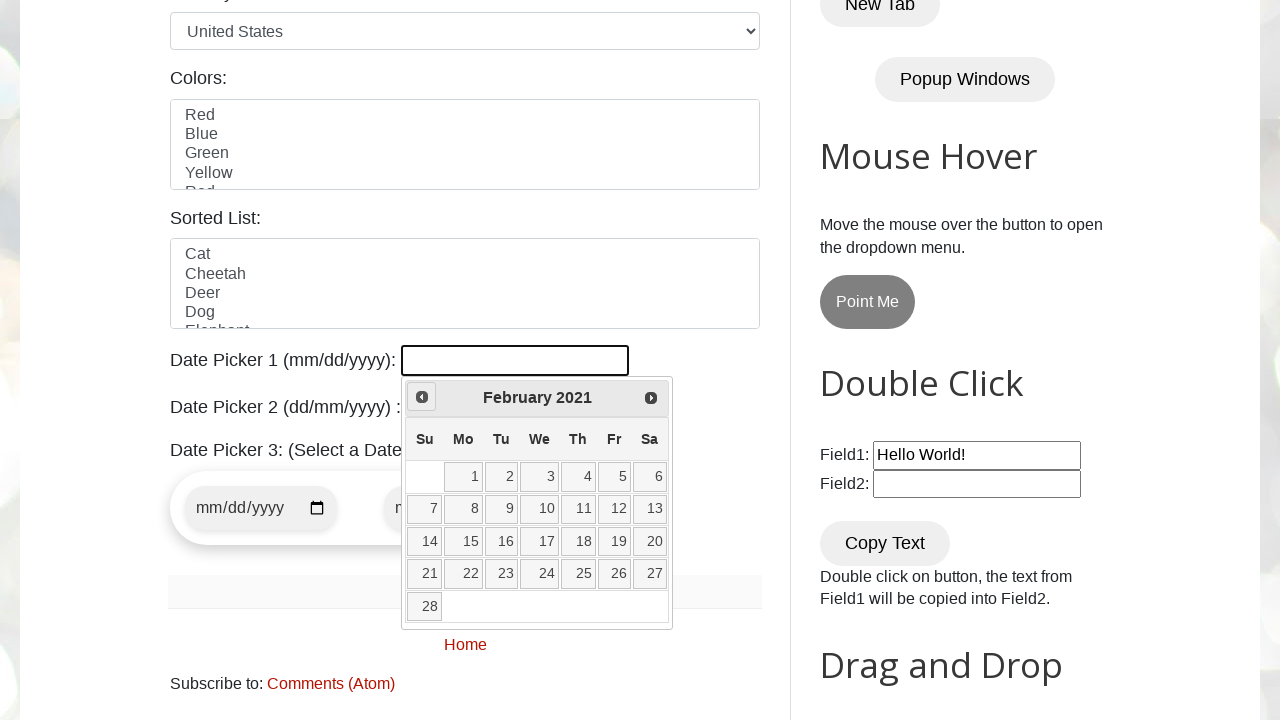

Retrieved current month from date picker
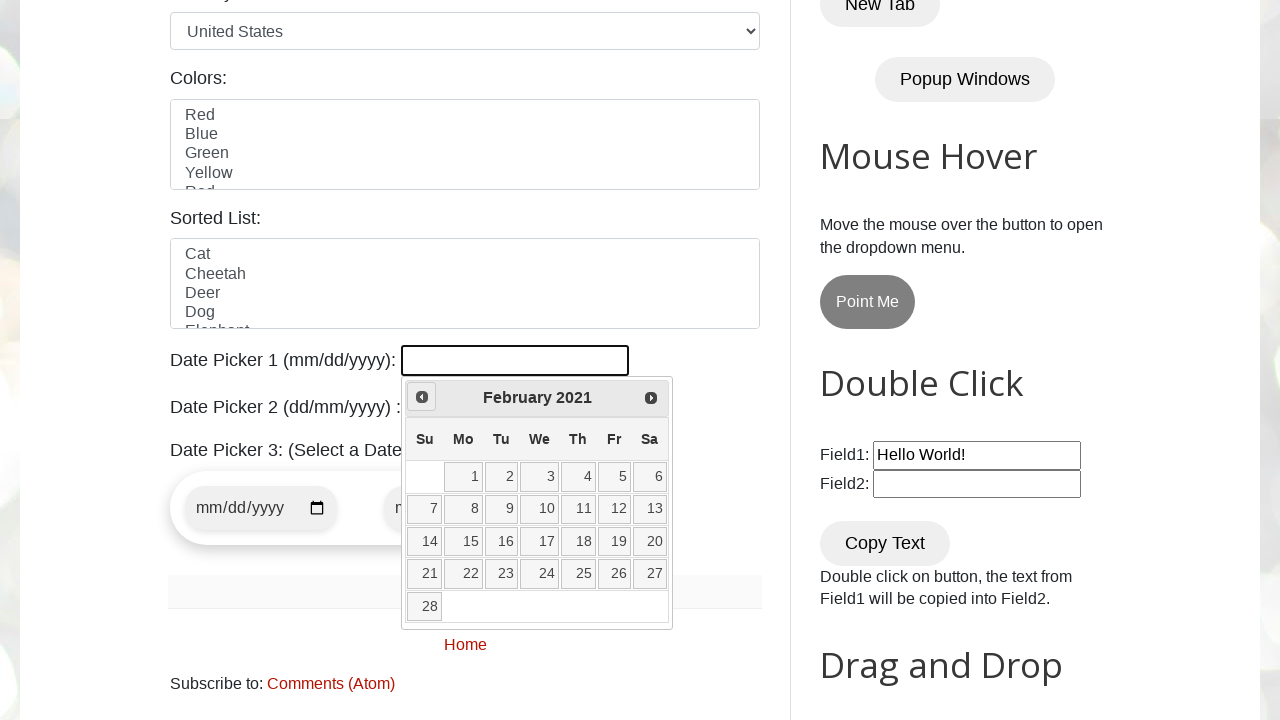

Clicked left arrow to navigate to previous month (current: February 2021) at (422, 397) on .ui-icon.ui-icon-circle-triangle-w
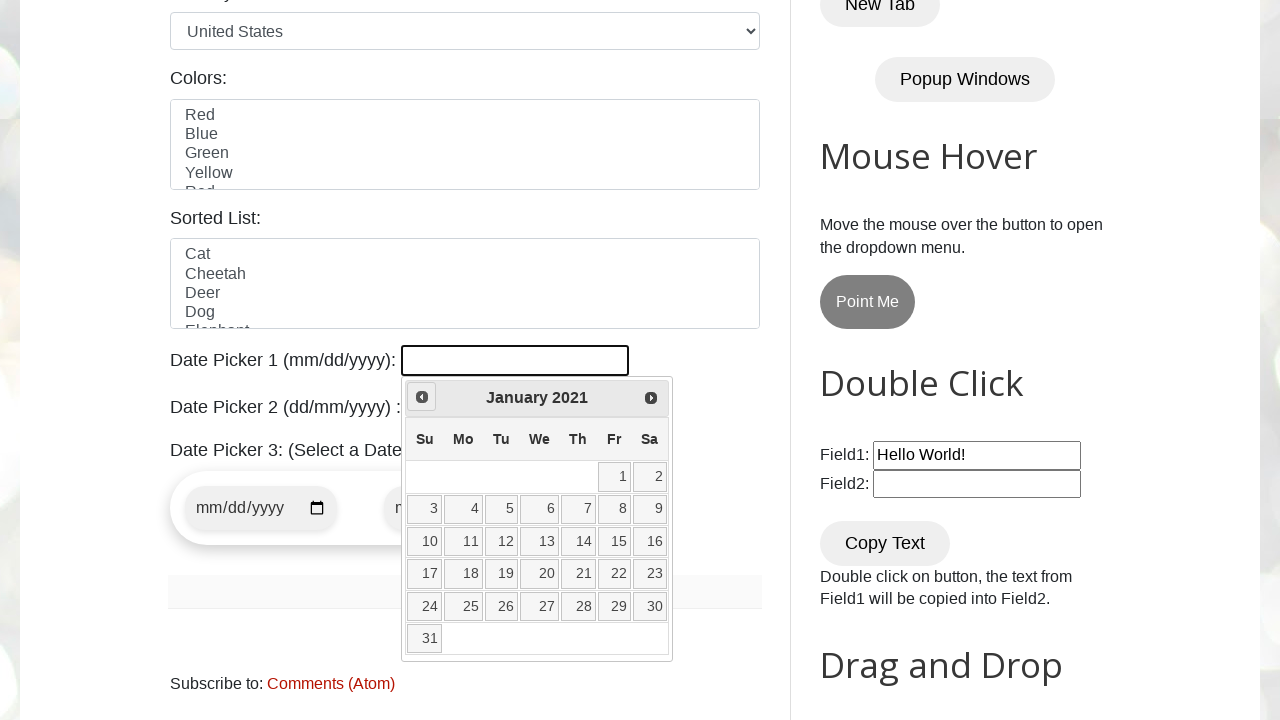

Retrieved current year from date picker
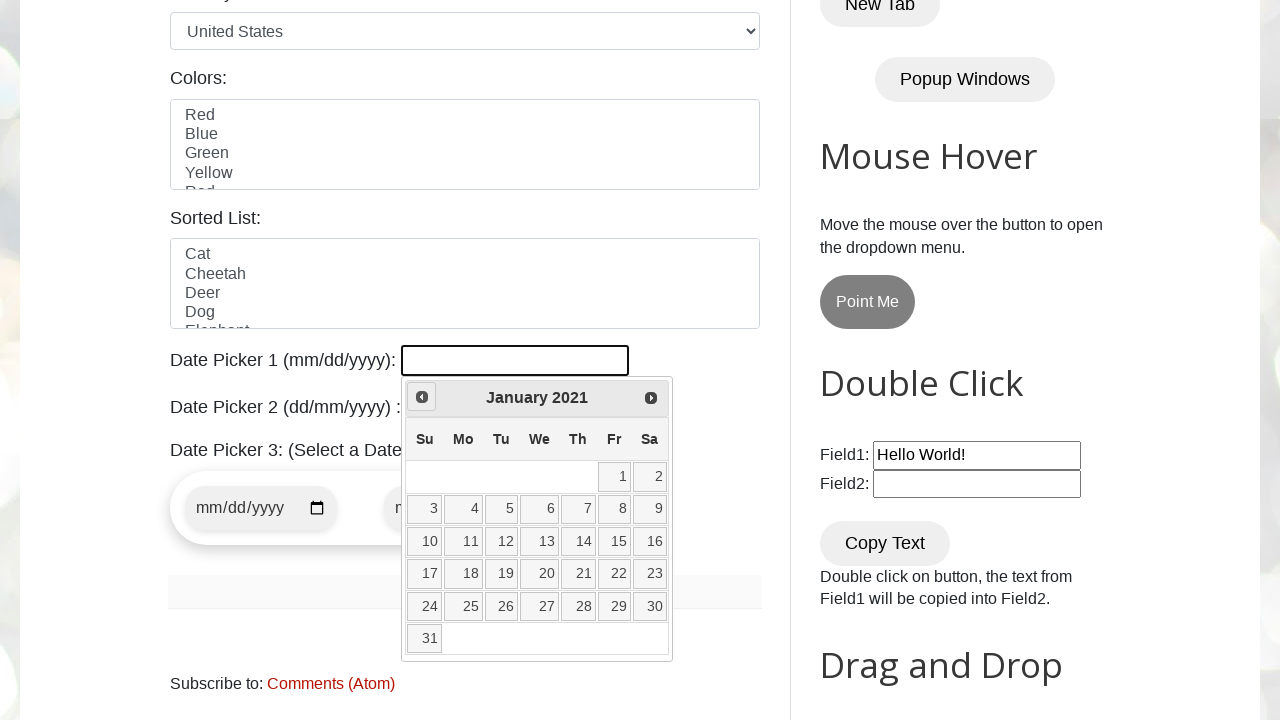

Retrieved current month from date picker
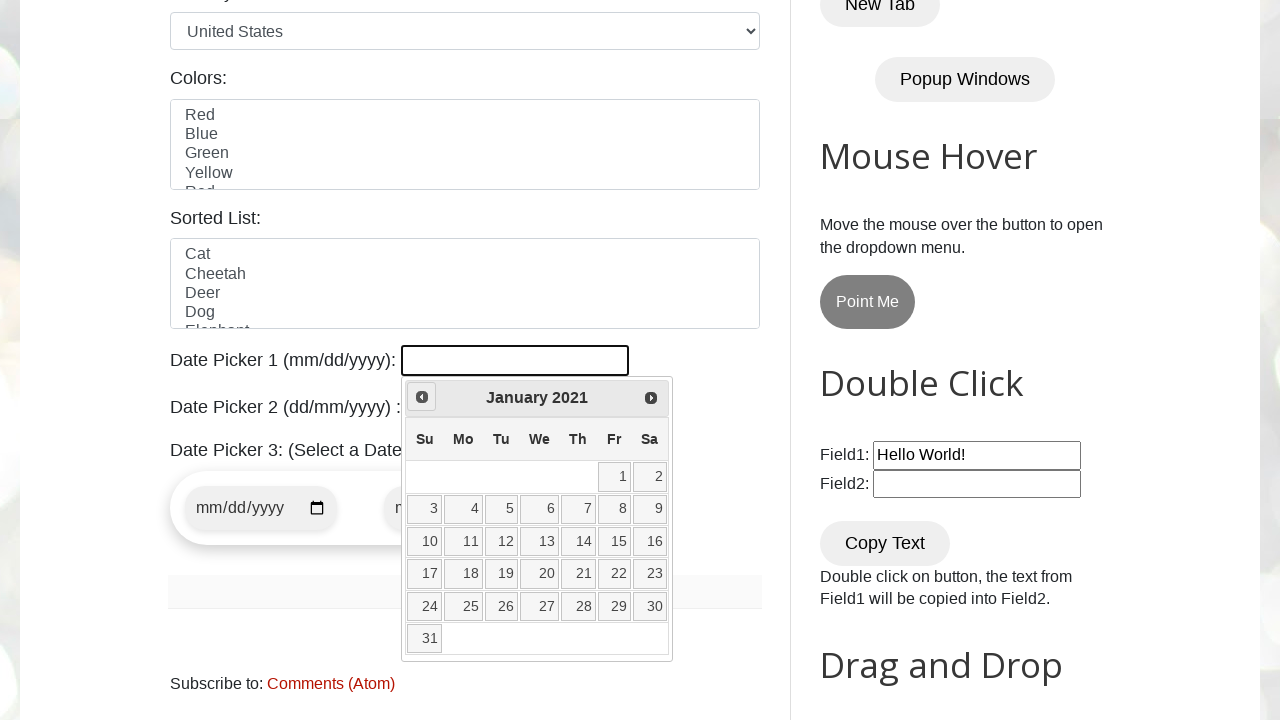

Clicked left arrow to navigate to previous month (current: January 2021) at (422, 397) on .ui-icon.ui-icon-circle-triangle-w
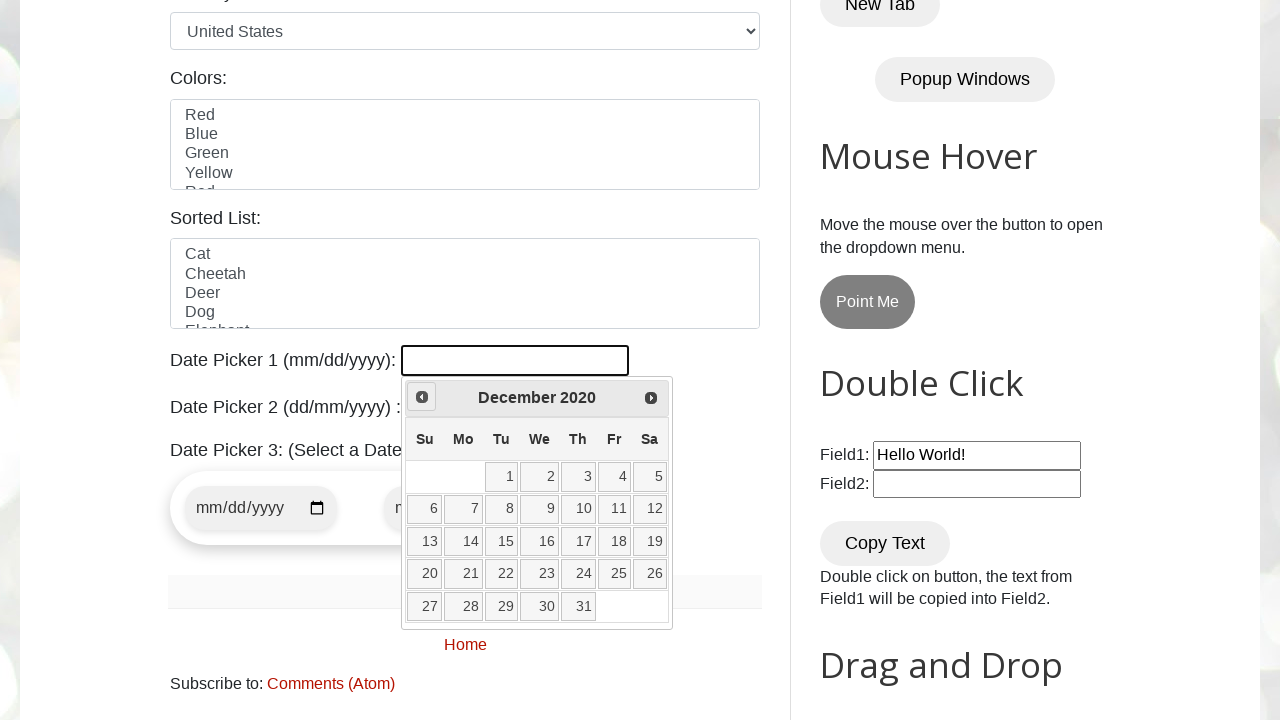

Retrieved current year from date picker
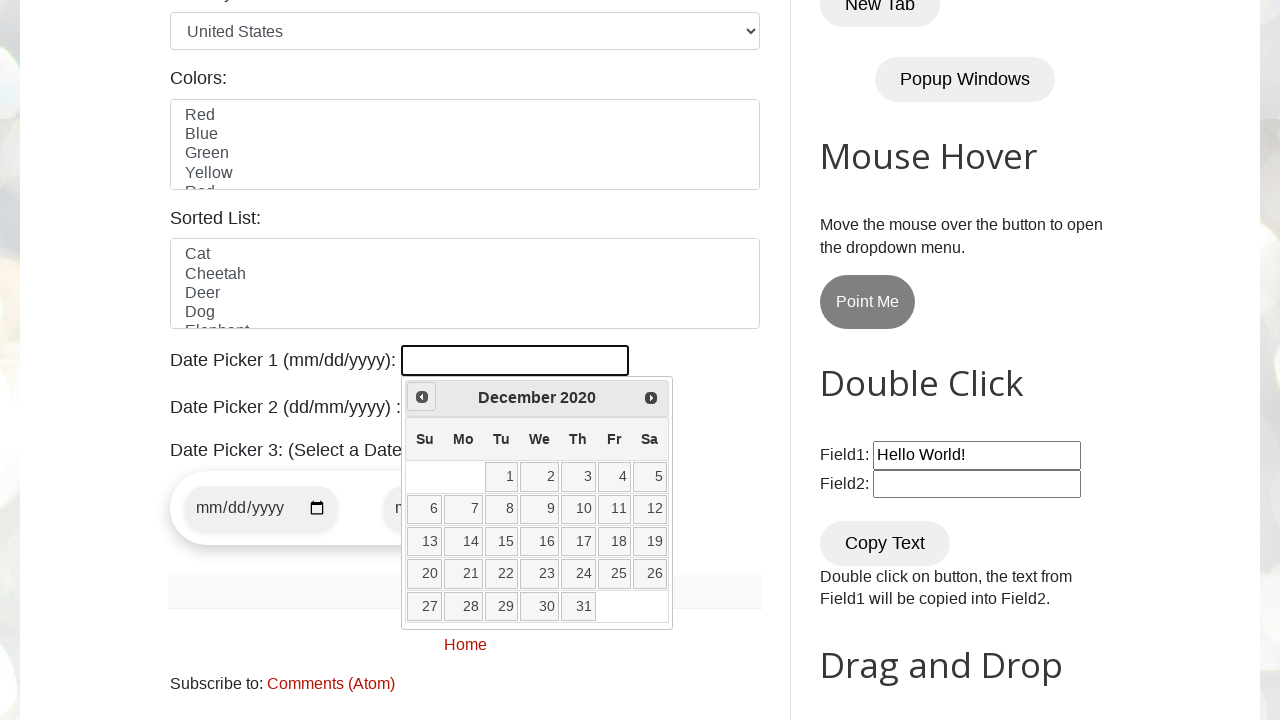

Retrieved current month from date picker
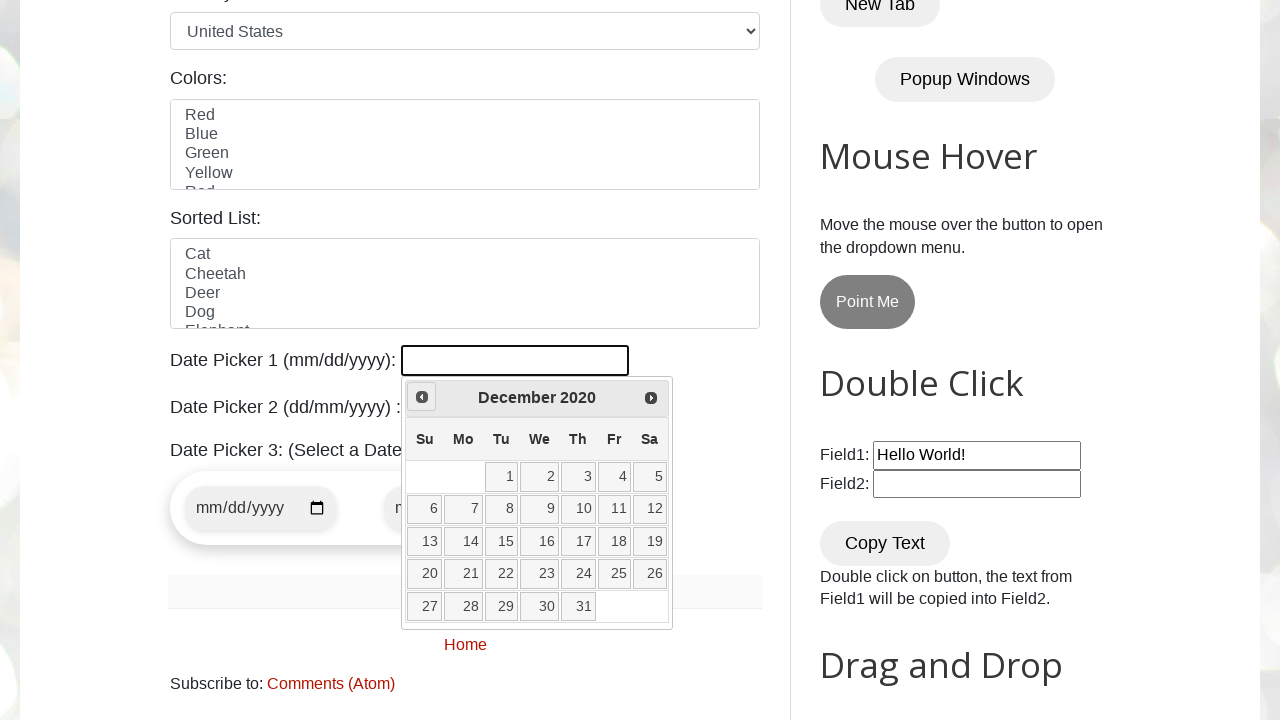

Clicked left arrow to navigate to previous month (current: December 2020) at (422, 397) on .ui-icon.ui-icon-circle-triangle-w
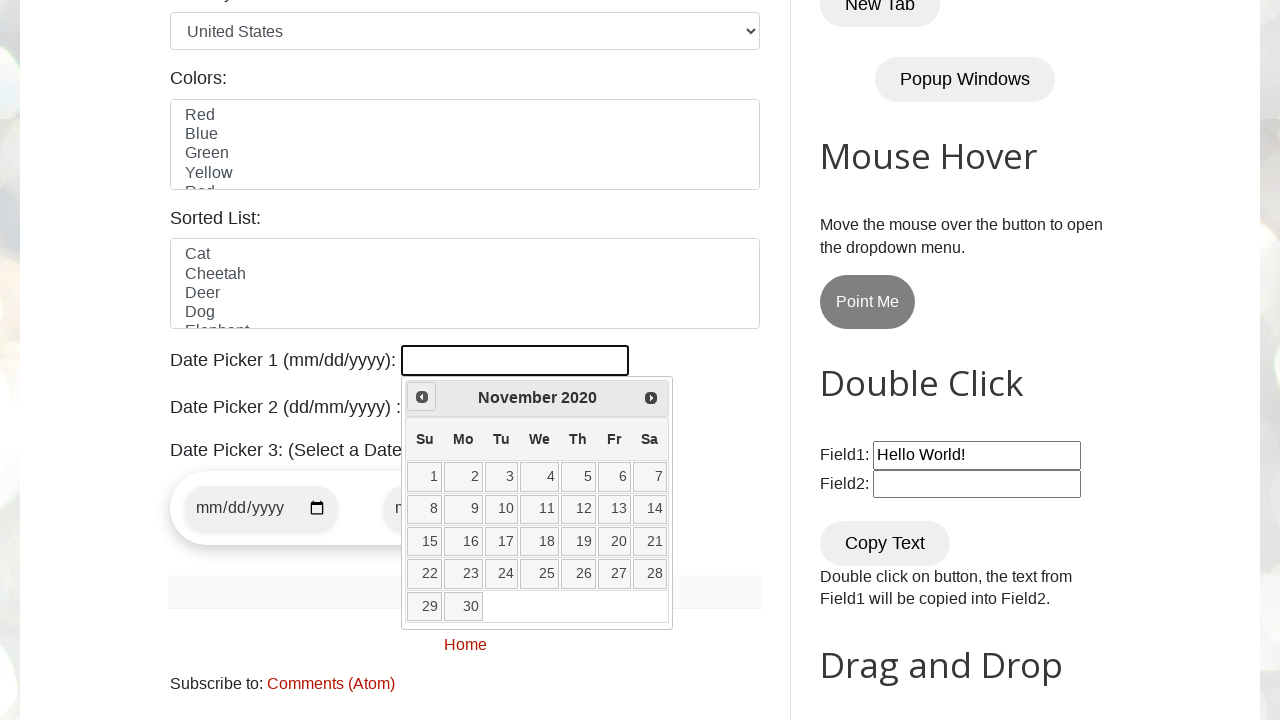

Retrieved current year from date picker
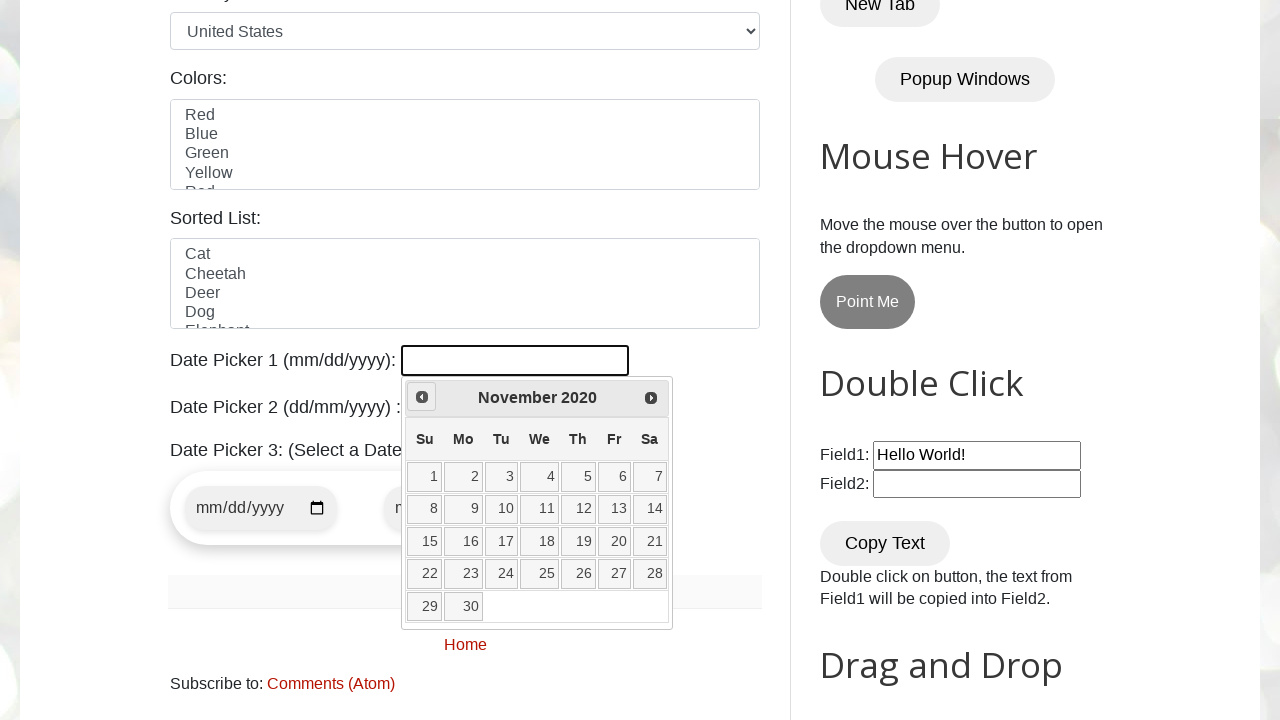

Retrieved current month from date picker
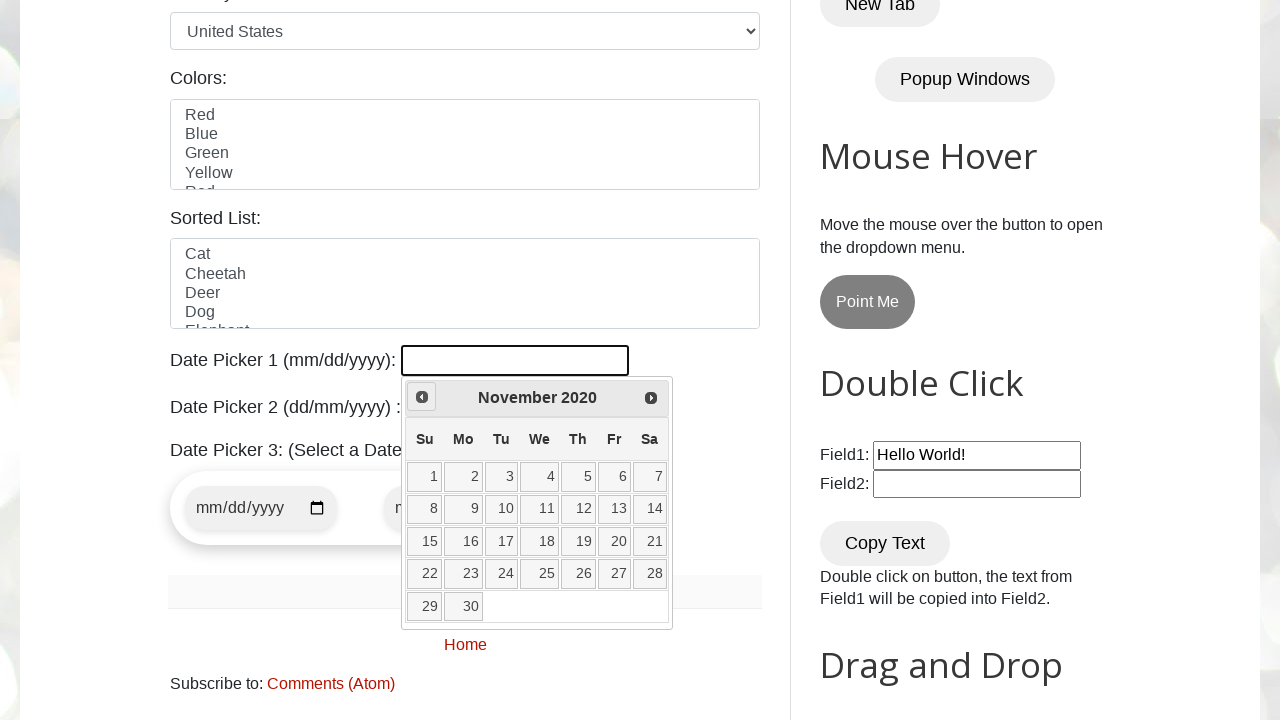

Clicked left arrow to navigate to previous month (current: November 2020) at (422, 397) on .ui-icon.ui-icon-circle-triangle-w
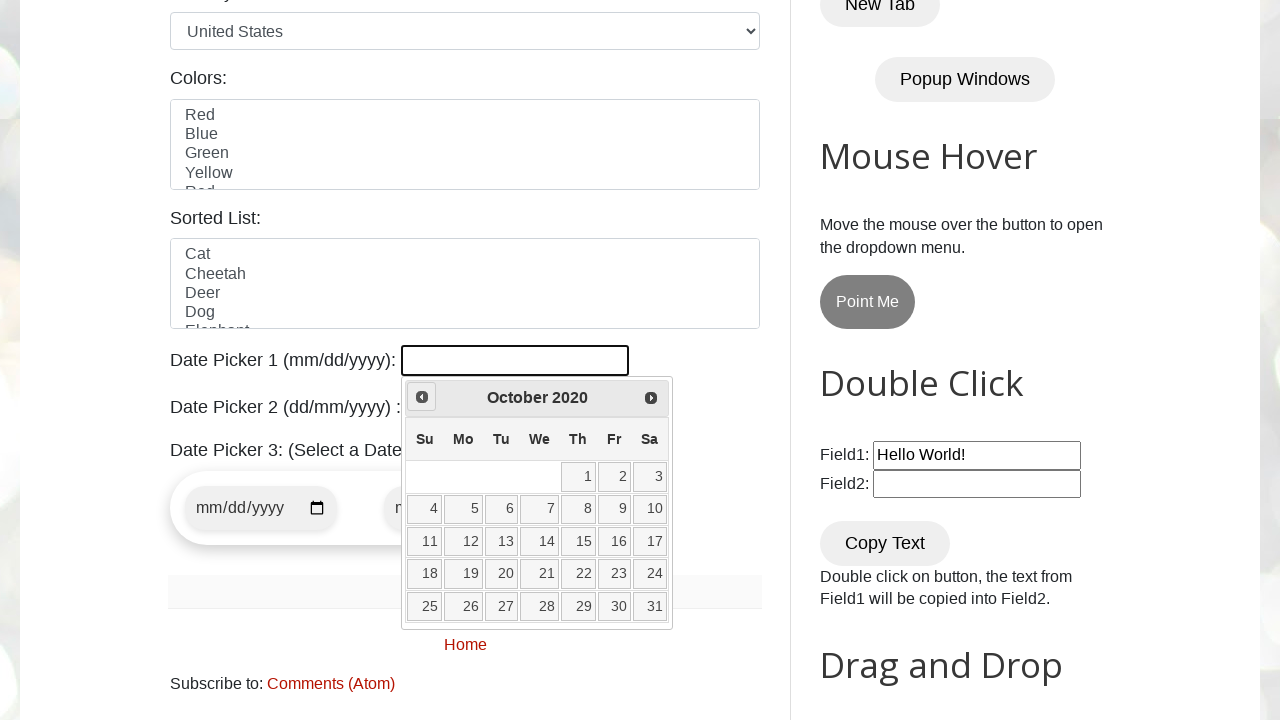

Retrieved current year from date picker
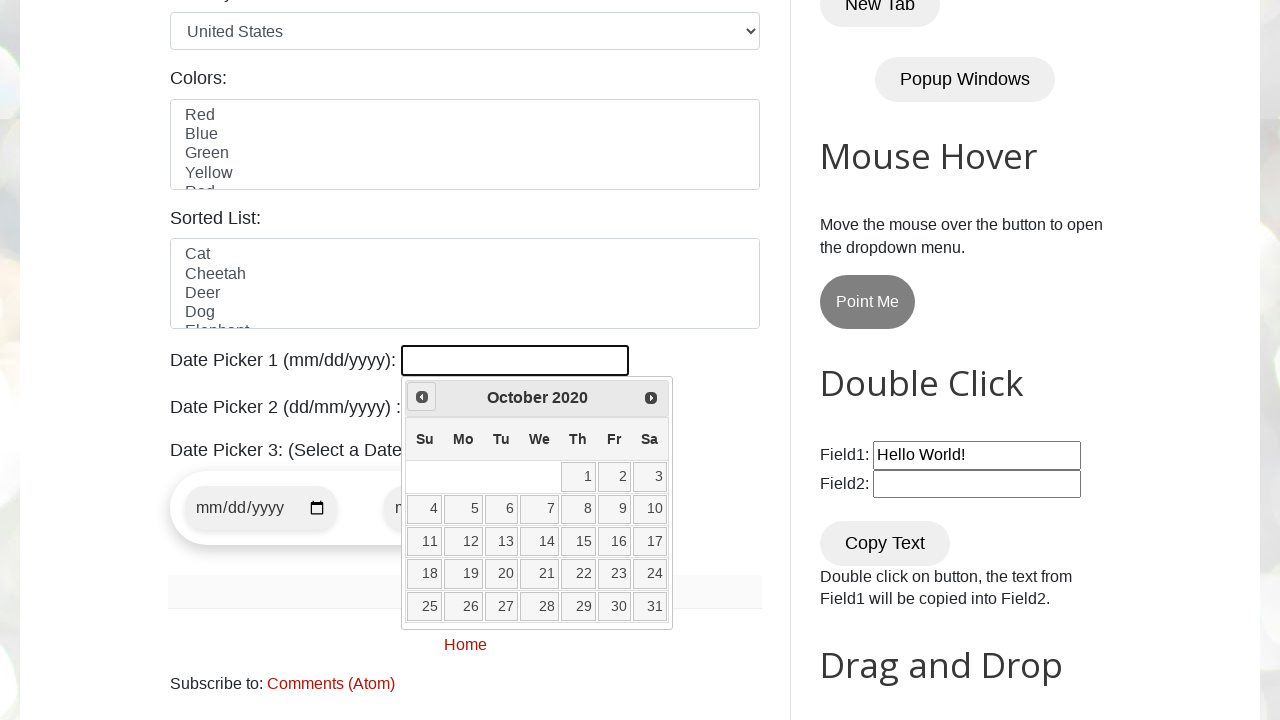

Retrieved current month from date picker
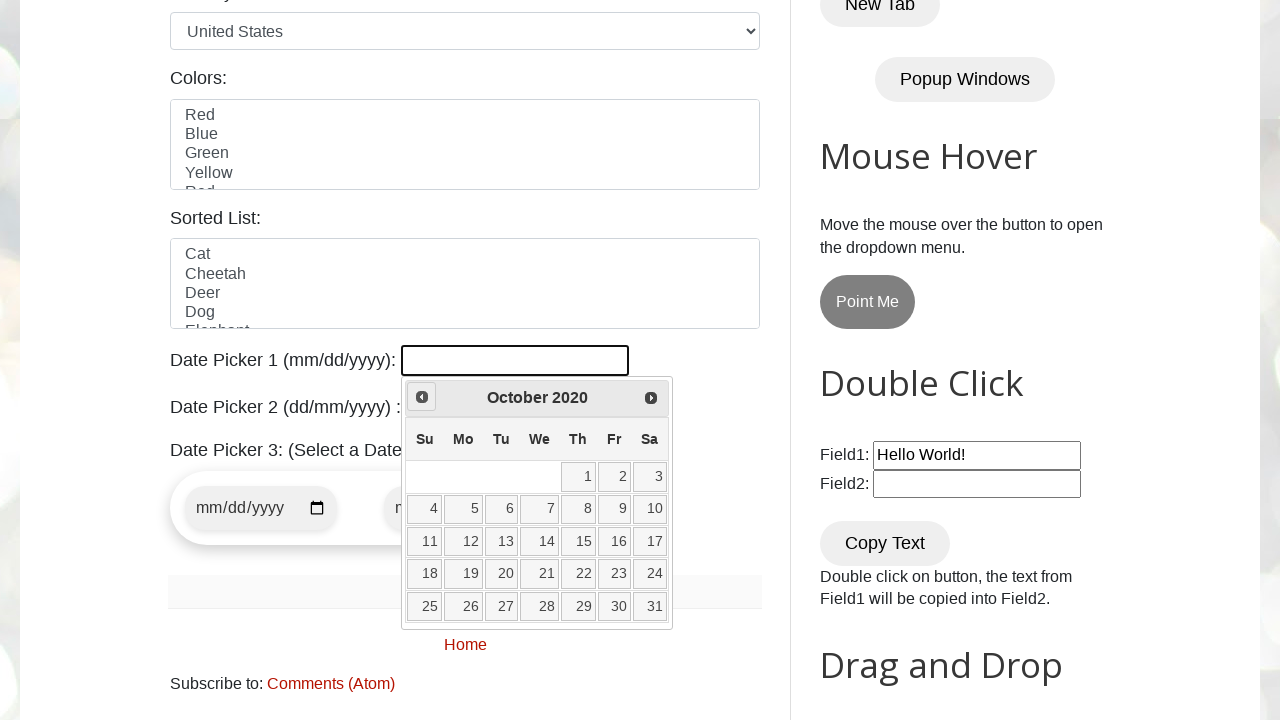

Clicked left arrow to navigate to previous month (current: October 2020) at (422, 397) on .ui-icon.ui-icon-circle-triangle-w
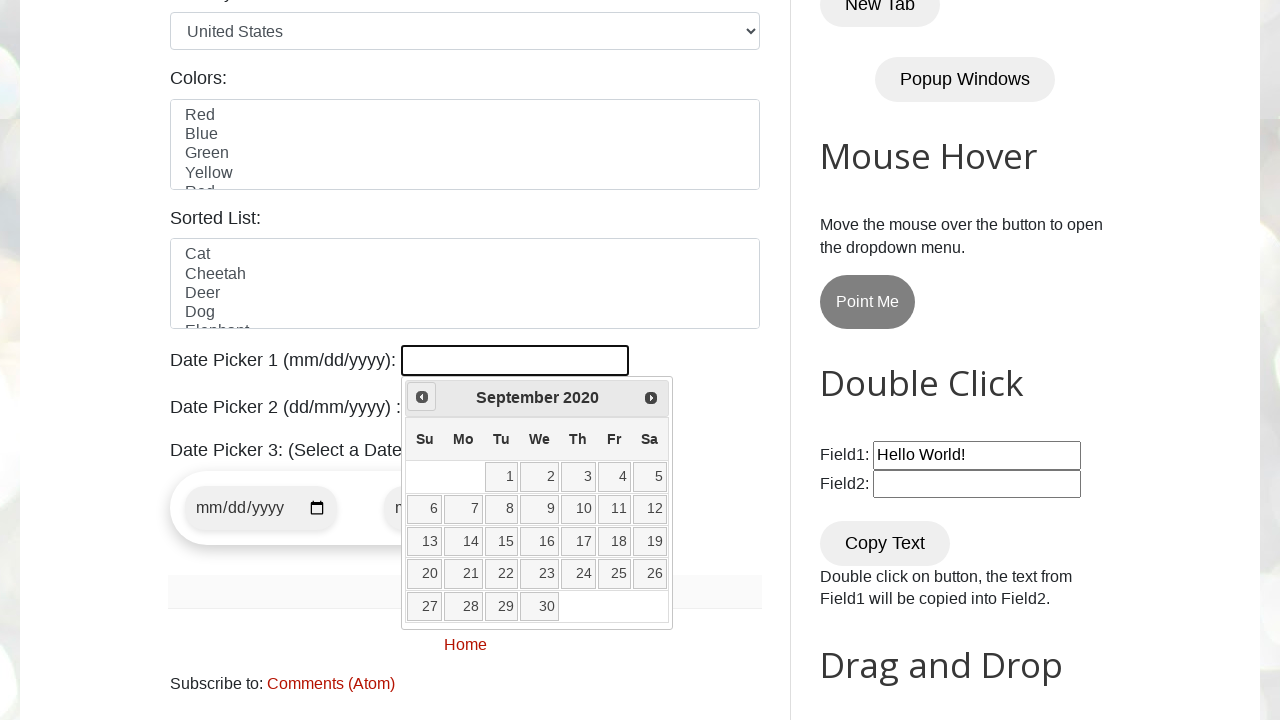

Retrieved current year from date picker
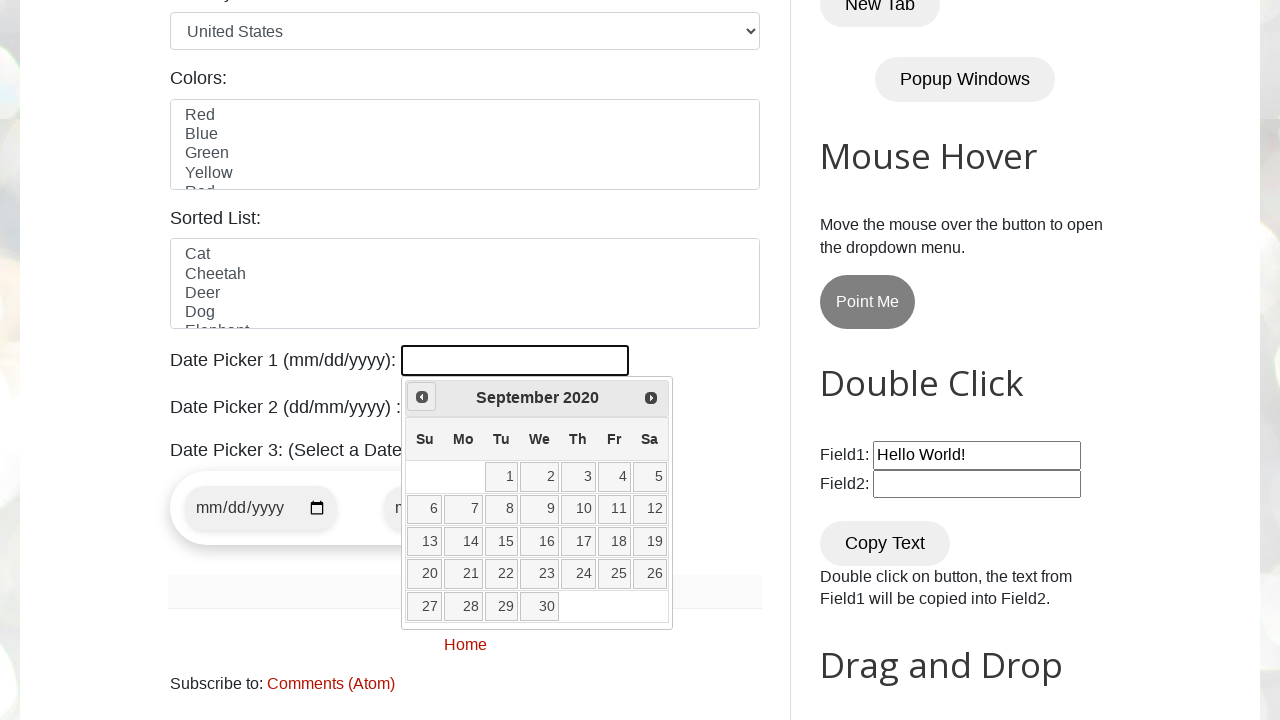

Retrieved current month from date picker
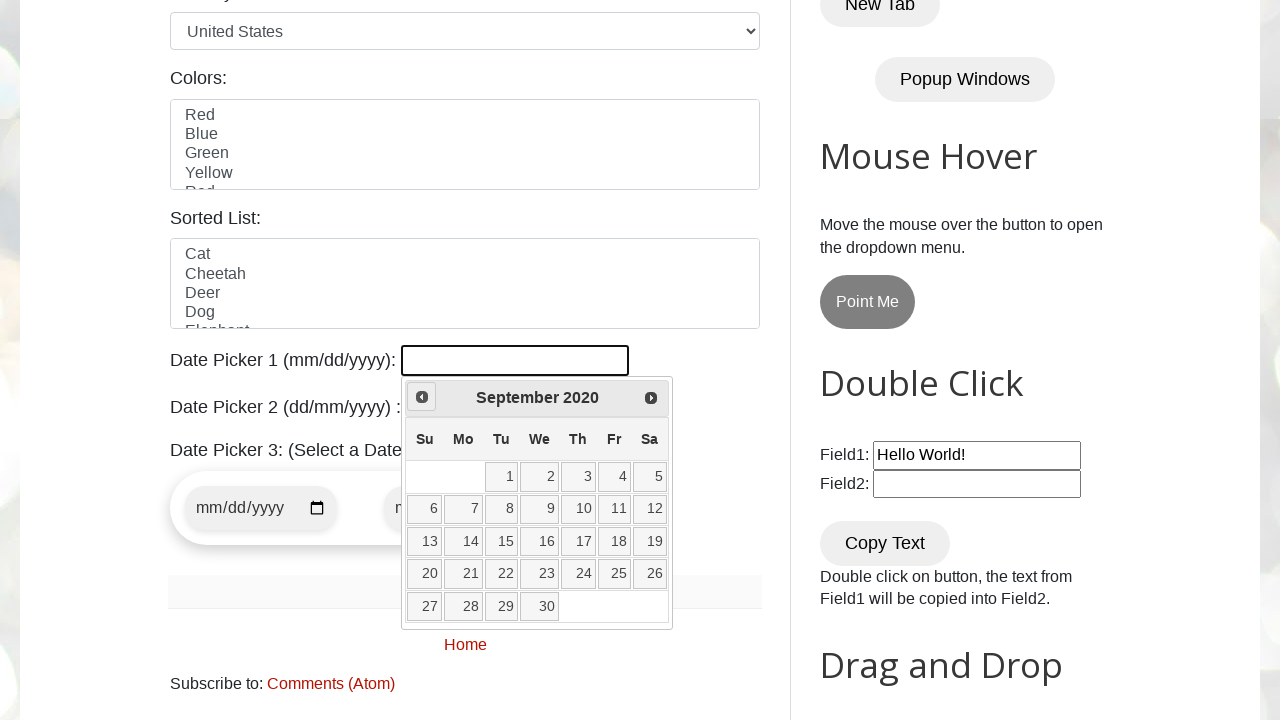

Clicked left arrow to navigate to previous month (current: September 2020) at (422, 397) on .ui-icon.ui-icon-circle-triangle-w
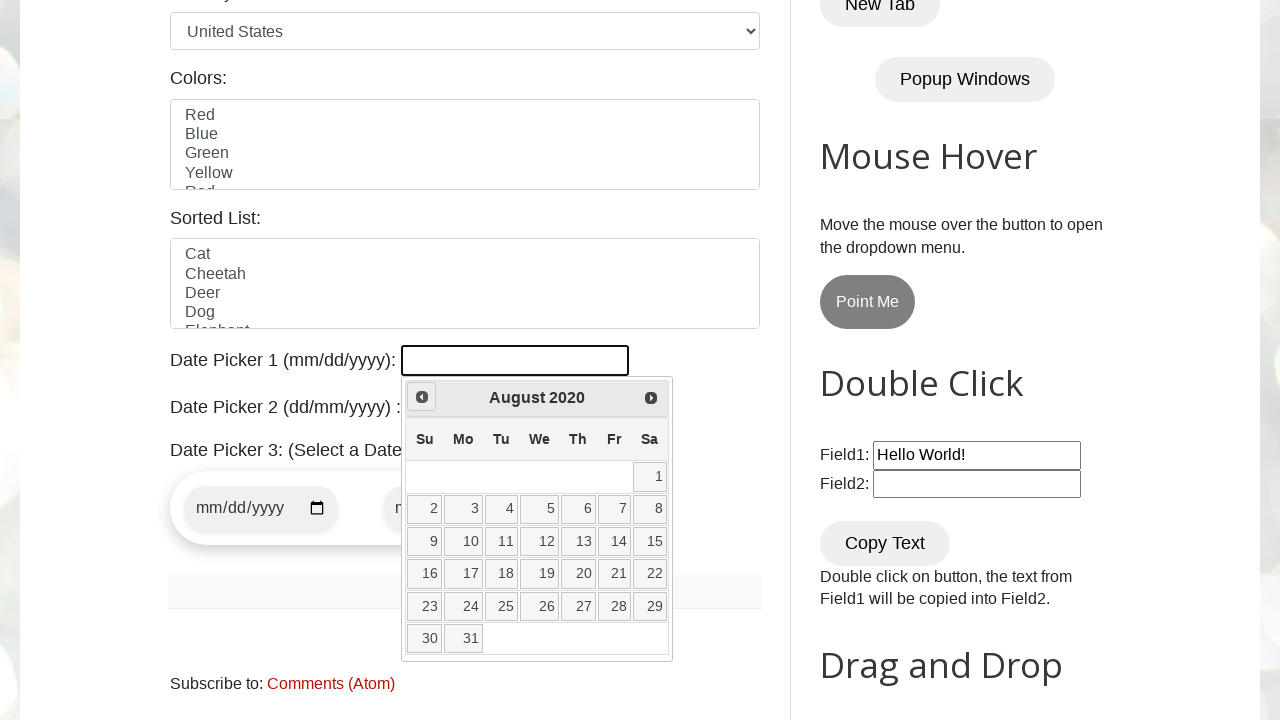

Retrieved current year from date picker
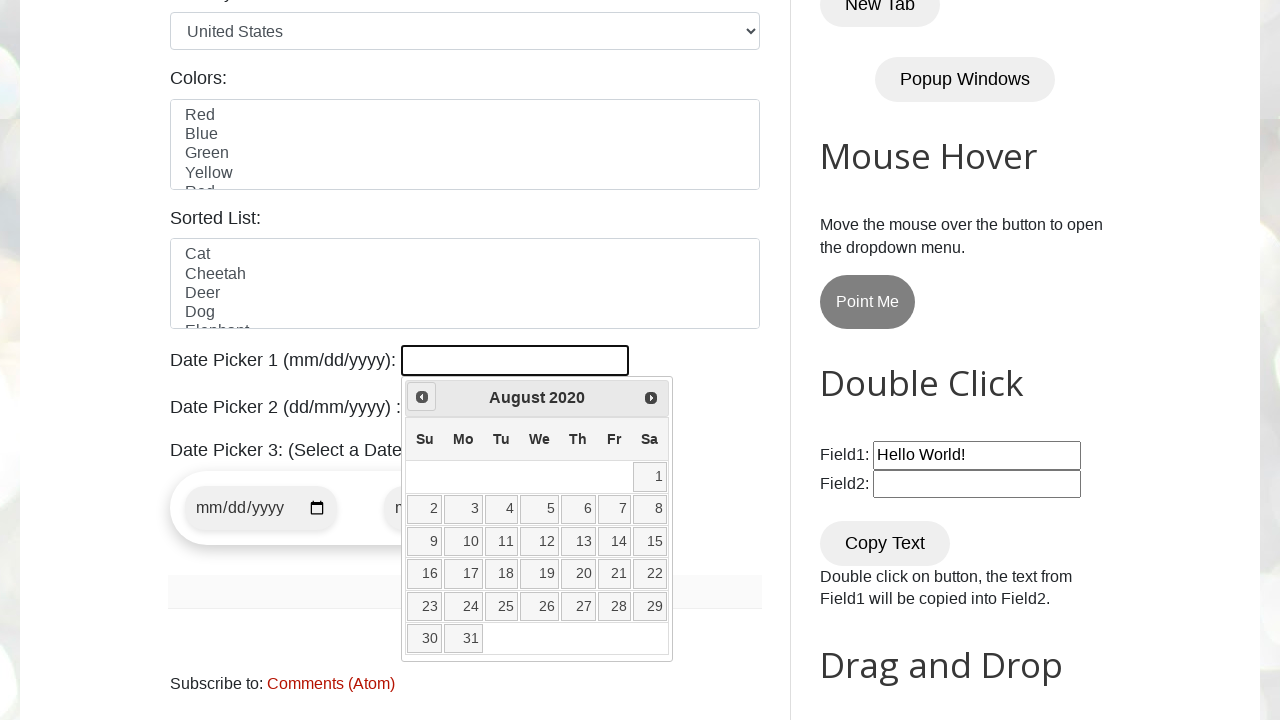

Retrieved current month from date picker
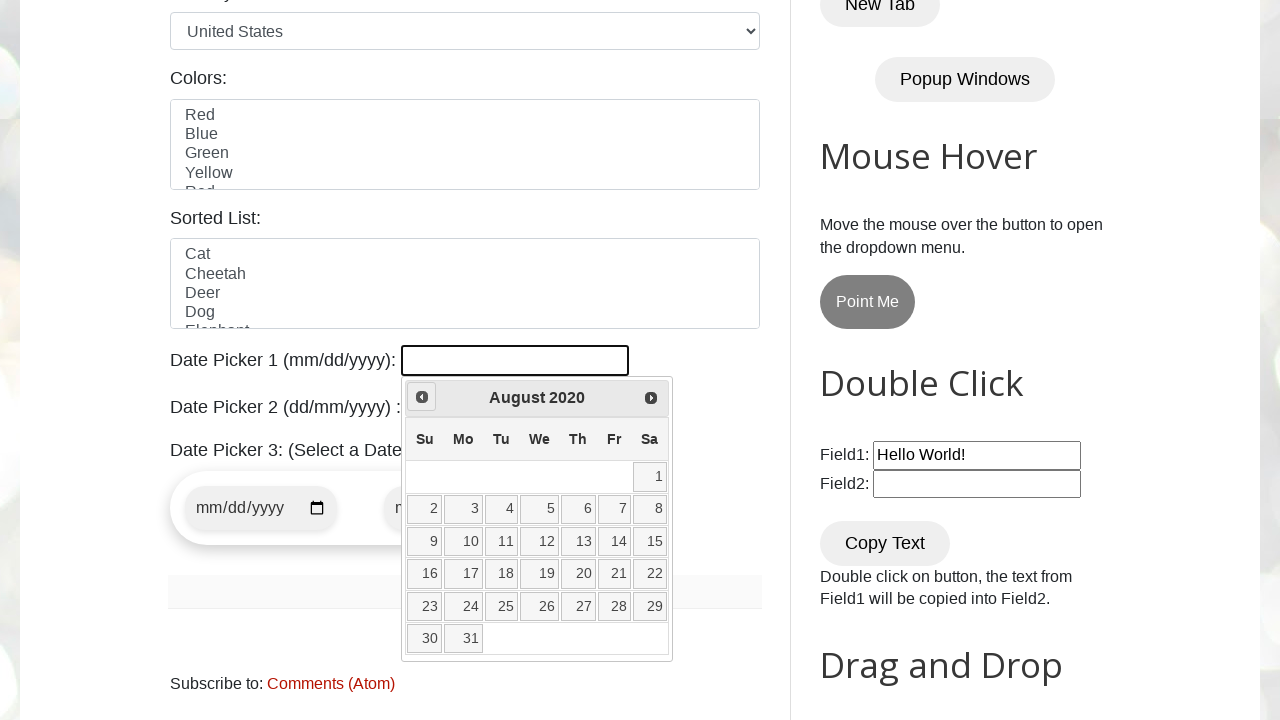

Clicked left arrow to navigate to previous month (current: August 2020) at (422, 397) on .ui-icon.ui-icon-circle-triangle-w
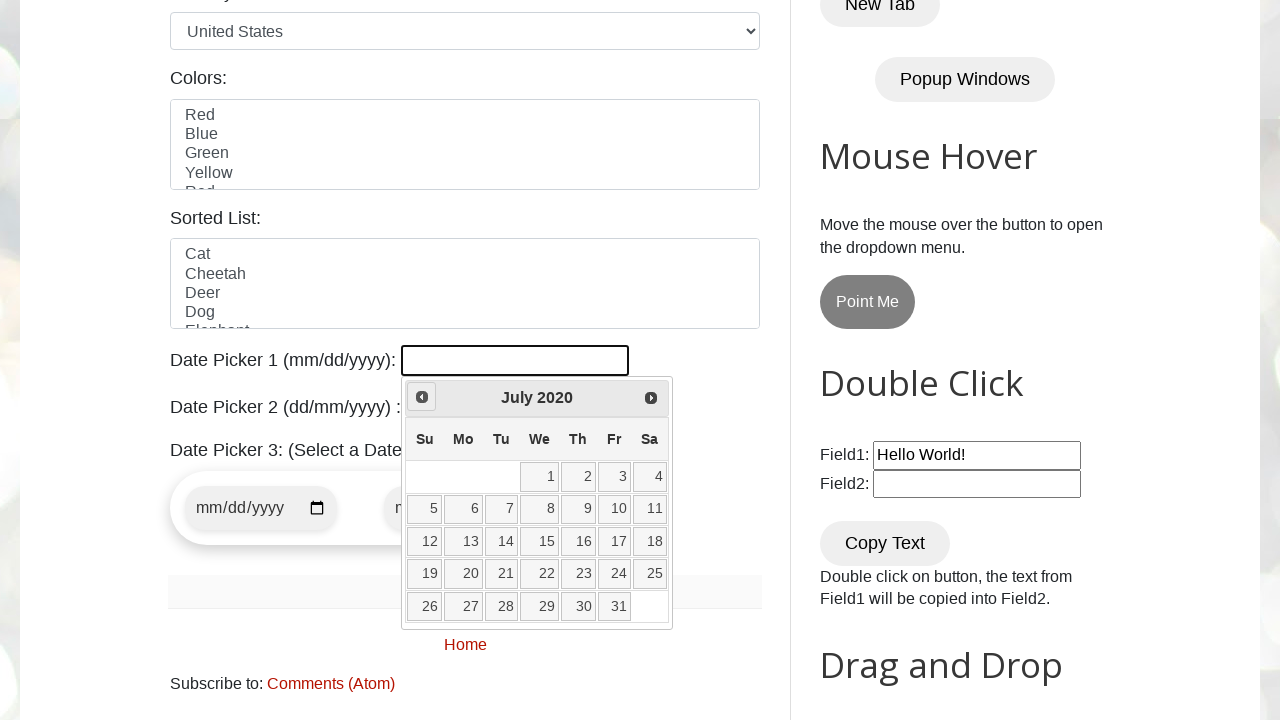

Retrieved current year from date picker
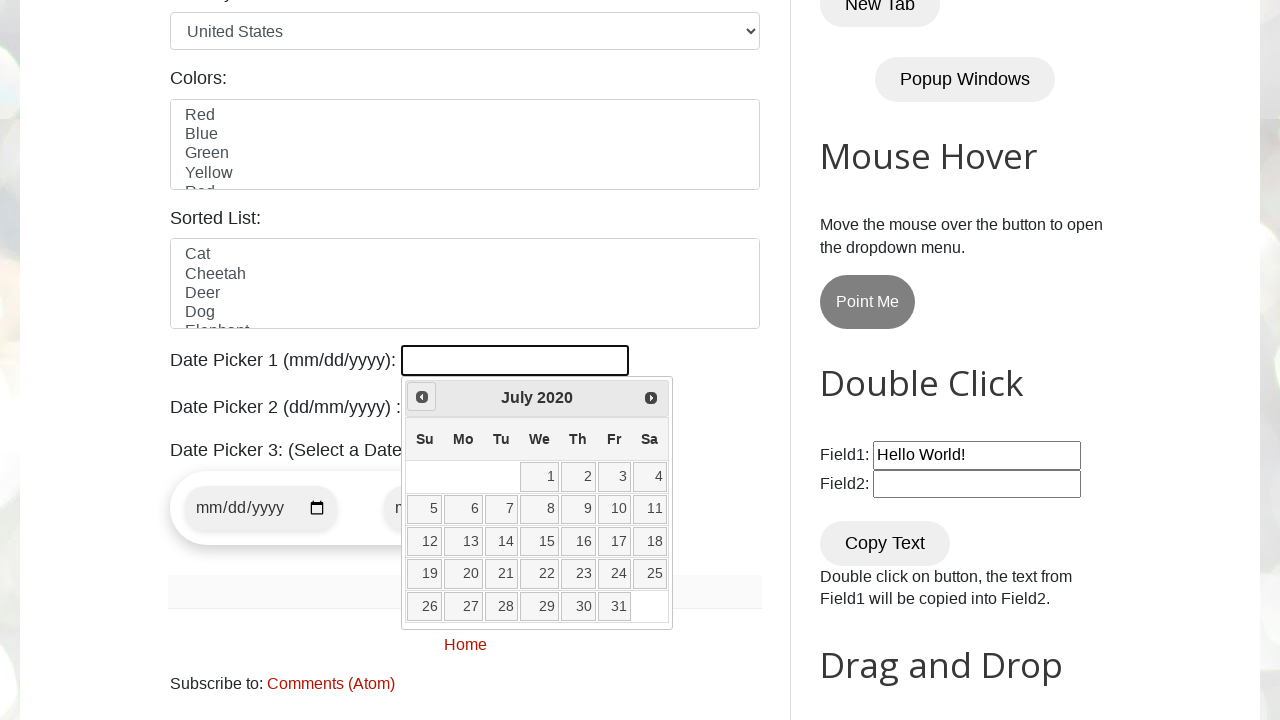

Retrieved current month from date picker
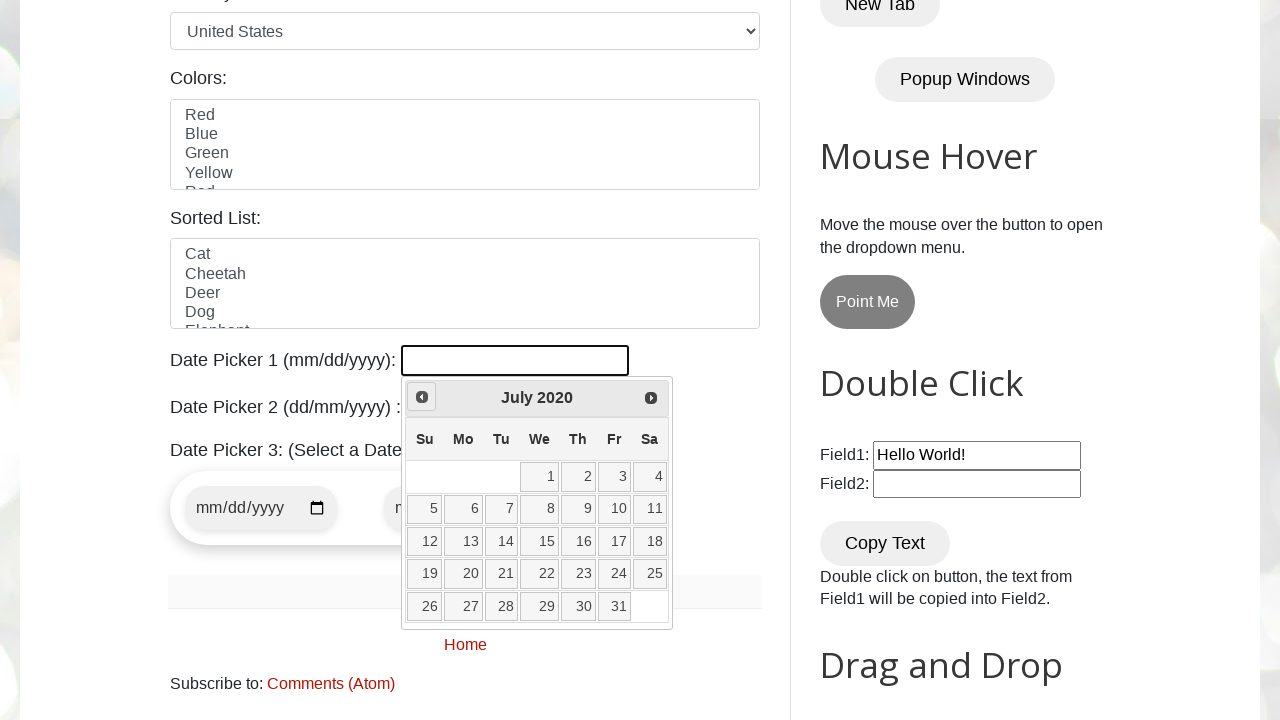

Clicked left arrow to navigate to previous month (current: July 2020) at (422, 397) on .ui-icon.ui-icon-circle-triangle-w
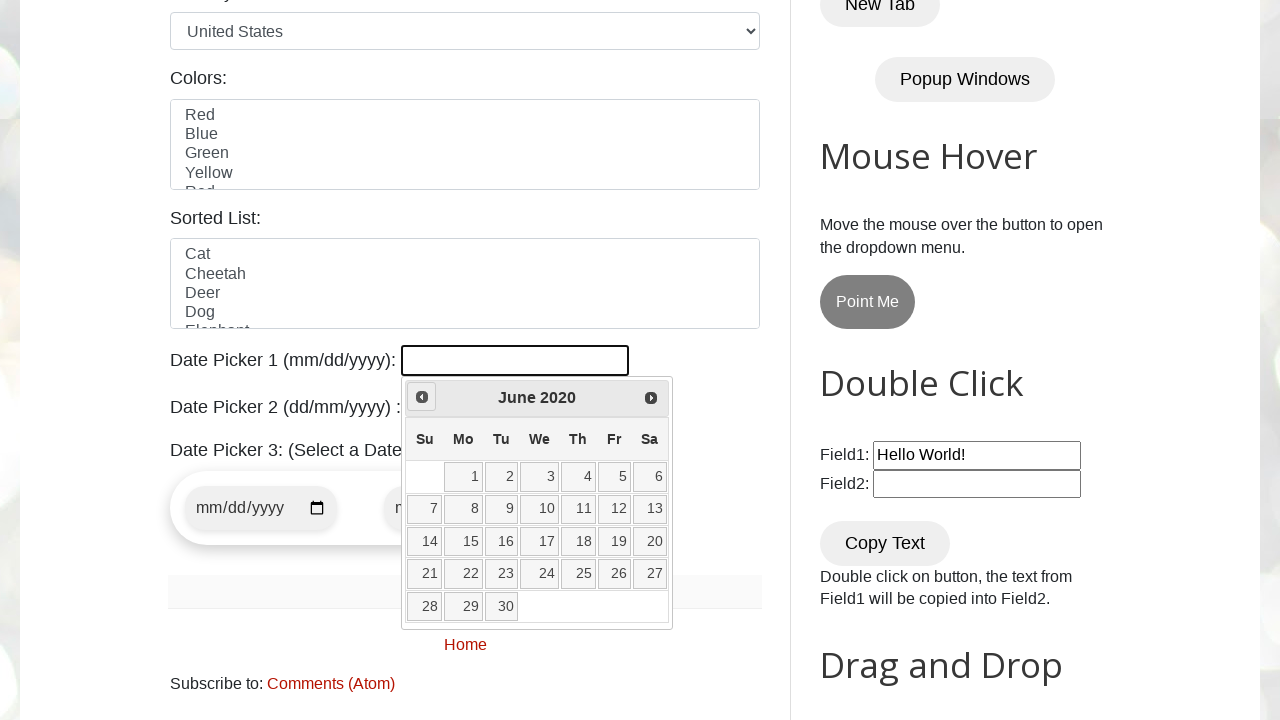

Retrieved current year from date picker
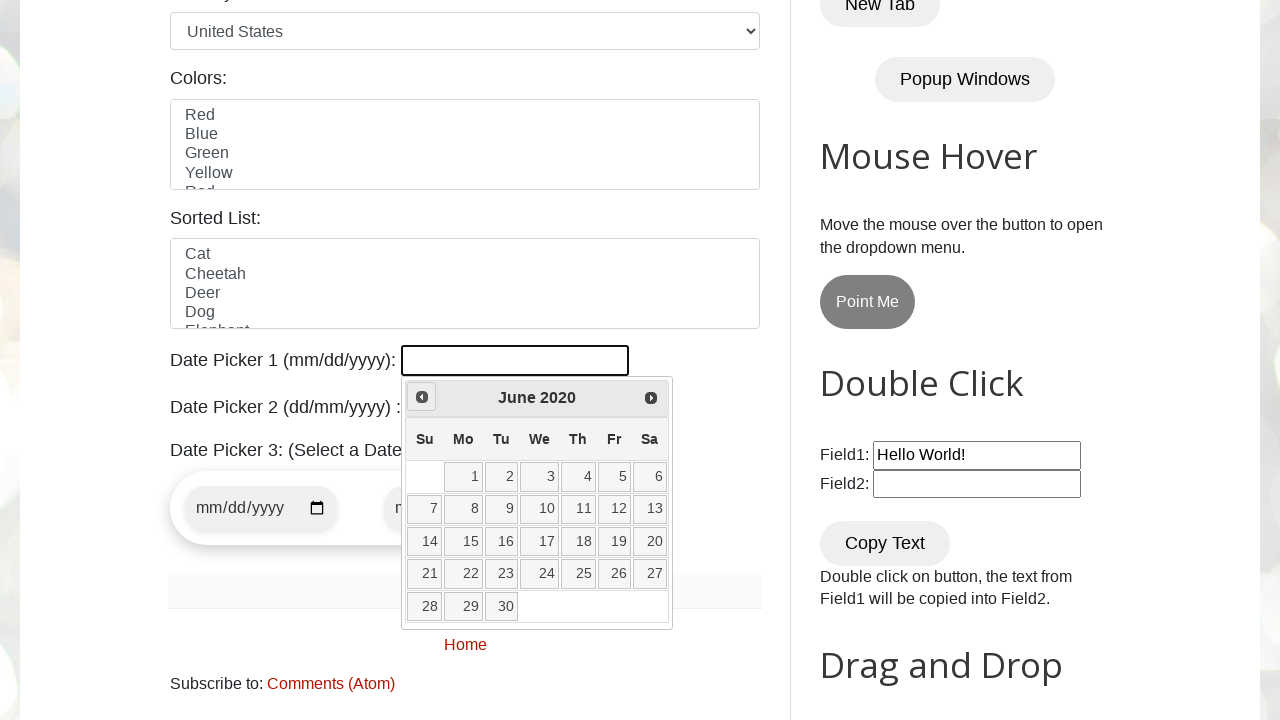

Retrieved current month from date picker
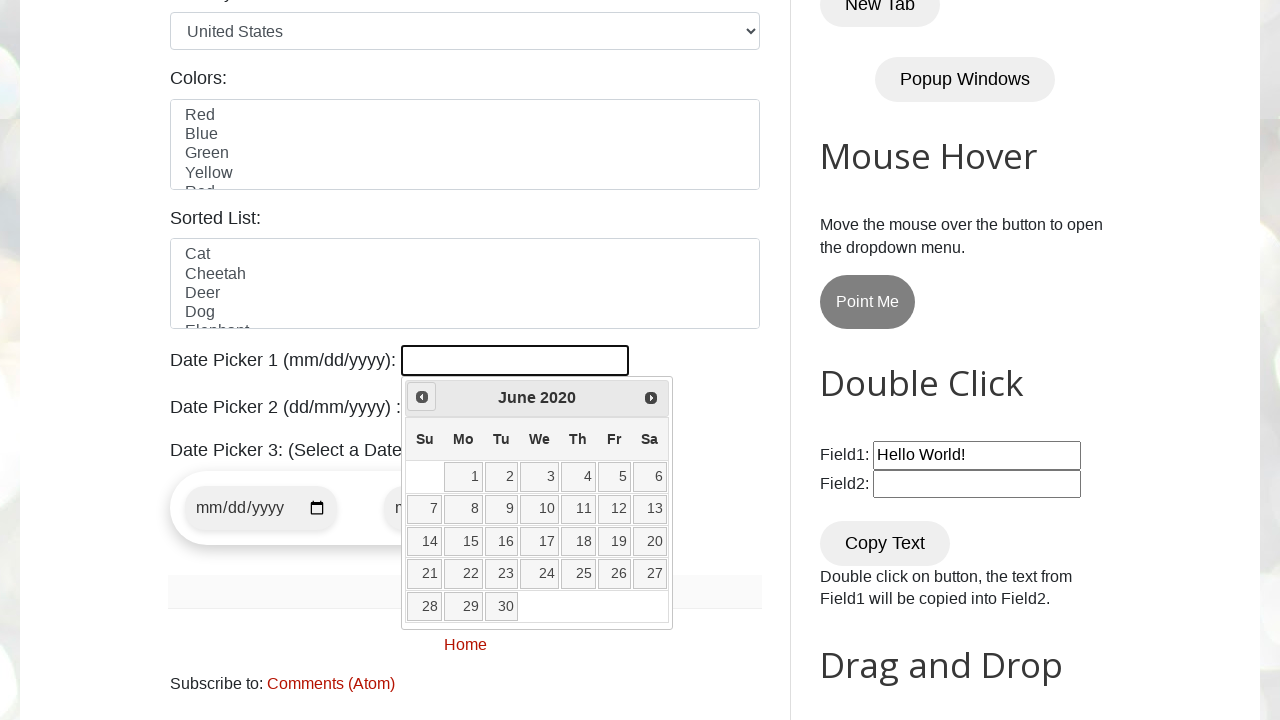

Clicked left arrow to navigate to previous month (current: June 2020) at (422, 397) on .ui-icon.ui-icon-circle-triangle-w
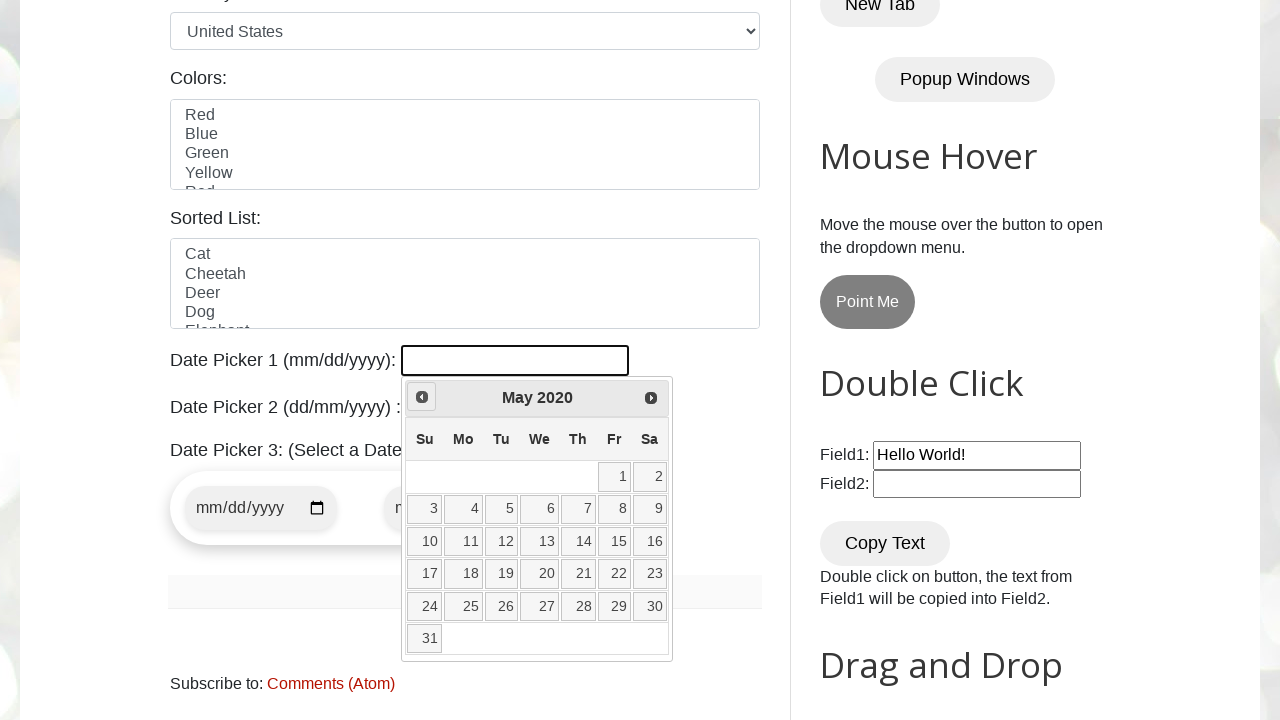

Retrieved current year from date picker
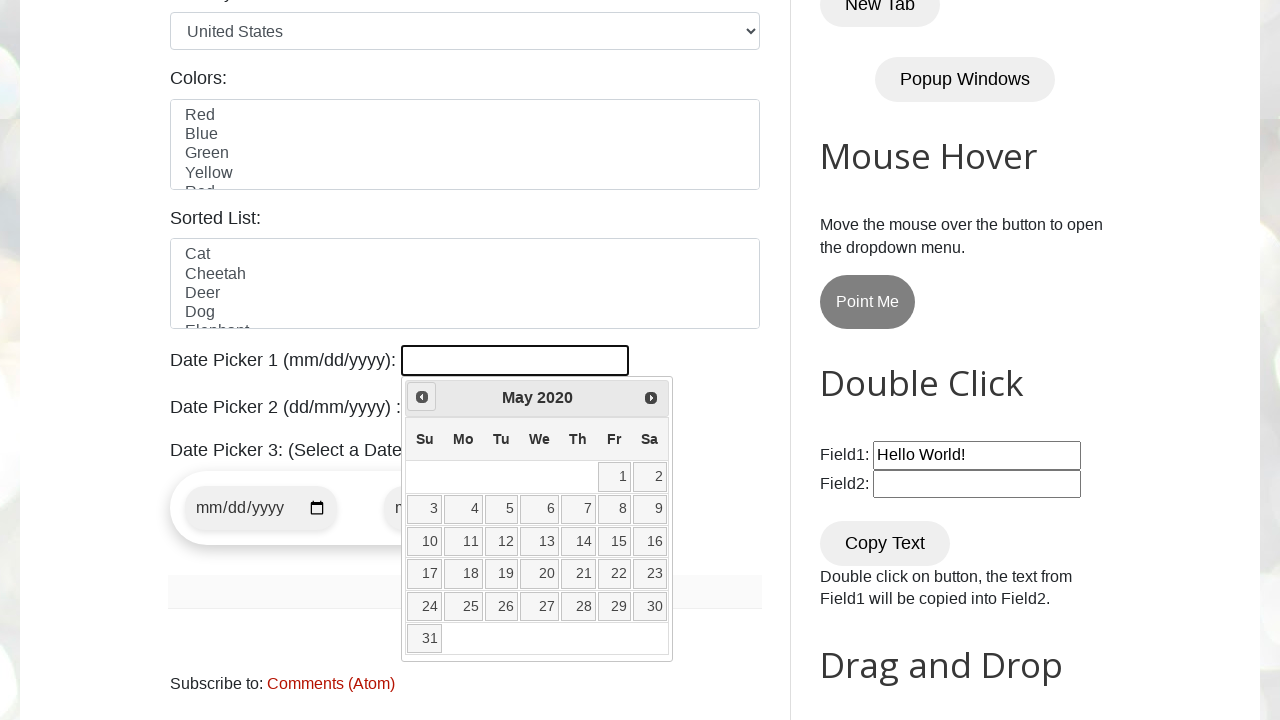

Retrieved current month from date picker
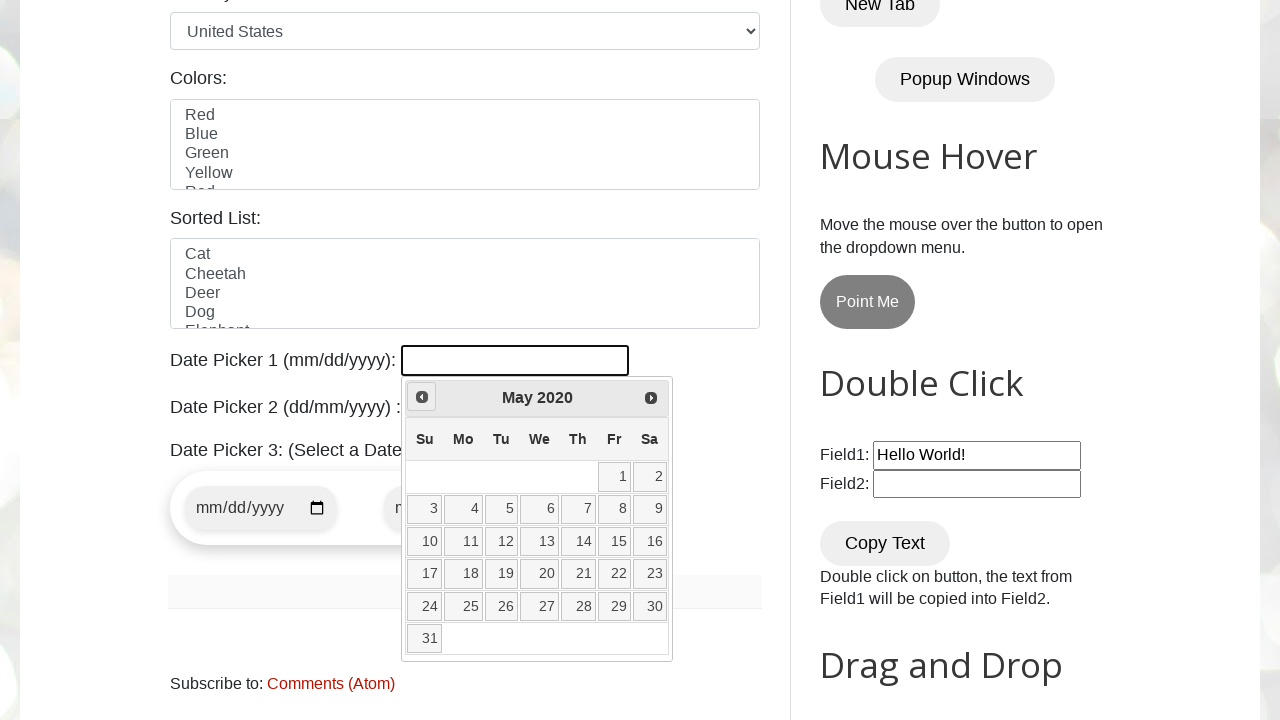

Clicked left arrow to navigate to previous month (current: May 2020) at (422, 397) on .ui-icon.ui-icon-circle-triangle-w
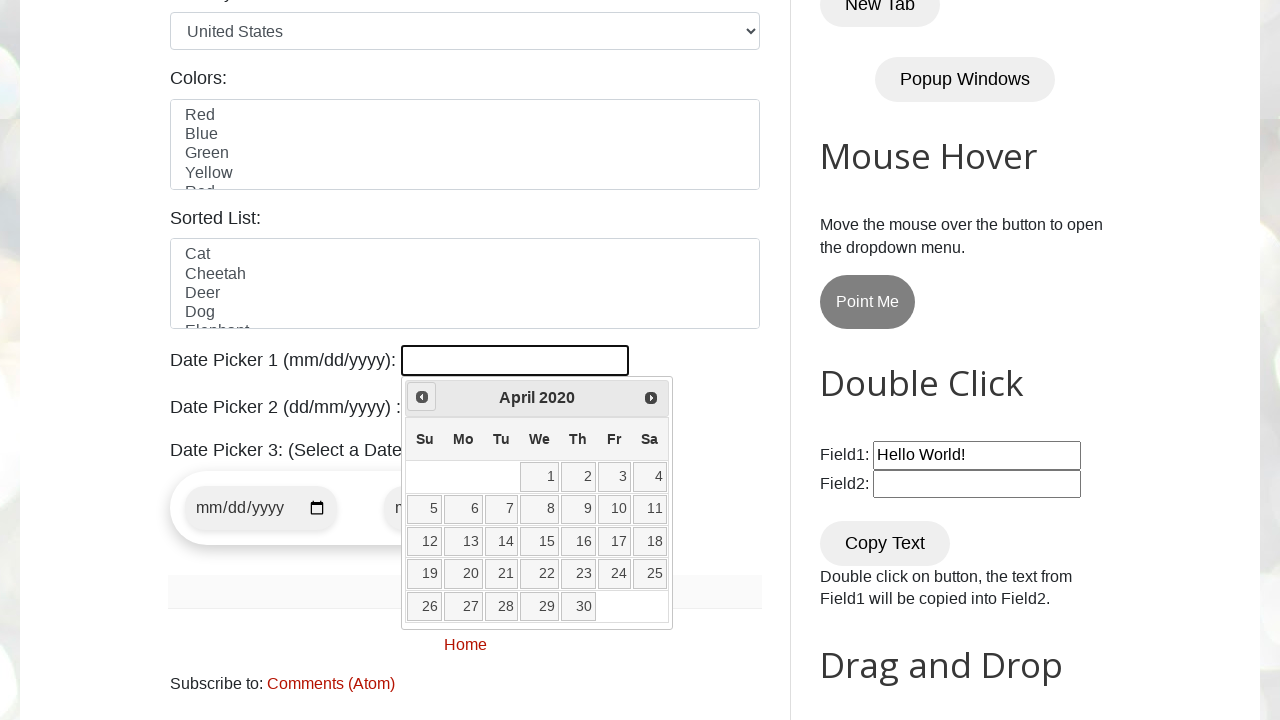

Retrieved current year from date picker
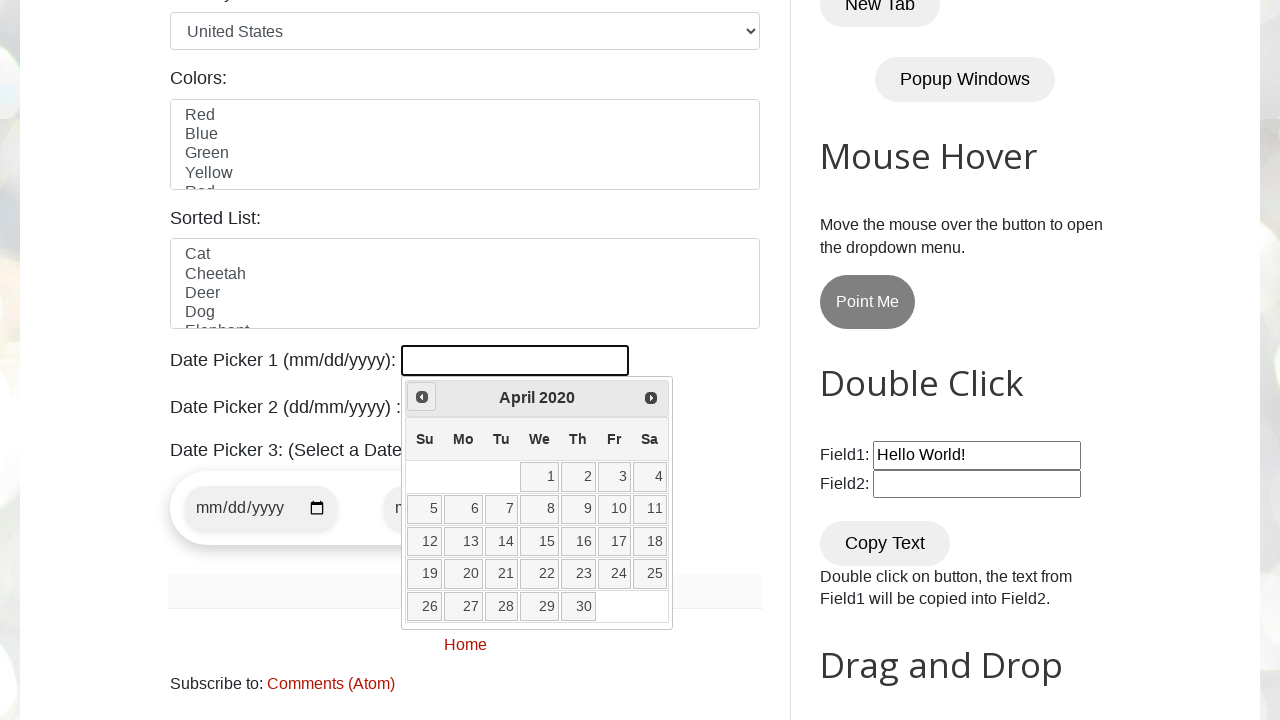

Retrieved current month from date picker
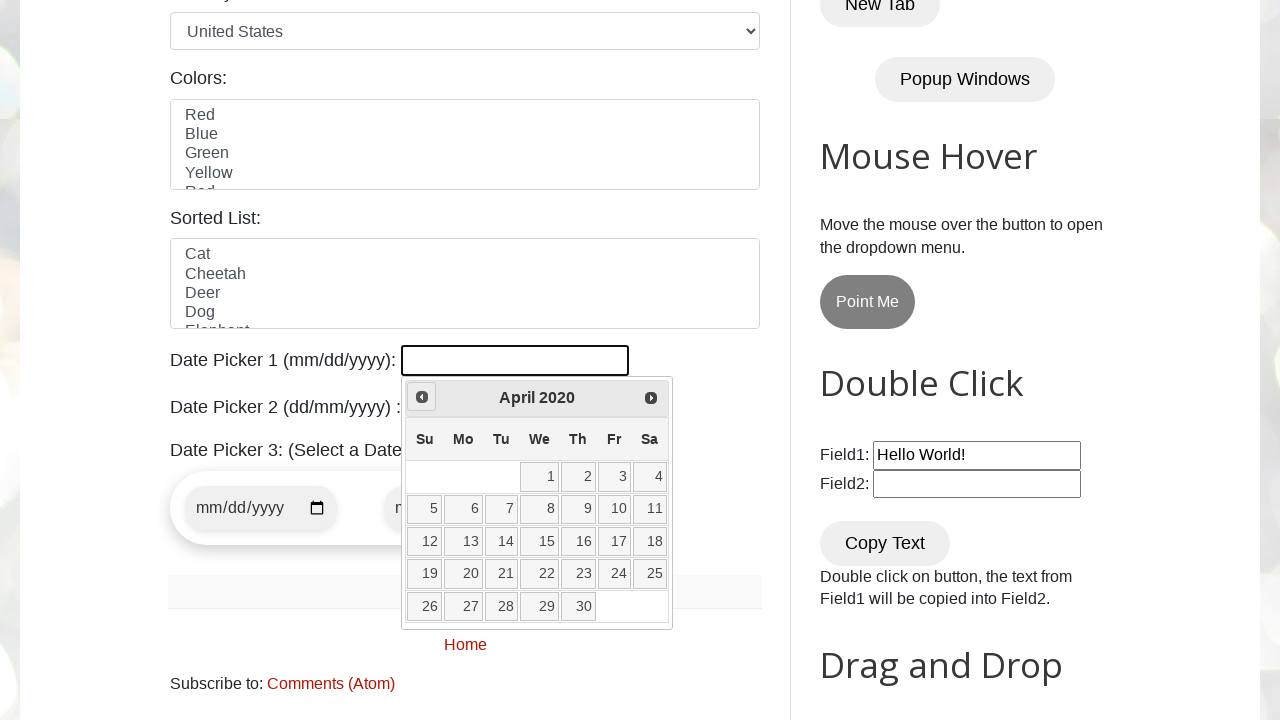

Clicked left arrow to navigate to previous month (current: April 2020) at (422, 397) on .ui-icon.ui-icon-circle-triangle-w
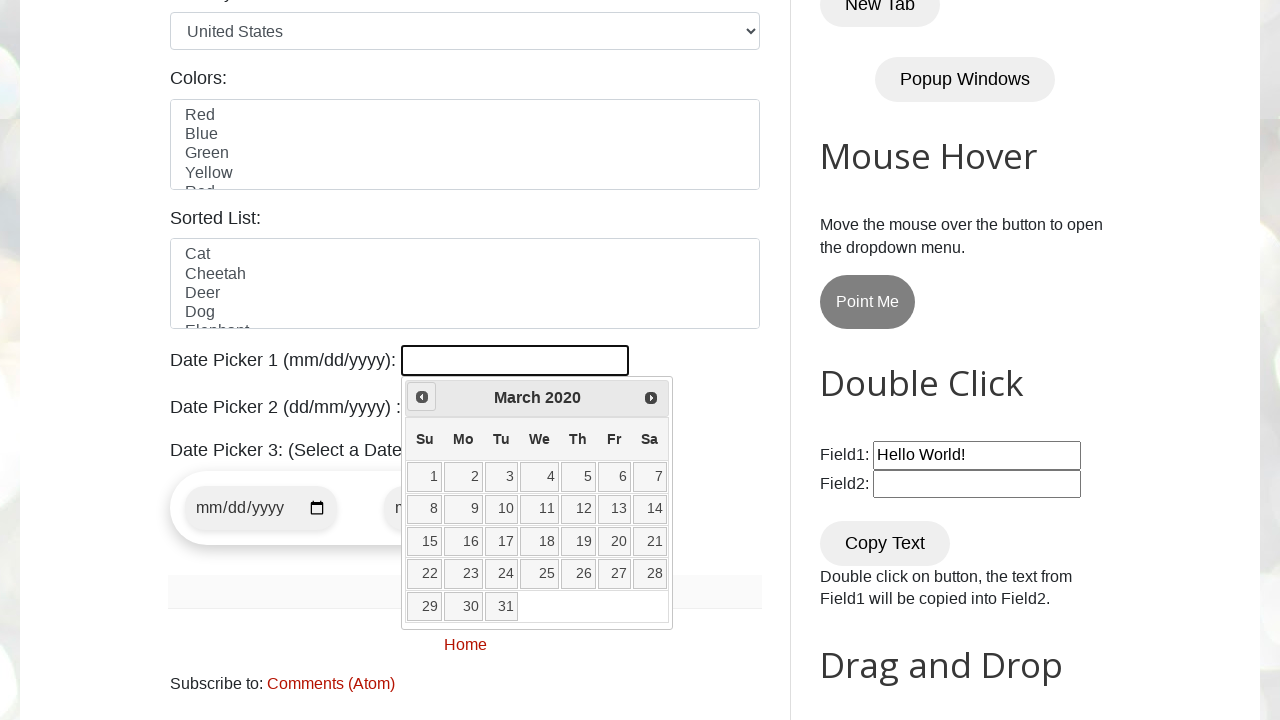

Retrieved current year from date picker
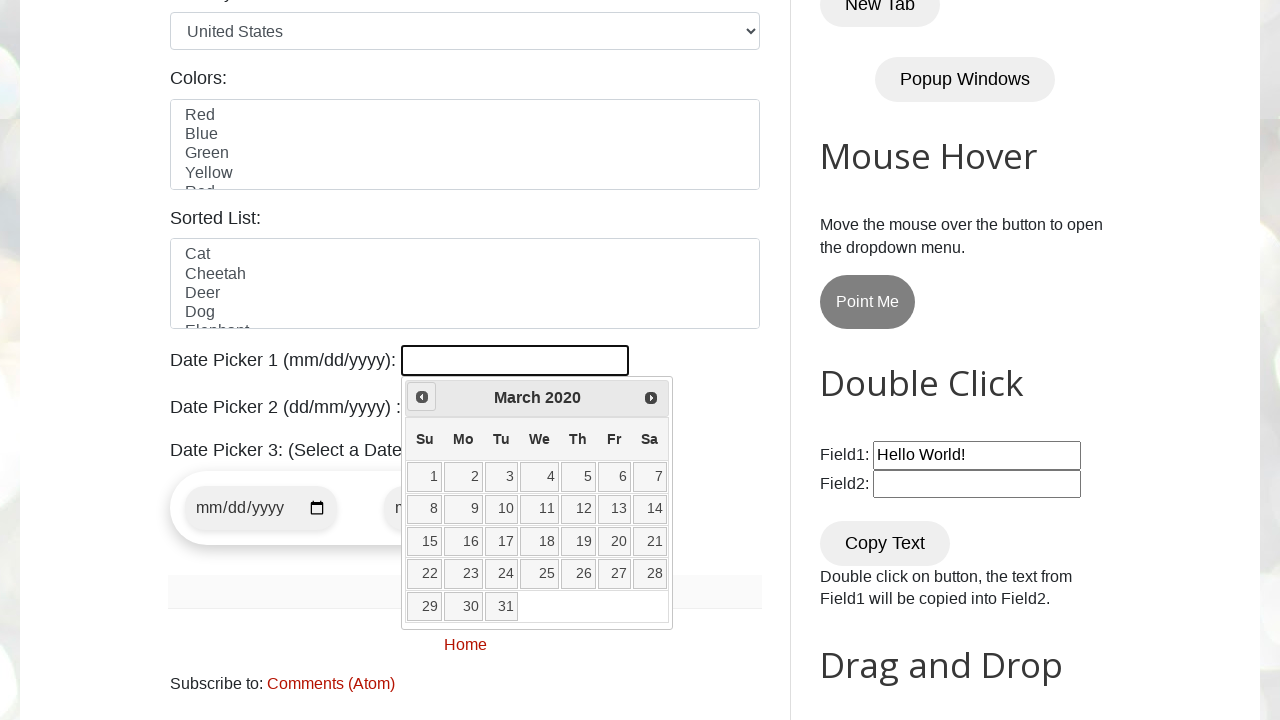

Retrieved current month from date picker
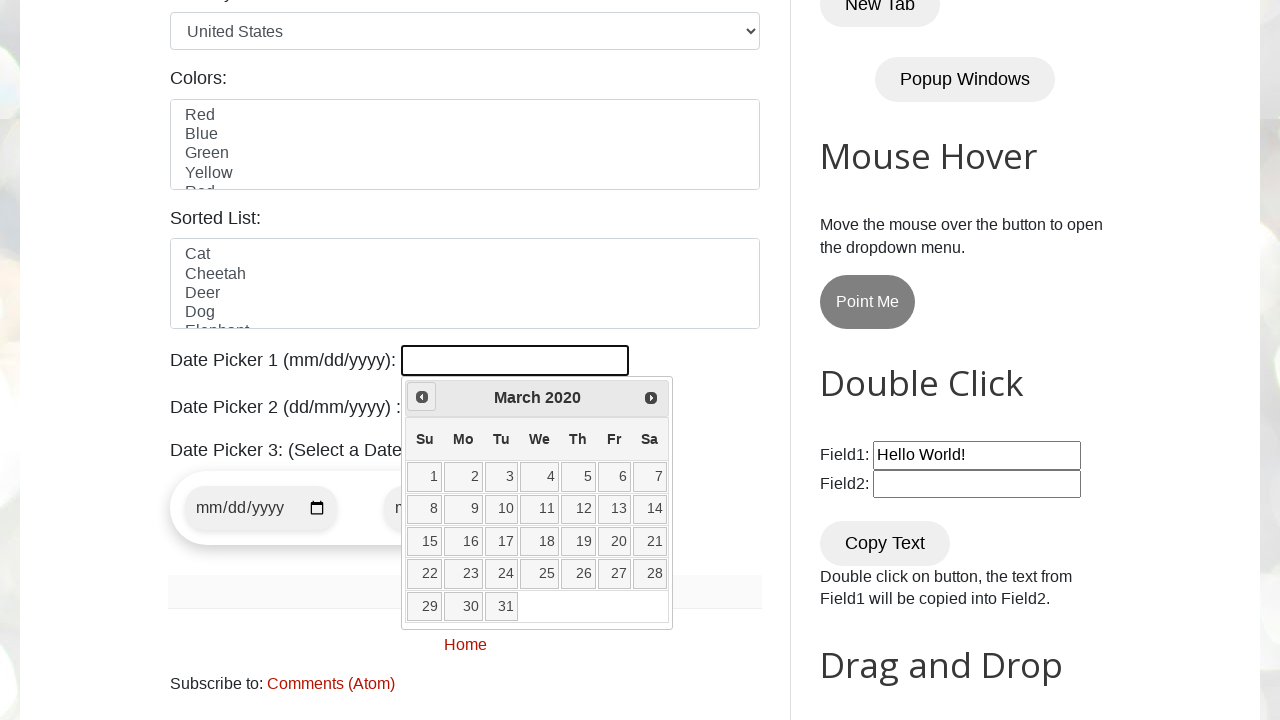

Clicked left arrow to navigate to previous month (current: March 2020) at (422, 397) on .ui-icon.ui-icon-circle-triangle-w
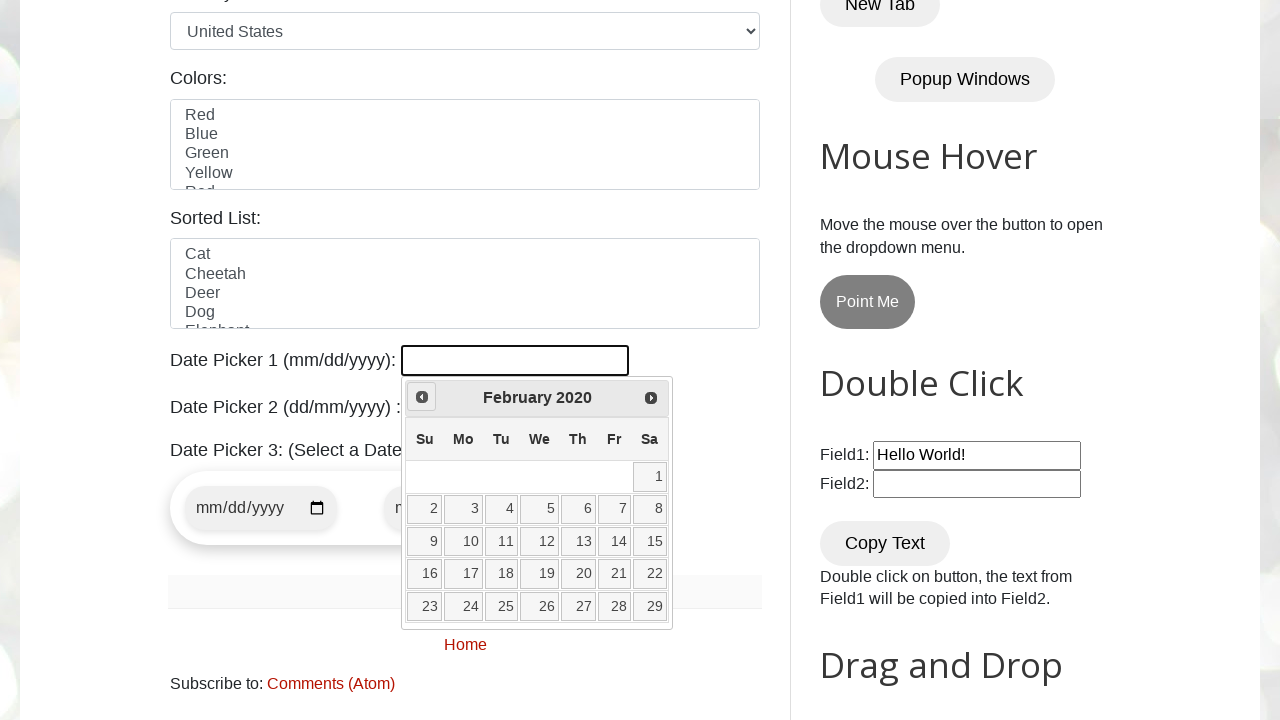

Retrieved current year from date picker
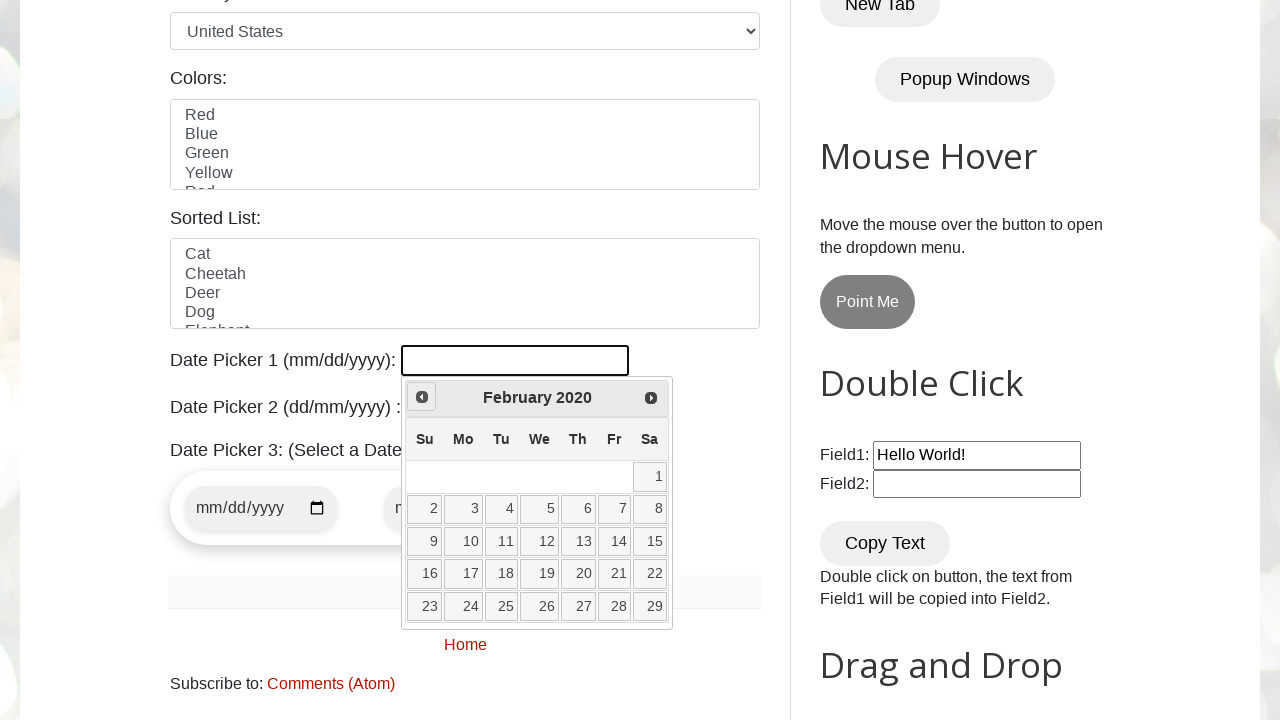

Retrieved current month from date picker
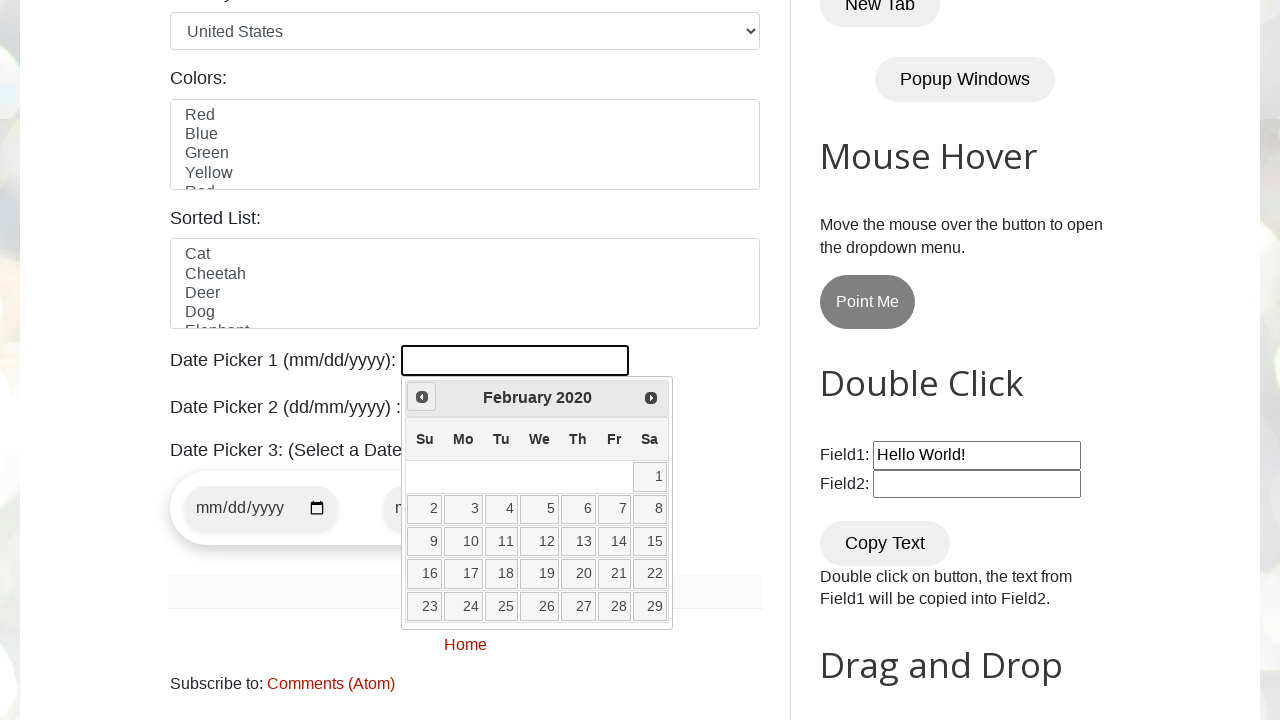

Clicked left arrow to navigate to previous month (current: February 2020) at (422, 397) on .ui-icon.ui-icon-circle-triangle-w
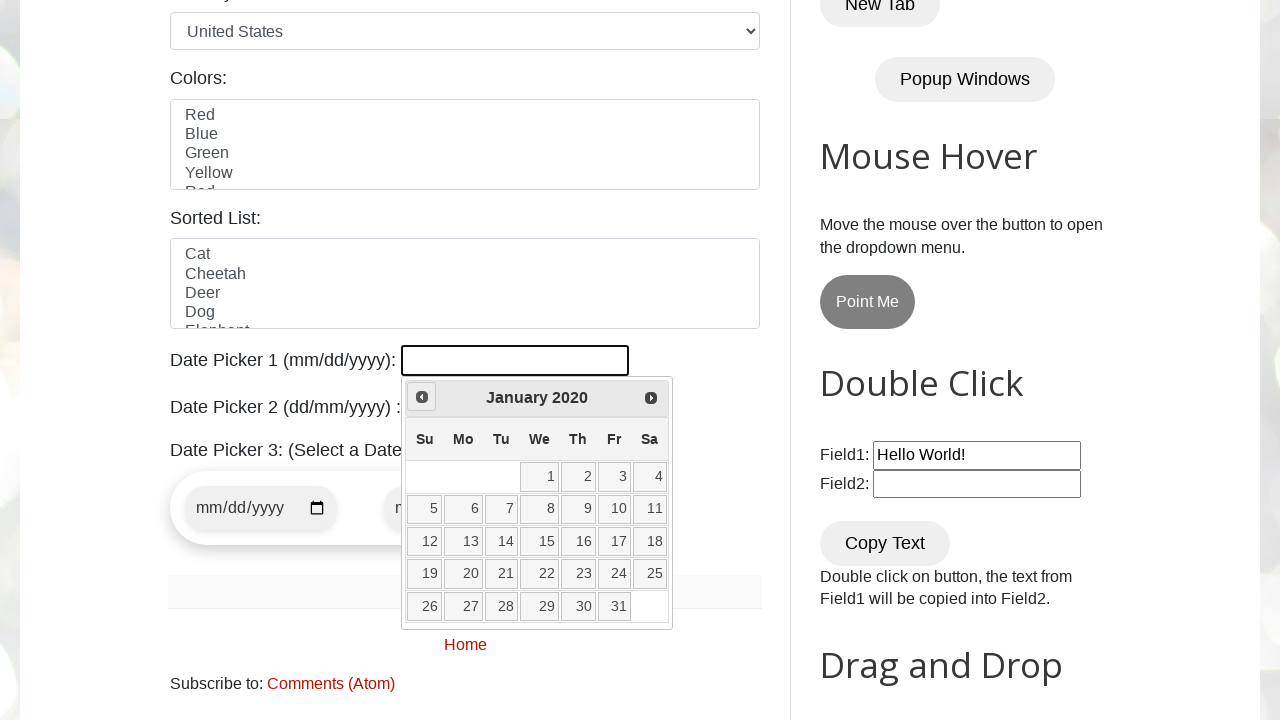

Retrieved current year from date picker
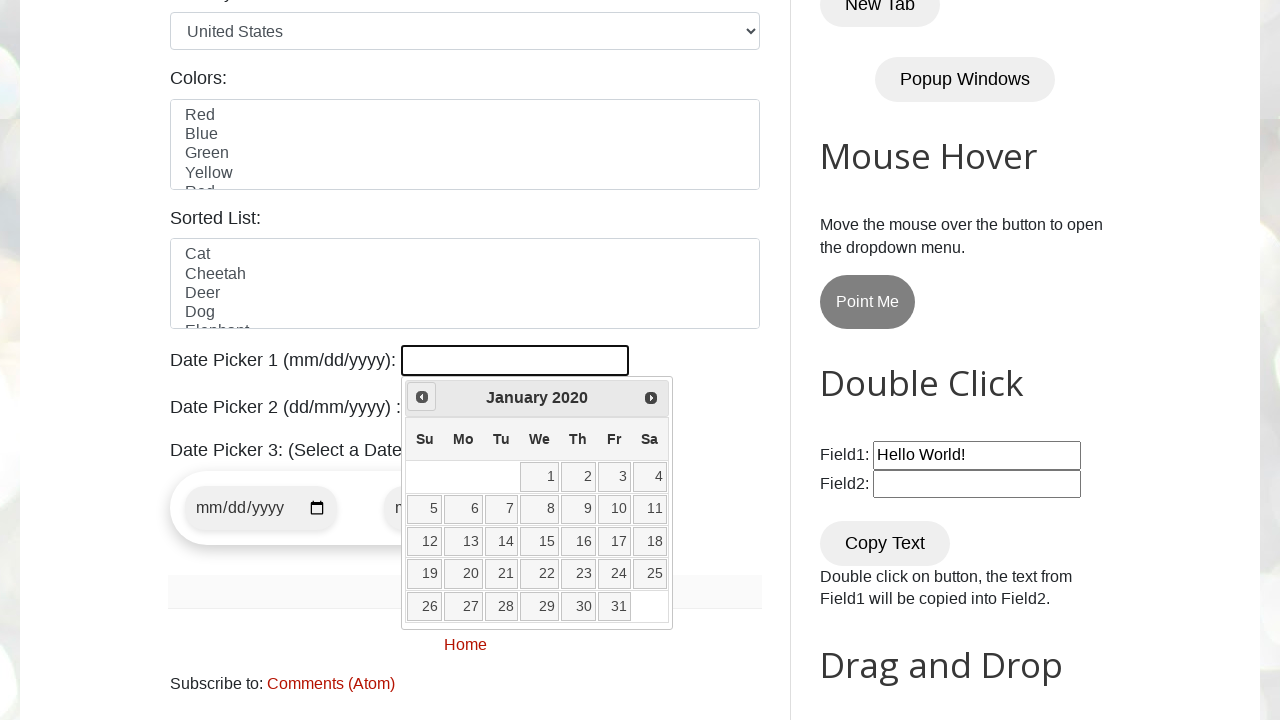

Retrieved current month from date picker
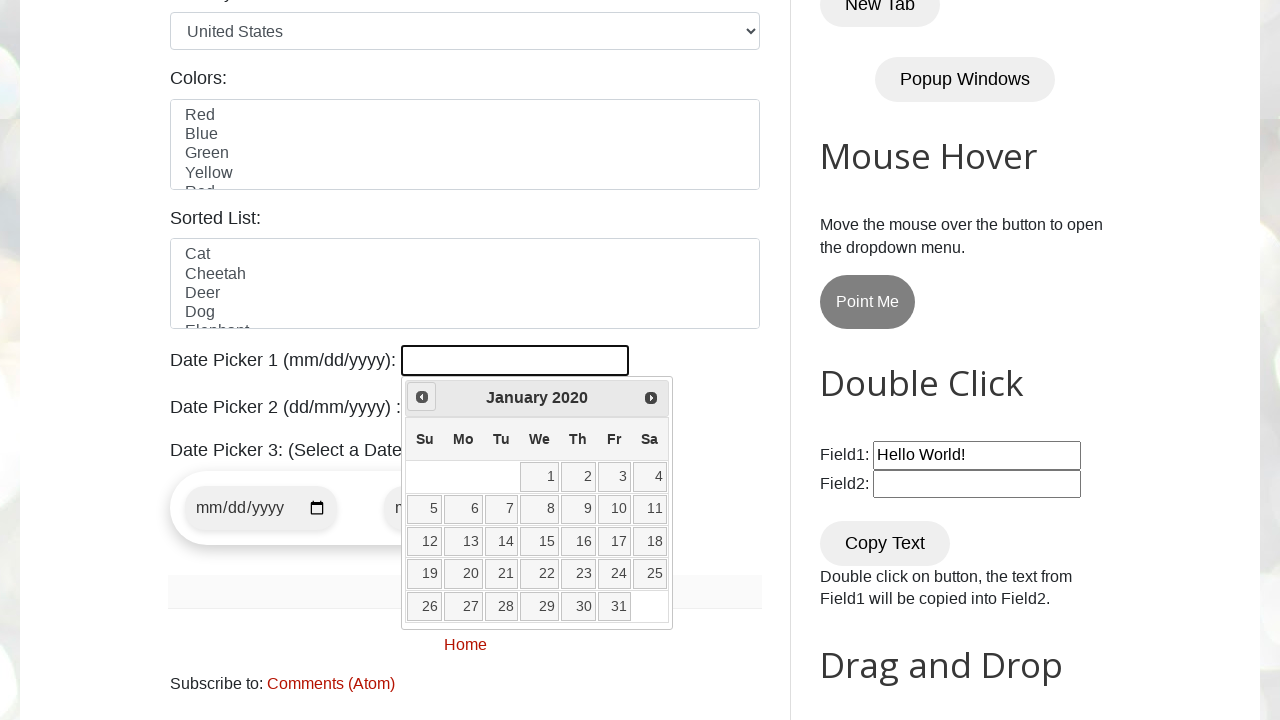

Clicked left arrow to navigate to previous month (current: January 2020) at (422, 397) on .ui-icon.ui-icon-circle-triangle-w
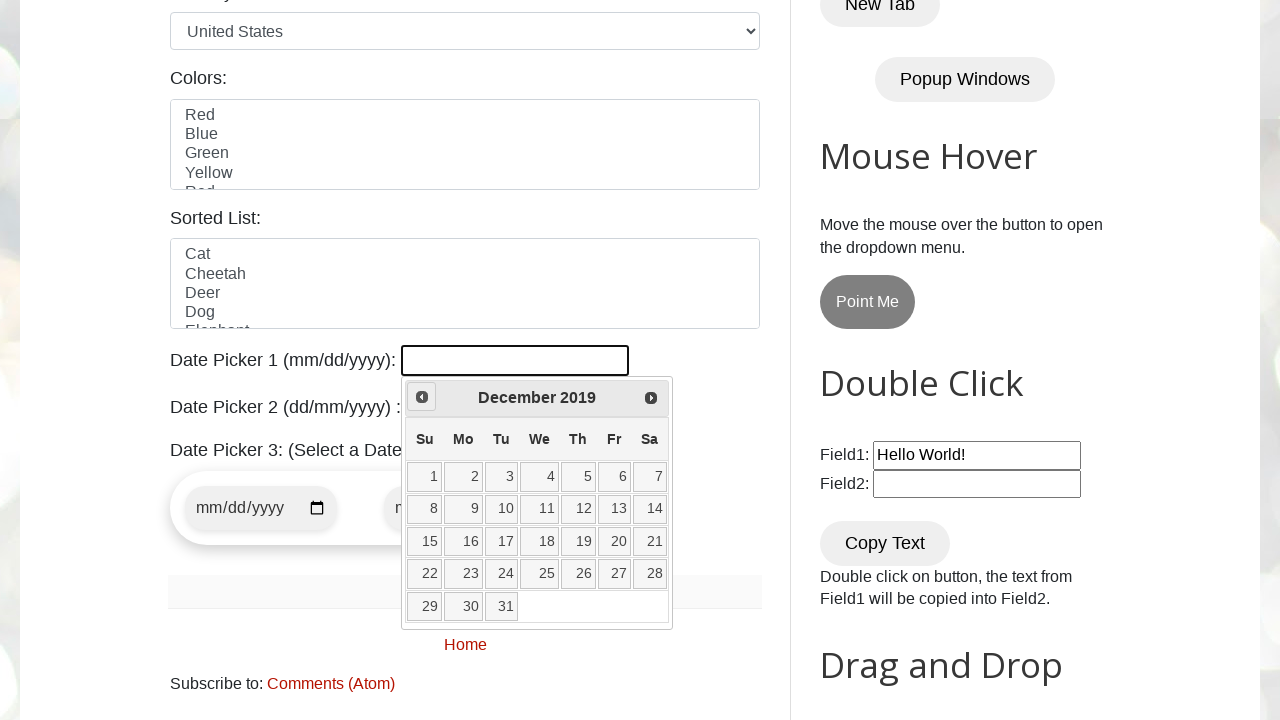

Retrieved current year from date picker
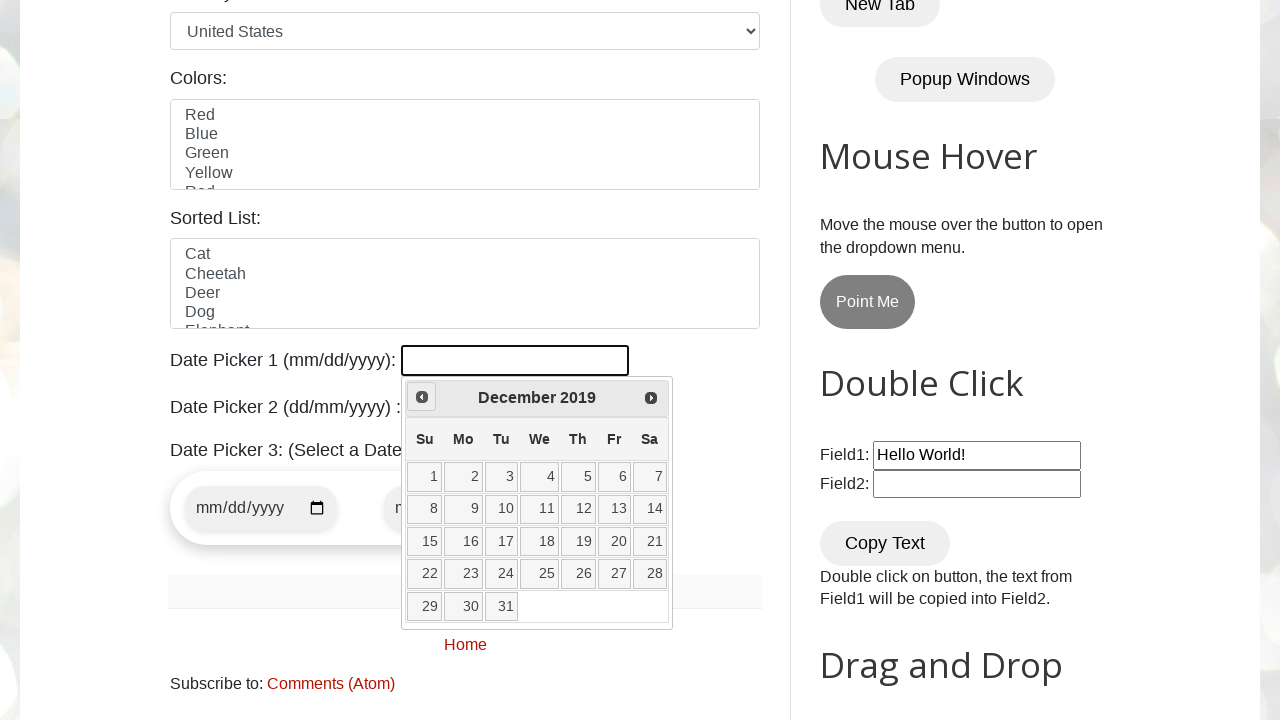

Retrieved current month from date picker
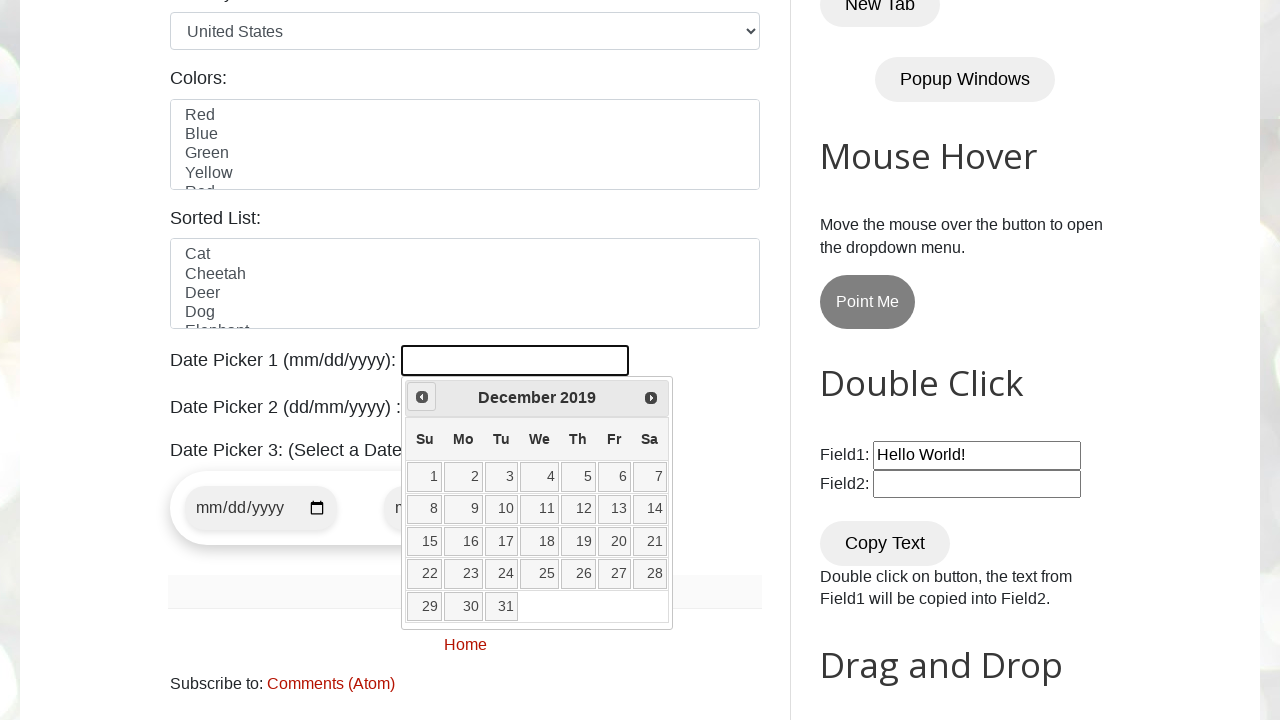

Clicked left arrow to navigate to previous month (current: December 2019) at (422, 397) on .ui-icon.ui-icon-circle-triangle-w
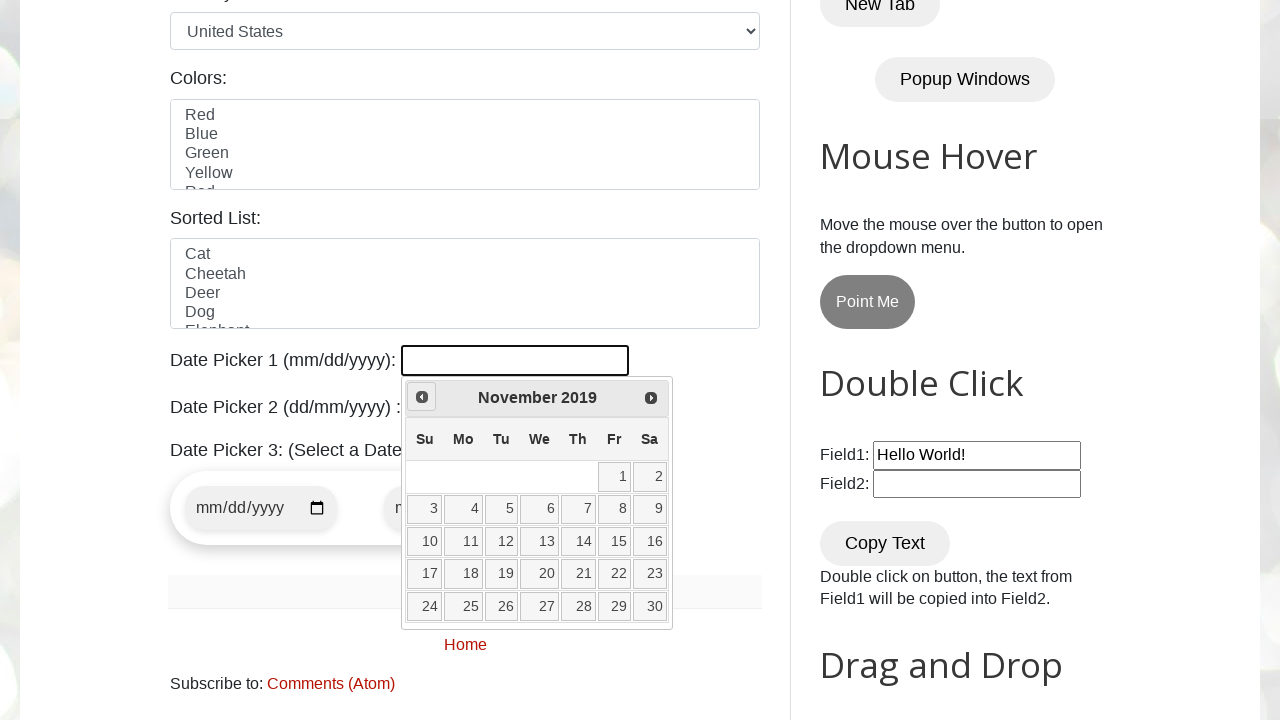

Retrieved current year from date picker
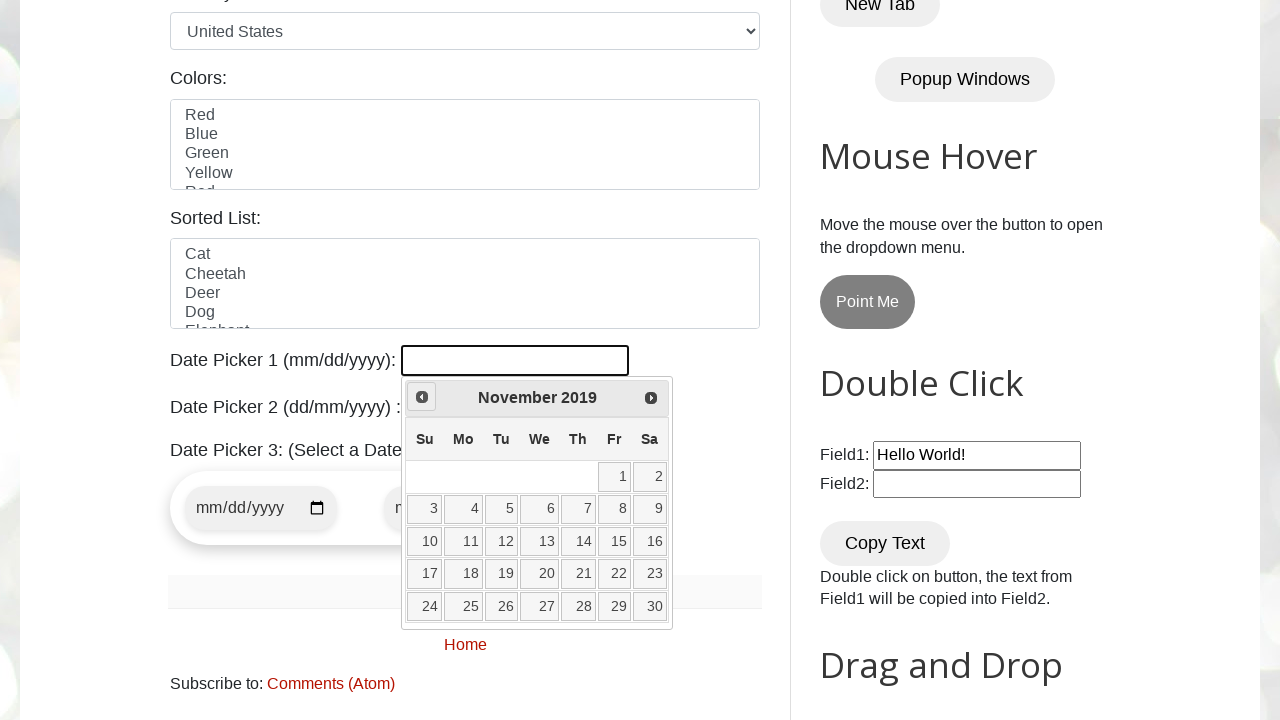

Retrieved current month from date picker
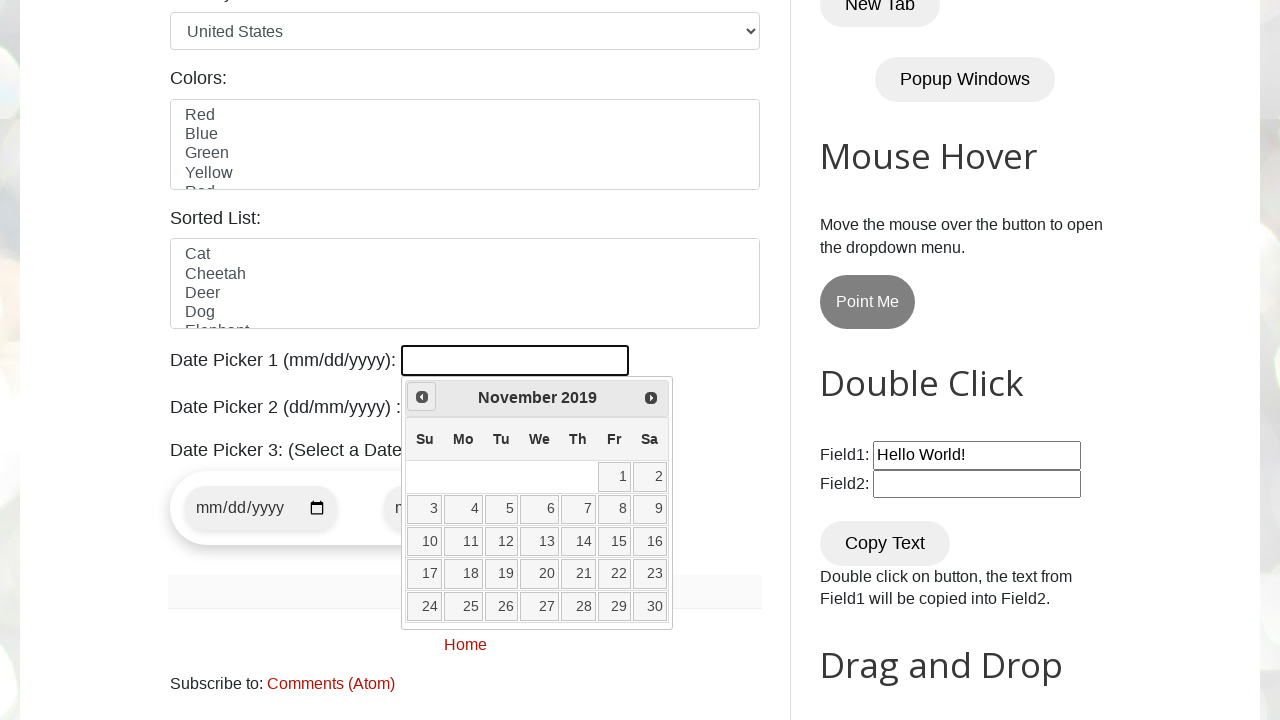

Clicked left arrow to navigate to previous month (current: November 2019) at (422, 397) on .ui-icon.ui-icon-circle-triangle-w
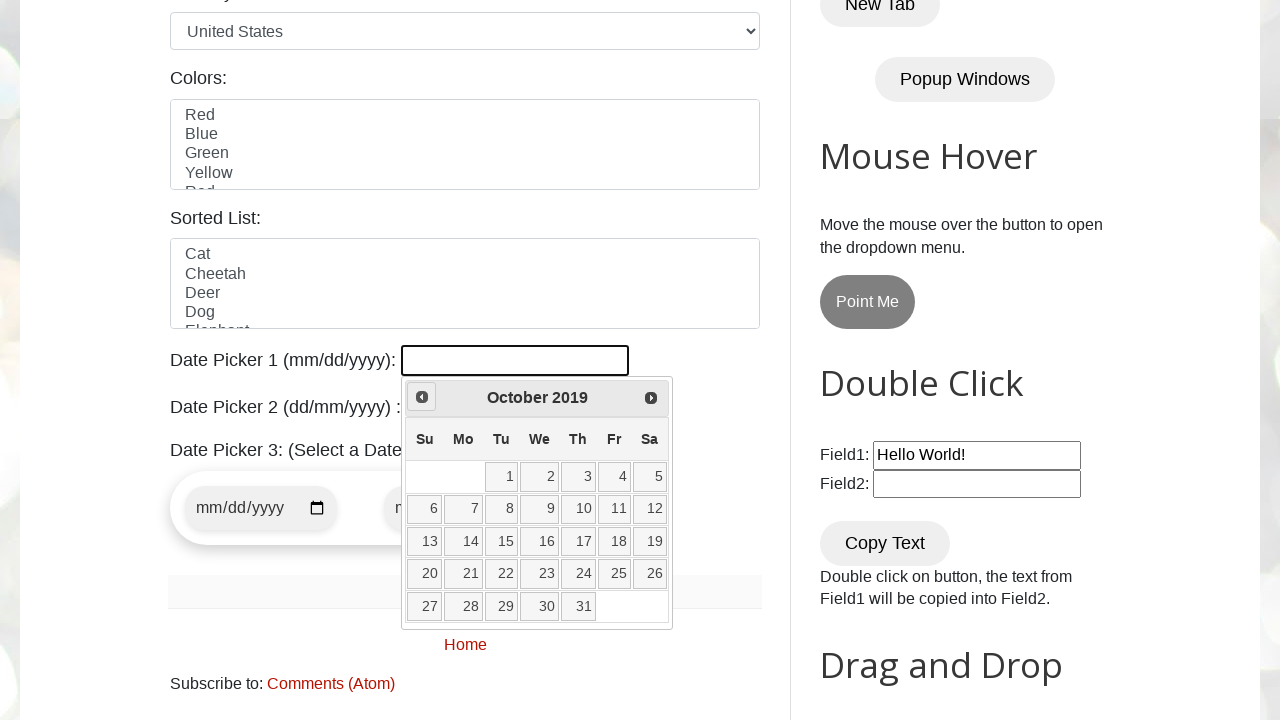

Retrieved current year from date picker
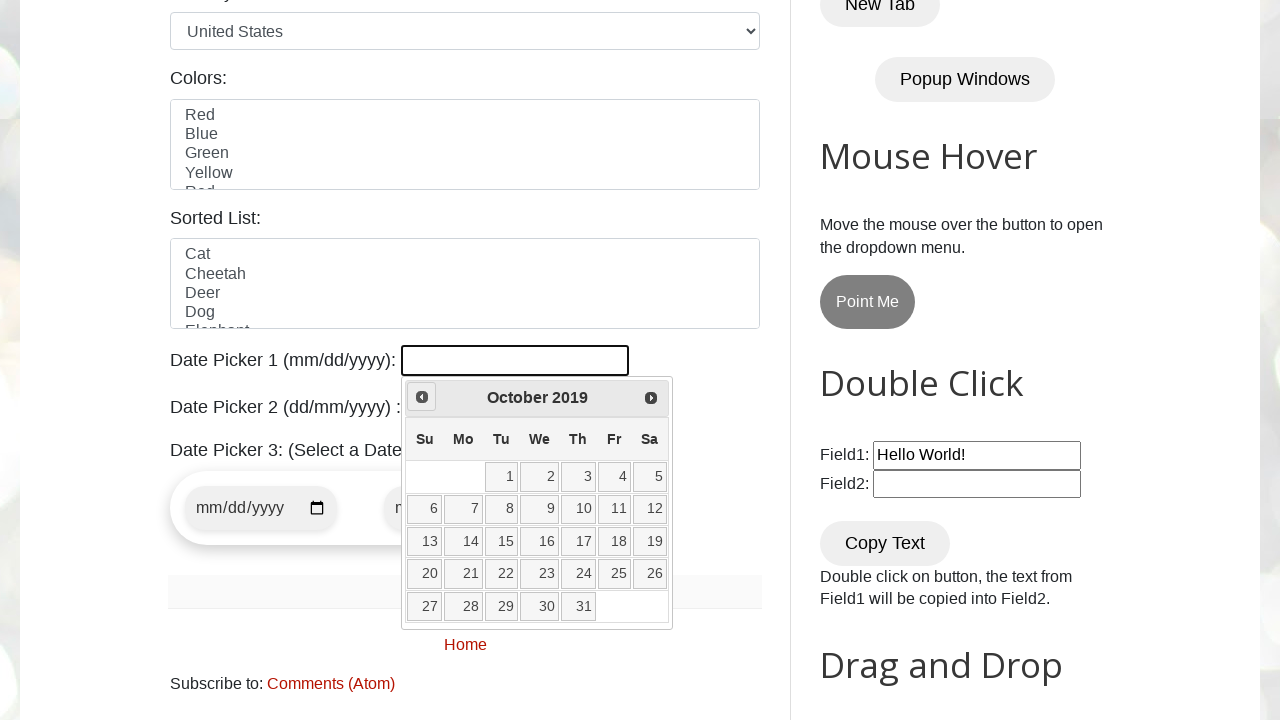

Retrieved current month from date picker
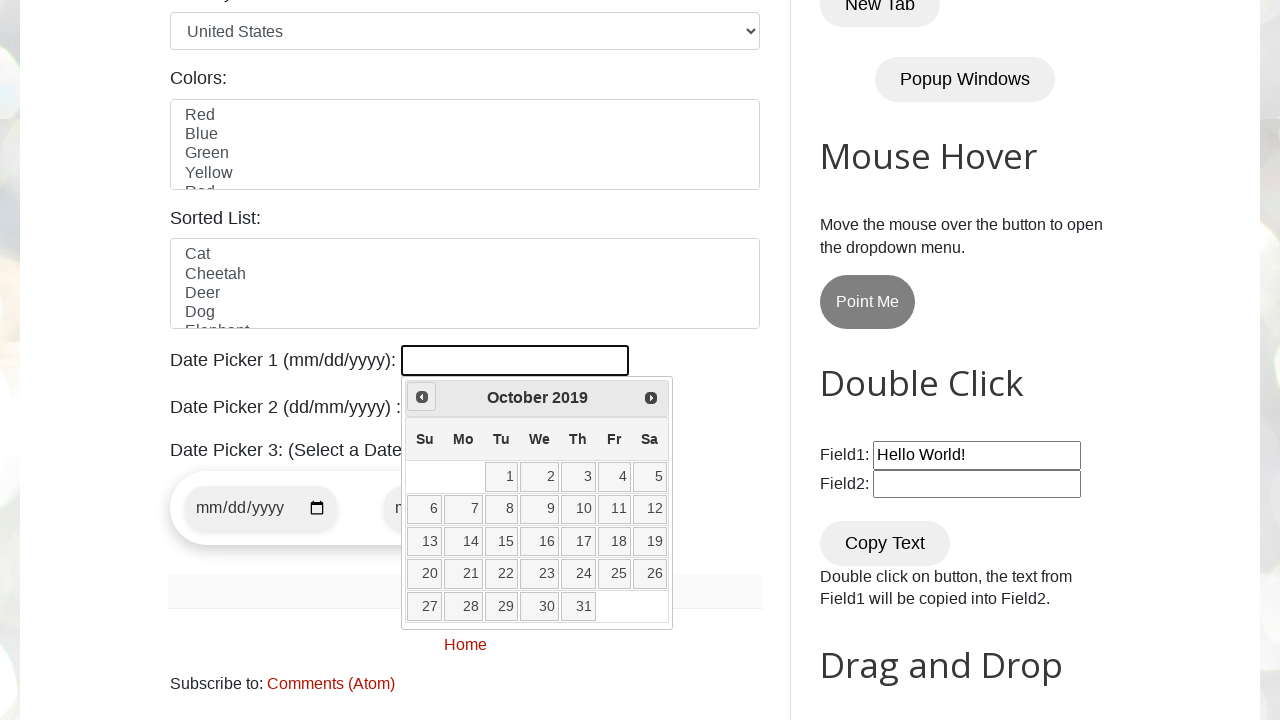

Clicked left arrow to navigate to previous month (current: October 2019) at (422, 397) on .ui-icon.ui-icon-circle-triangle-w
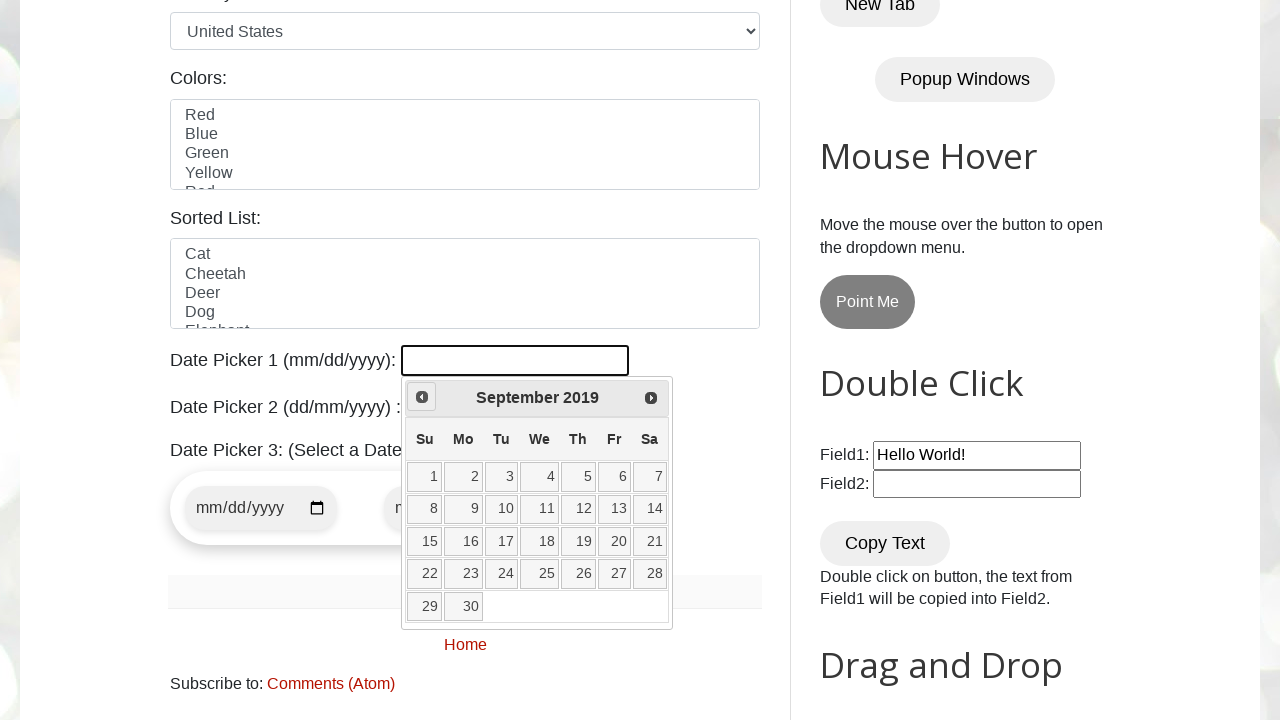

Retrieved current year from date picker
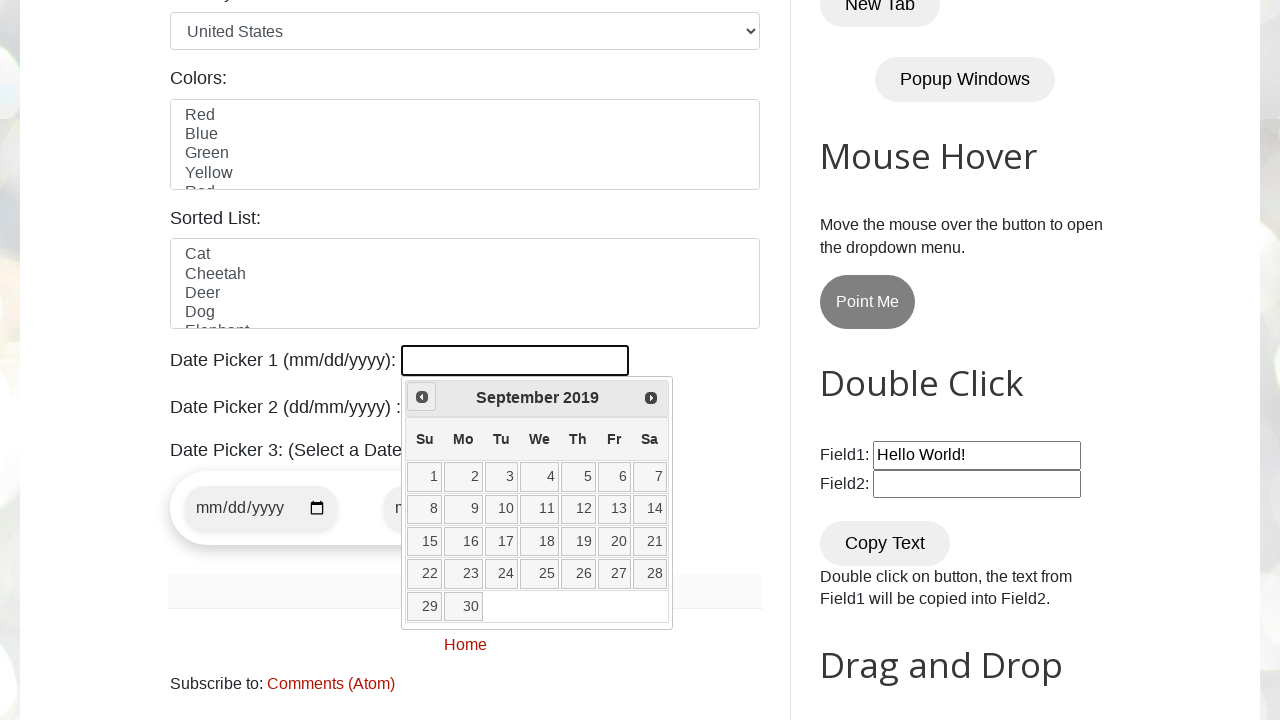

Retrieved current month from date picker
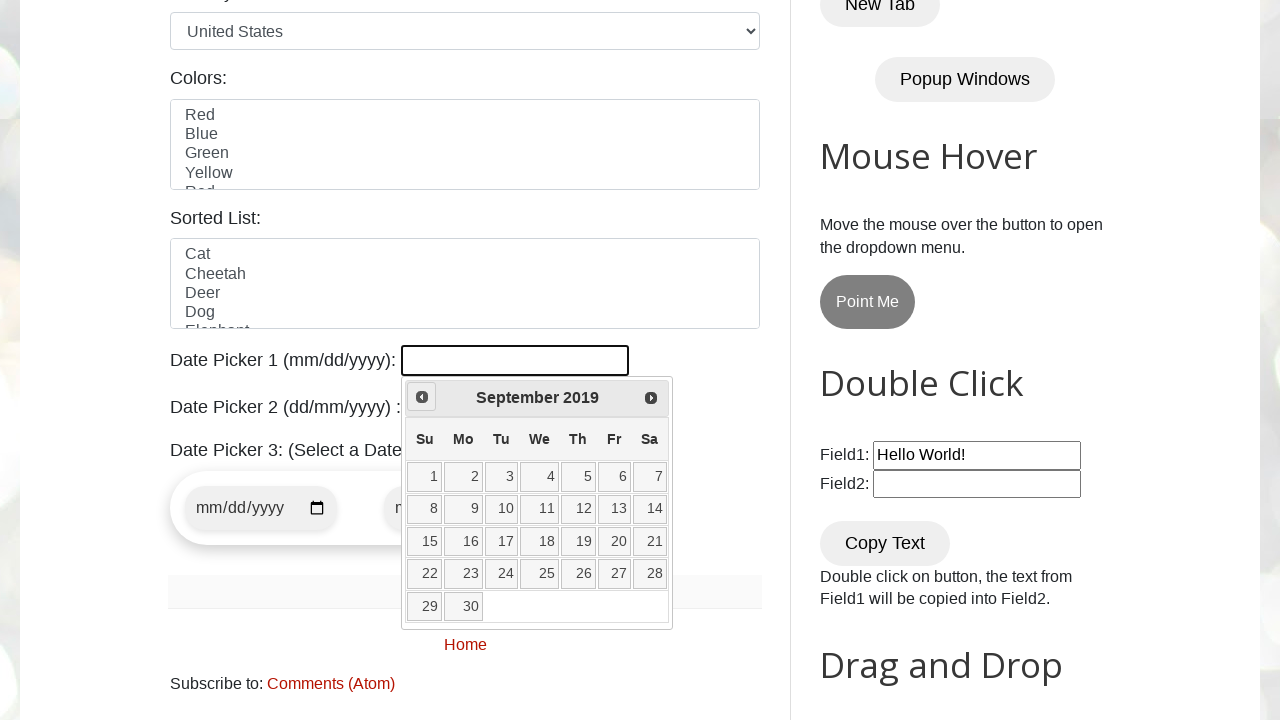

Clicked left arrow to navigate to previous month (current: September 2019) at (422, 397) on .ui-icon.ui-icon-circle-triangle-w
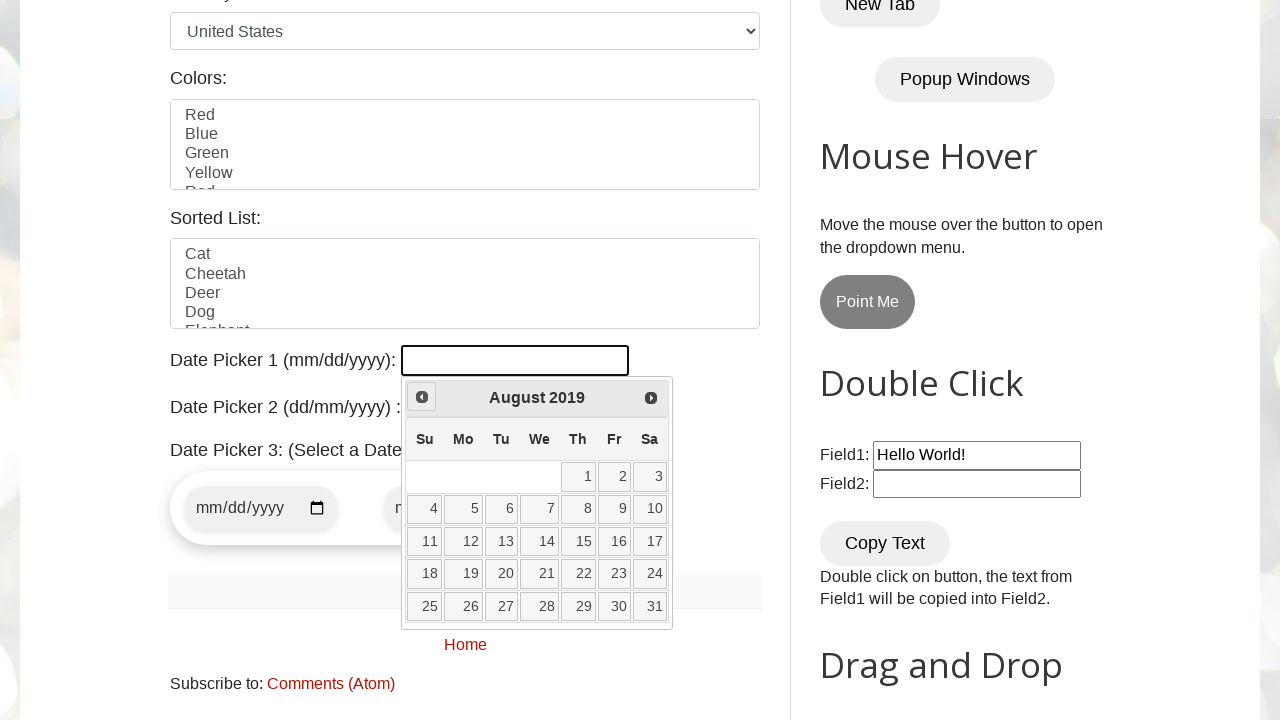

Retrieved current year from date picker
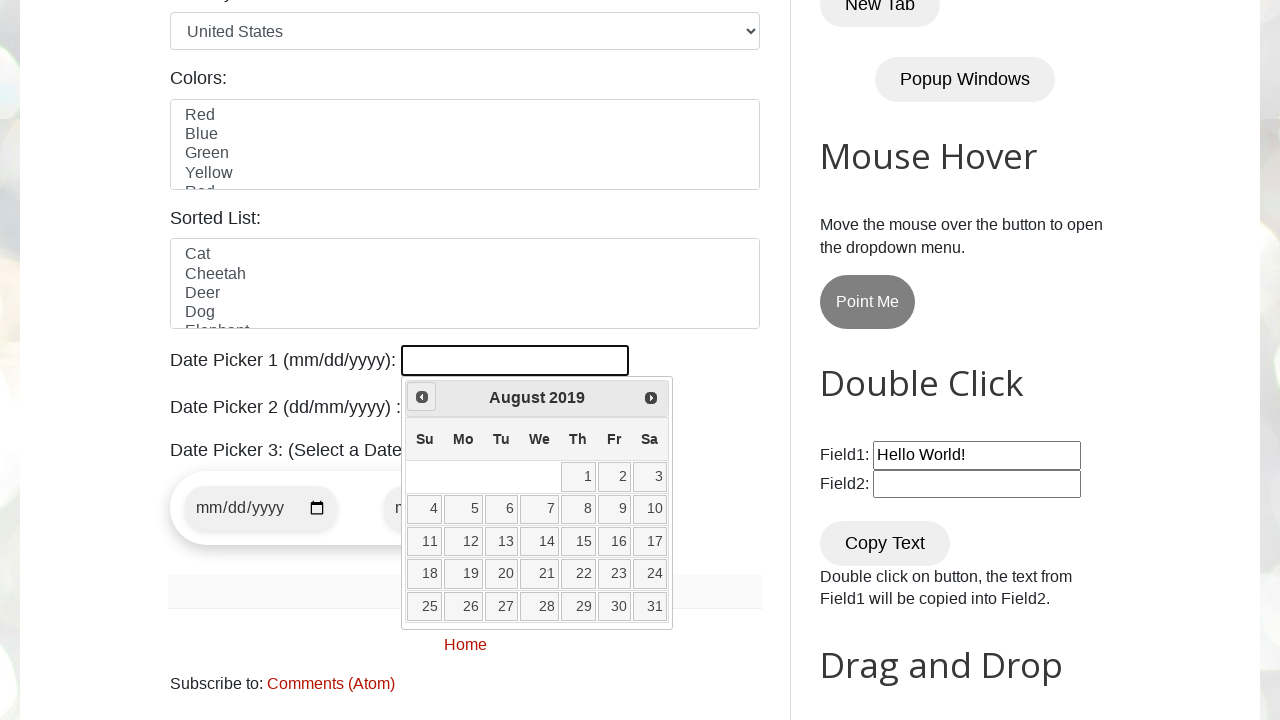

Retrieved current month from date picker
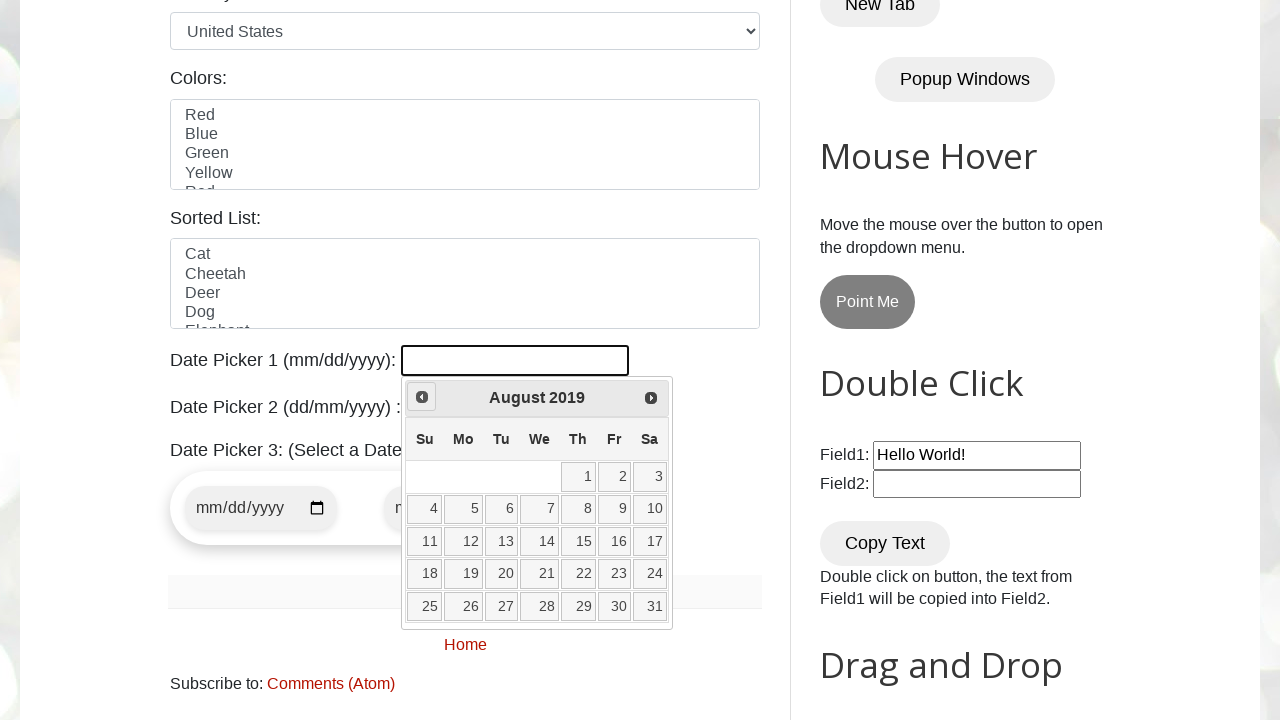

Clicked left arrow to navigate to previous month (current: August 2019) at (422, 397) on .ui-icon.ui-icon-circle-triangle-w
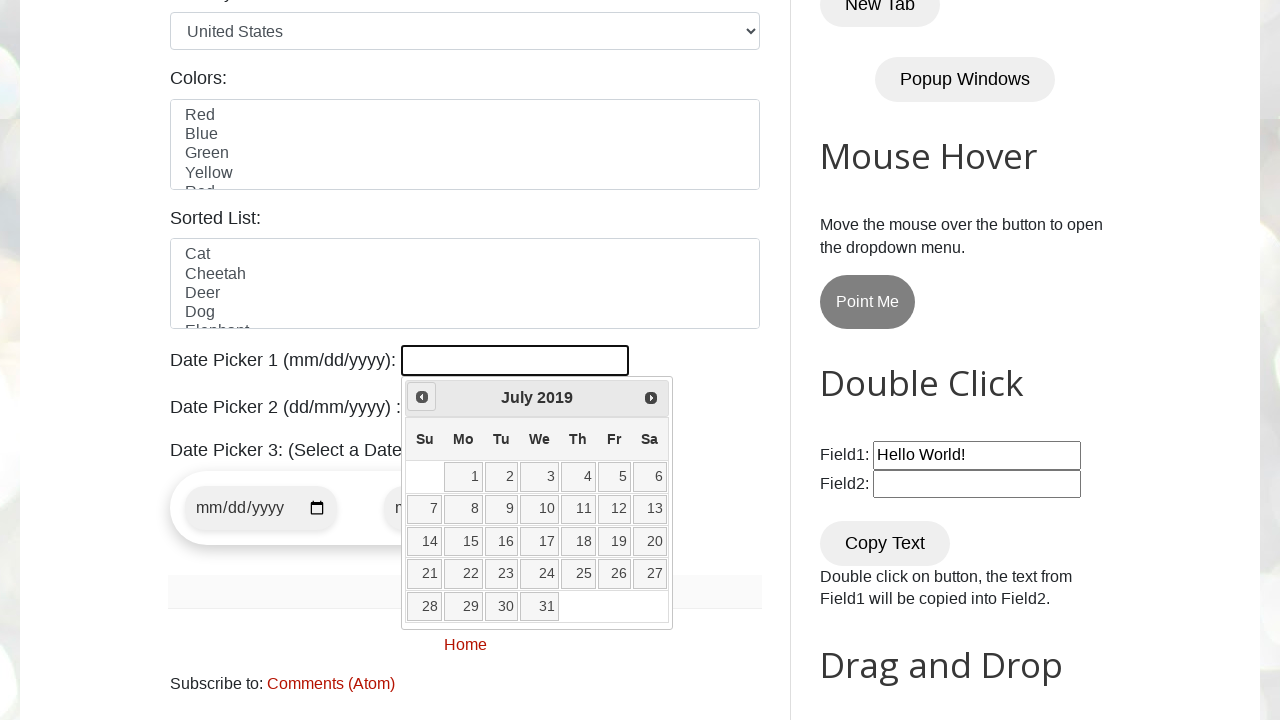

Retrieved current year from date picker
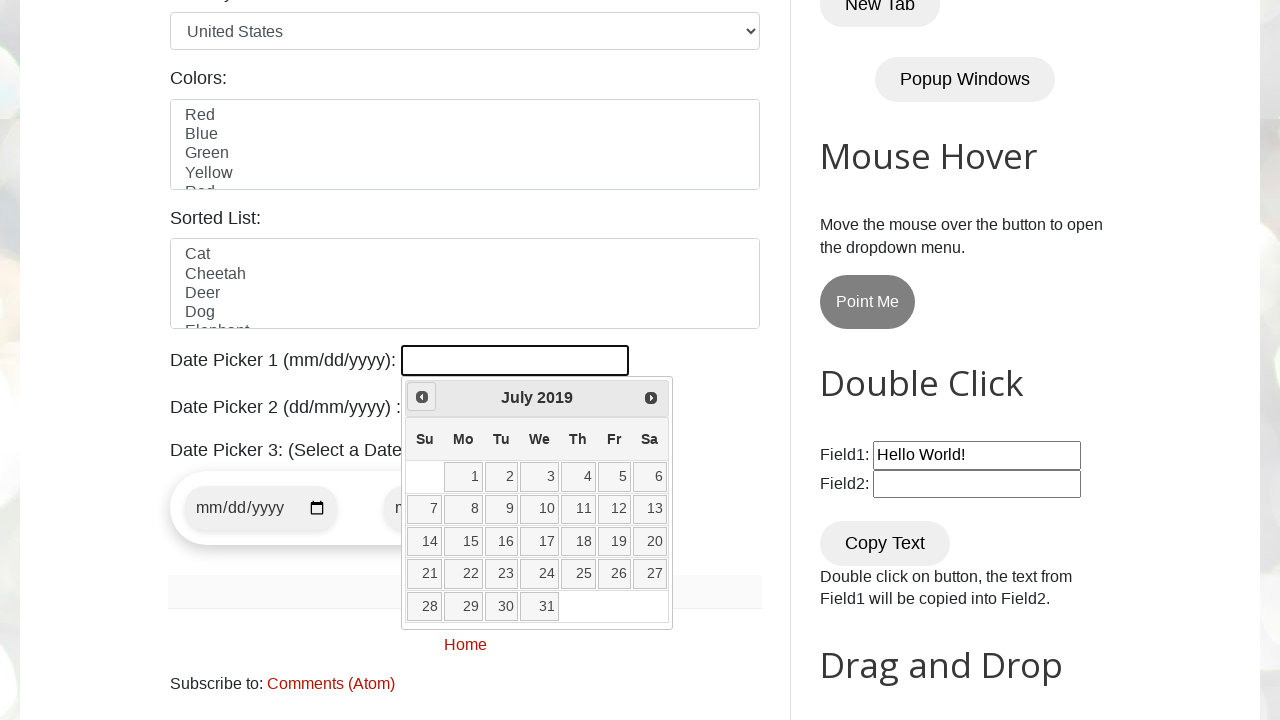

Retrieved current month from date picker
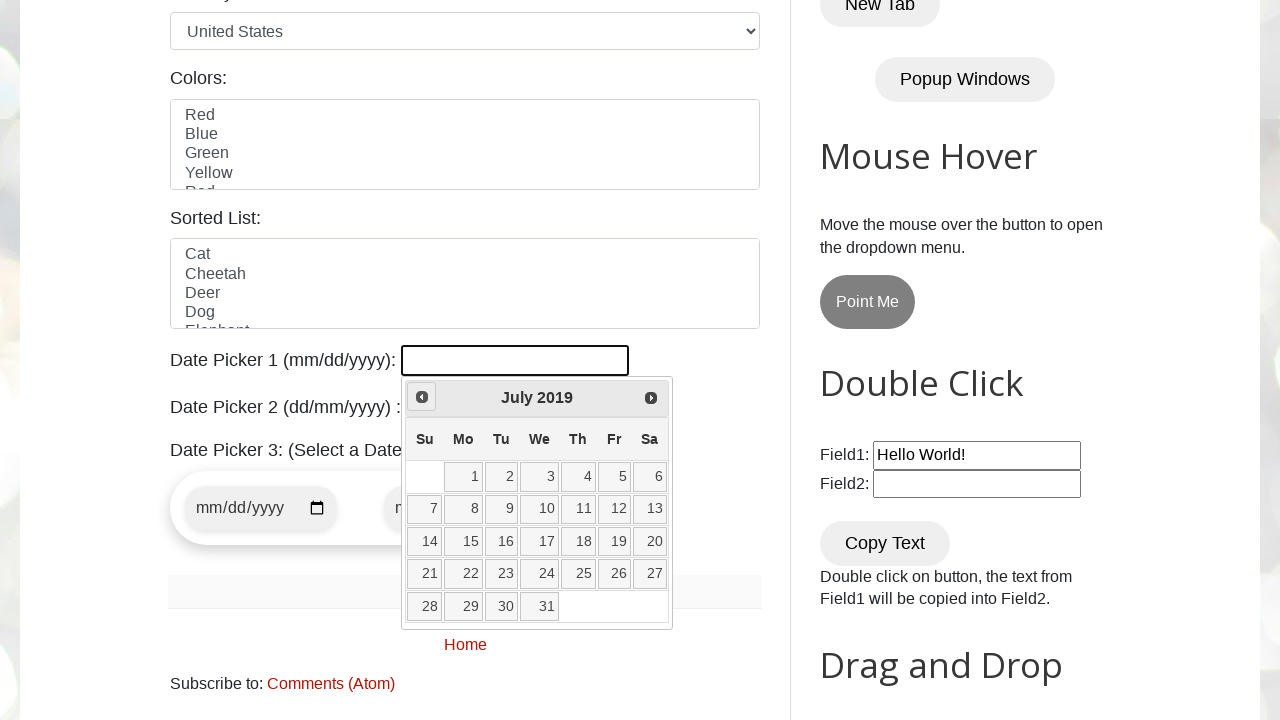

Clicked left arrow to navigate to previous month (current: July 2019) at (422, 397) on .ui-icon.ui-icon-circle-triangle-w
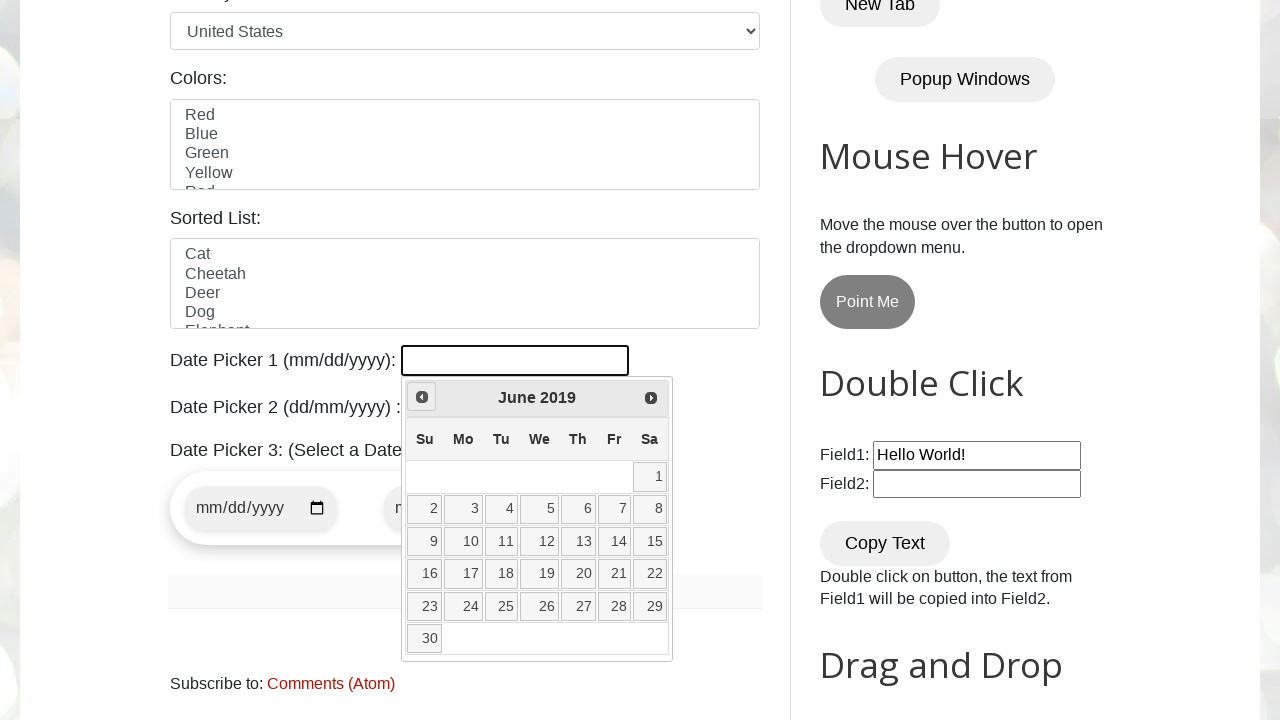

Retrieved current year from date picker
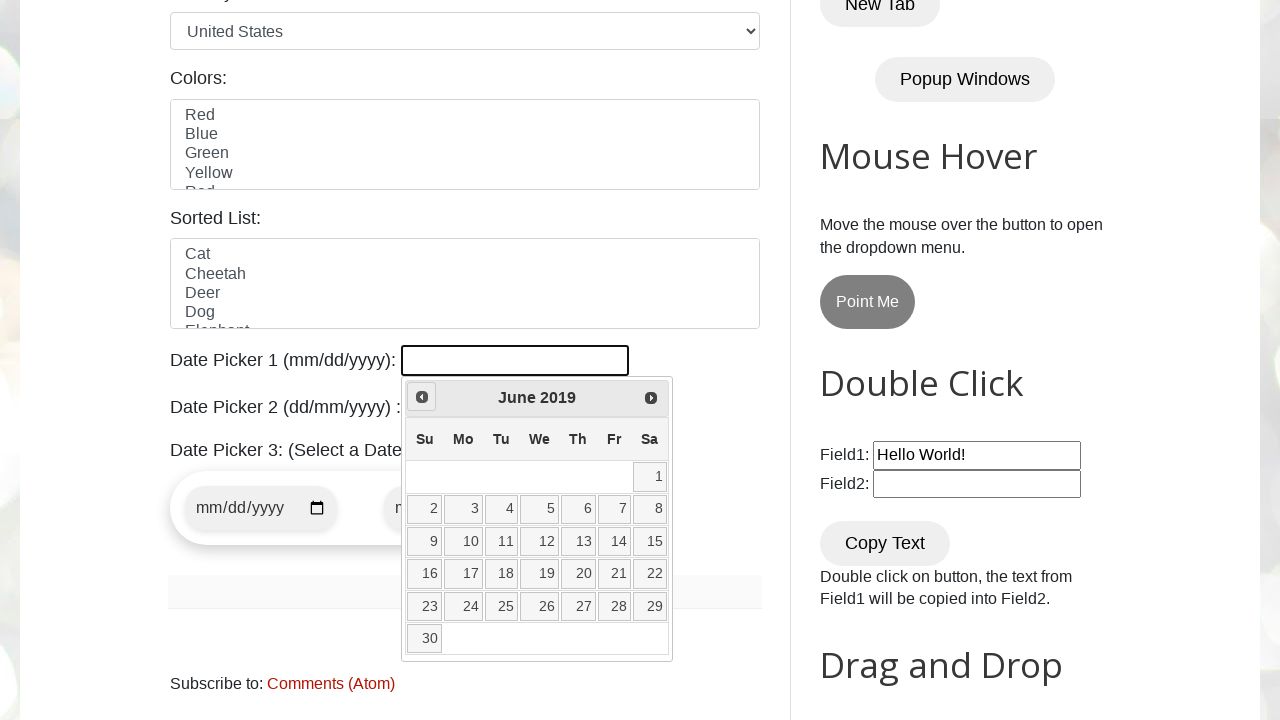

Retrieved current month from date picker
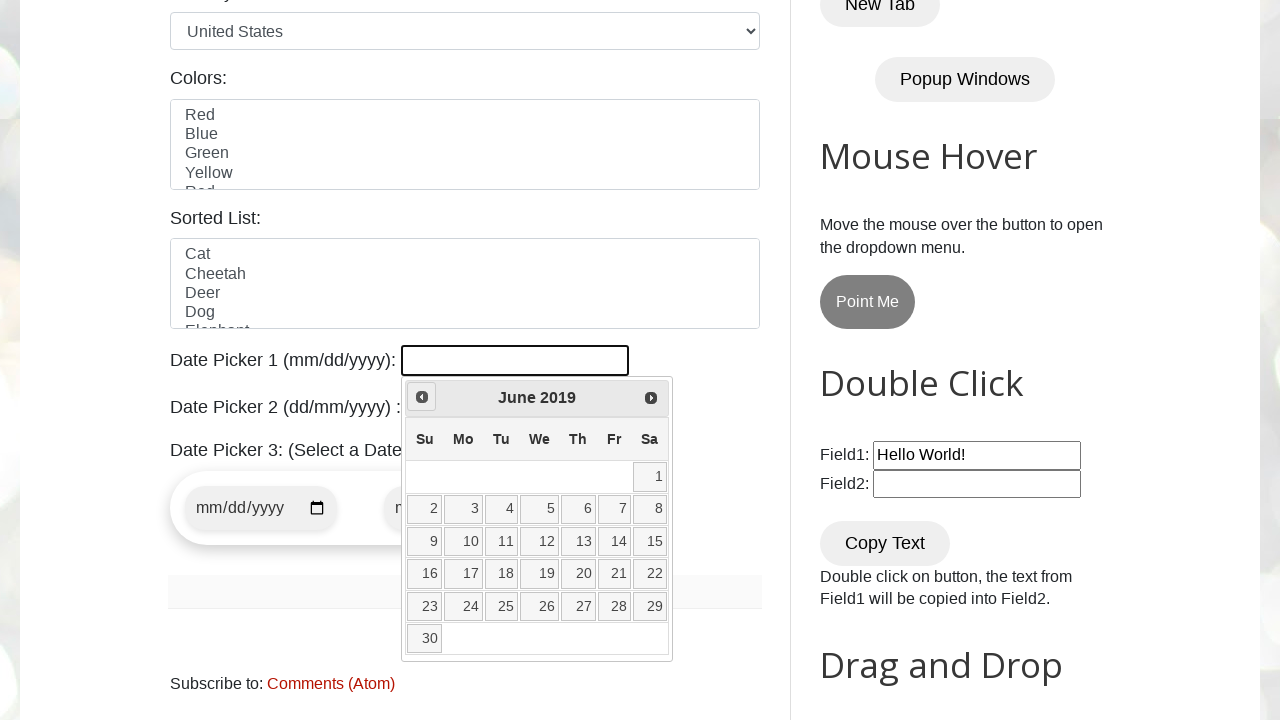

Clicked left arrow to navigate to previous month (current: June 2019) at (422, 397) on .ui-icon.ui-icon-circle-triangle-w
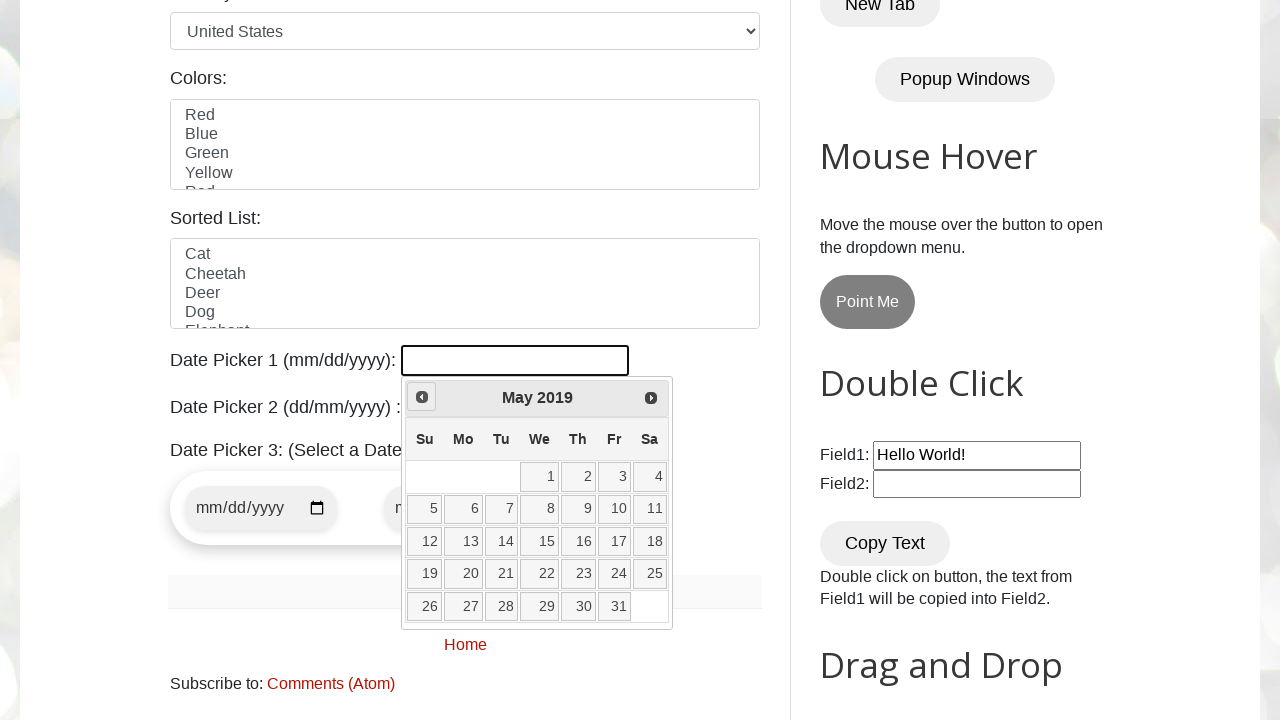

Retrieved current year from date picker
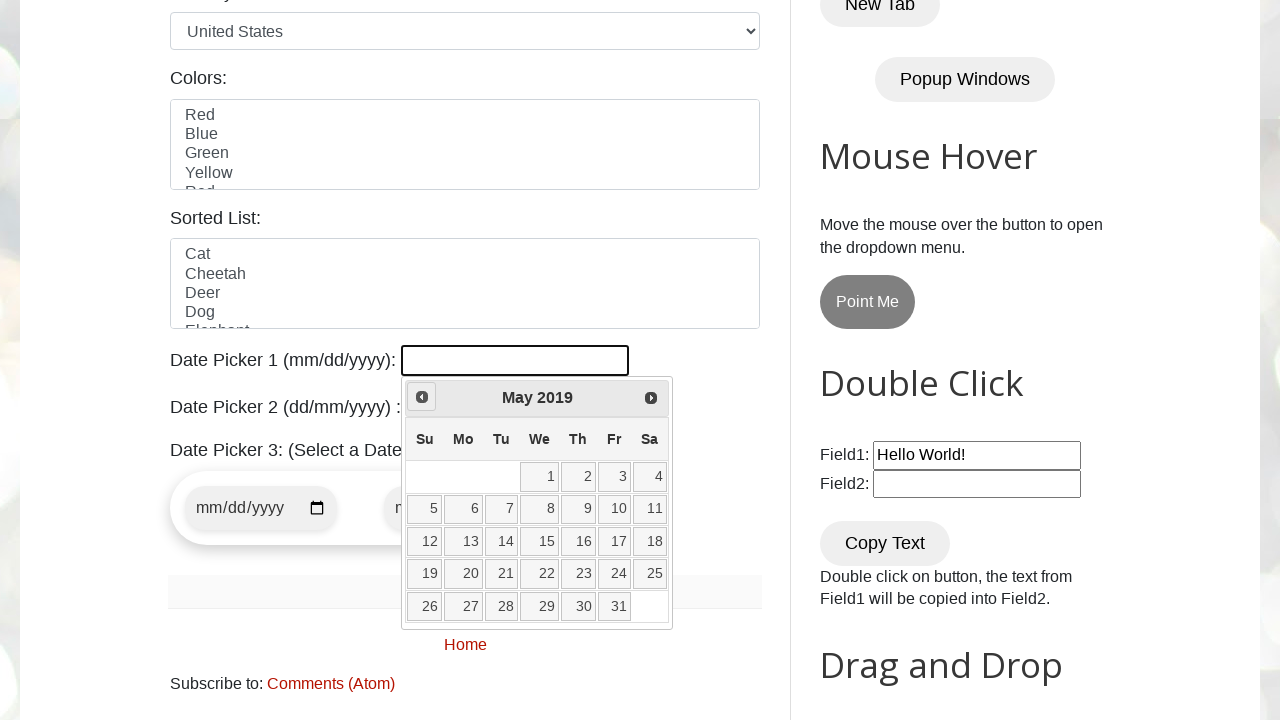

Retrieved current month from date picker
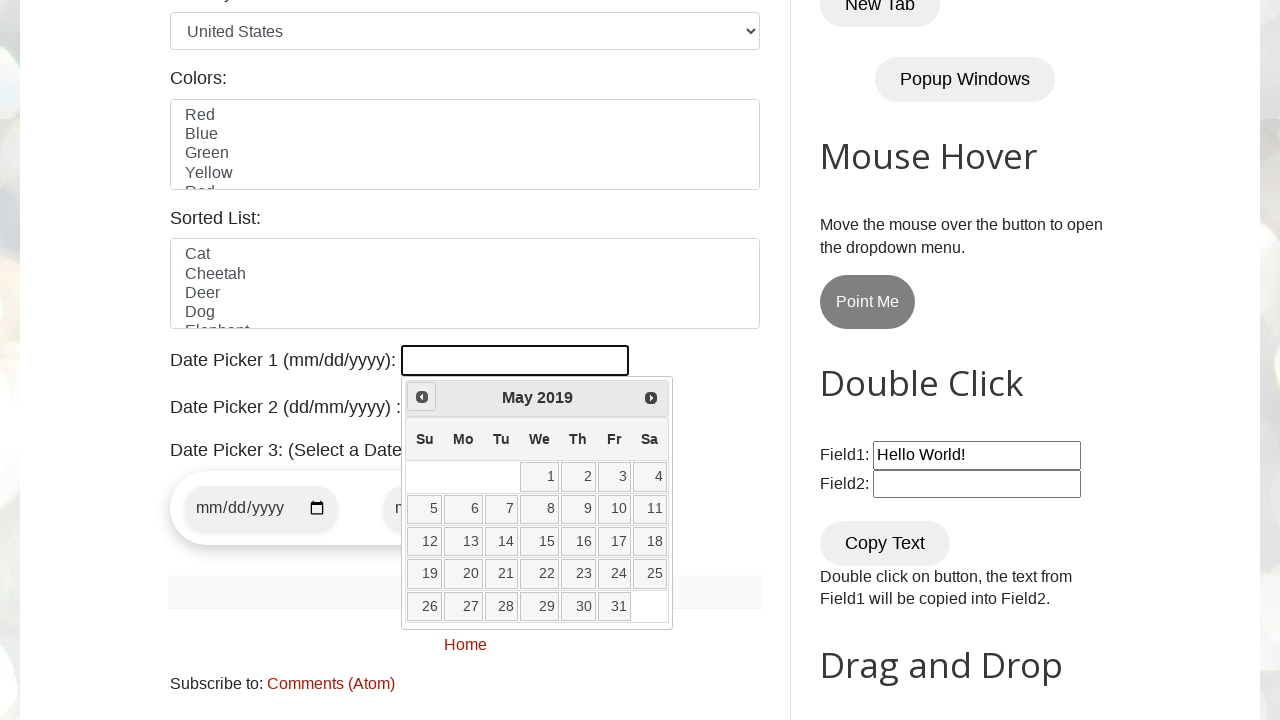

Clicked left arrow to navigate to previous month (current: May 2019) at (422, 397) on .ui-icon.ui-icon-circle-triangle-w
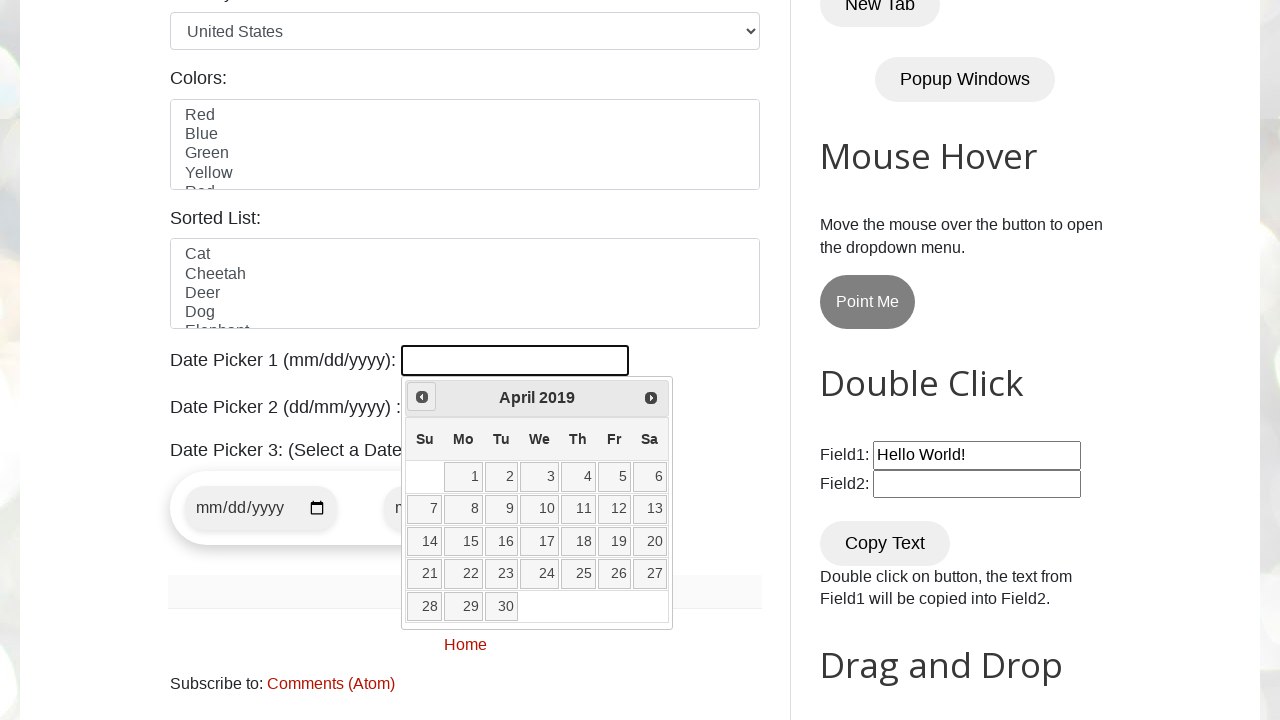

Retrieved current year from date picker
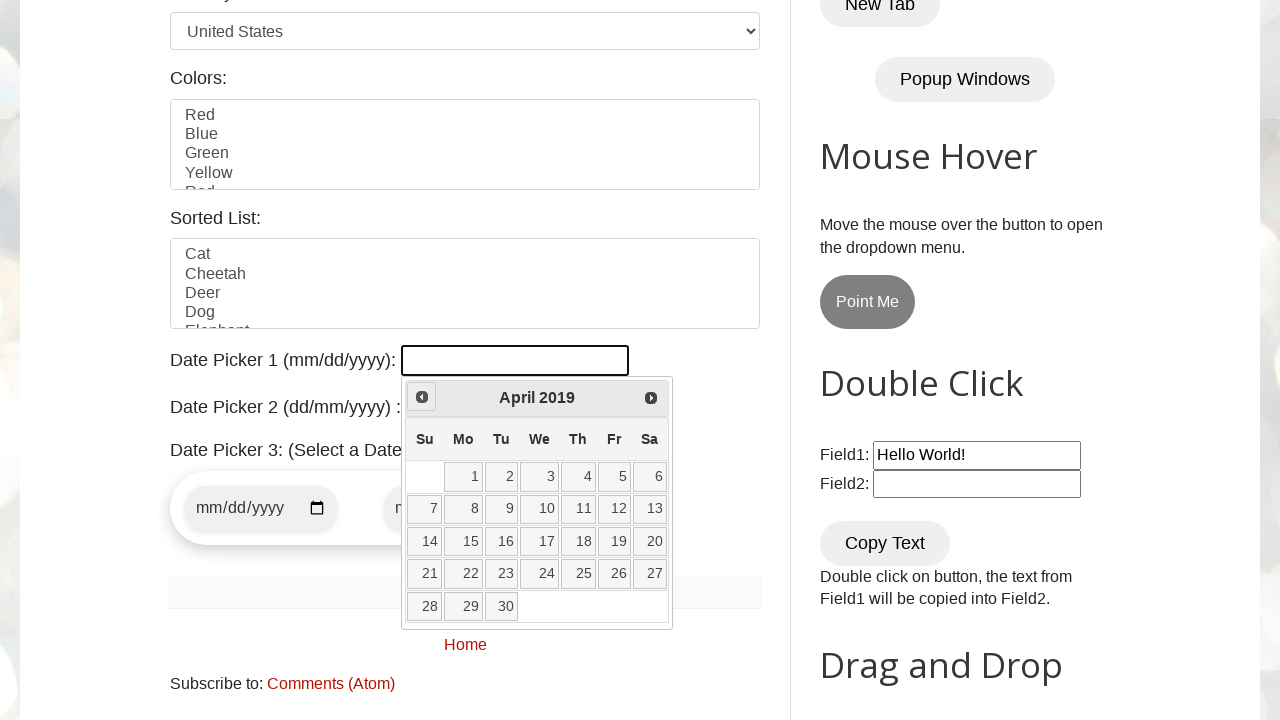

Retrieved current month from date picker
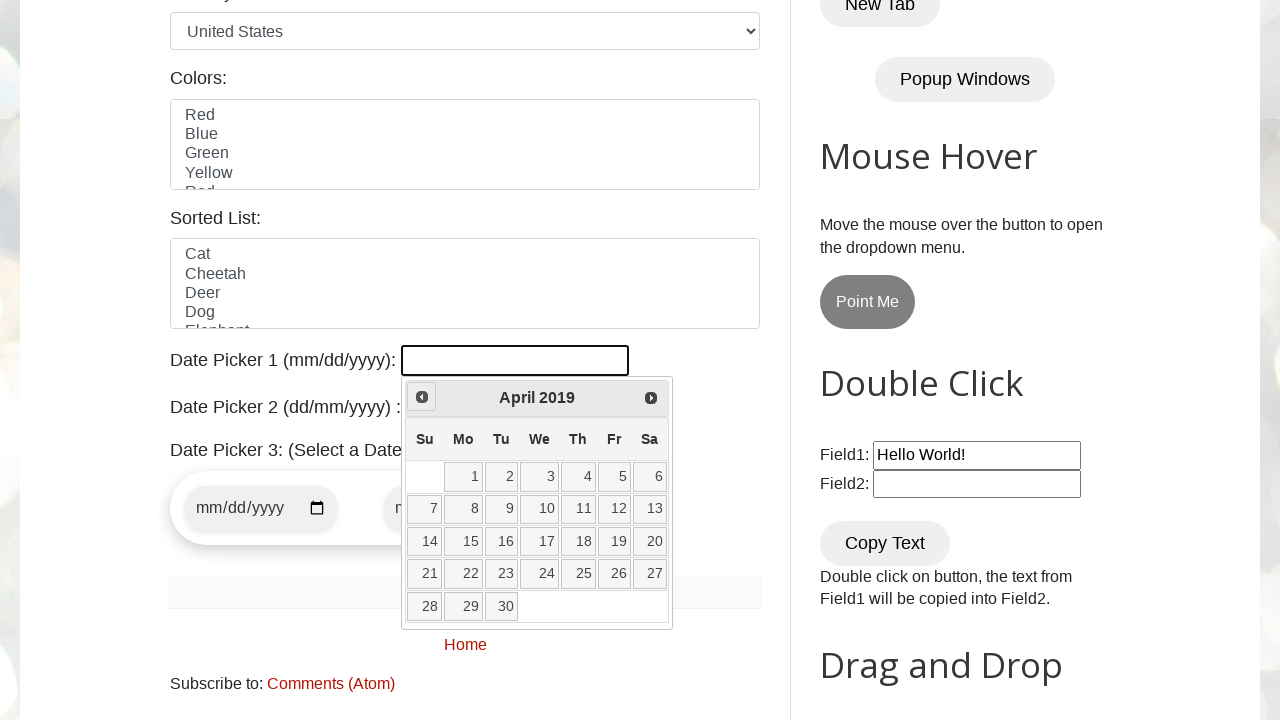

Clicked left arrow to navigate to previous month (current: April 2019) at (422, 397) on .ui-icon.ui-icon-circle-triangle-w
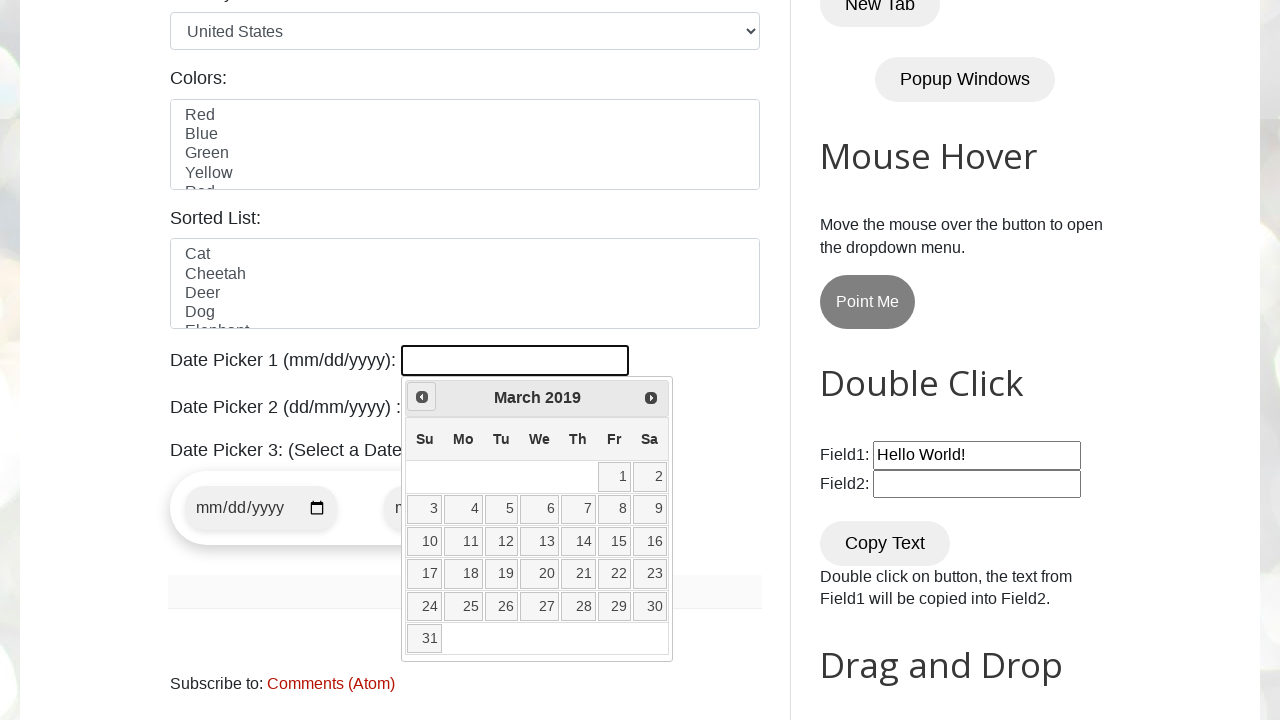

Retrieved current year from date picker
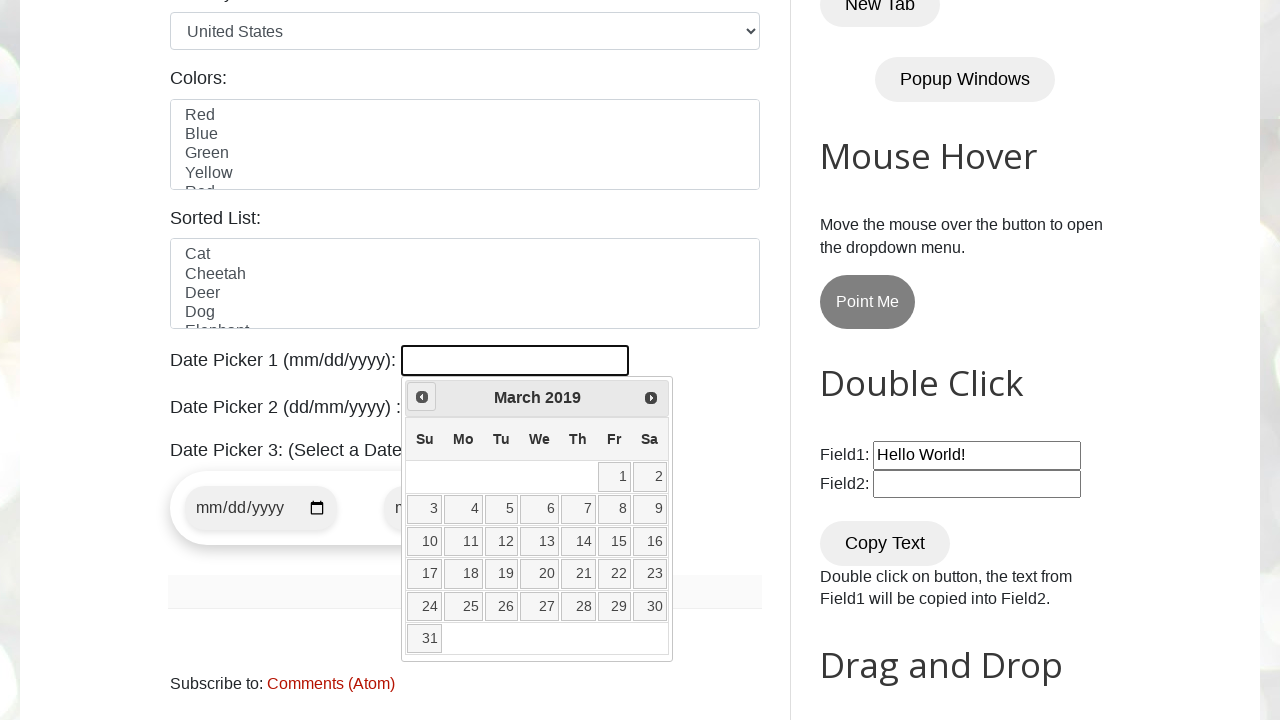

Retrieved current month from date picker
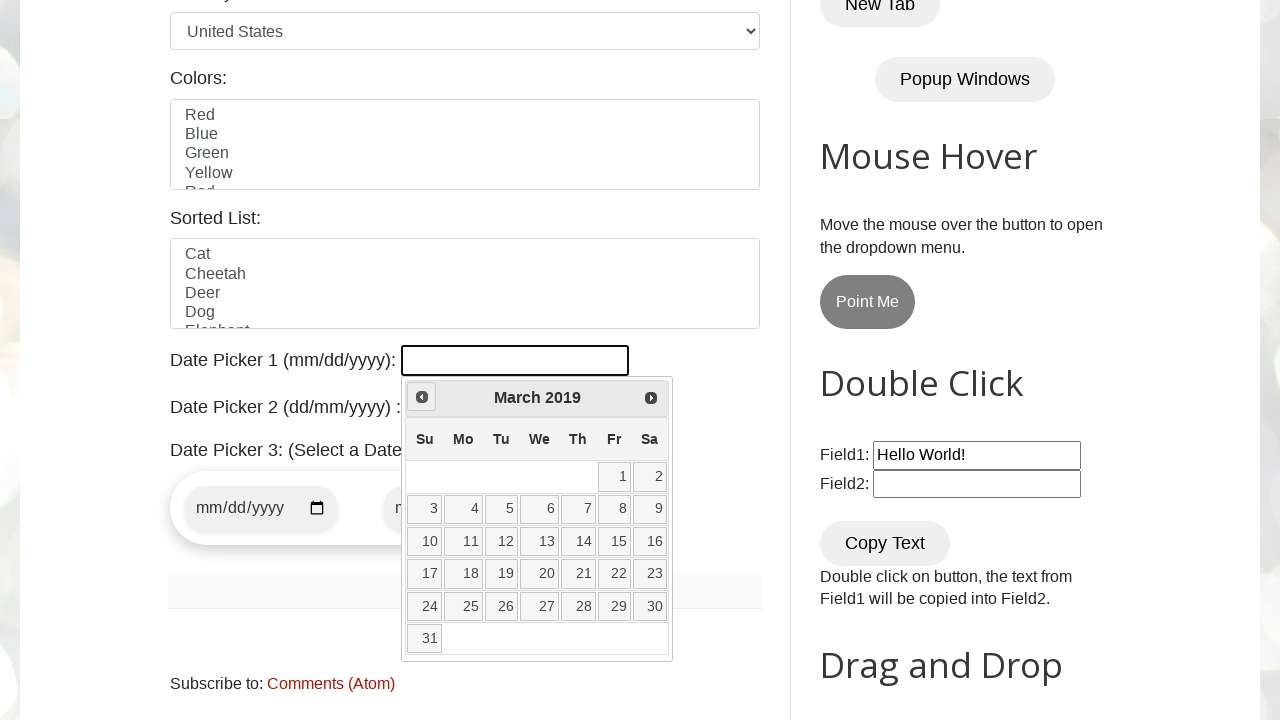

Clicked left arrow to navigate to previous month (current: March 2019) at (422, 397) on .ui-icon.ui-icon-circle-triangle-w
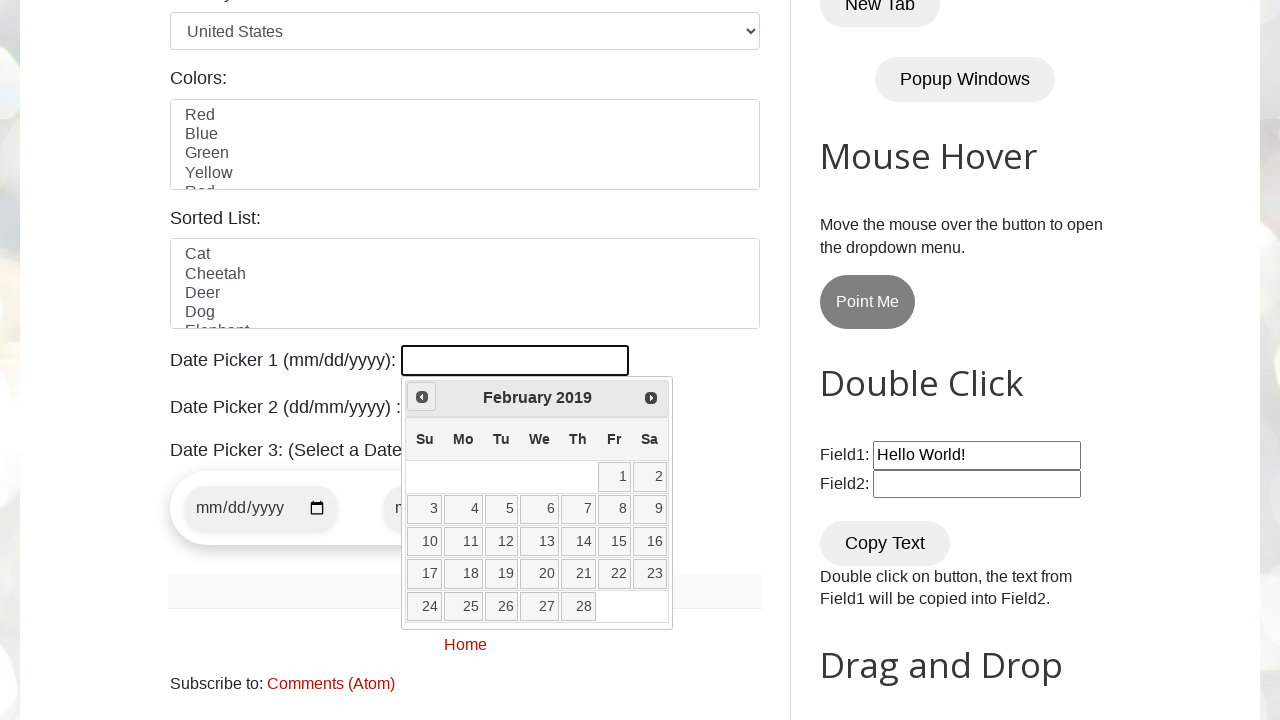

Retrieved current year from date picker
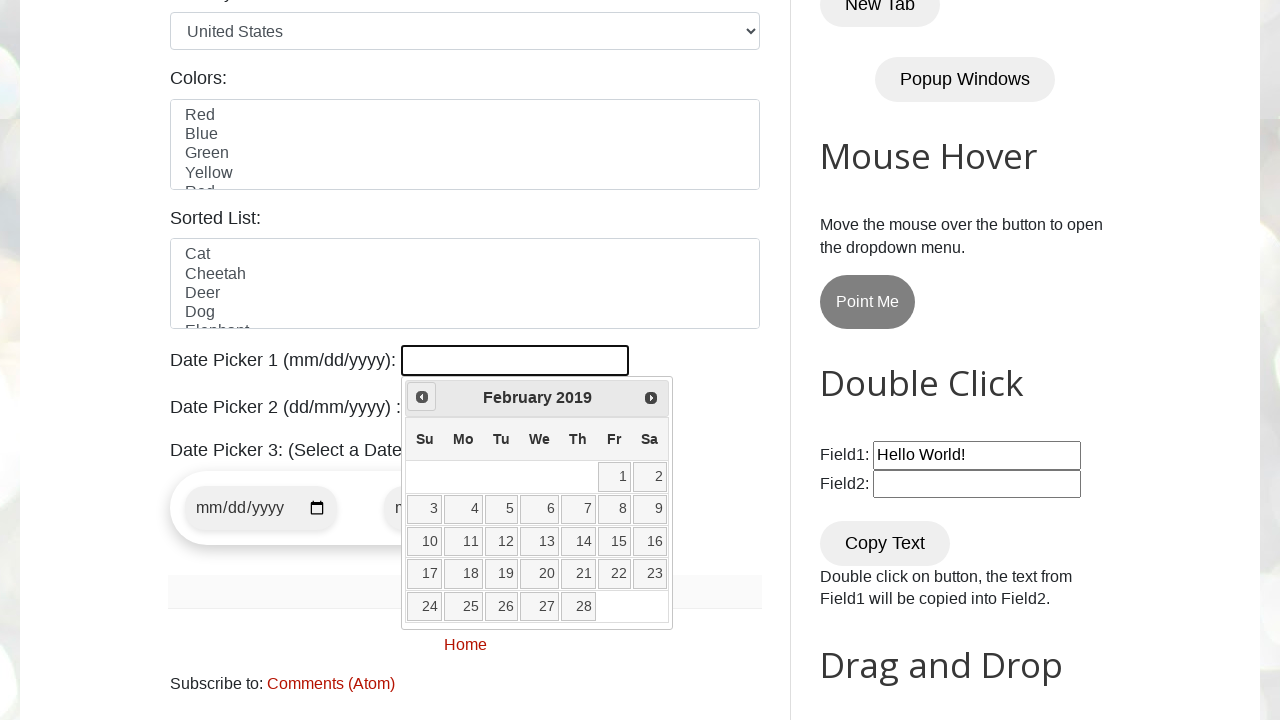

Retrieved current month from date picker
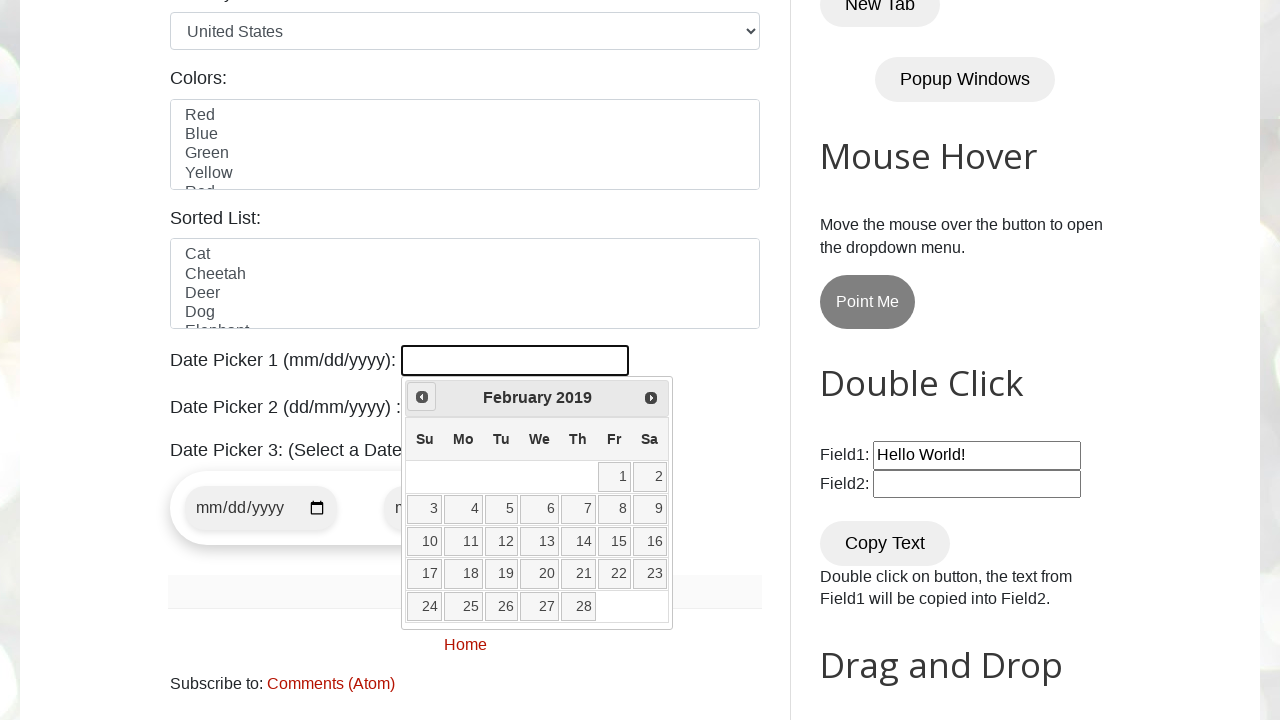

Clicked left arrow to navigate to previous month (current: February 2019) at (422, 397) on .ui-icon.ui-icon-circle-triangle-w
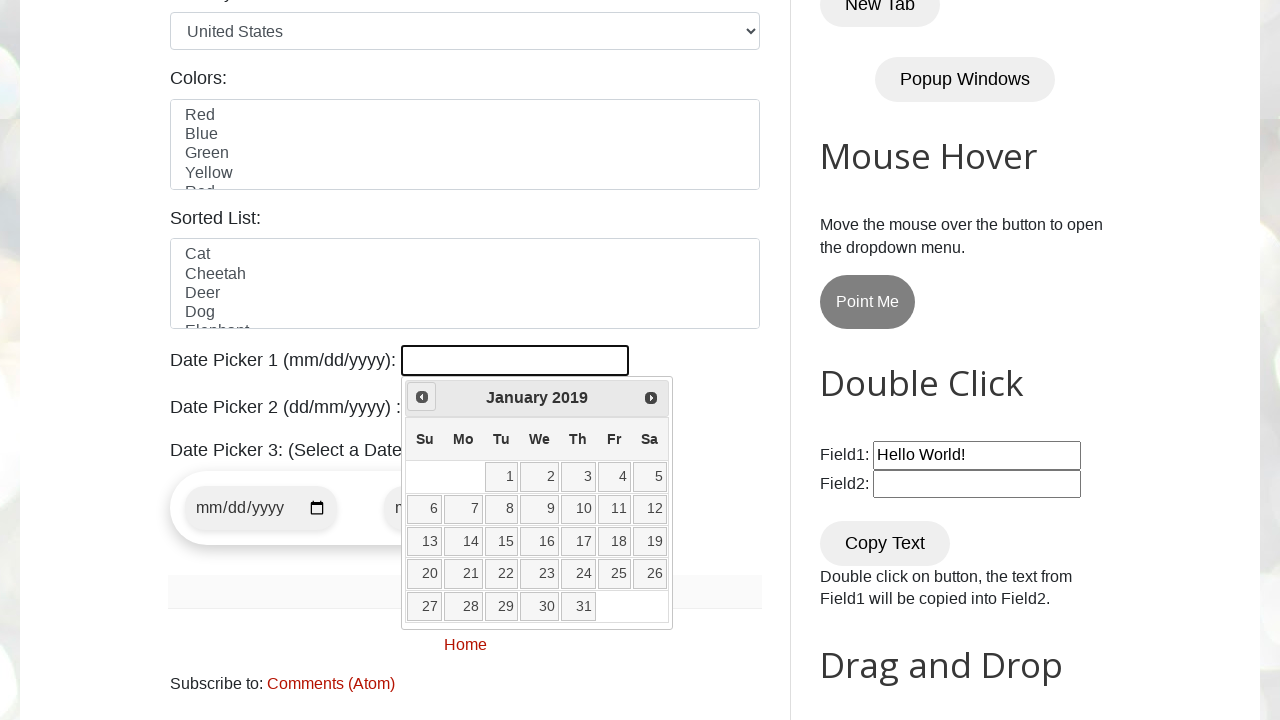

Retrieved current year from date picker
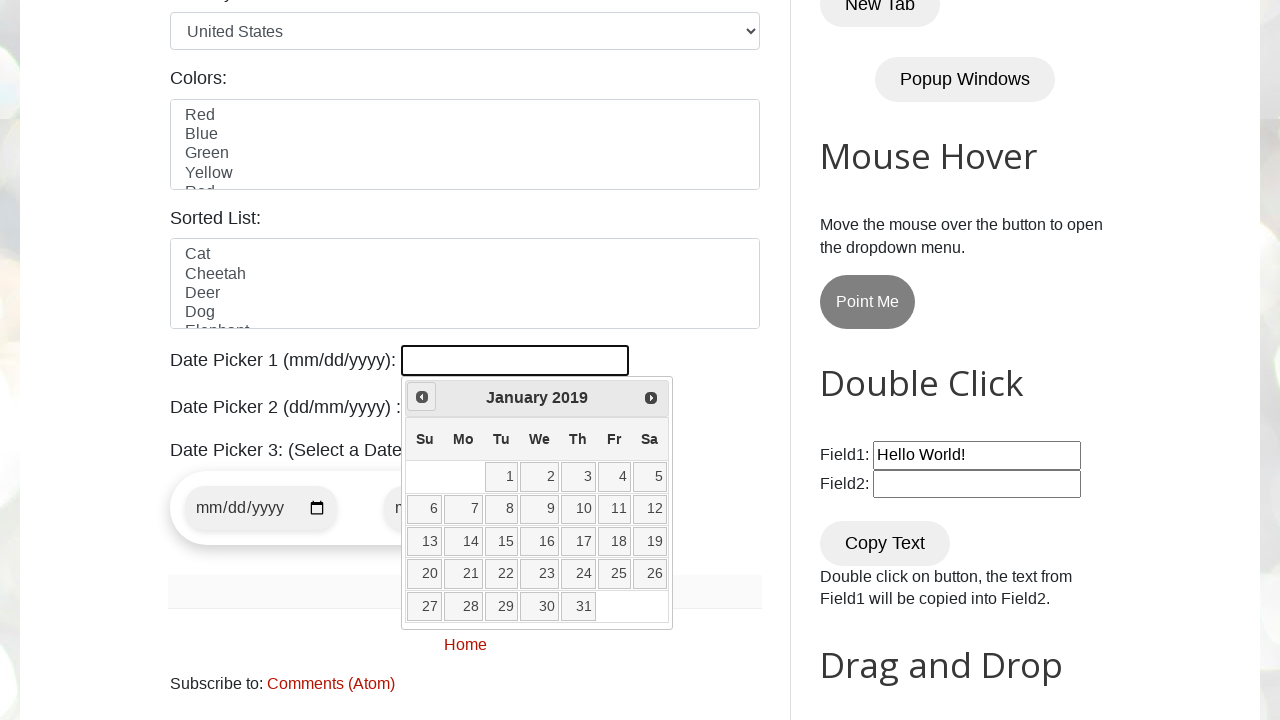

Retrieved current month from date picker
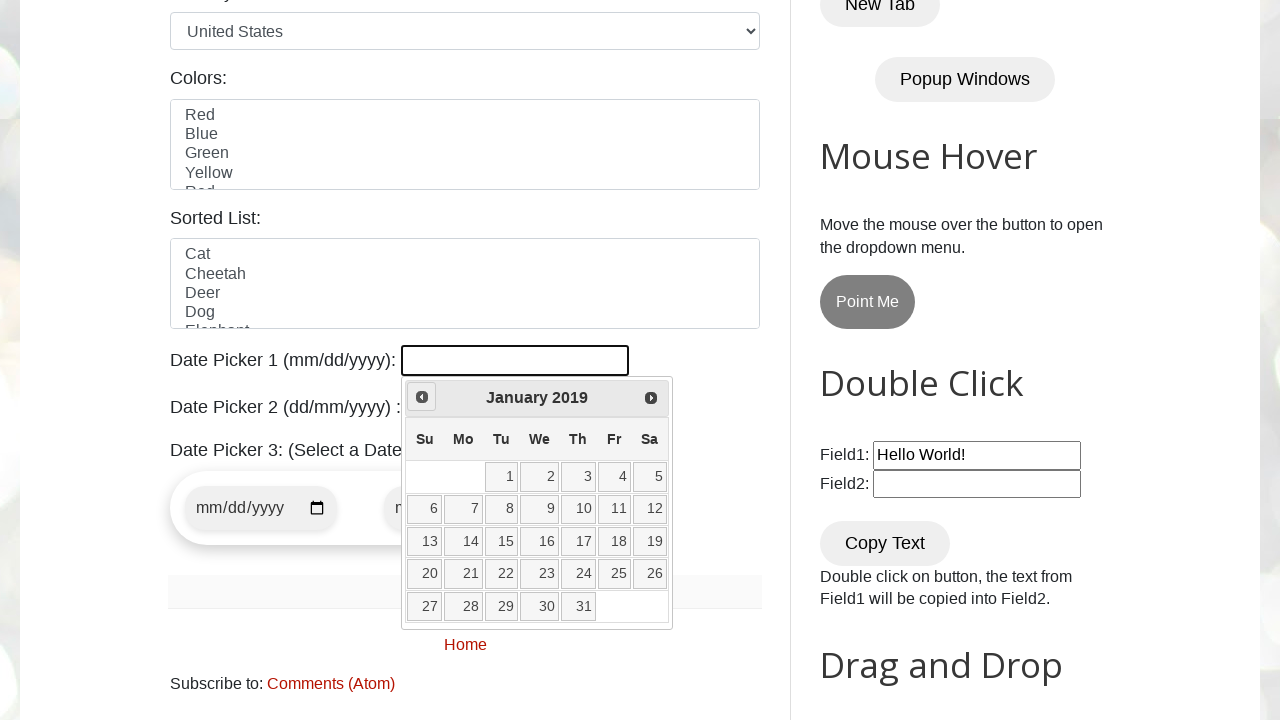

Clicked left arrow to navigate to previous month (current: January 2019) at (422, 397) on .ui-icon.ui-icon-circle-triangle-w
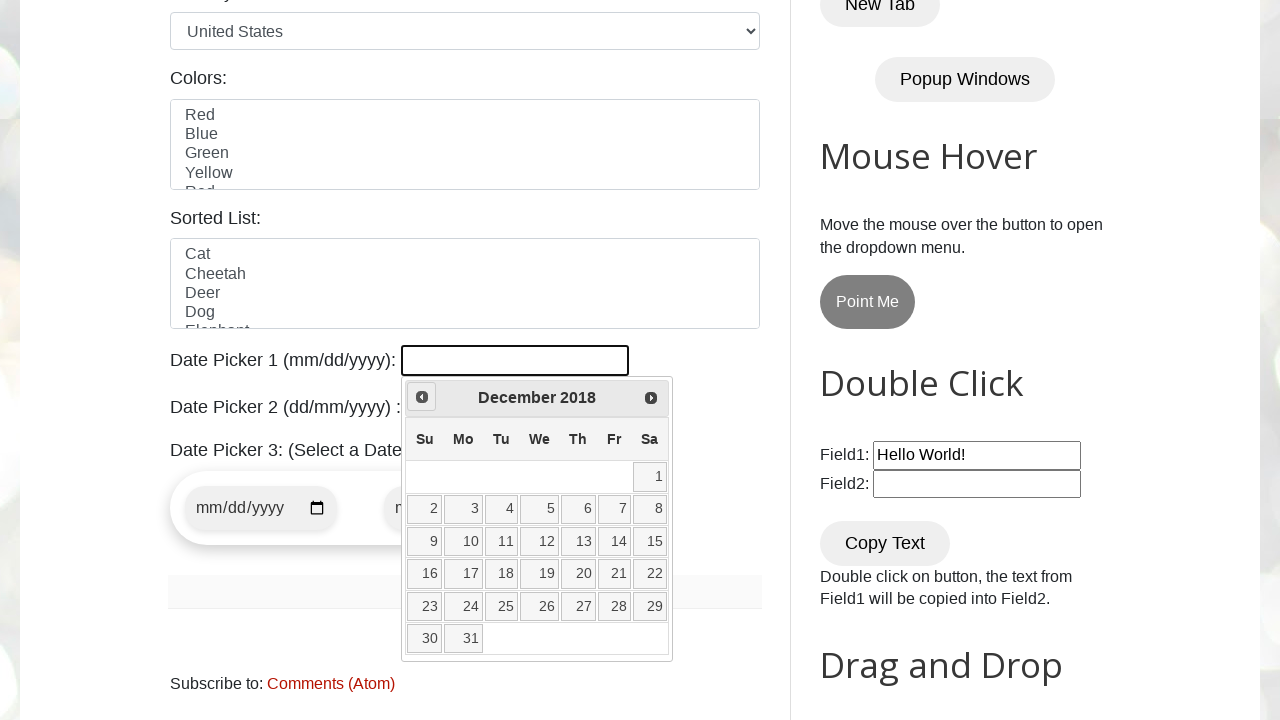

Retrieved current year from date picker
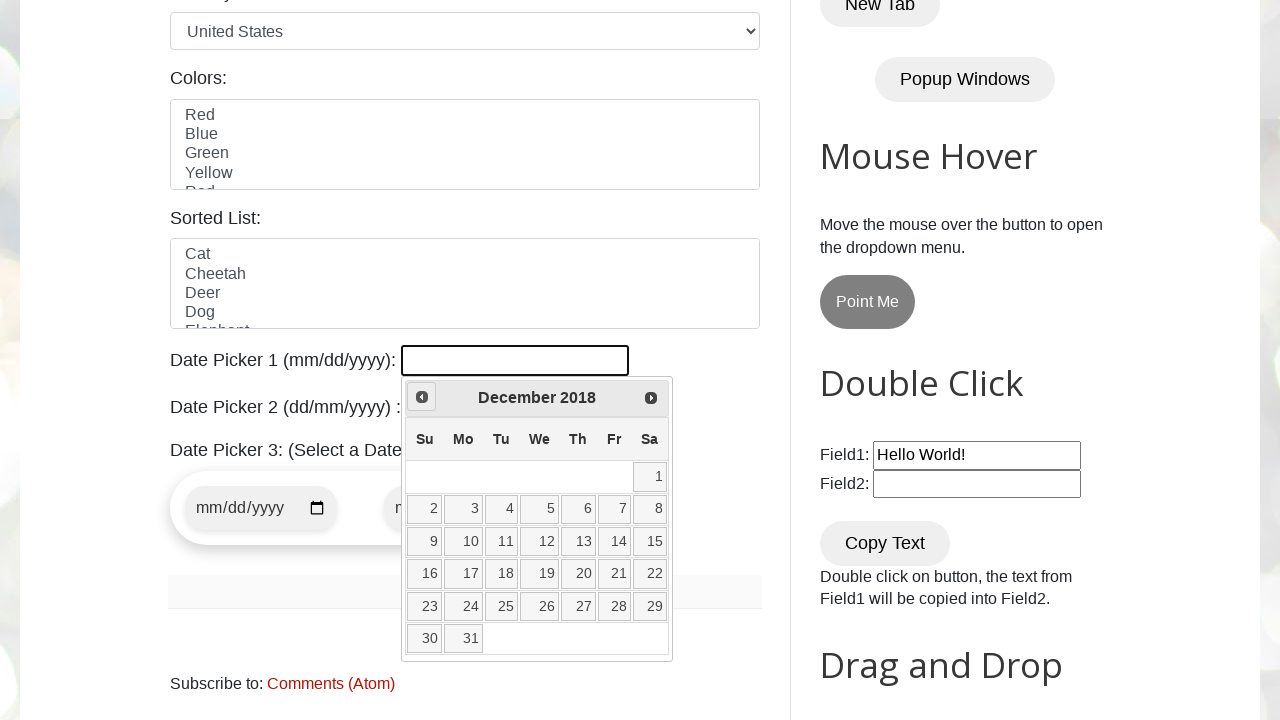

Retrieved current month from date picker
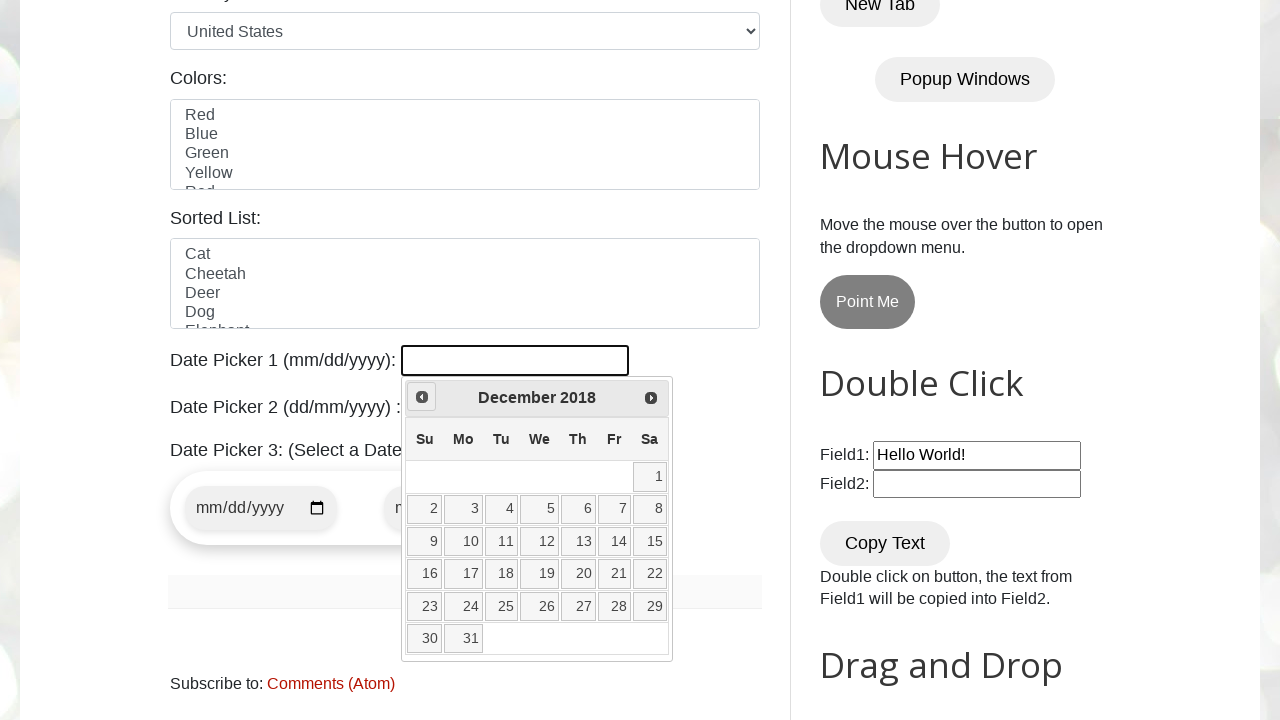

Clicked left arrow to navigate to previous month (current: December 2018) at (422, 397) on .ui-icon.ui-icon-circle-triangle-w
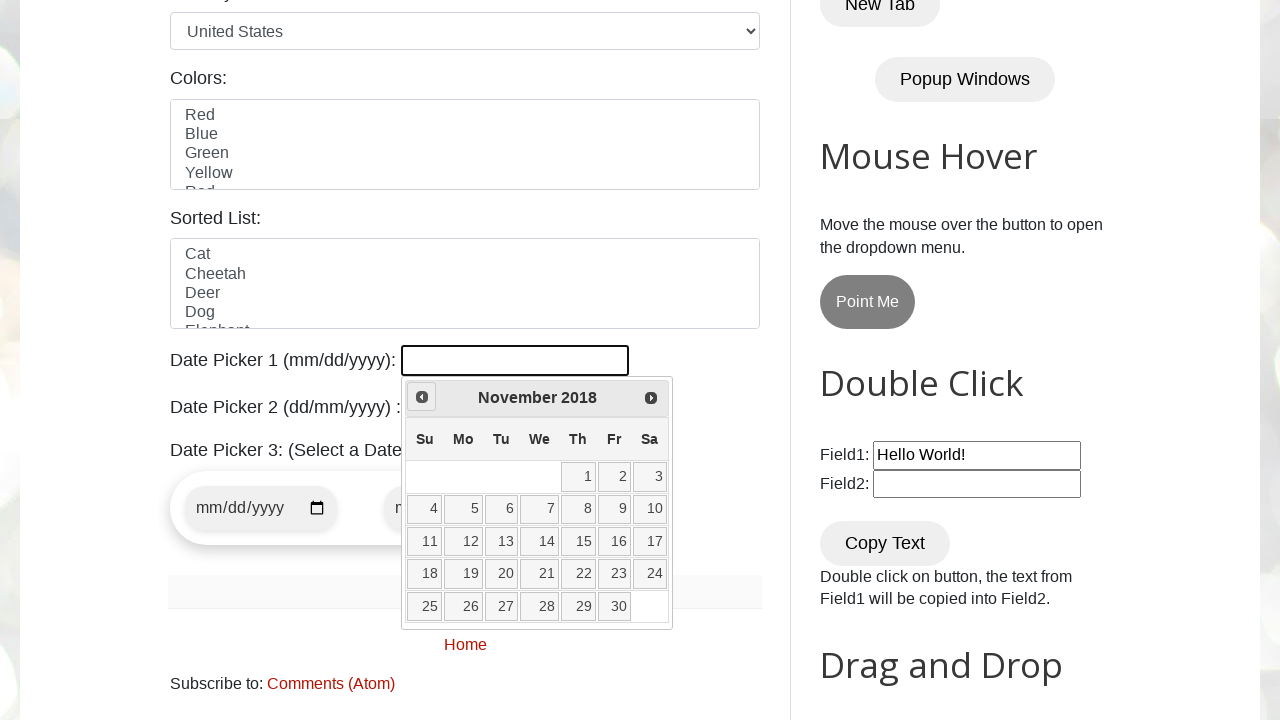

Retrieved current year from date picker
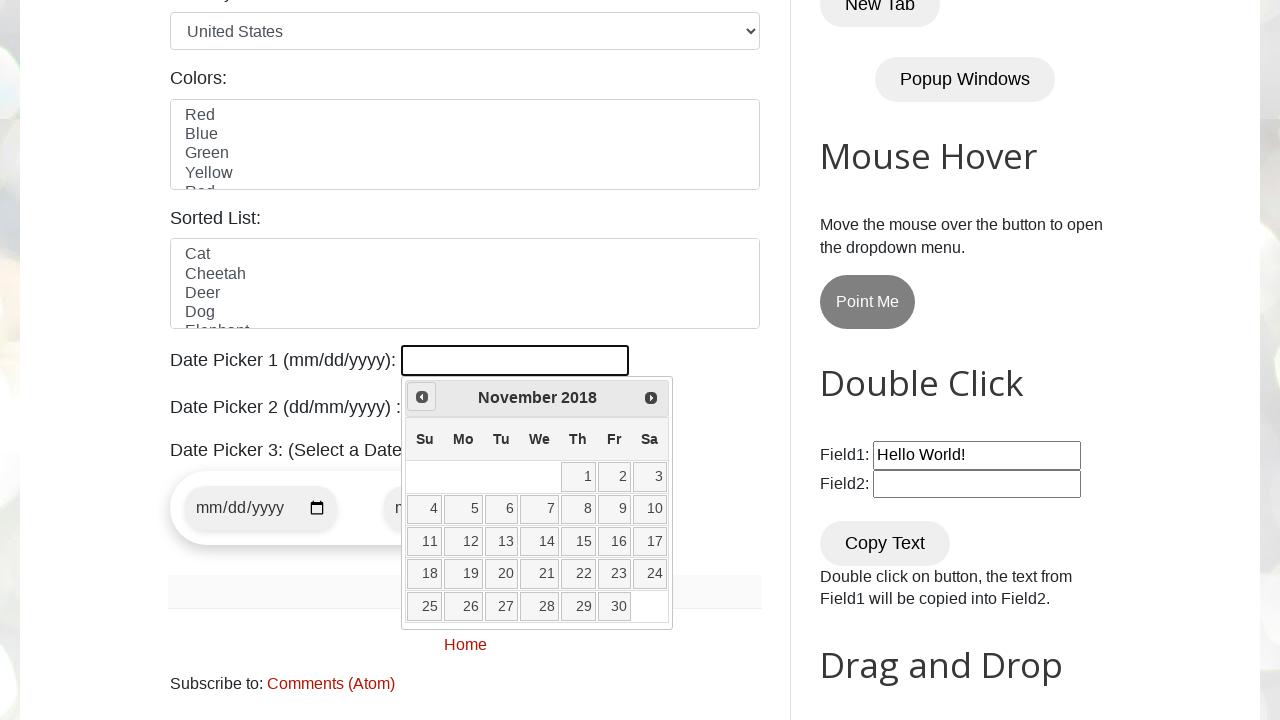

Retrieved current month from date picker
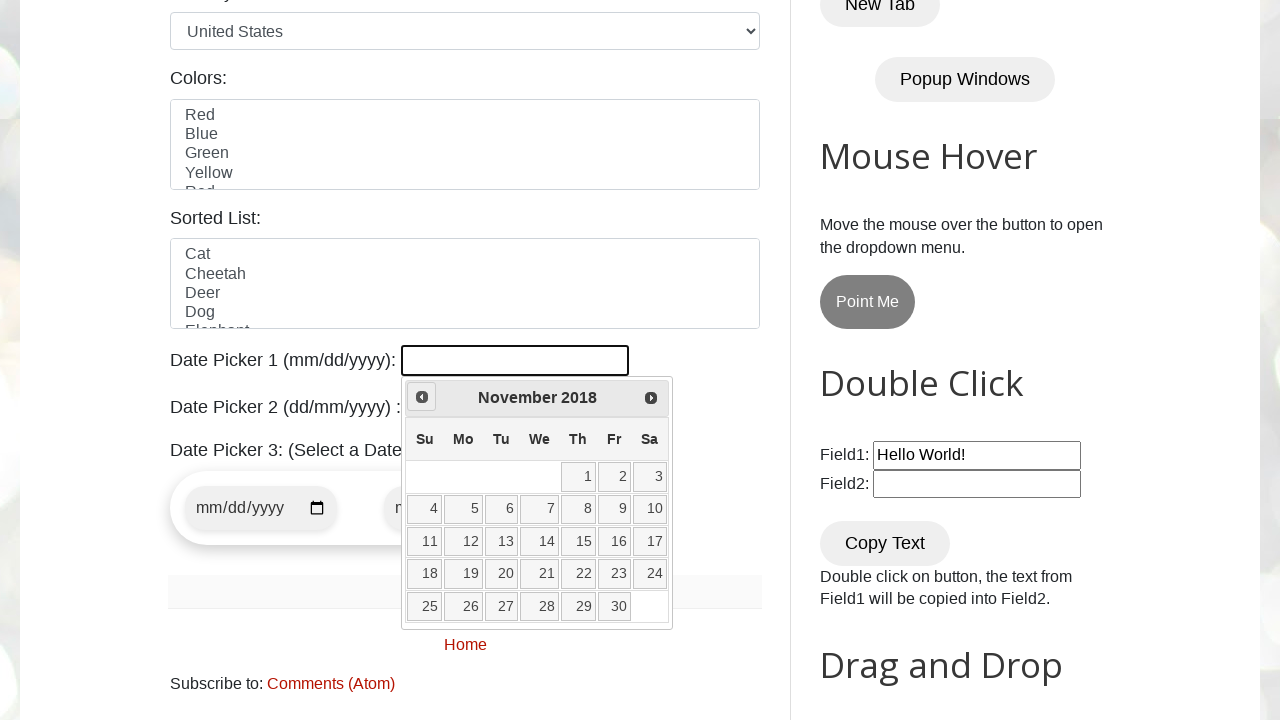

Clicked left arrow to navigate to previous month (current: November 2018) at (422, 397) on .ui-icon.ui-icon-circle-triangle-w
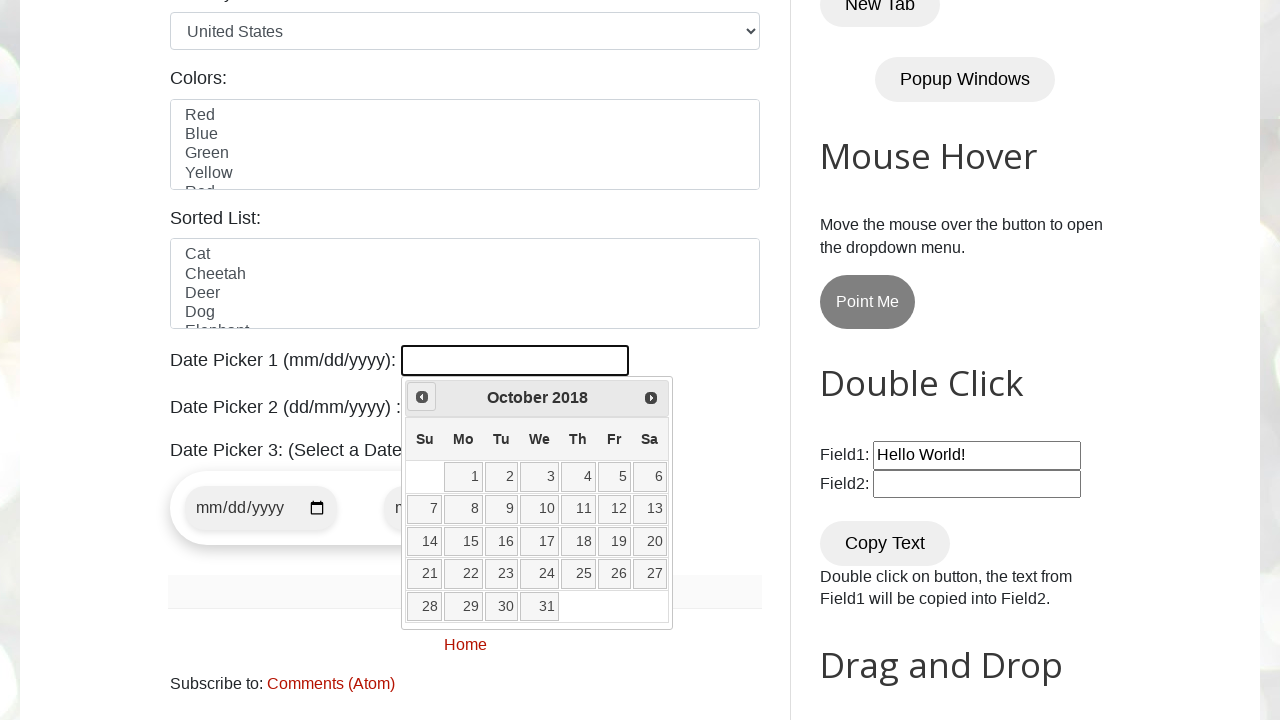

Retrieved current year from date picker
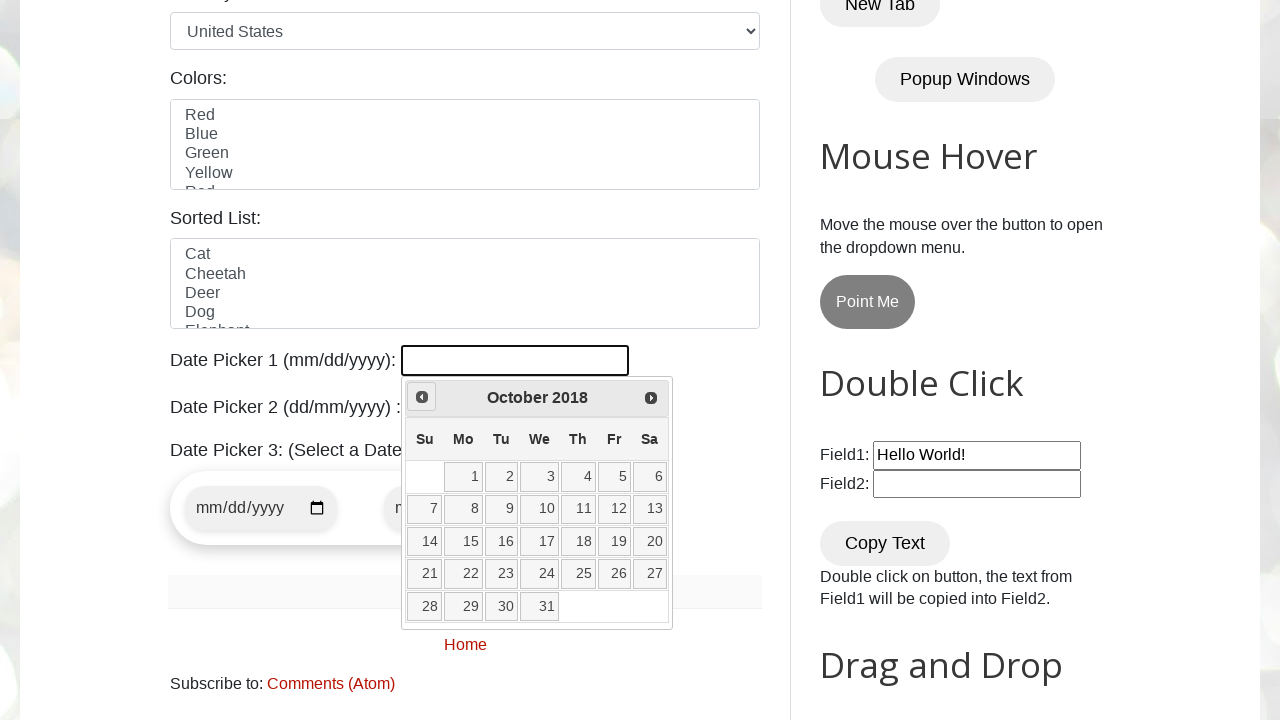

Retrieved current month from date picker
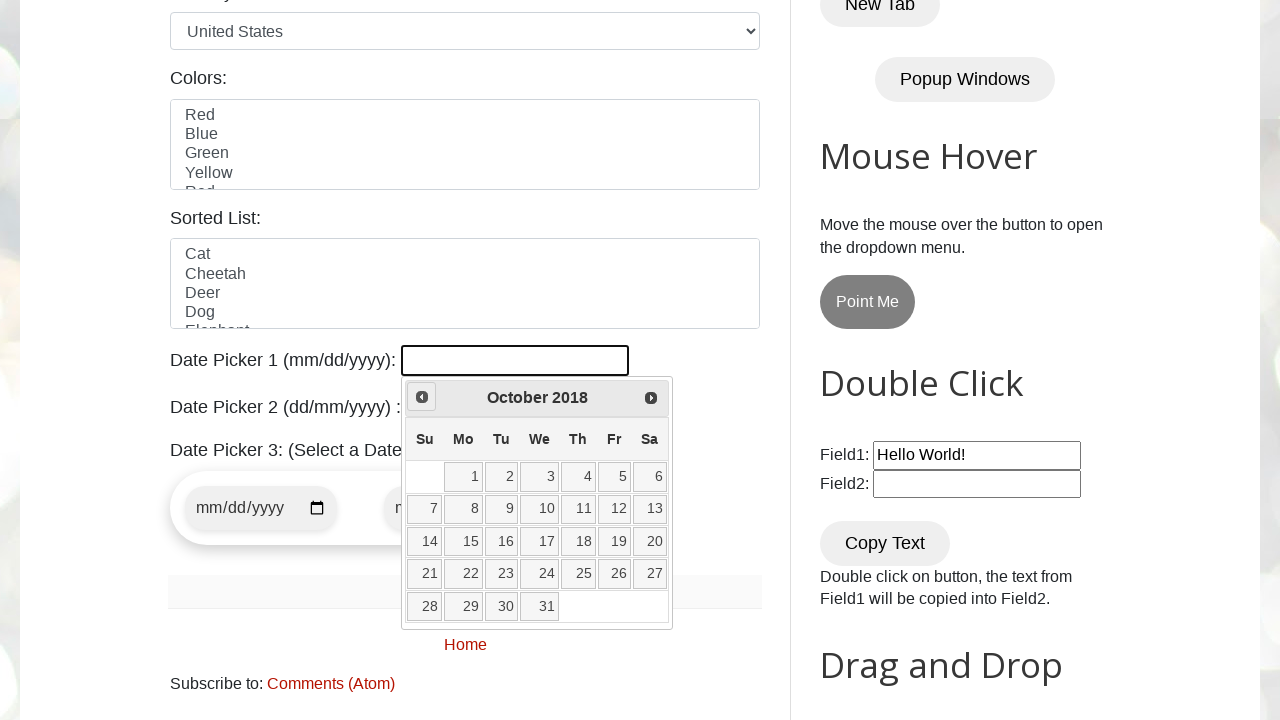

Clicked left arrow to navigate to previous month (current: October 2018) at (422, 397) on .ui-icon.ui-icon-circle-triangle-w
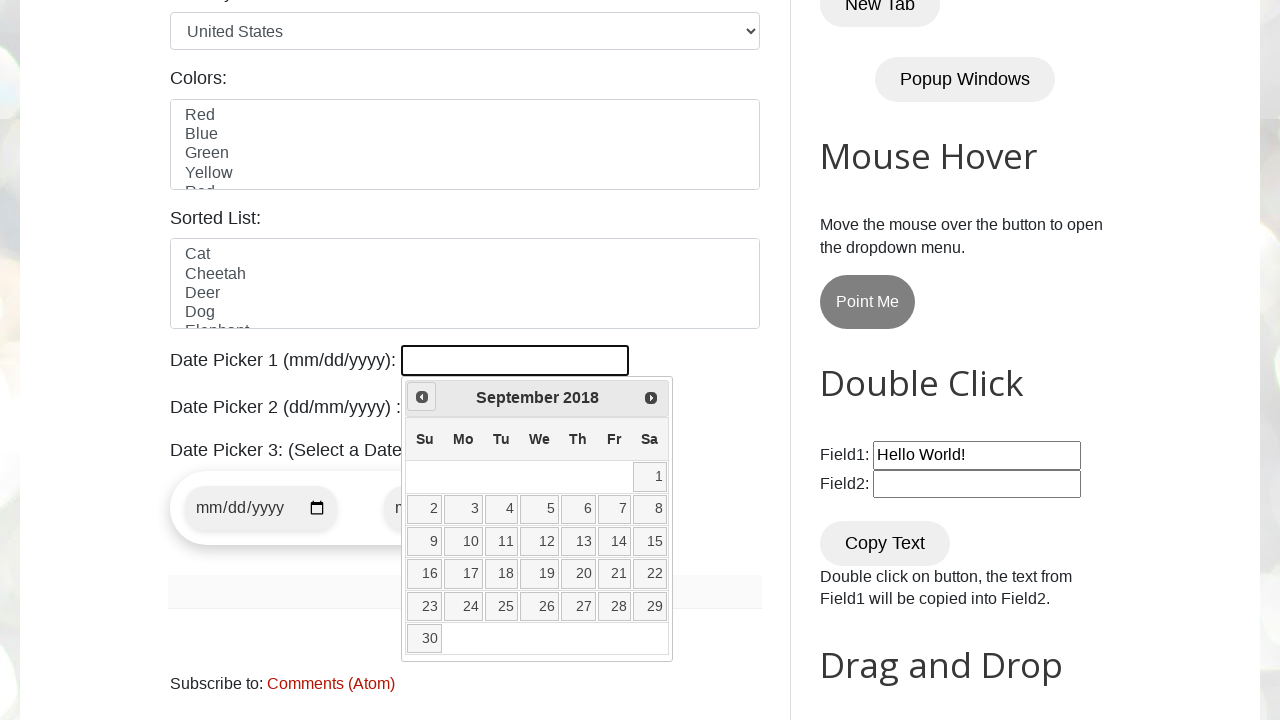

Retrieved current year from date picker
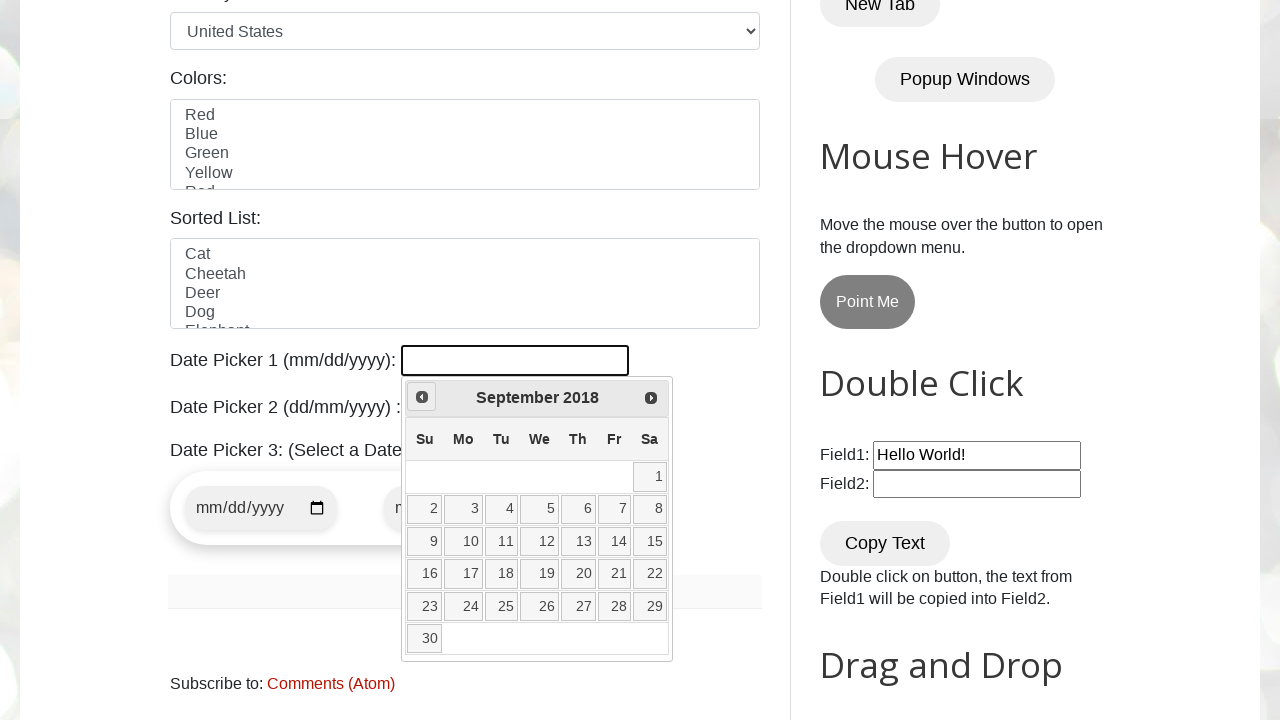

Retrieved current month from date picker
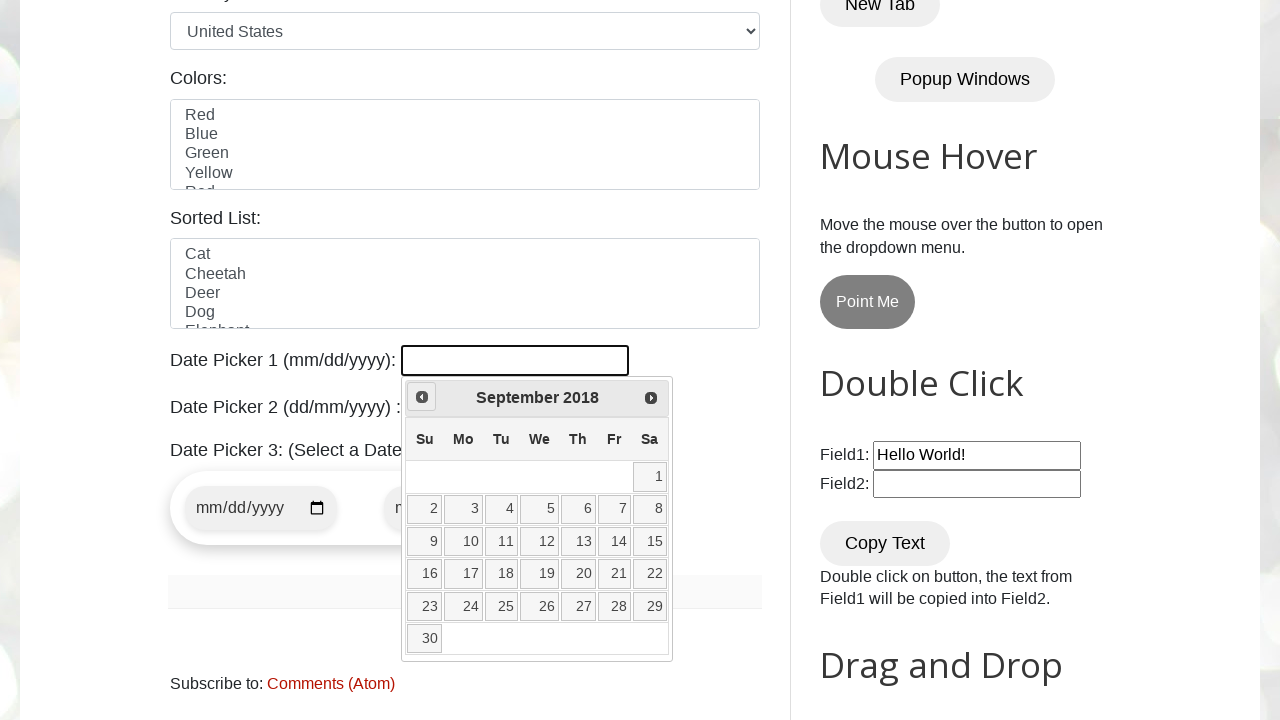

Clicked left arrow to navigate to previous month (current: September 2018) at (422, 397) on .ui-icon.ui-icon-circle-triangle-w
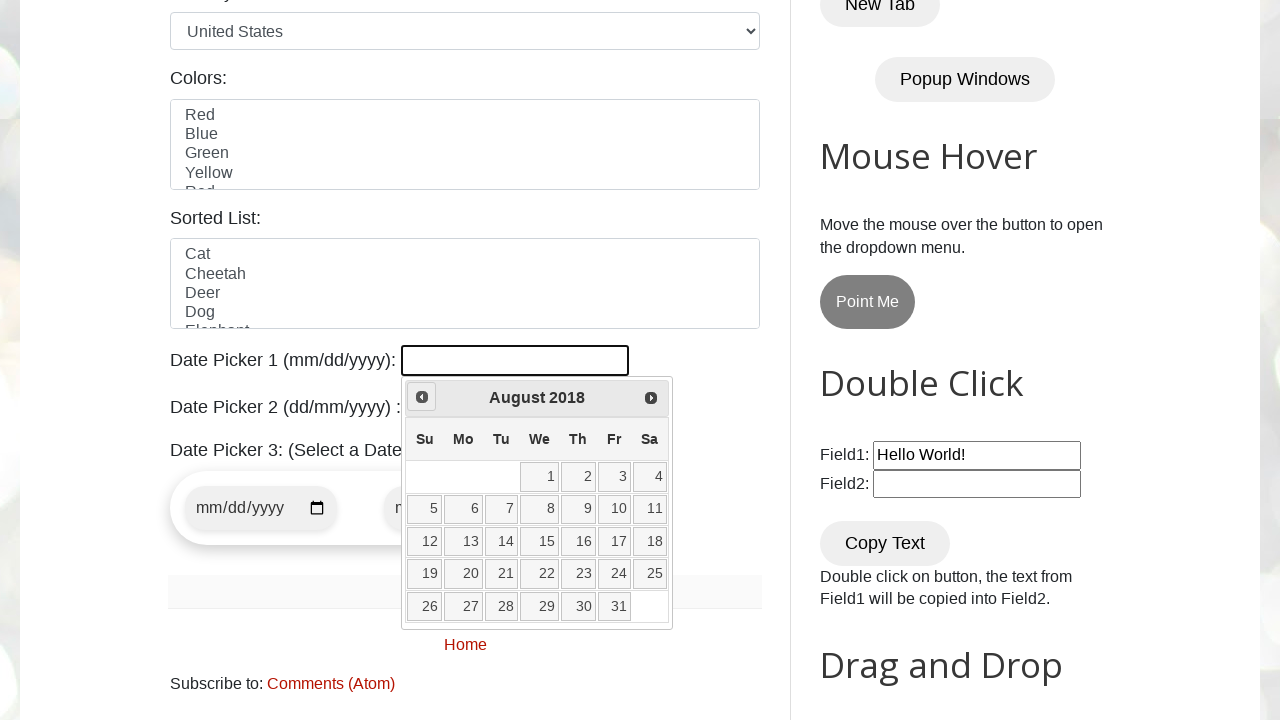

Retrieved current year from date picker
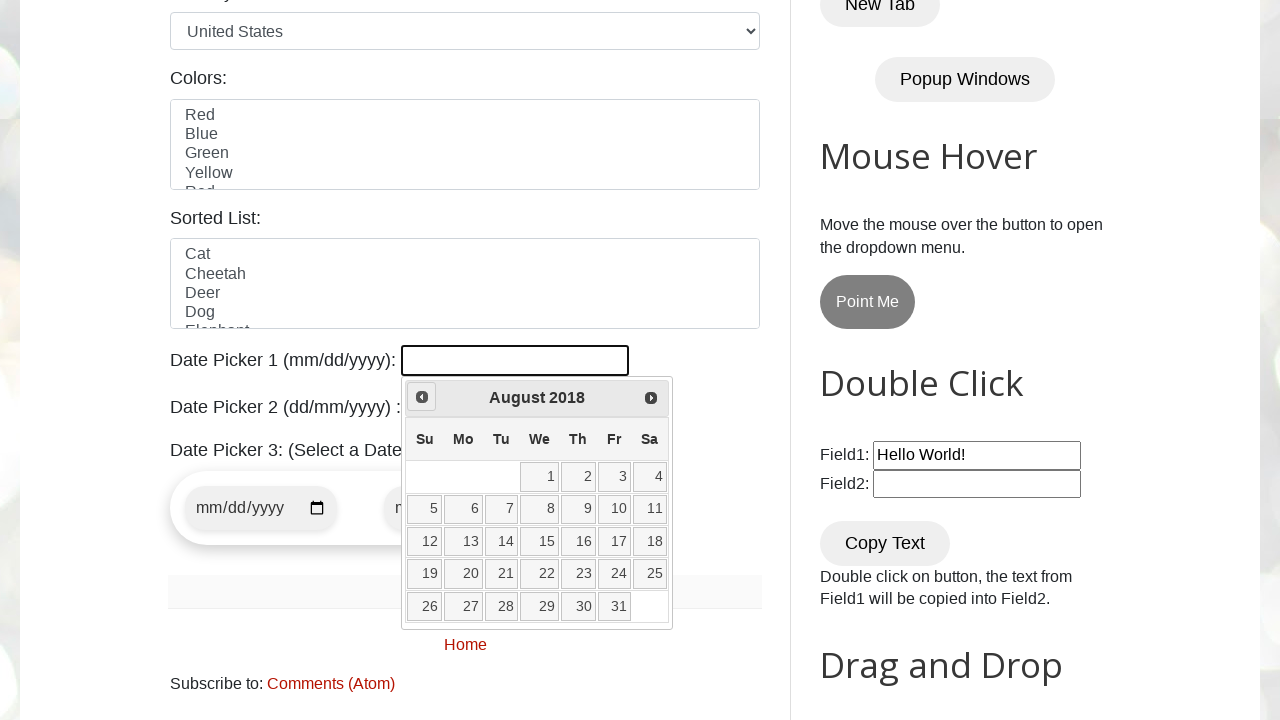

Retrieved current month from date picker
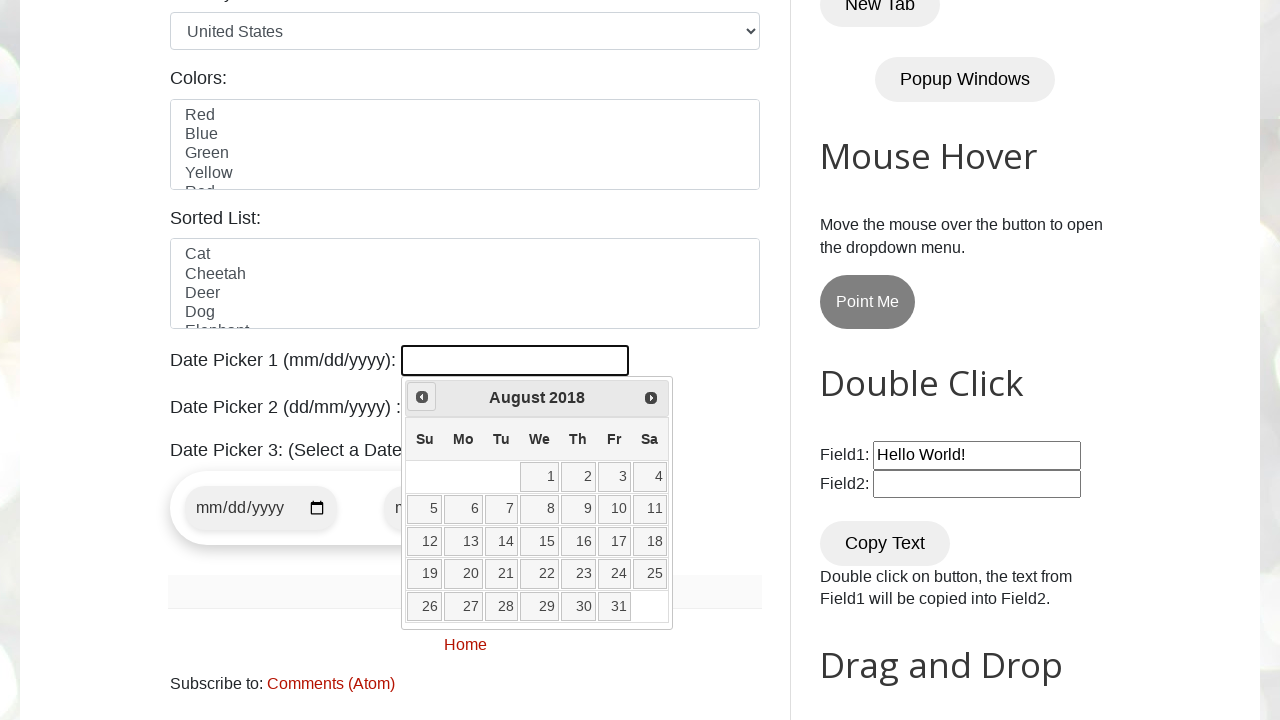

Clicked left arrow to navigate to previous month (current: August 2018) at (422, 397) on .ui-icon.ui-icon-circle-triangle-w
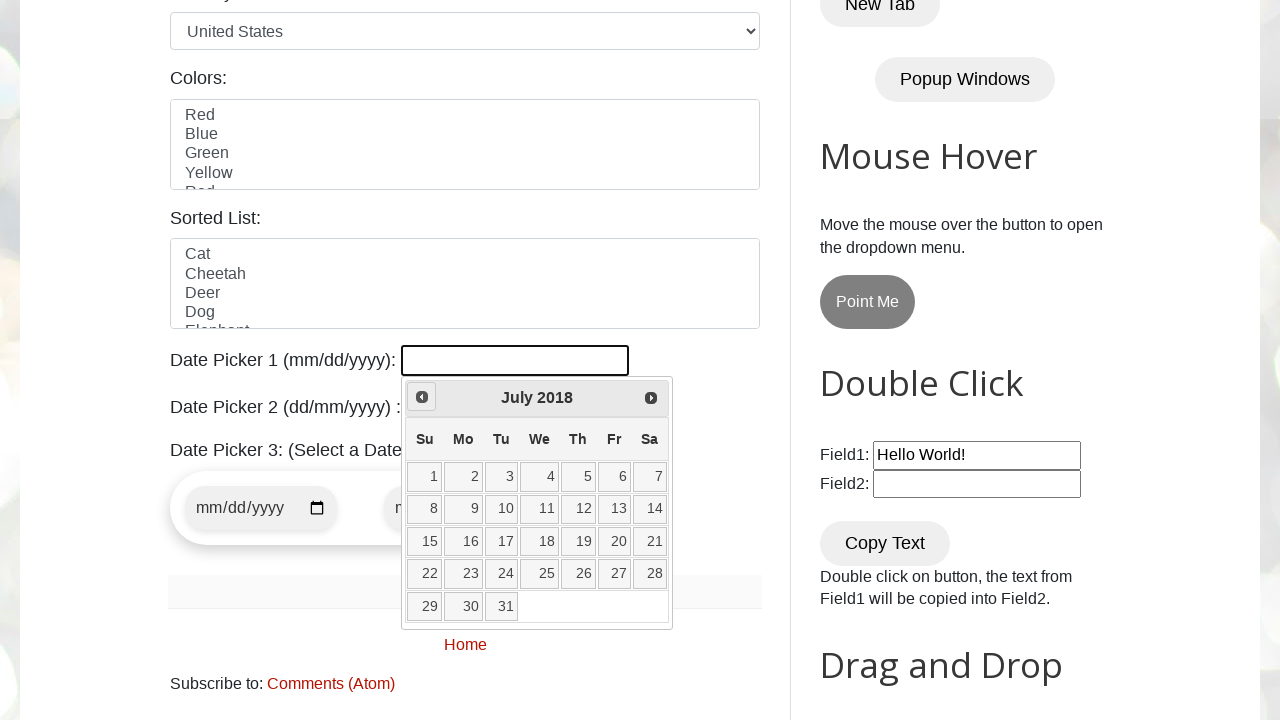

Retrieved current year from date picker
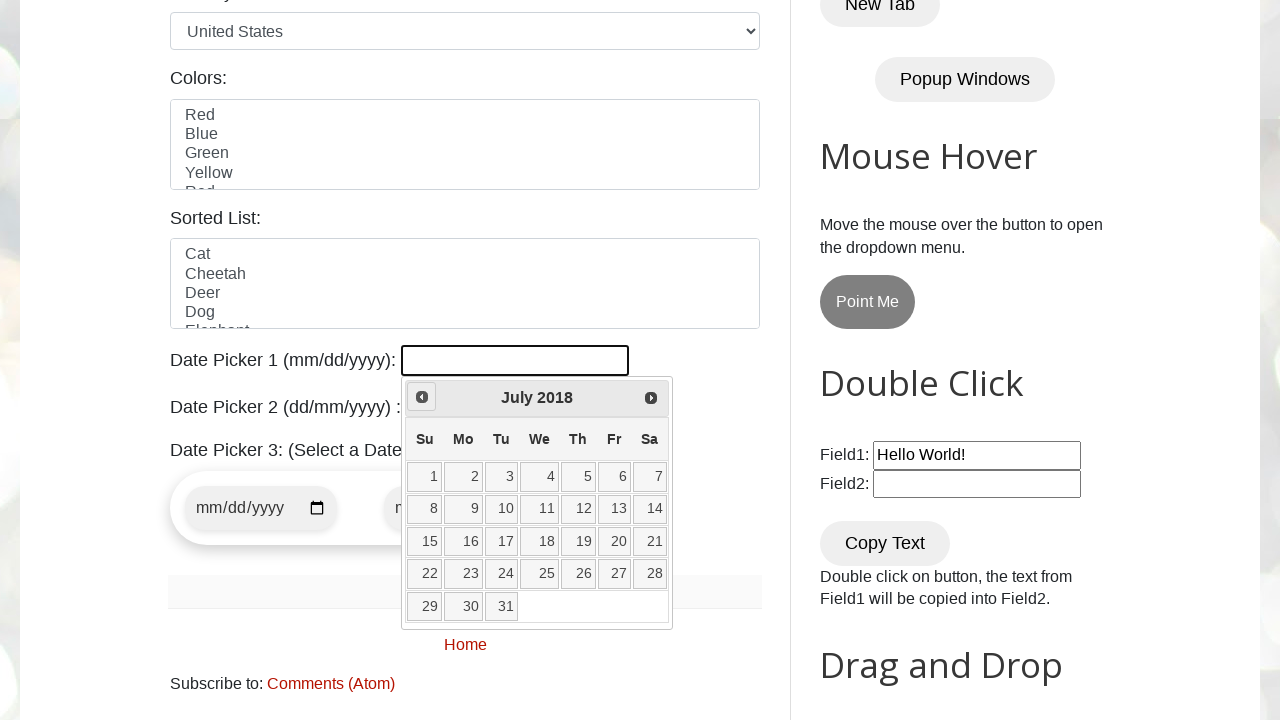

Retrieved current month from date picker
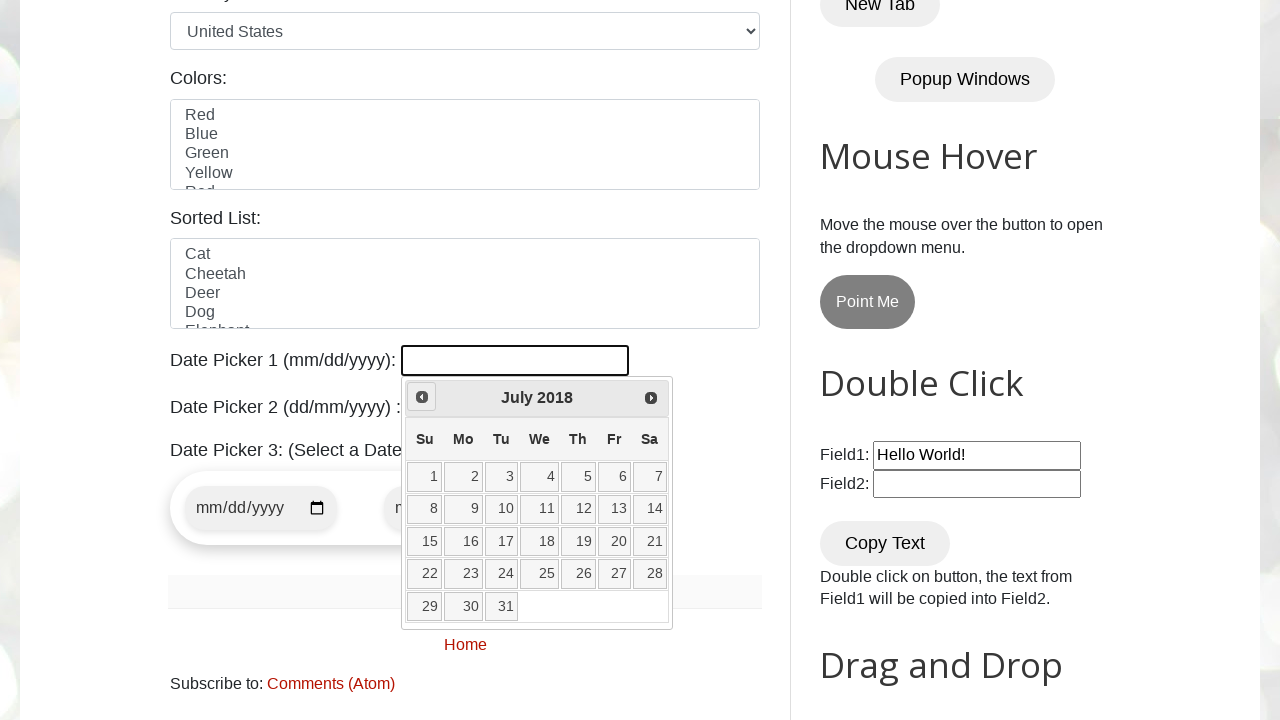

Clicked left arrow to navigate to previous month (current: July 2018) at (422, 397) on .ui-icon.ui-icon-circle-triangle-w
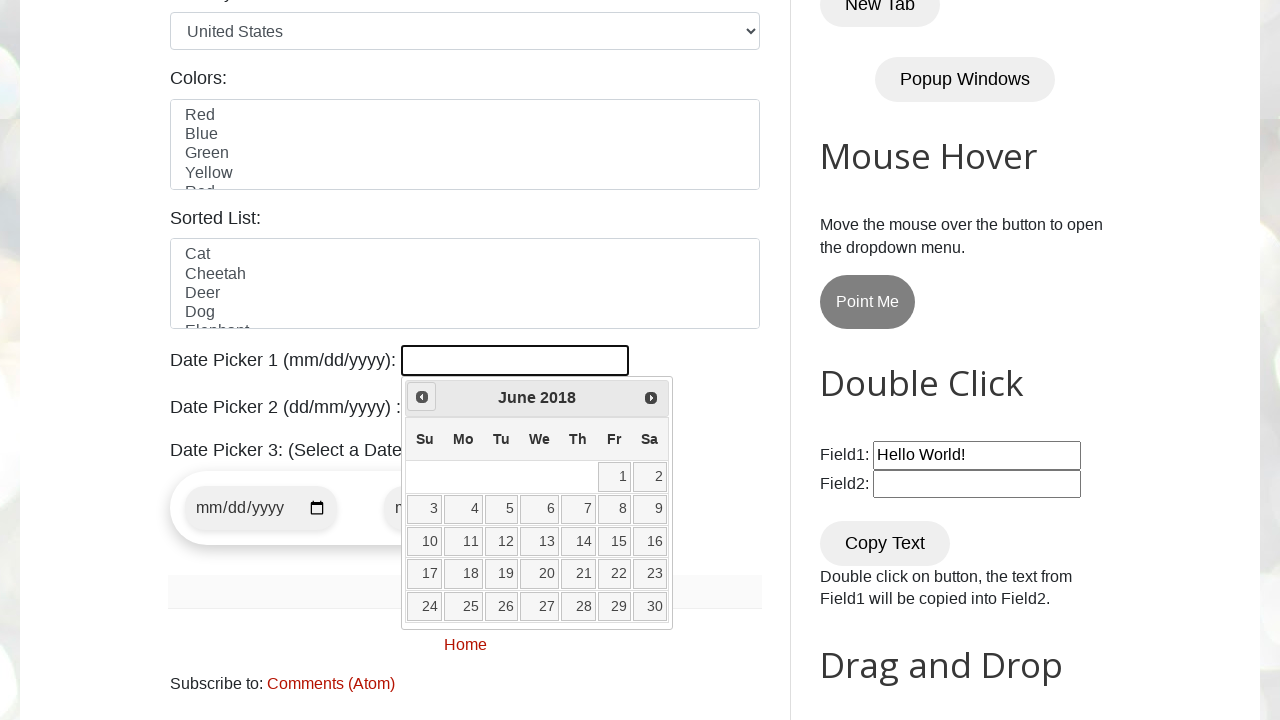

Retrieved current year from date picker
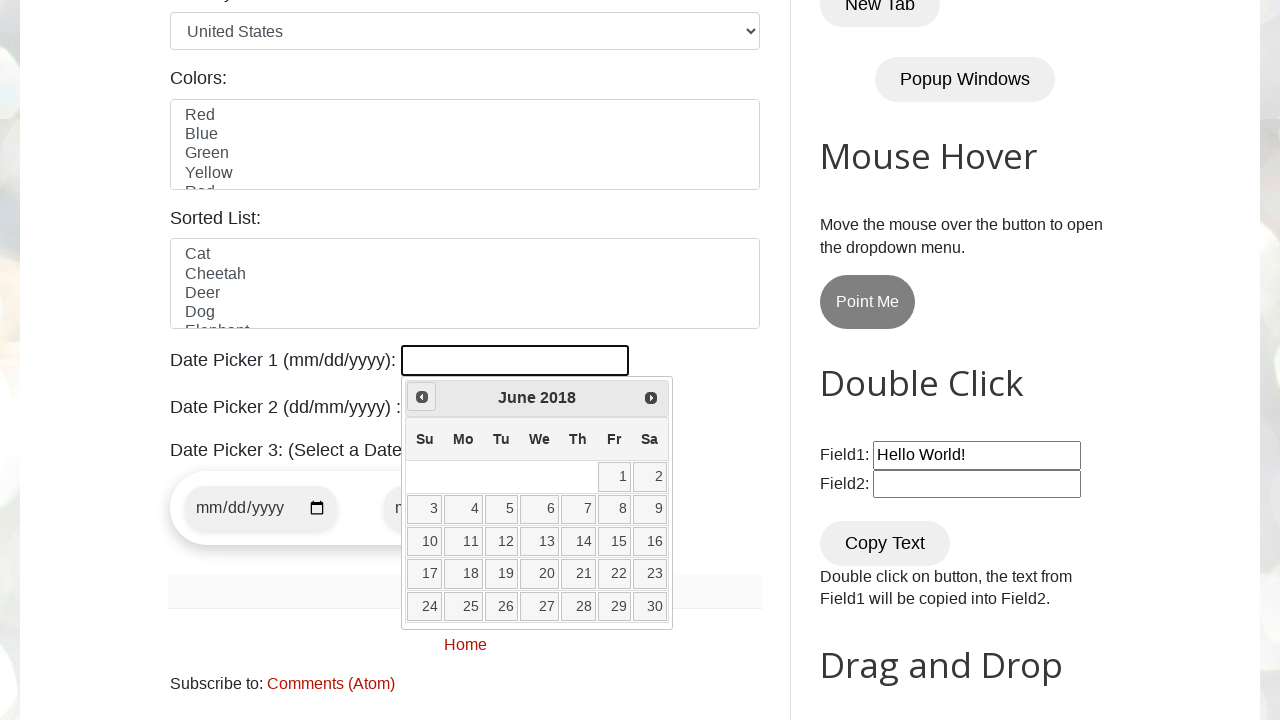

Retrieved current month from date picker
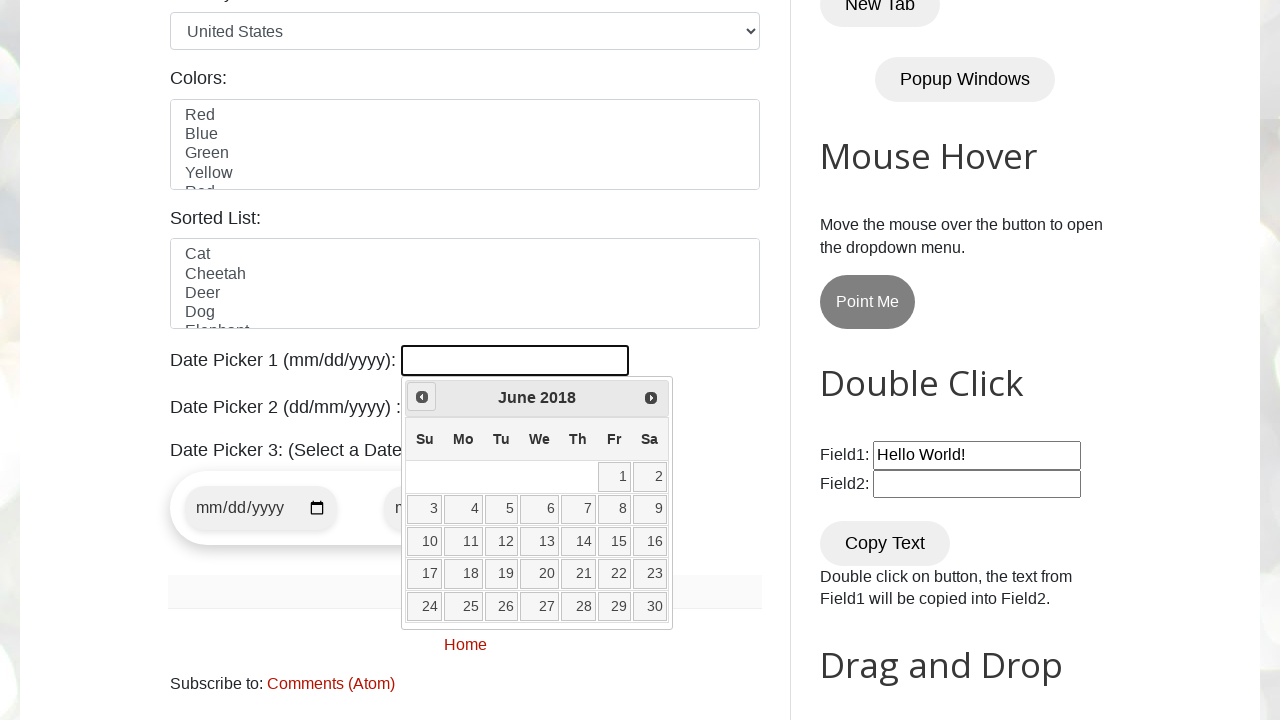

Clicked left arrow to navigate to previous month (current: June 2018) at (422, 397) on .ui-icon.ui-icon-circle-triangle-w
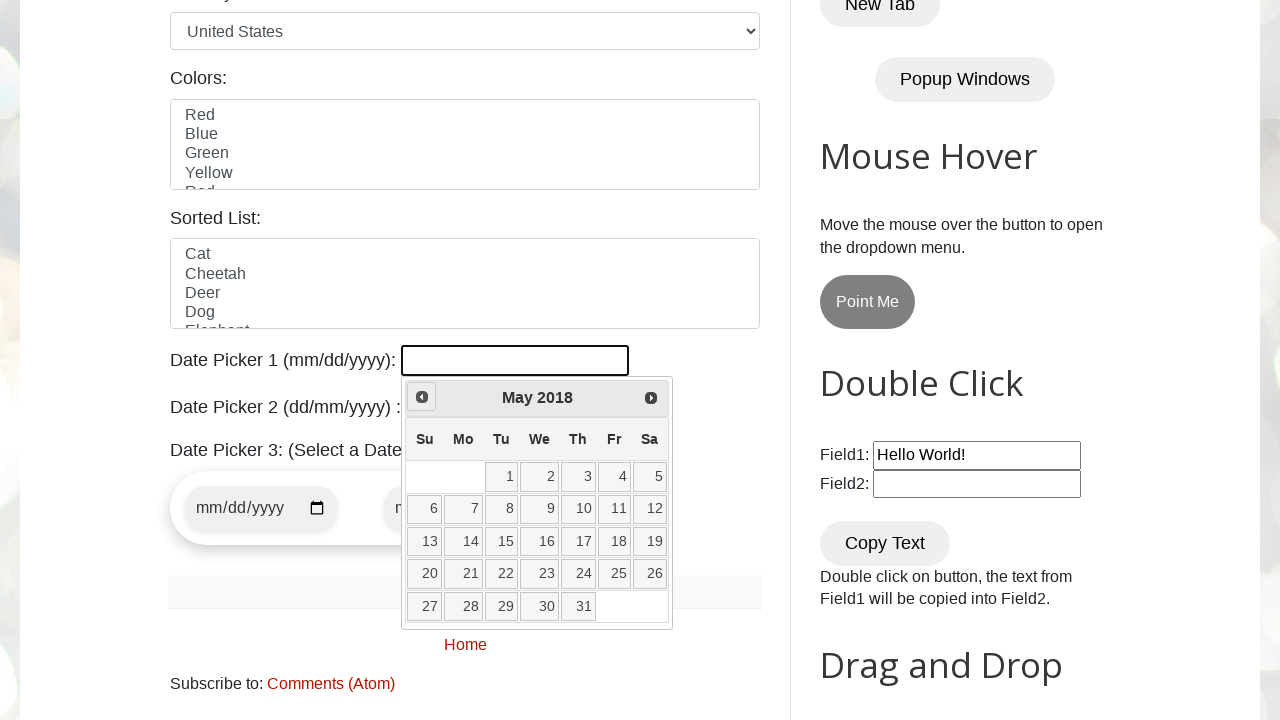

Retrieved current year from date picker
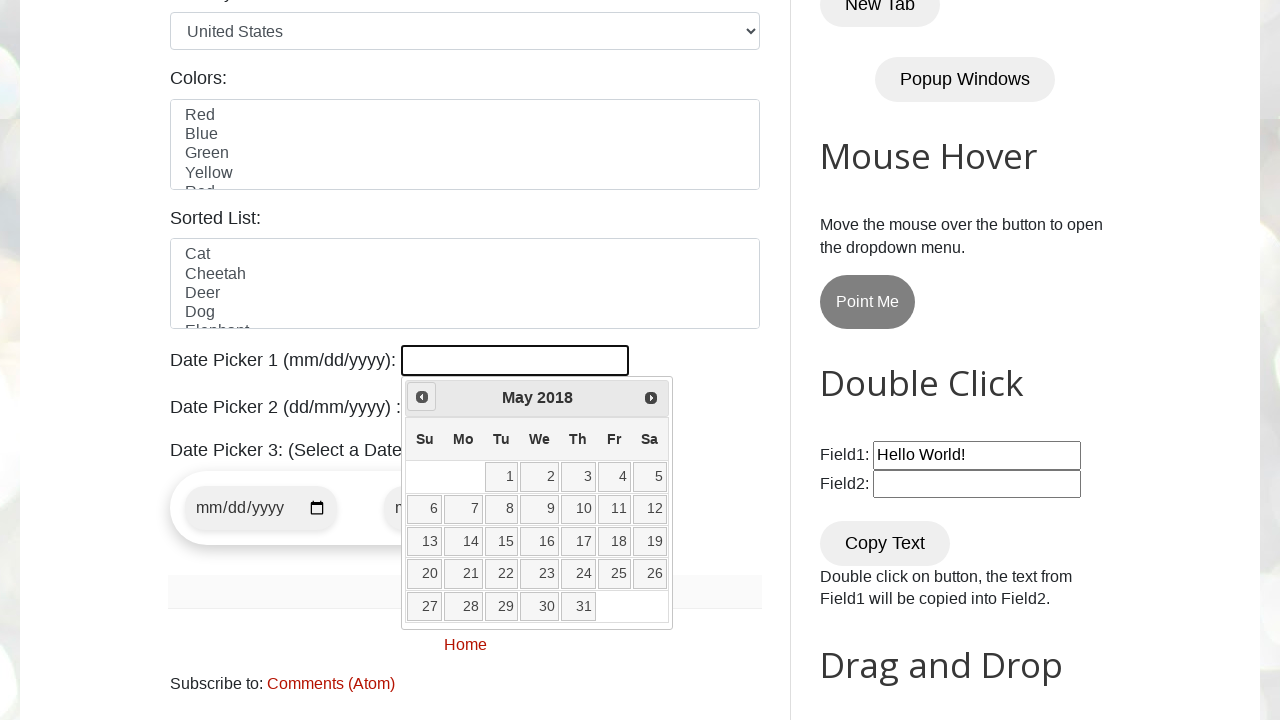

Retrieved current month from date picker
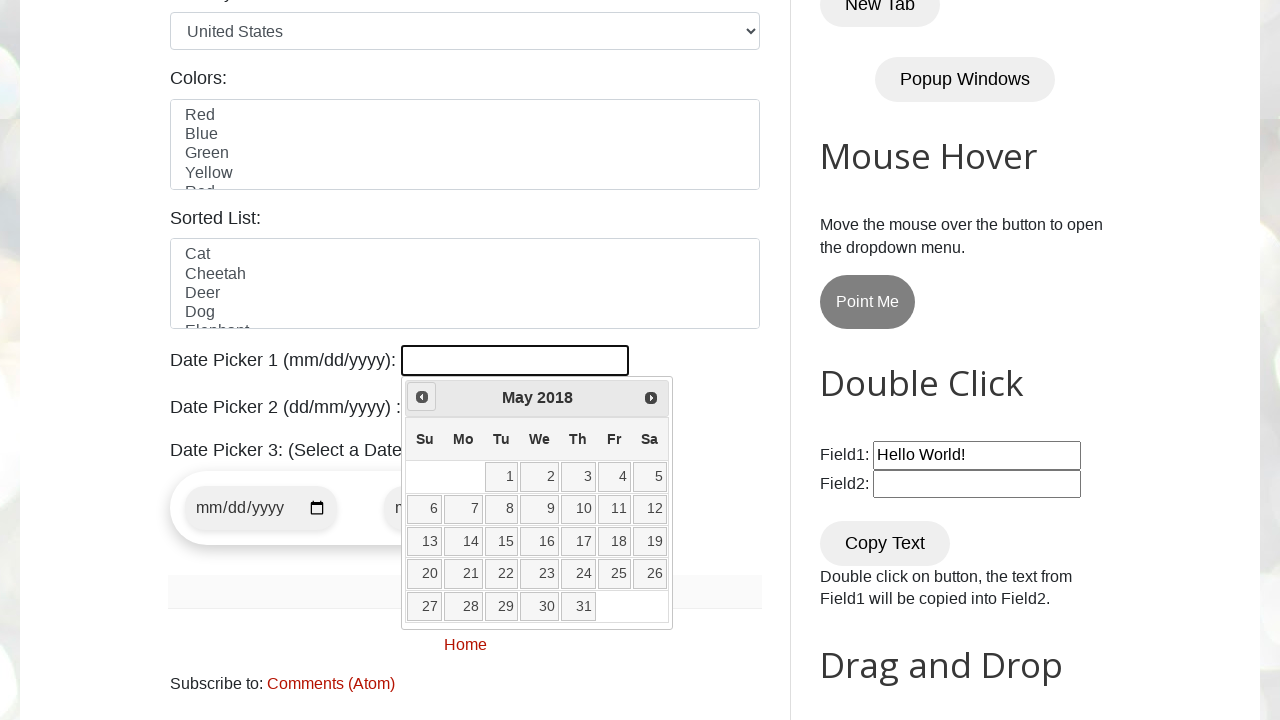

Clicked left arrow to navigate to previous month (current: May 2018) at (422, 397) on .ui-icon.ui-icon-circle-triangle-w
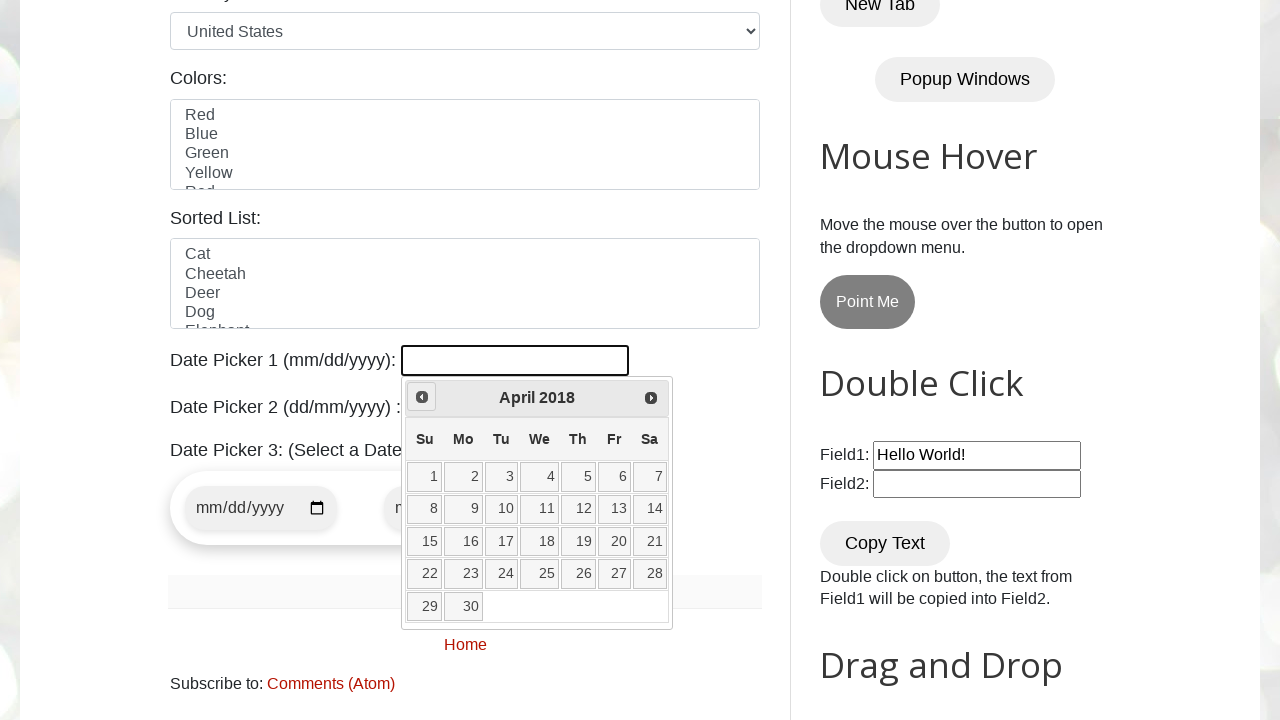

Retrieved current year from date picker
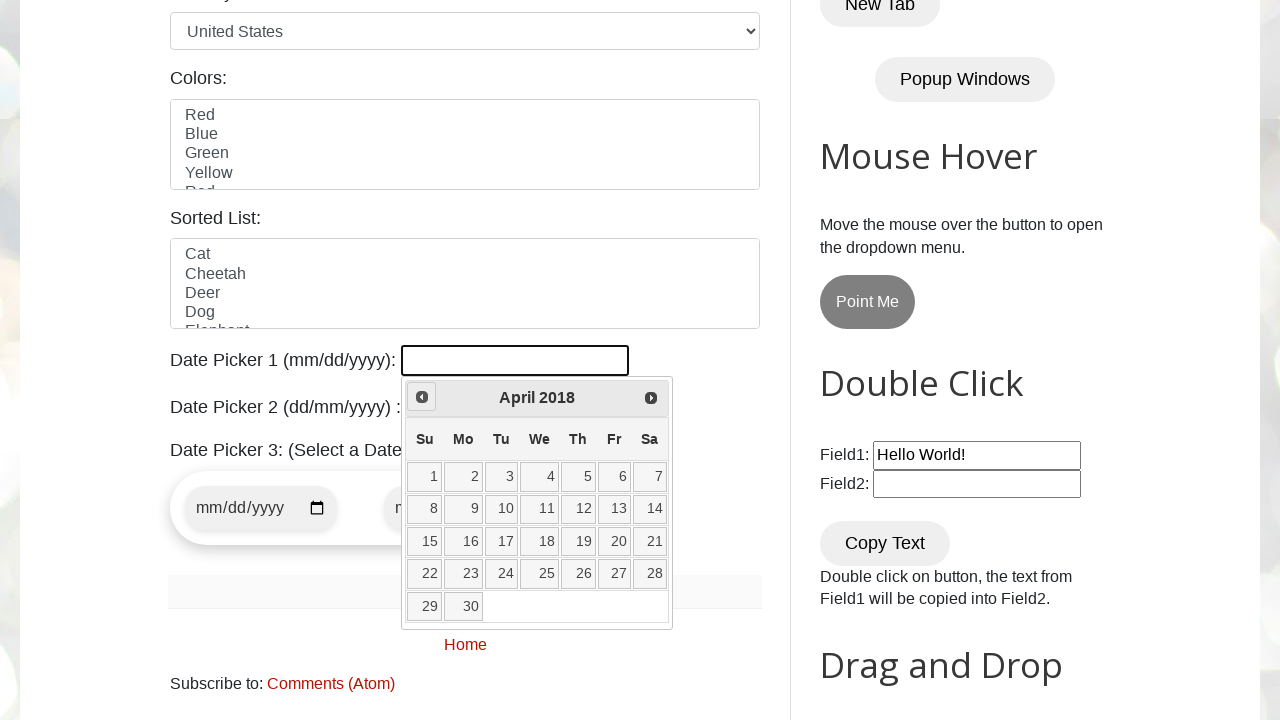

Retrieved current month from date picker
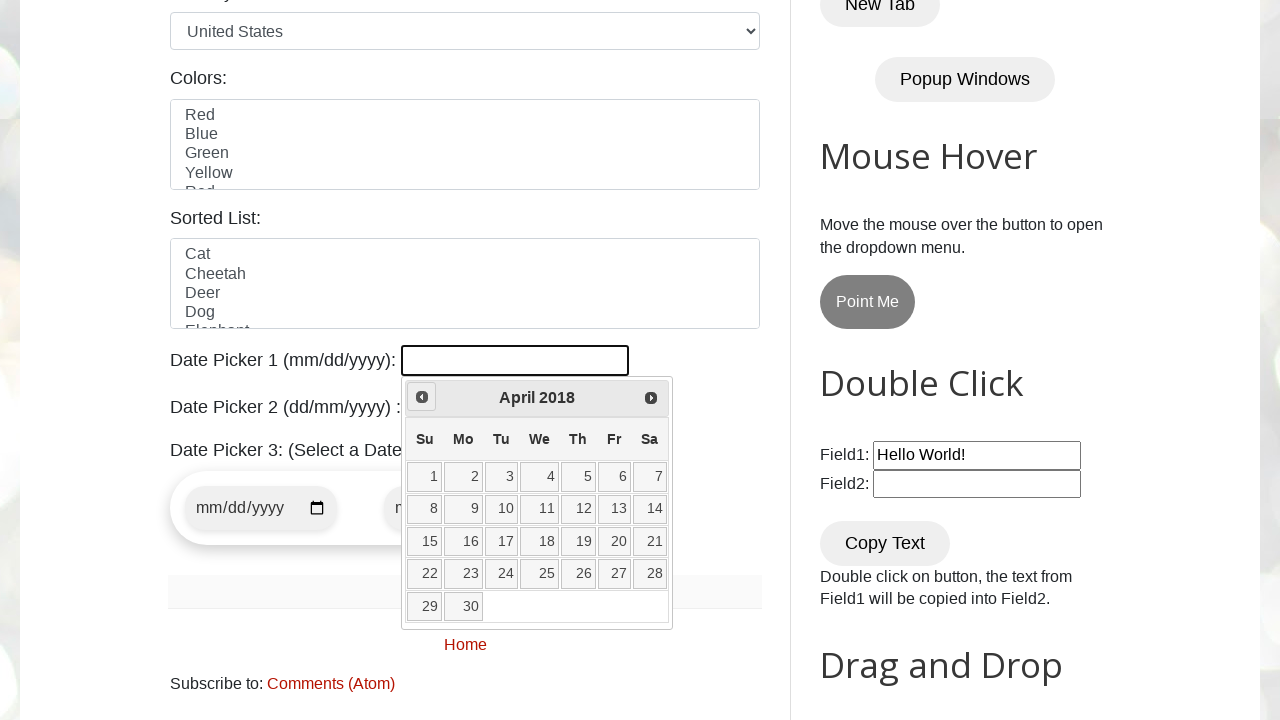

Clicked left arrow to navigate to previous month (current: April 2018) at (422, 397) on .ui-icon.ui-icon-circle-triangle-w
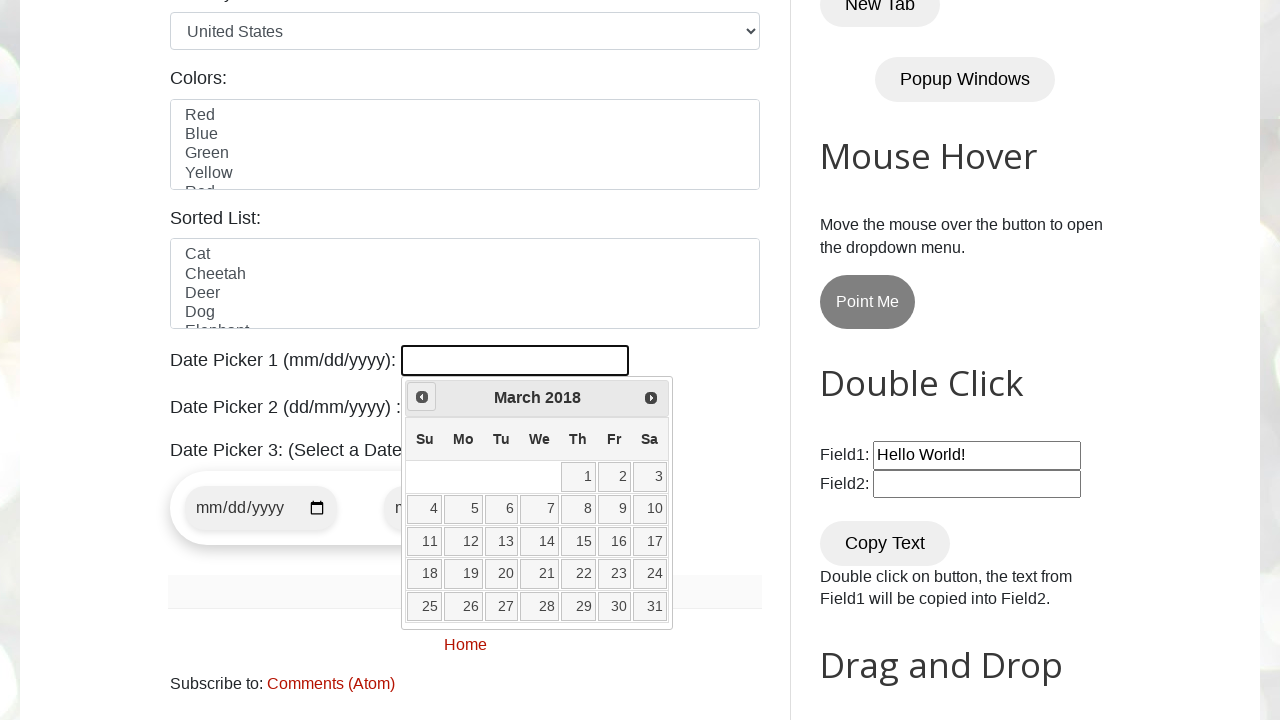

Retrieved current year from date picker
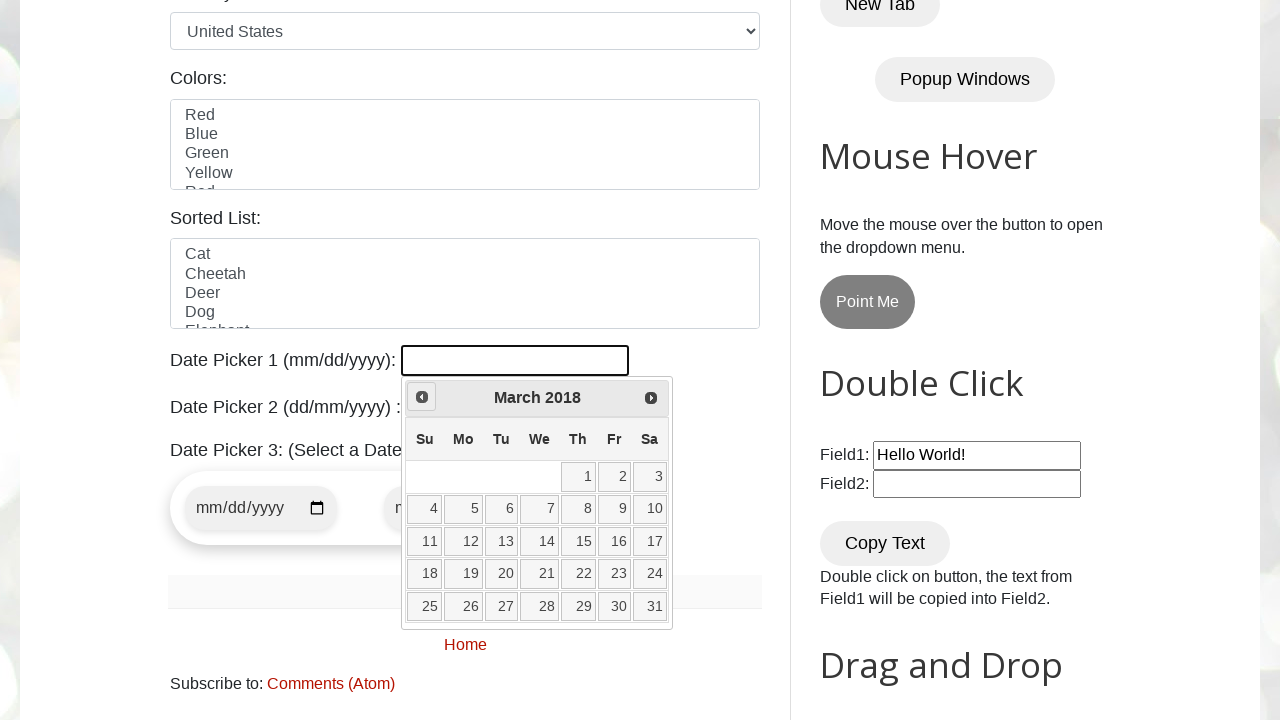

Retrieved current month from date picker
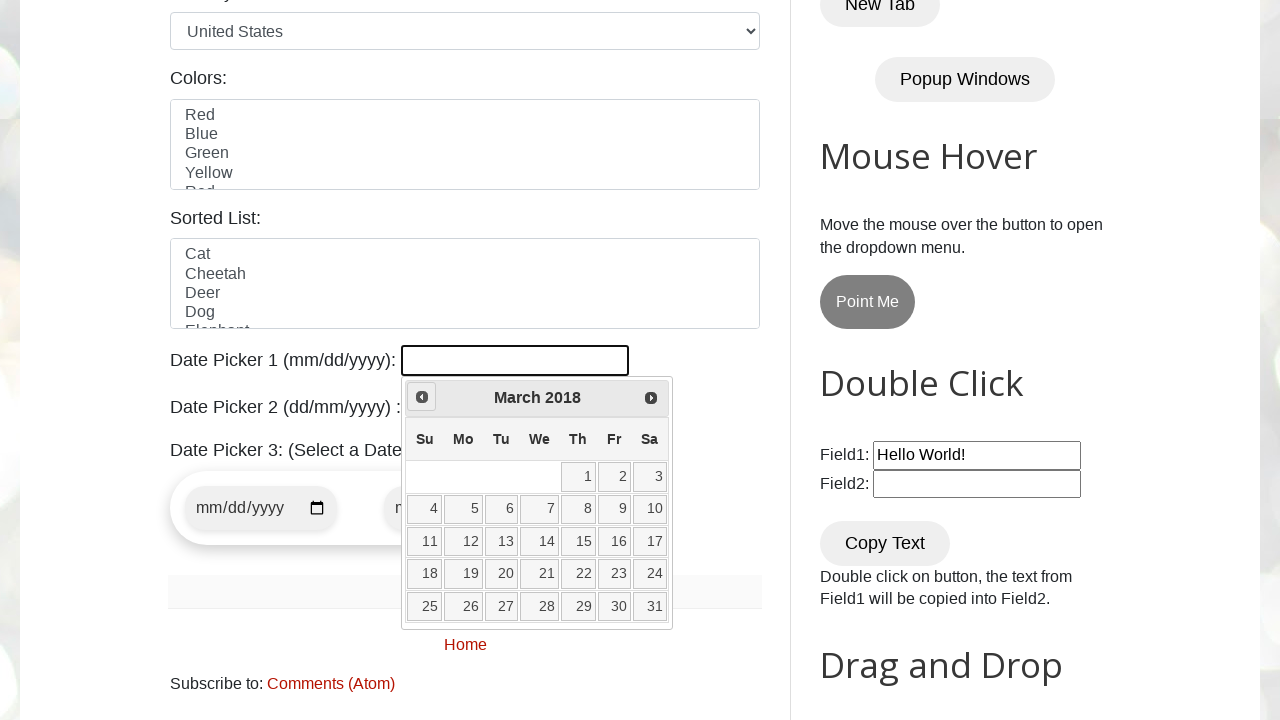

Retrieved all available date elements from calendar
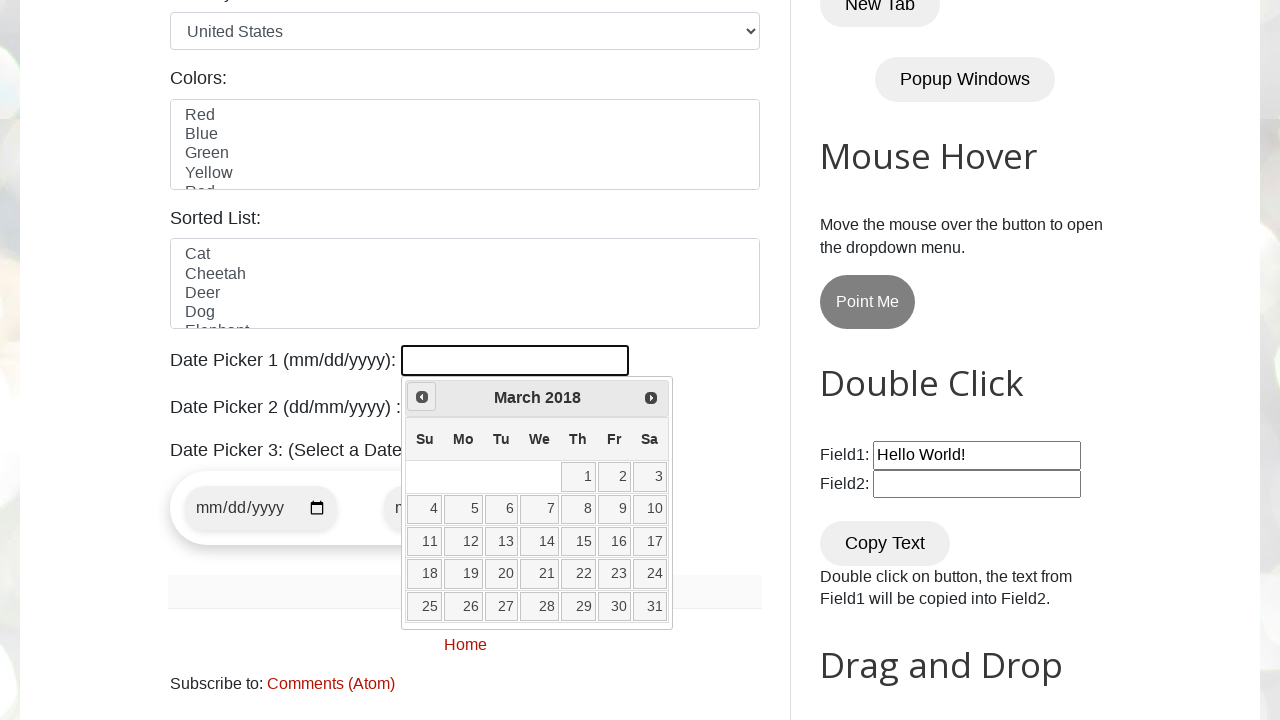

Clicked on day 16 in the calendar
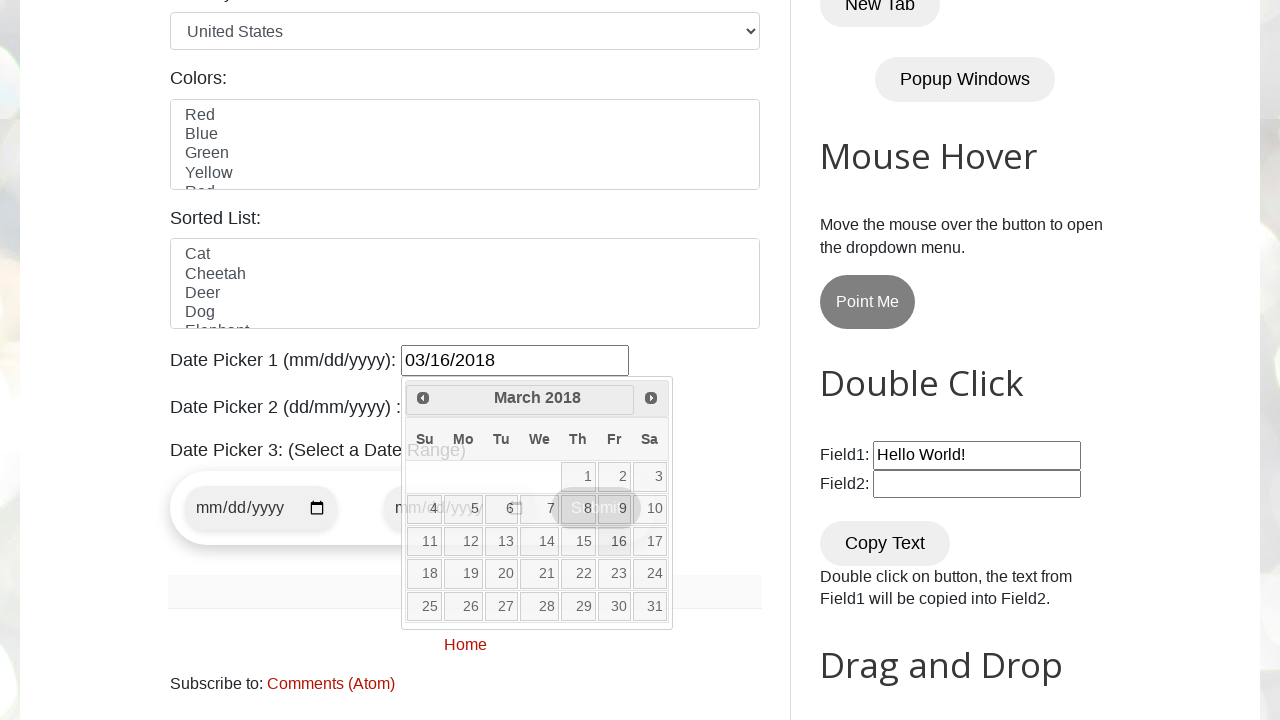

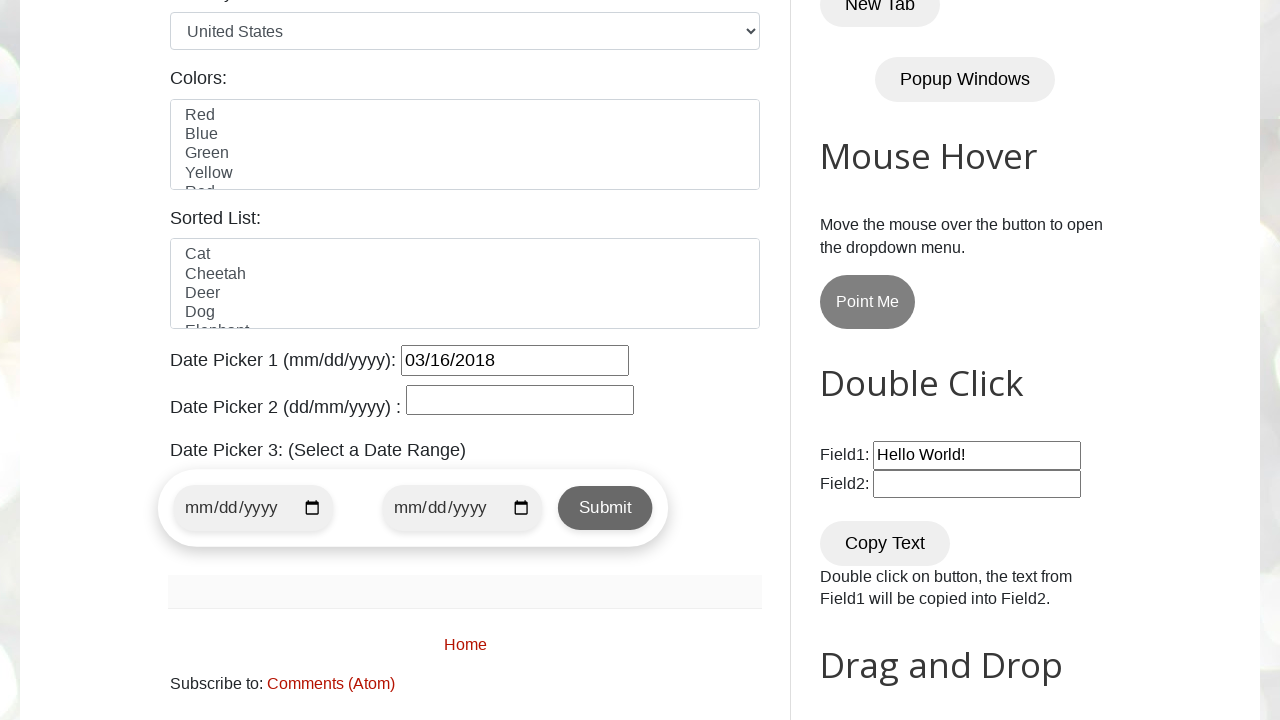